Navigates to a checkbox race game website and clicks all checkboxes on the page sequentially

Starting URL: https://checkboxrace.com/

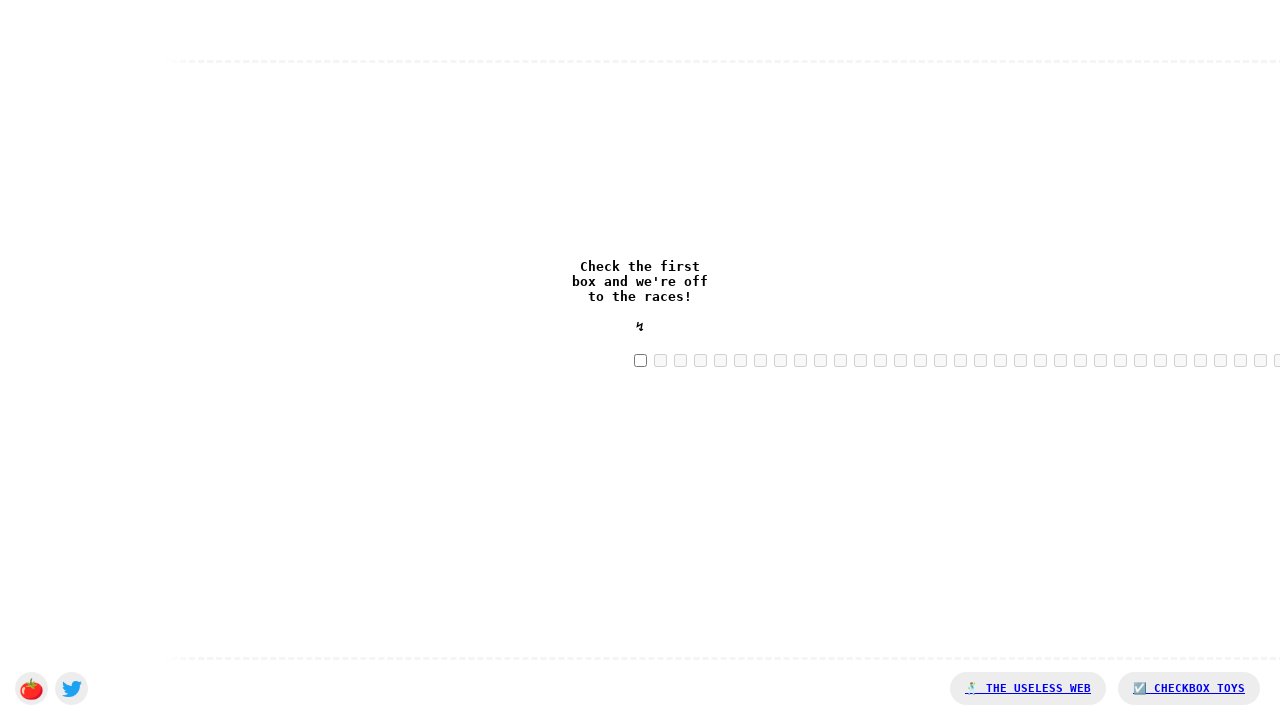

Waited for checkbox inputs to be available on the page
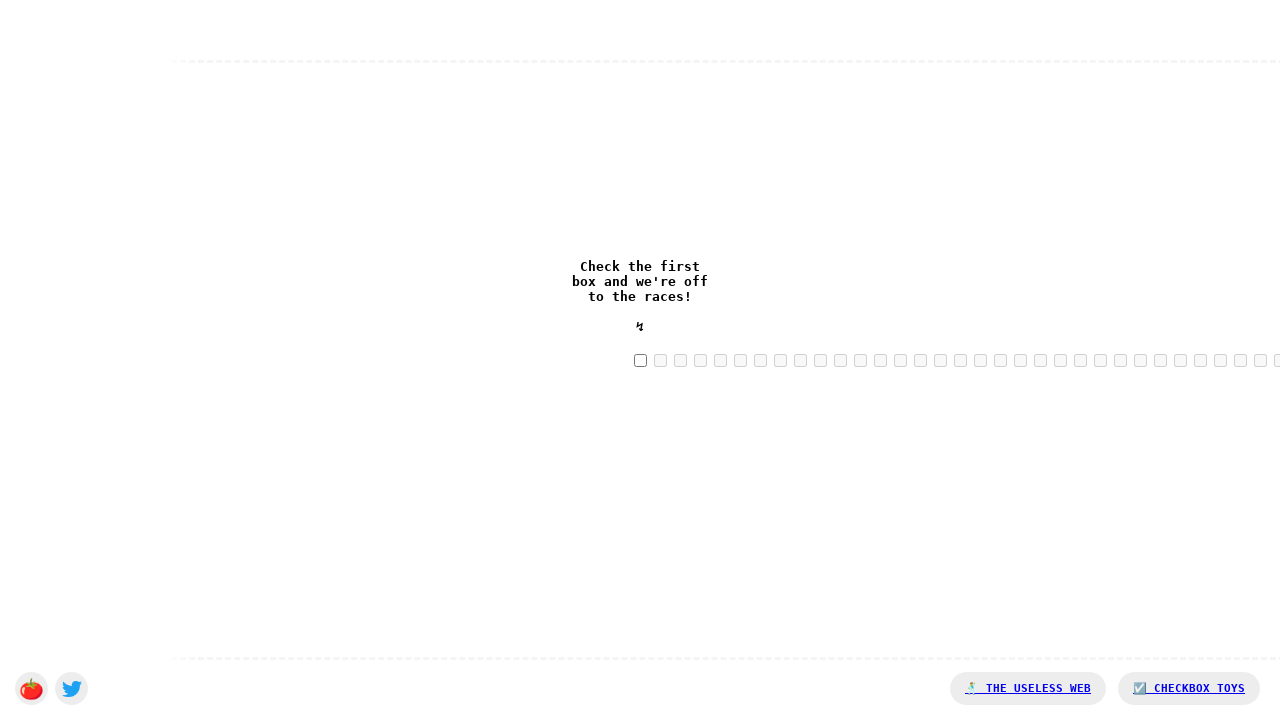

Retrieved all checkbox elements from the page
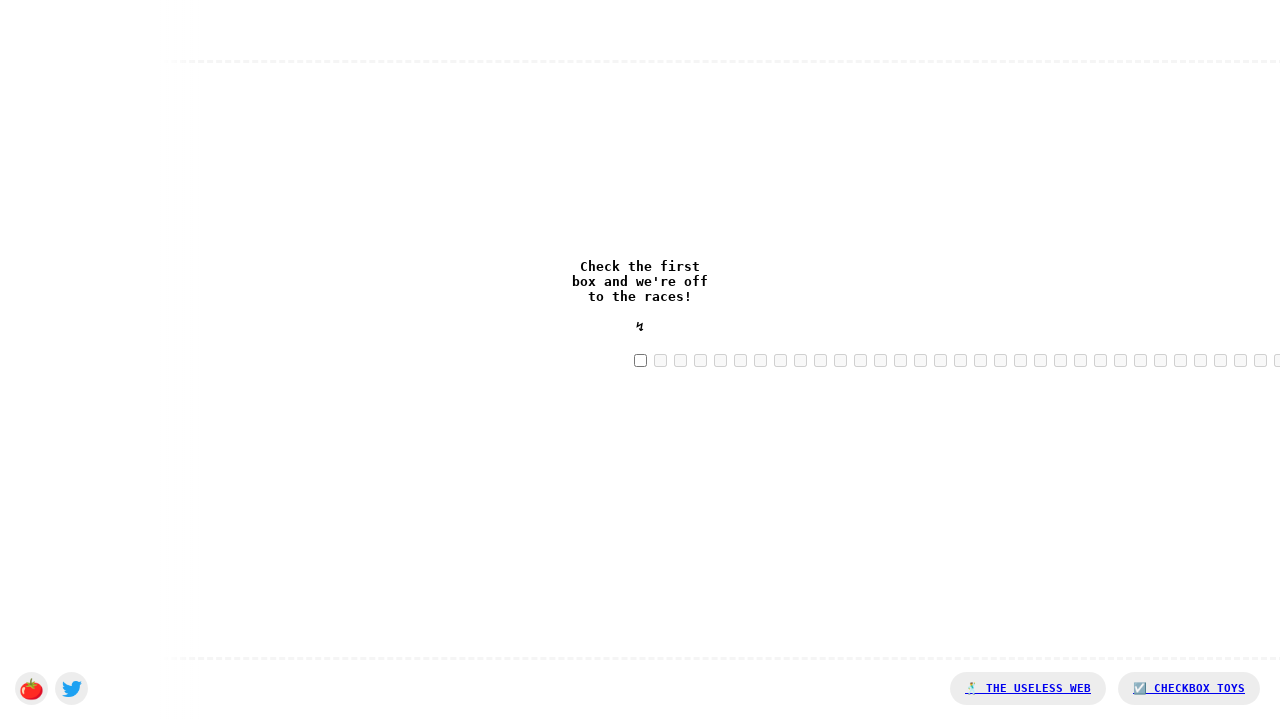

Clicked a checkbox in the race at (640, 360) on input >> nth=0
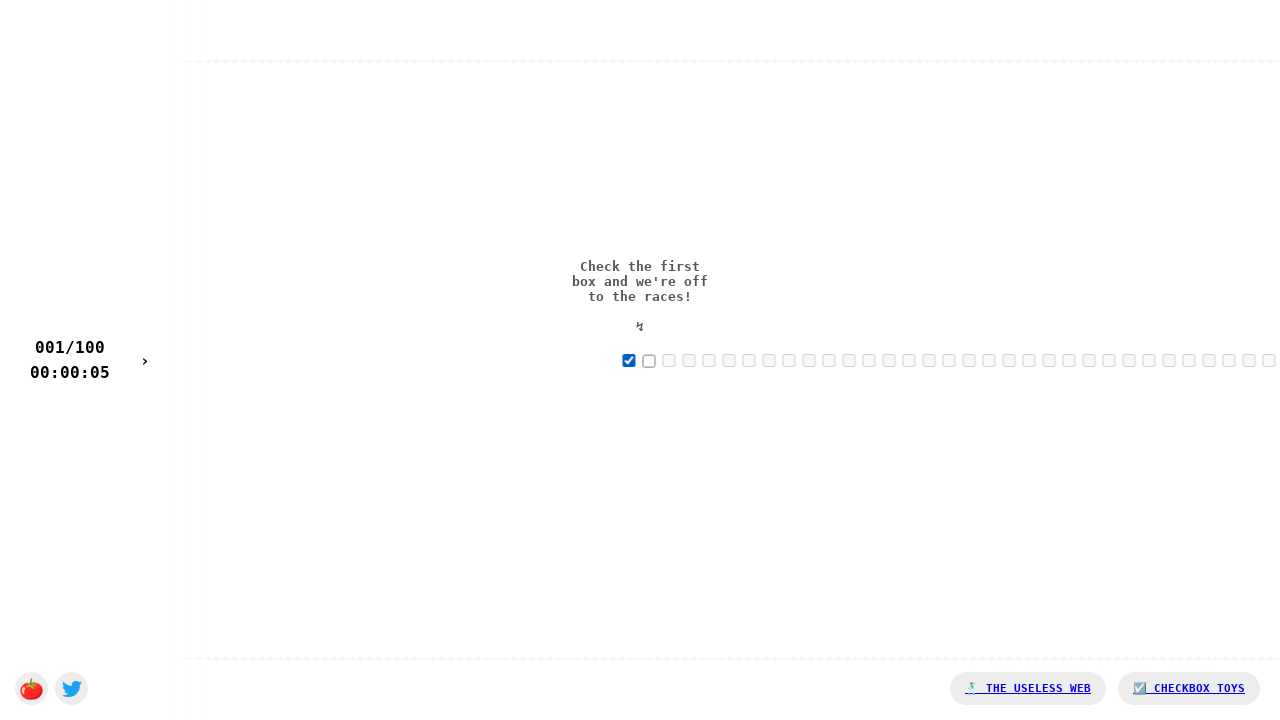

Waited 100ms between checkbox clicks
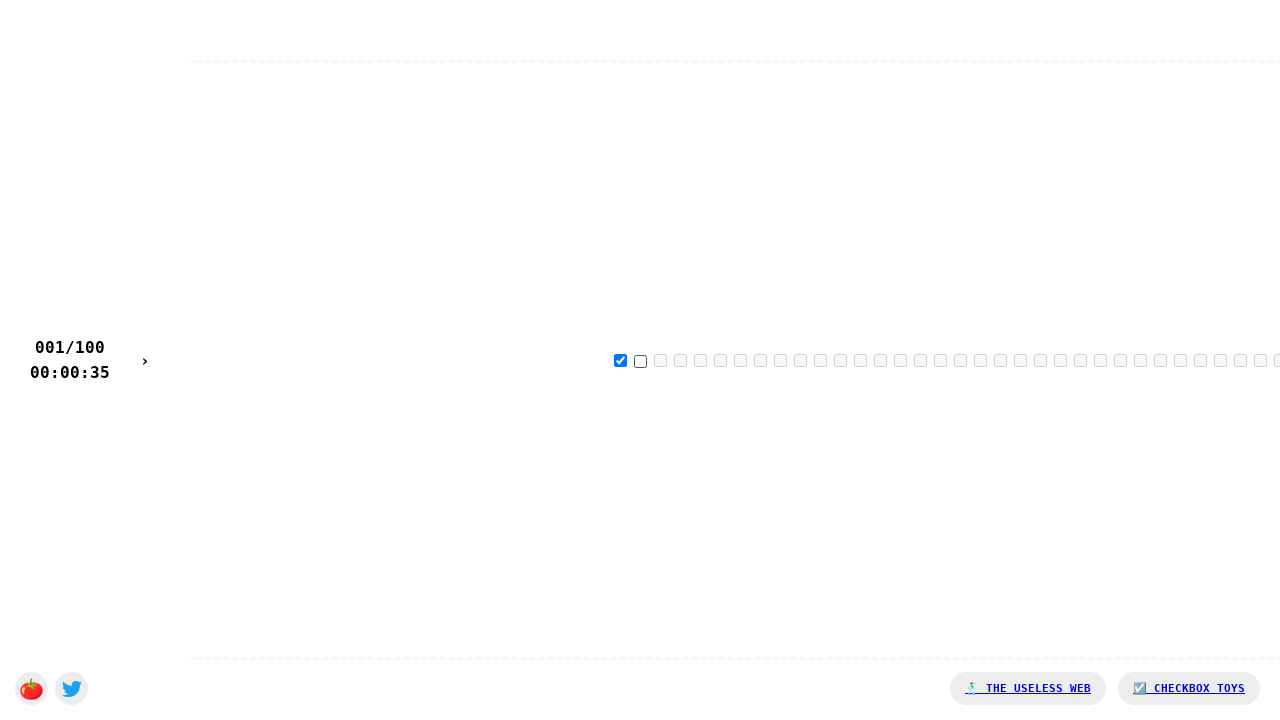

Clicked a checkbox in the race at (640, 361) on input >> nth=1
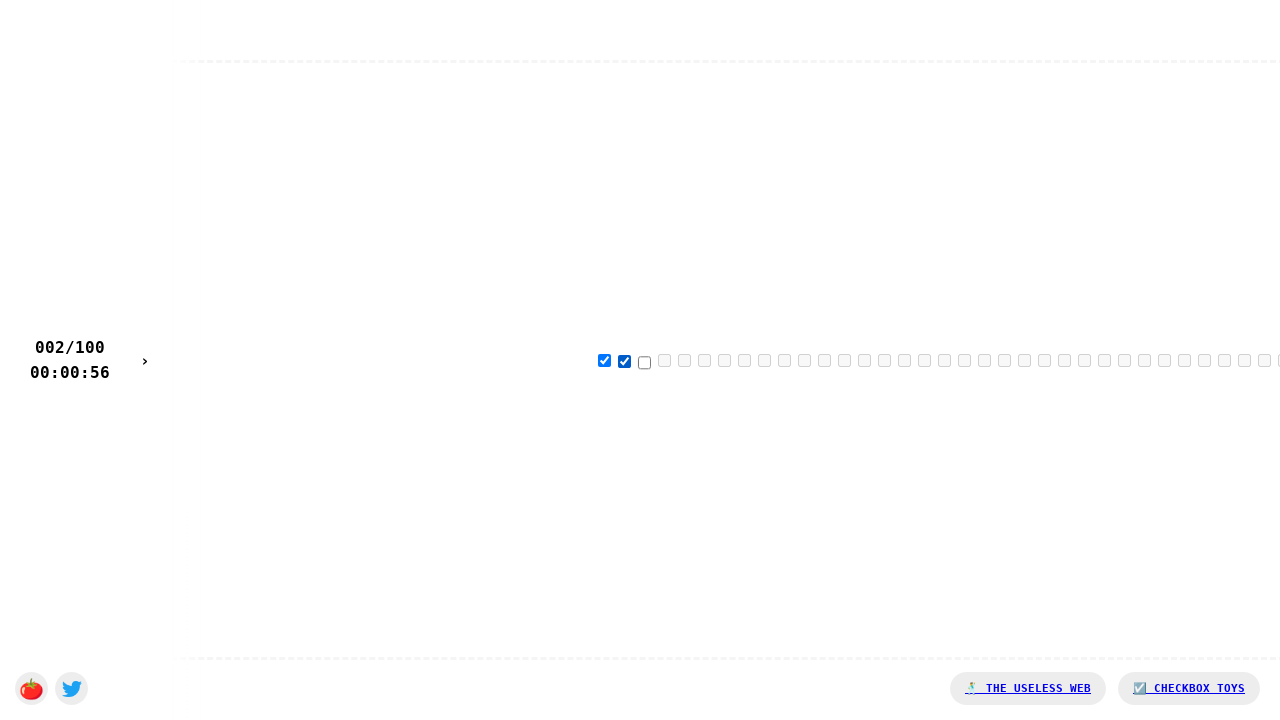

Waited 100ms between checkbox clicks
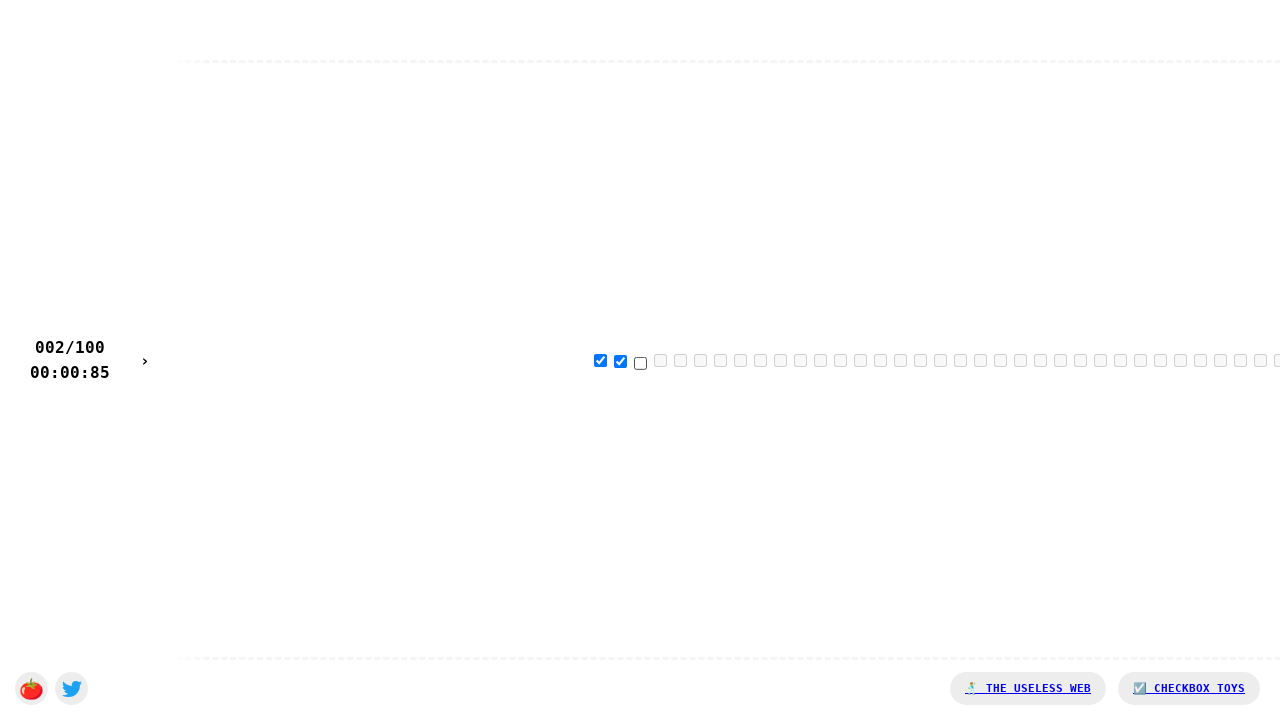

Clicked a checkbox in the race at (640, 363) on input >> nth=2
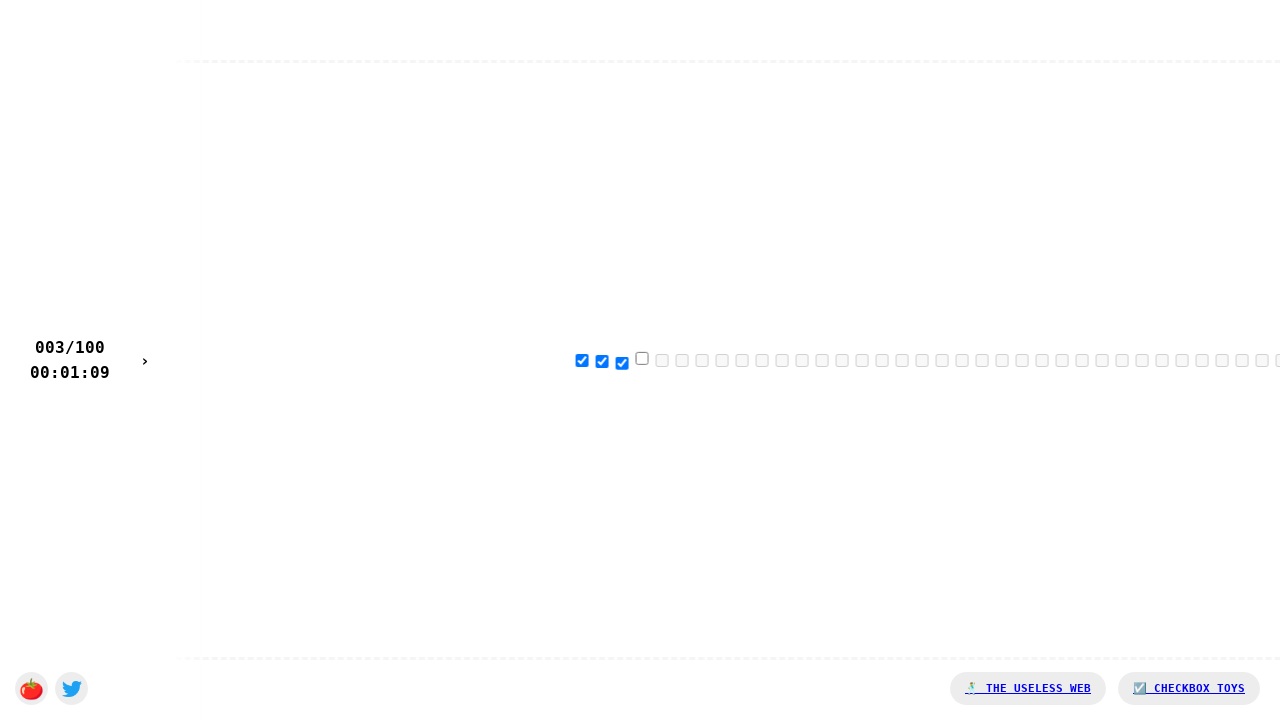

Waited 100ms between checkbox clicks
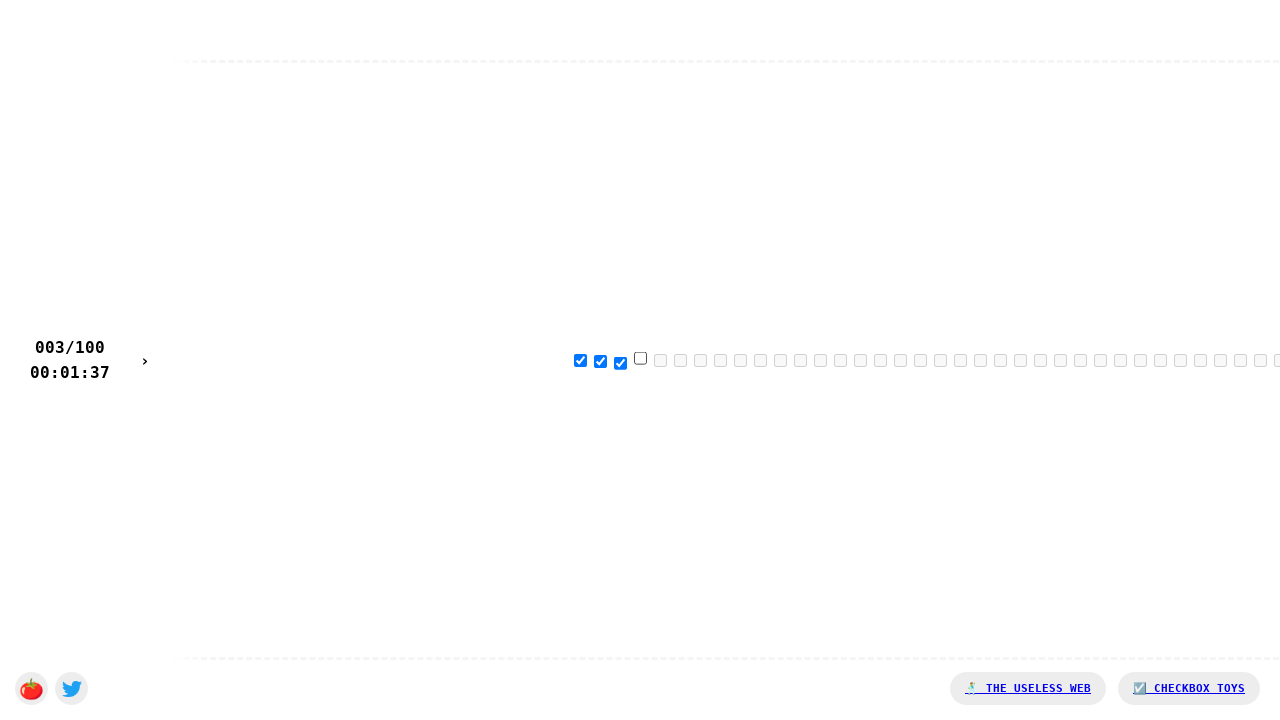

Clicked a checkbox in the race at (640, 358) on input >> nth=3
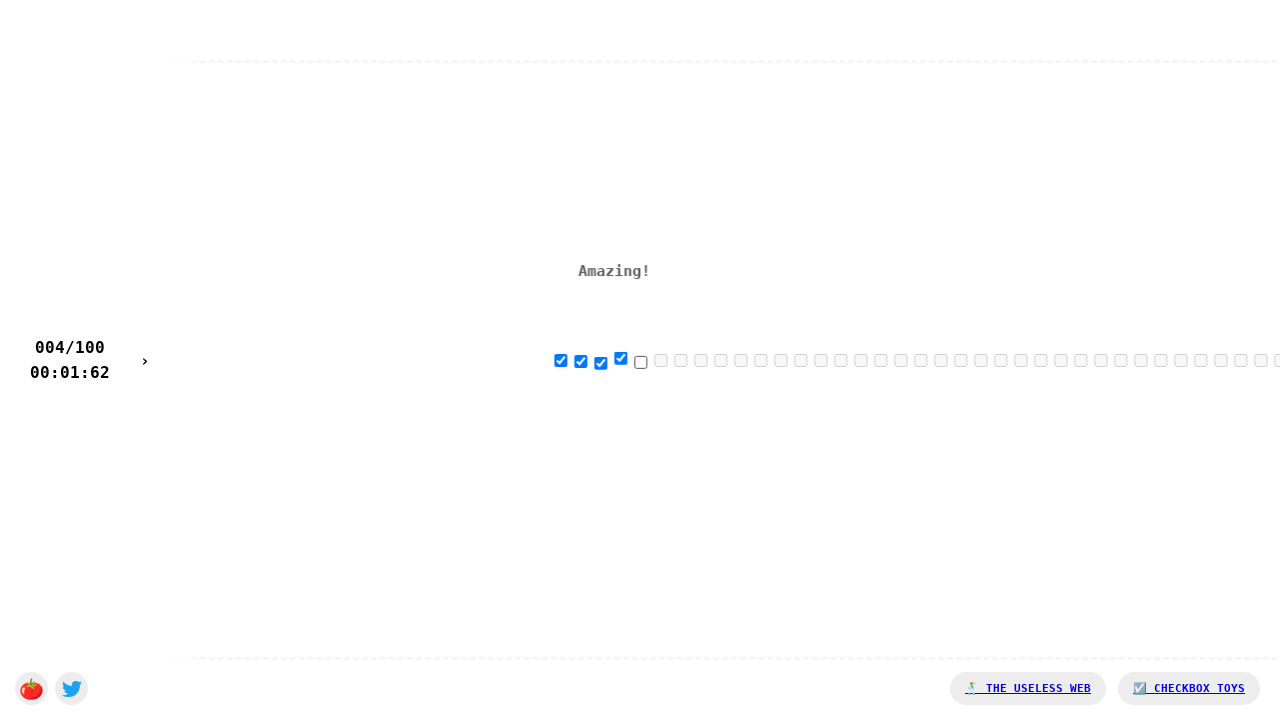

Waited 100ms between checkbox clicks
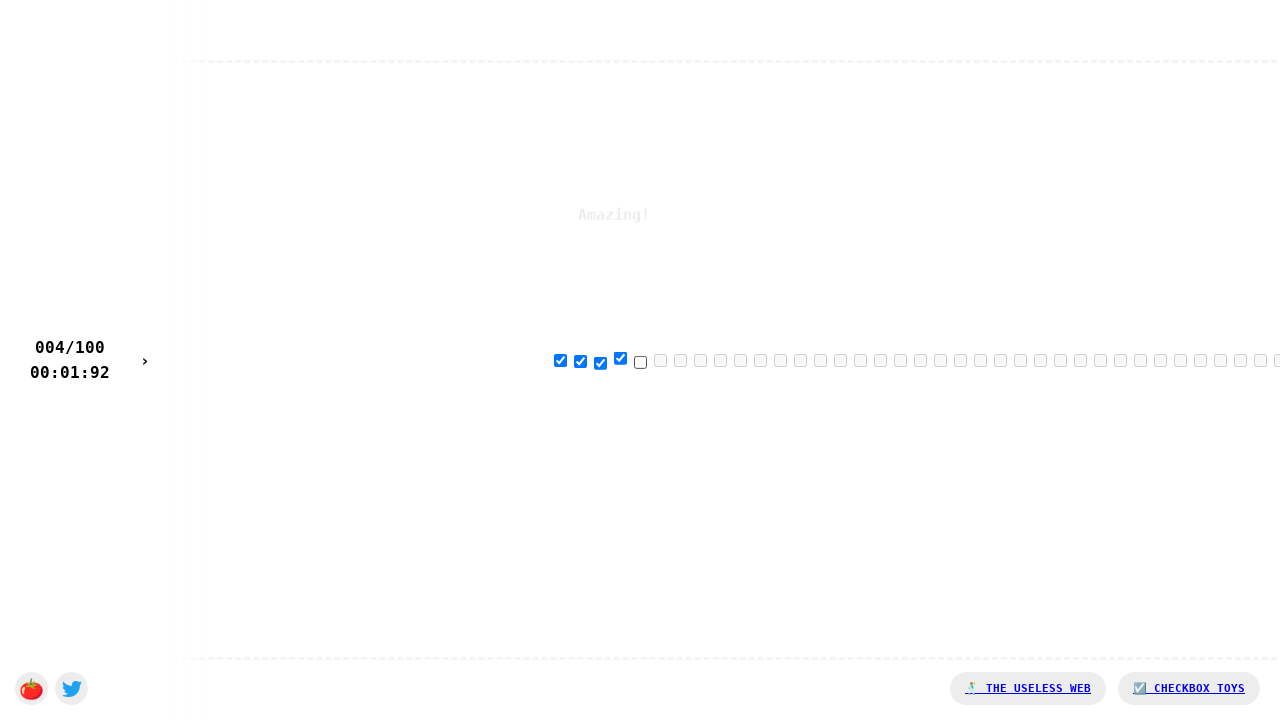

Clicked a checkbox in the race at (640, 362) on input >> nth=4
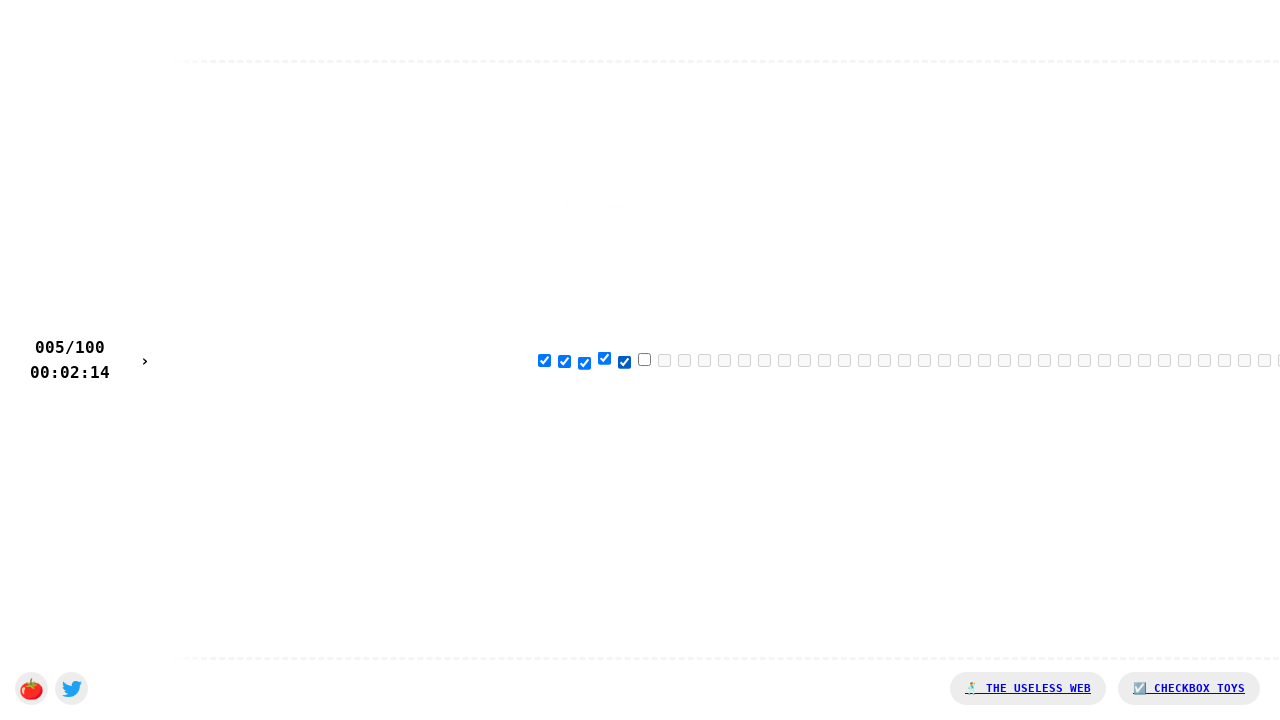

Waited 100ms between checkbox clicks
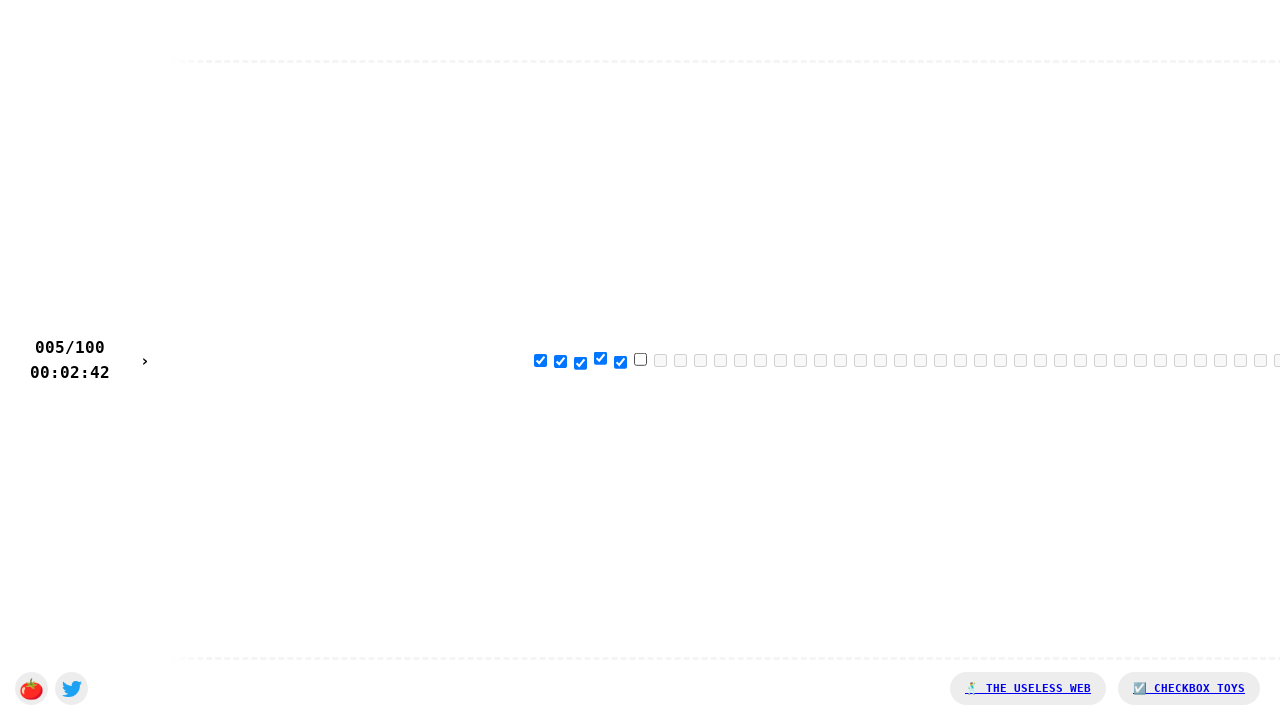

Clicked a checkbox in the race at (640, 359) on input >> nth=5
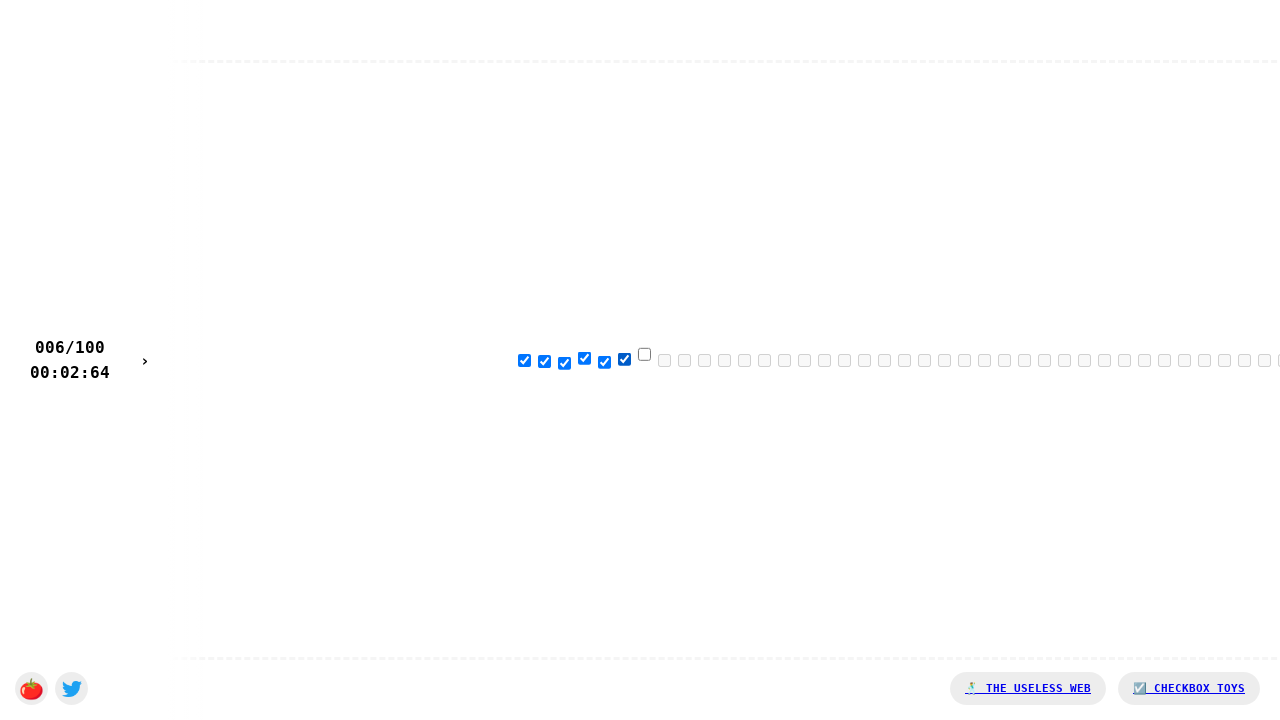

Waited 100ms between checkbox clicks
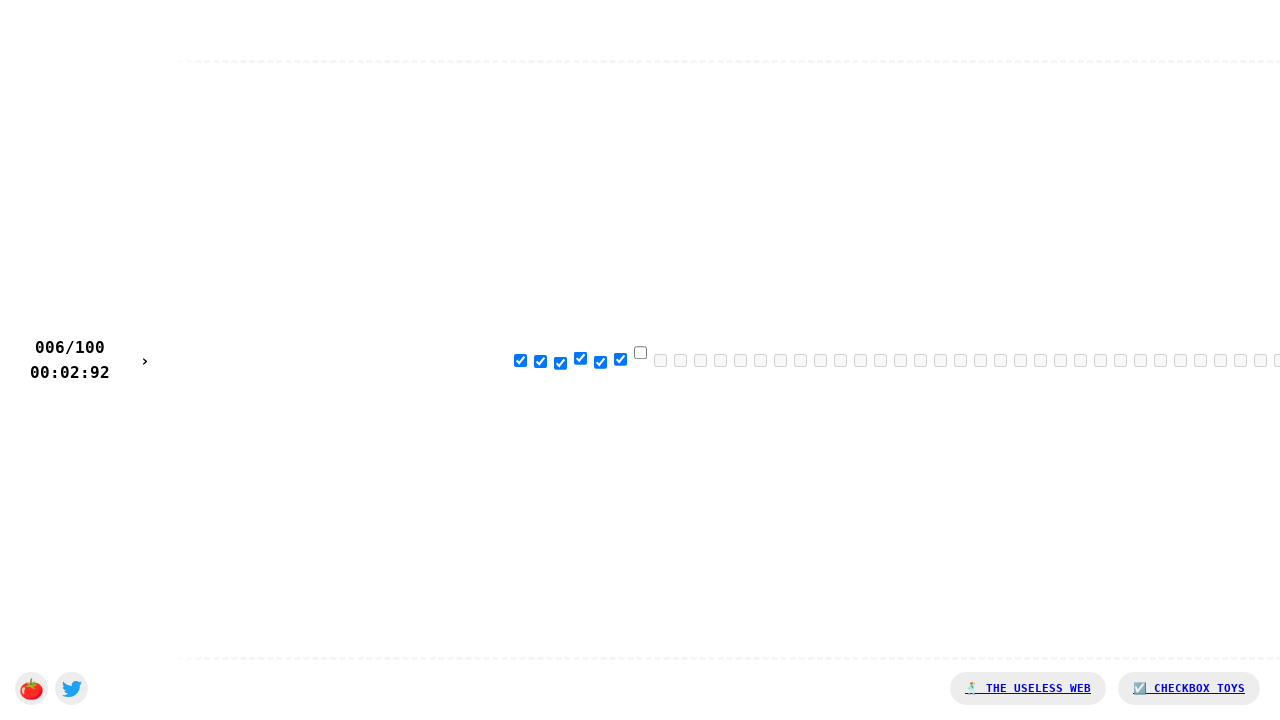

Clicked a checkbox in the race at (640, 352) on input >> nth=6
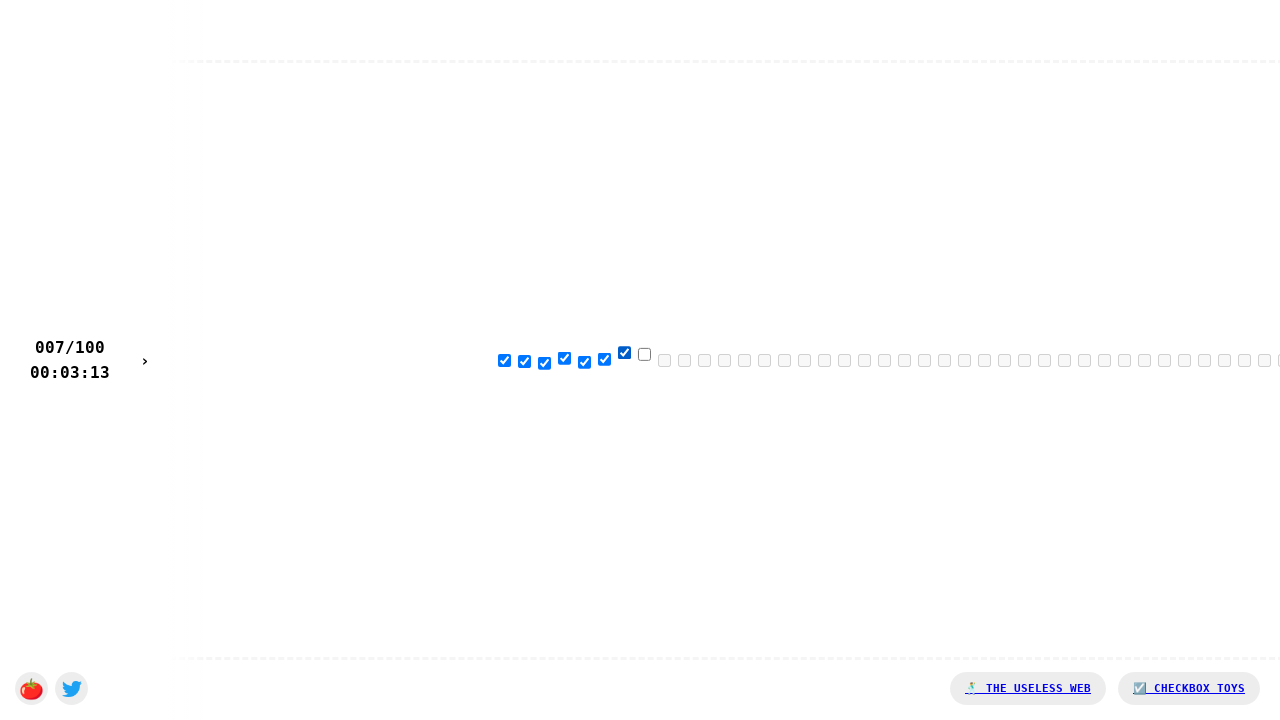

Waited 100ms between checkbox clicks
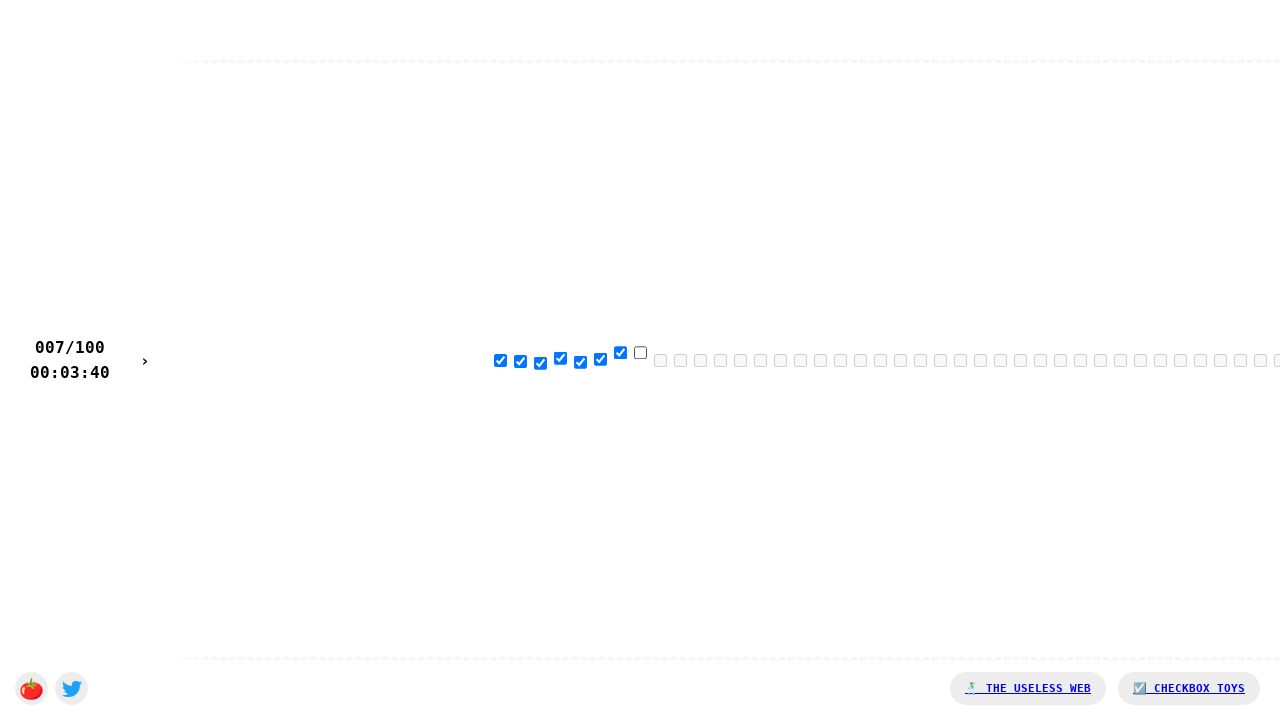

Clicked a checkbox in the race at (640, 352) on input >> nth=7
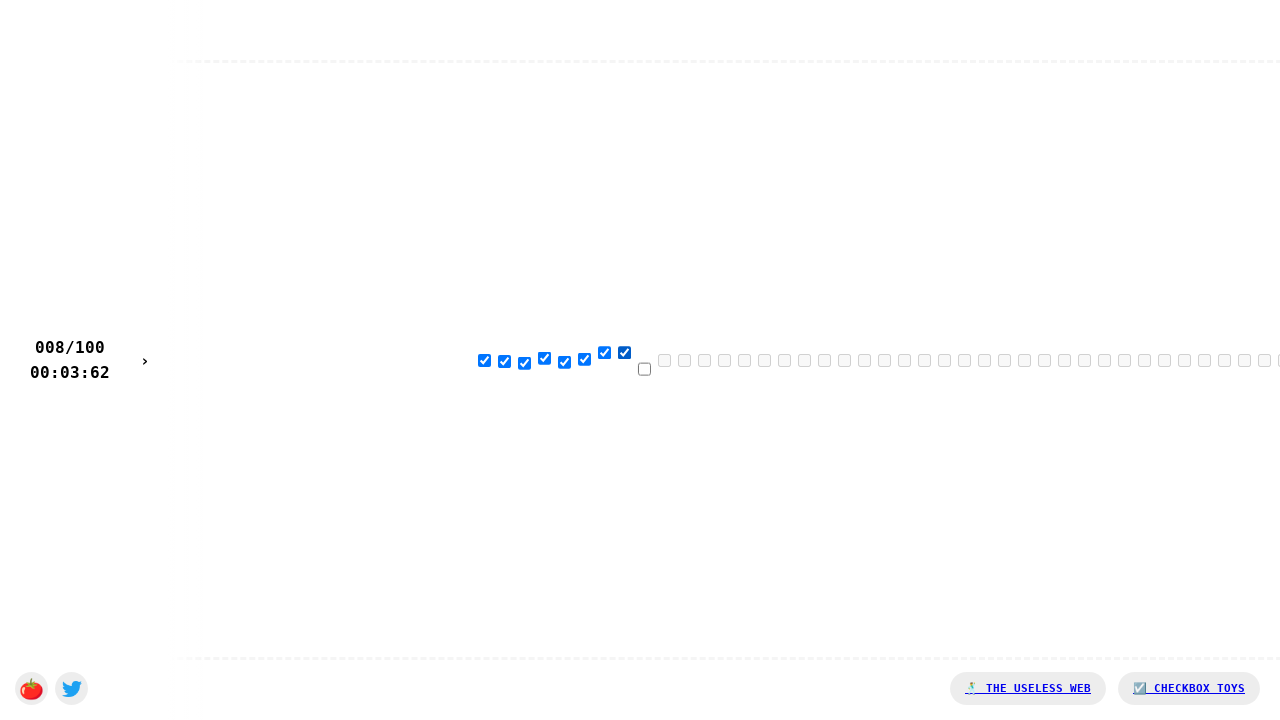

Waited 100ms between checkbox clicks
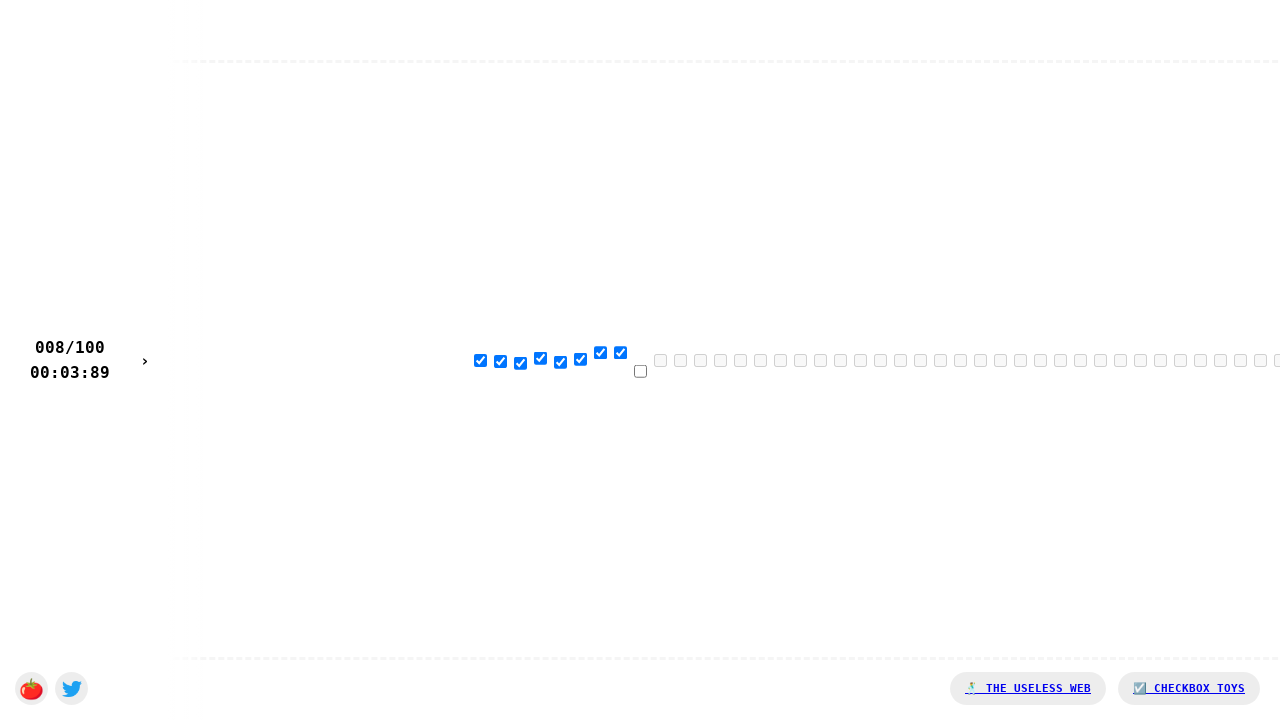

Clicked a checkbox in the race at (640, 371) on input >> nth=8
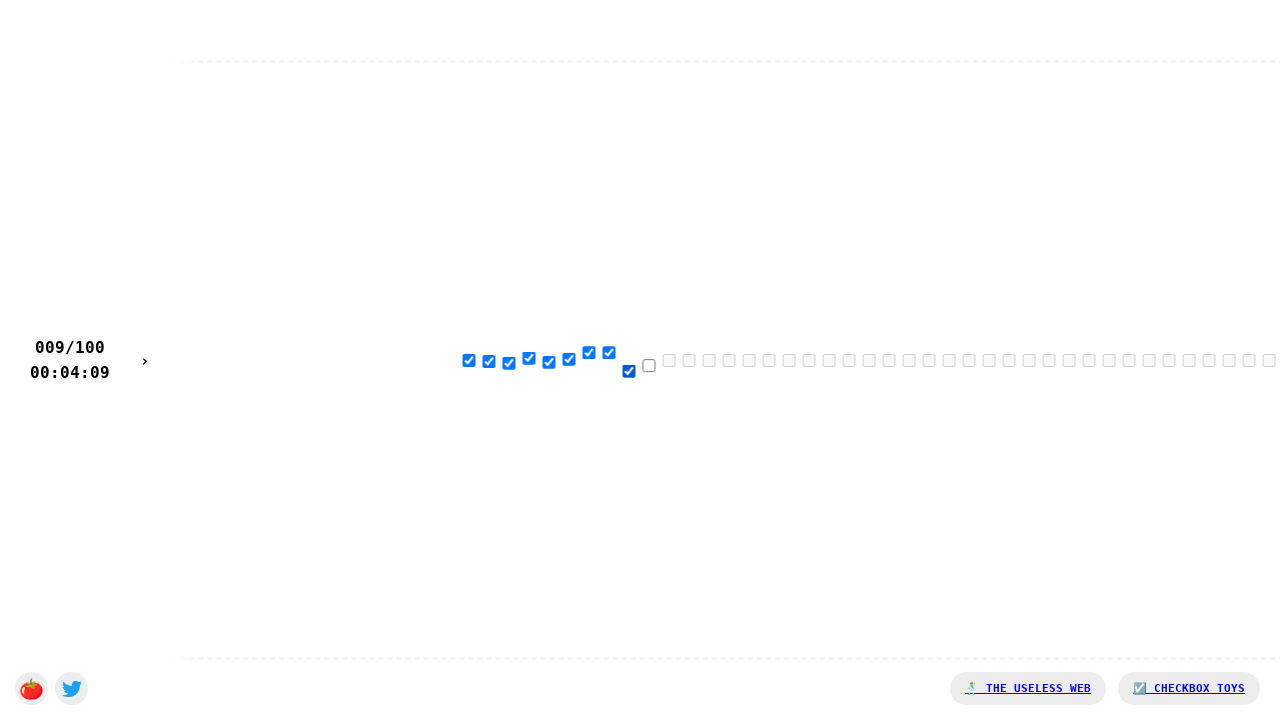

Waited 100ms between checkbox clicks
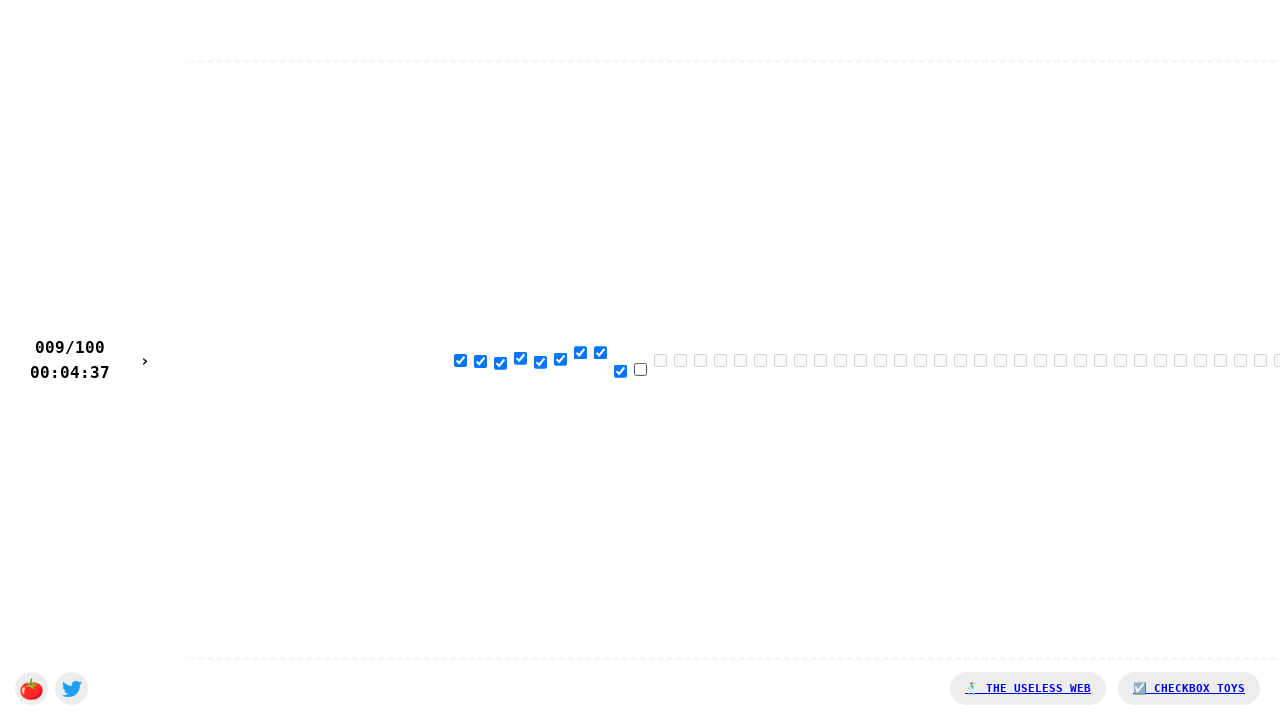

Clicked a checkbox in the race at (640, 369) on input >> nth=9
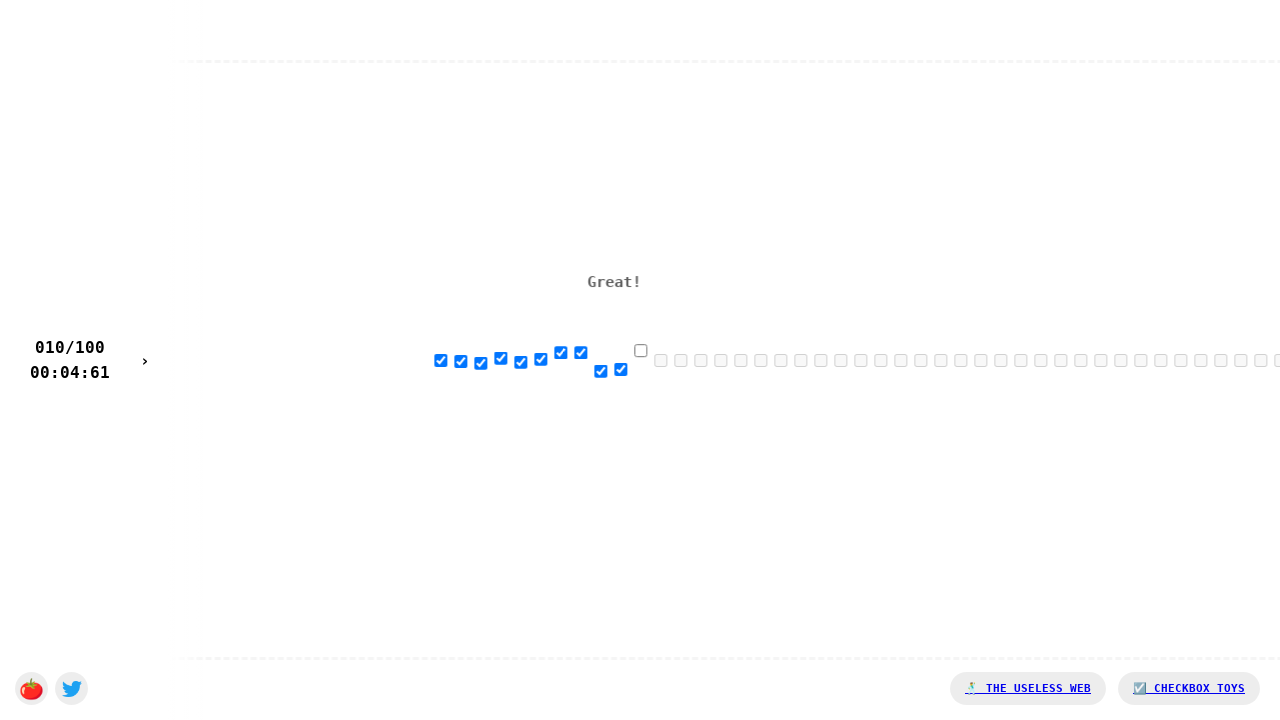

Waited 100ms between checkbox clicks
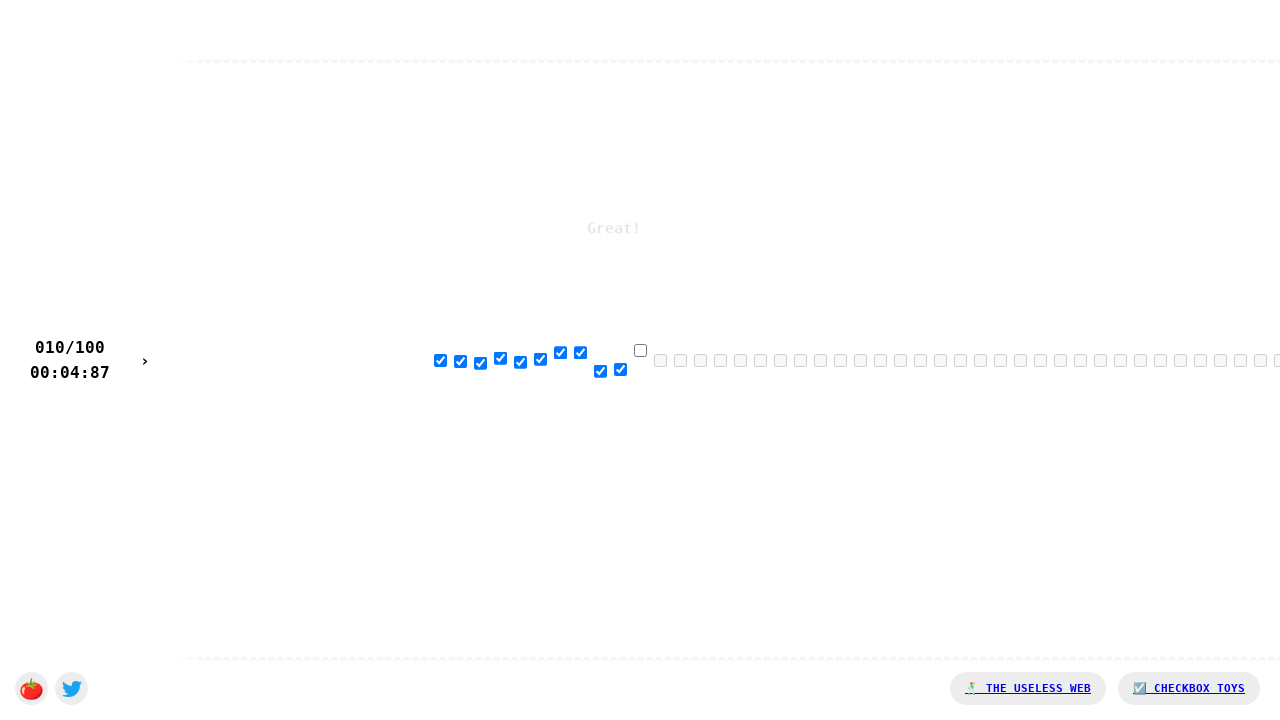

Clicked a checkbox in the race at (640, 350) on input >> nth=10
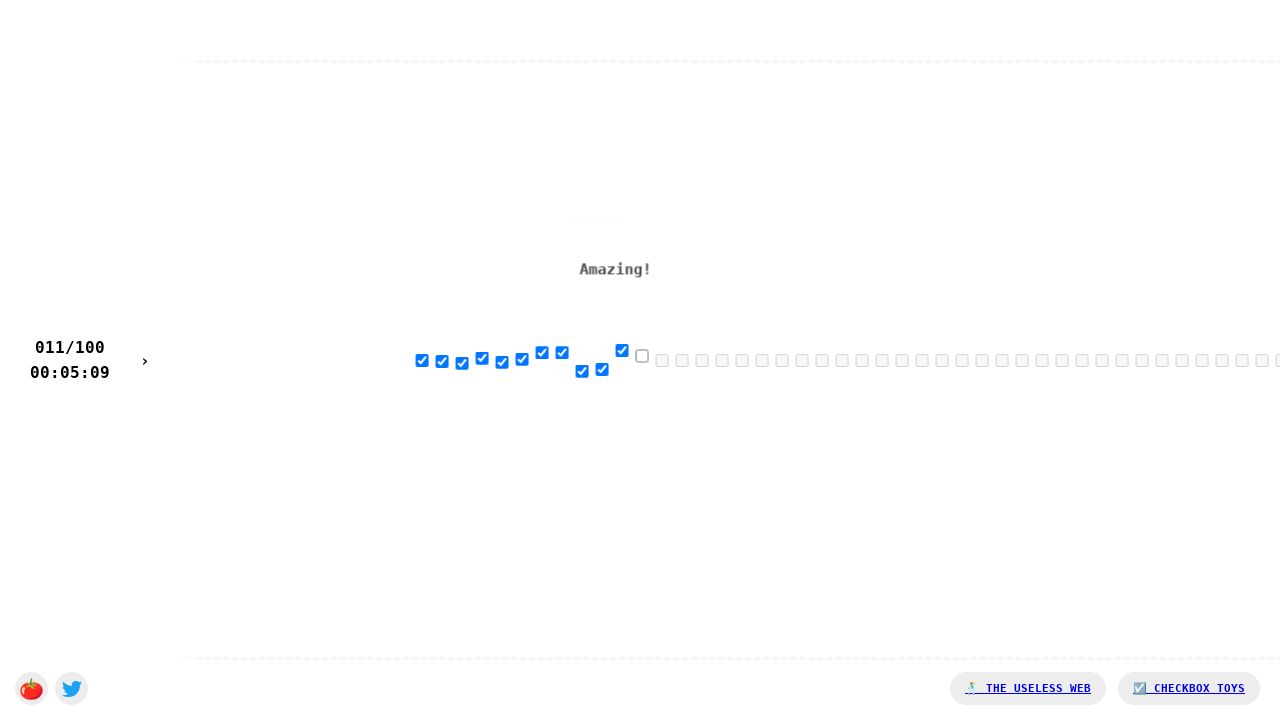

Waited 100ms between checkbox clicks
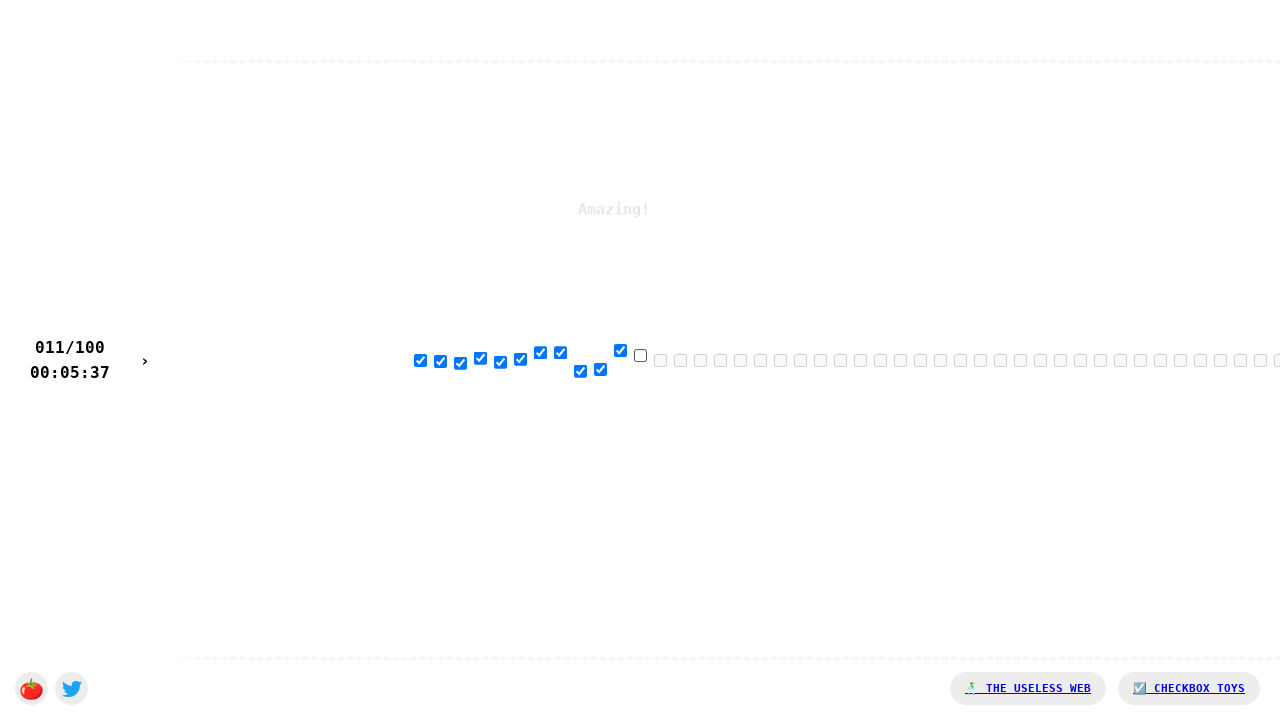

Clicked a checkbox in the race at (640, 355) on input >> nth=11
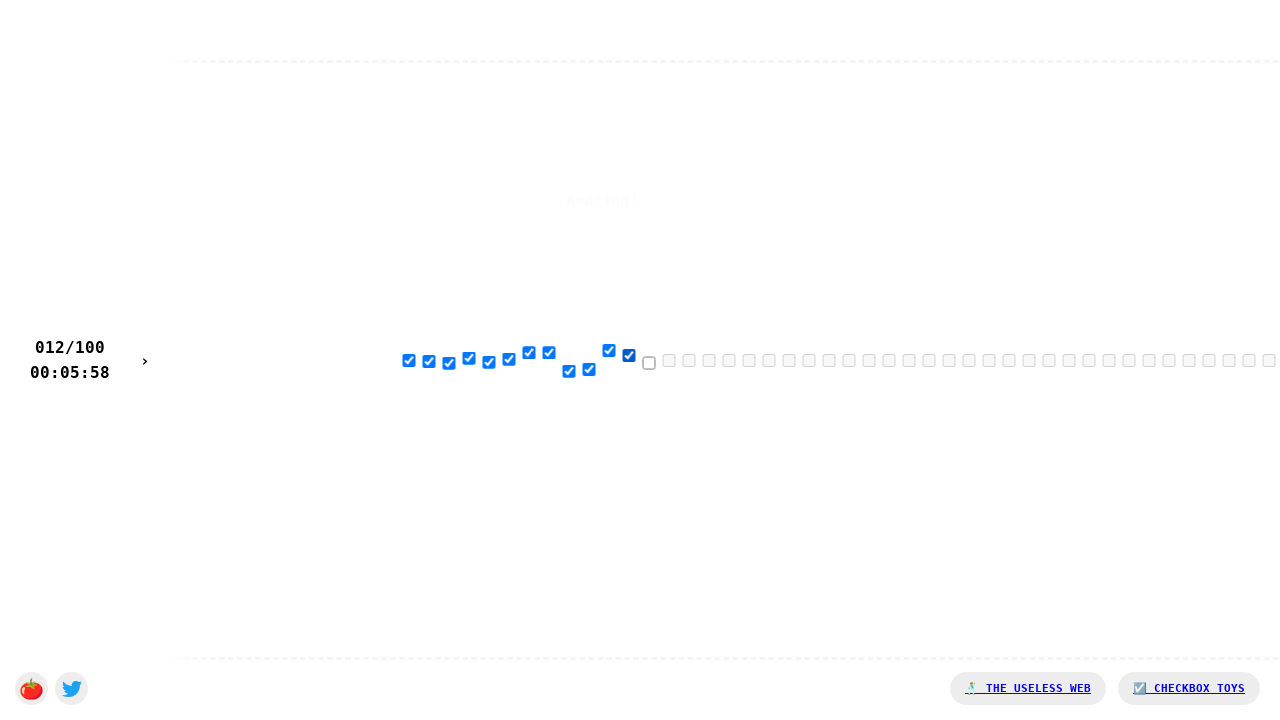

Waited 100ms between checkbox clicks
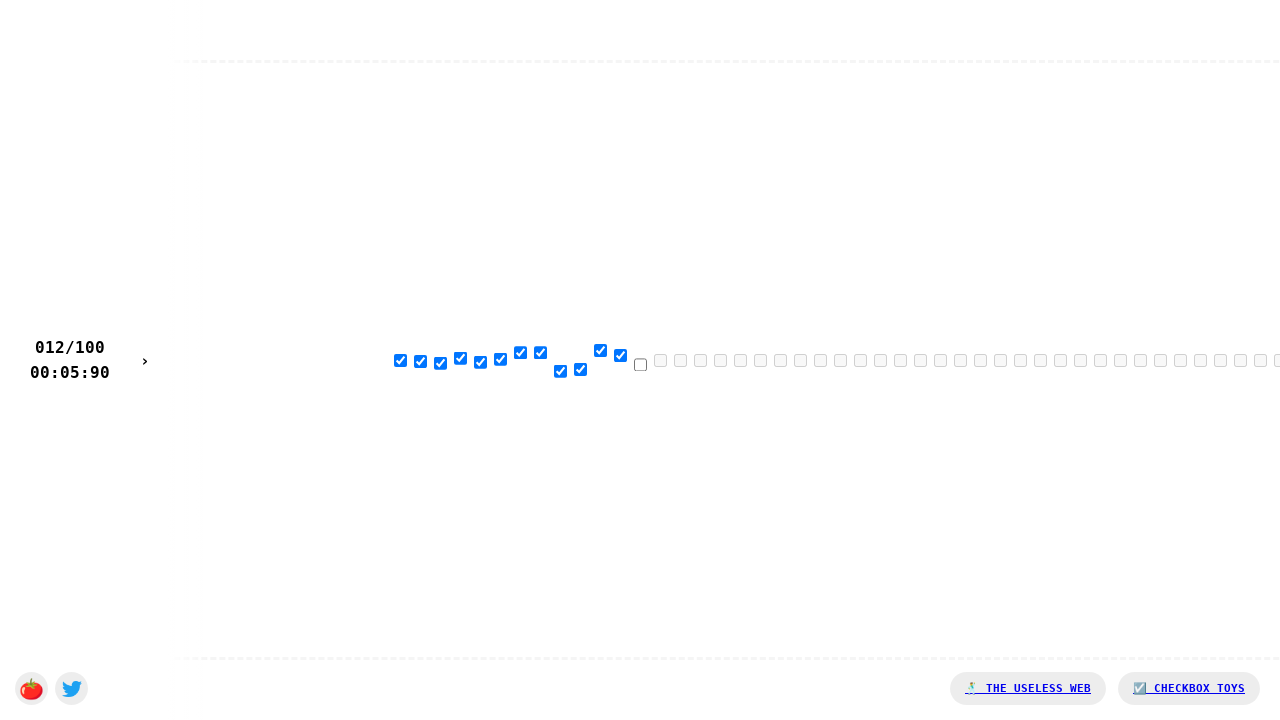

Clicked a checkbox in the race at (640, 364) on input >> nth=12
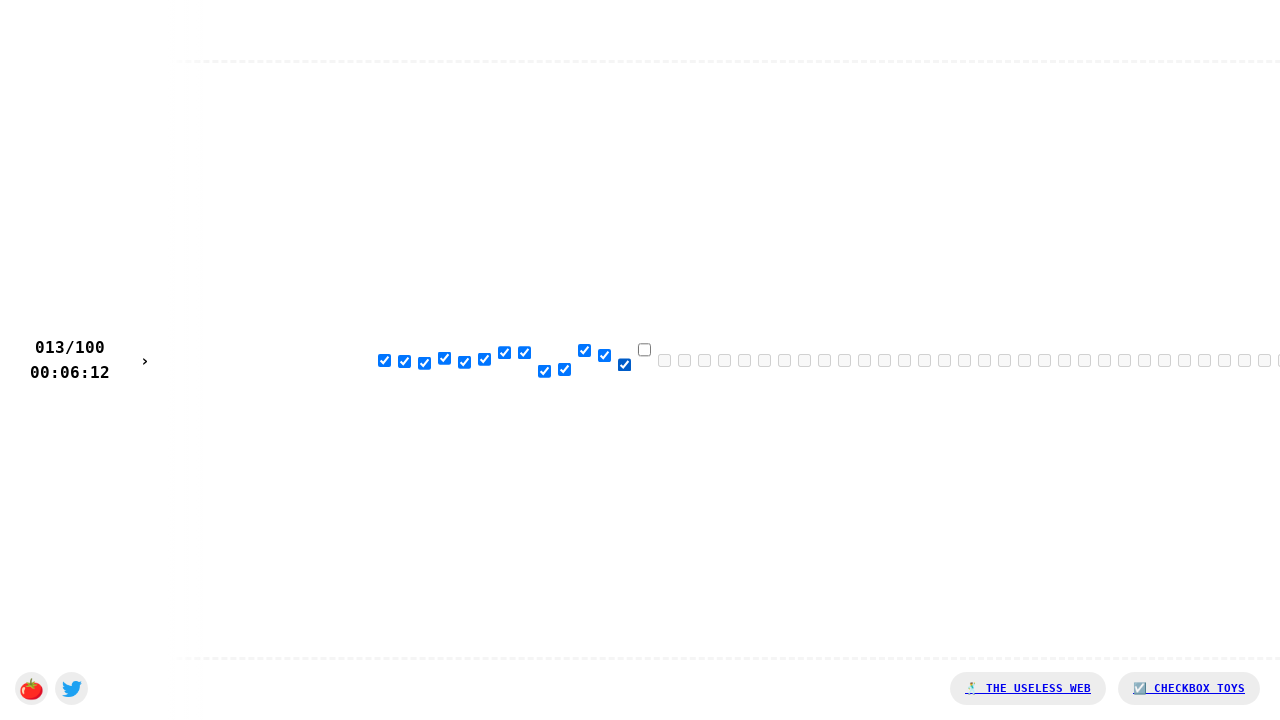

Waited 100ms between checkbox clicks
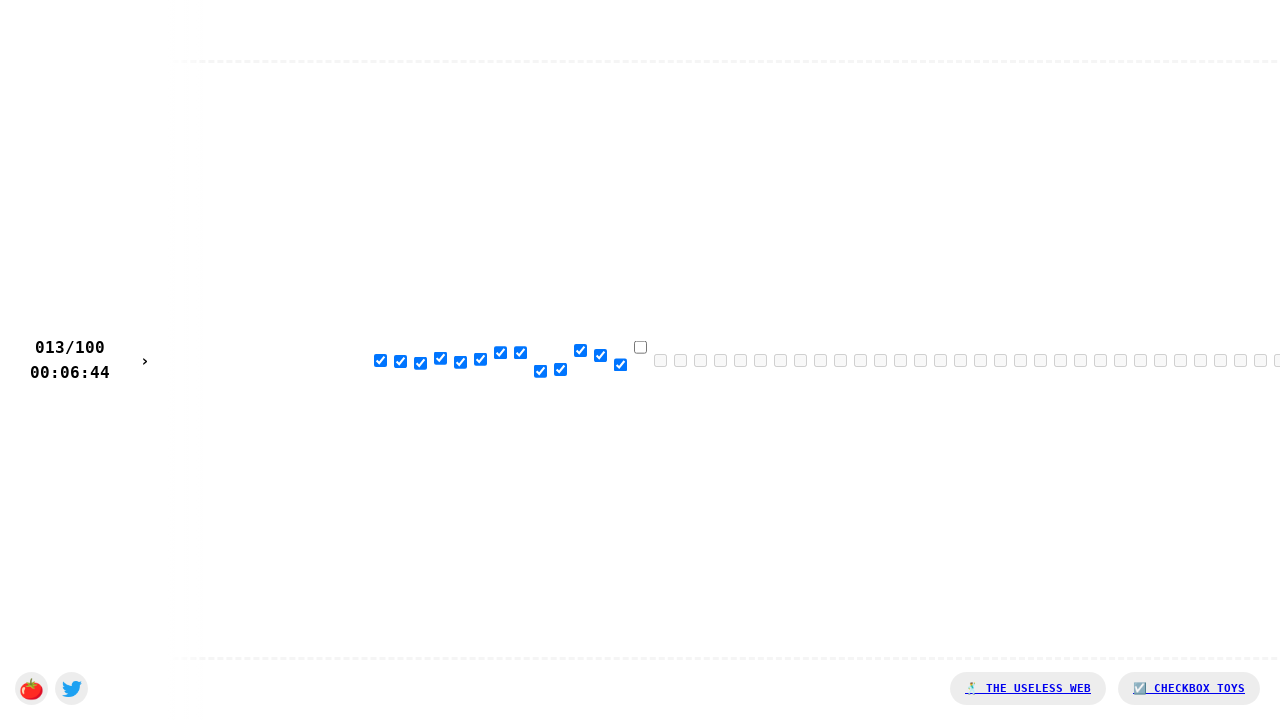

Clicked a checkbox in the race at (640, 347) on input >> nth=13
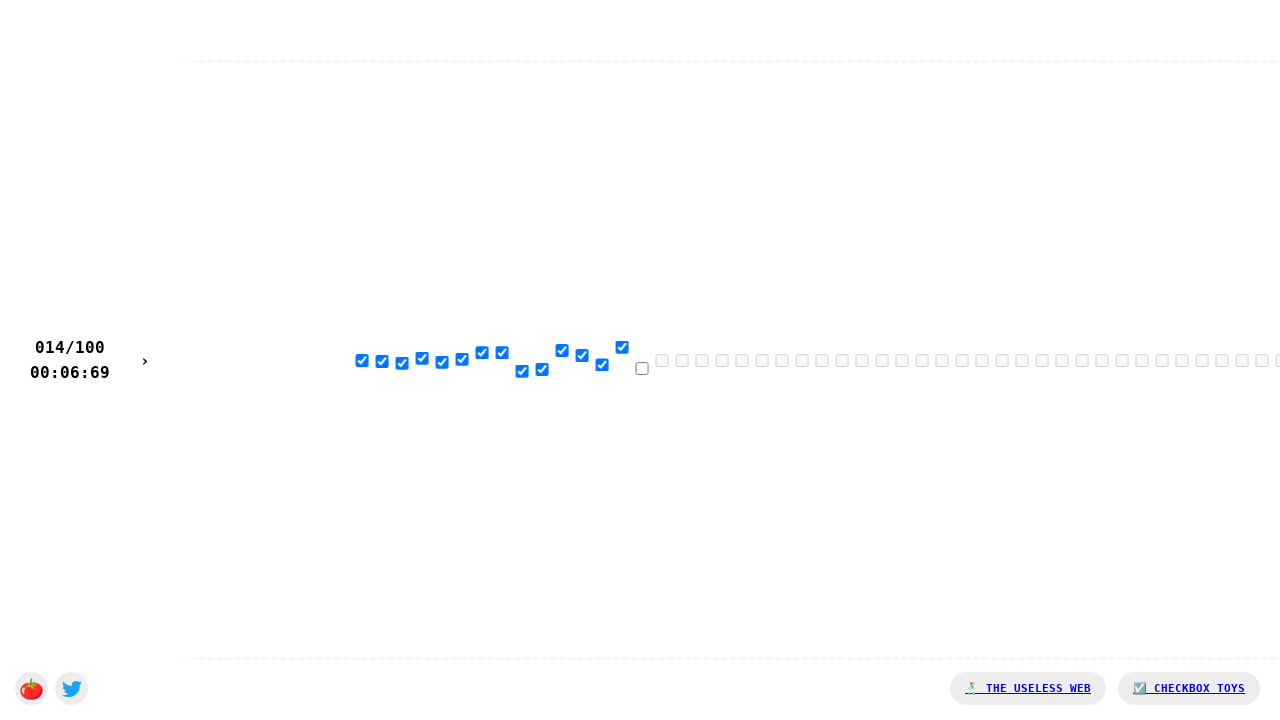

Waited 100ms between checkbox clicks
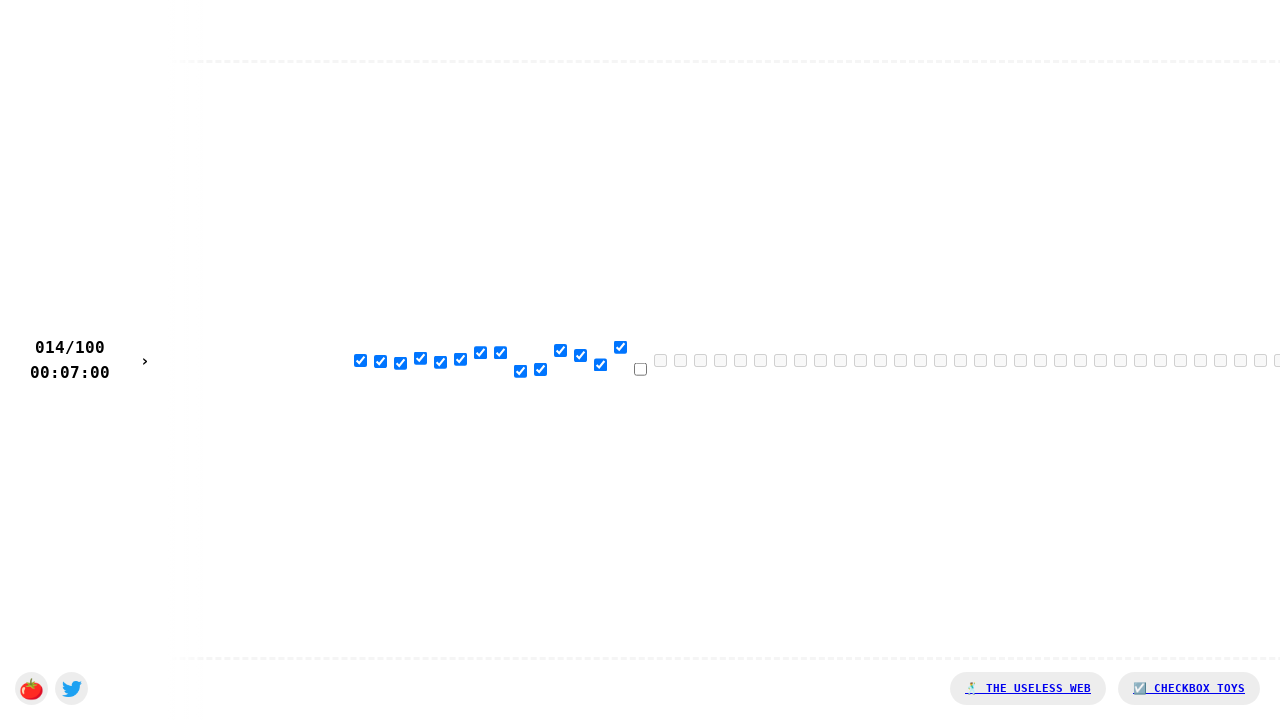

Clicked a checkbox in the race at (640, 369) on input >> nth=14
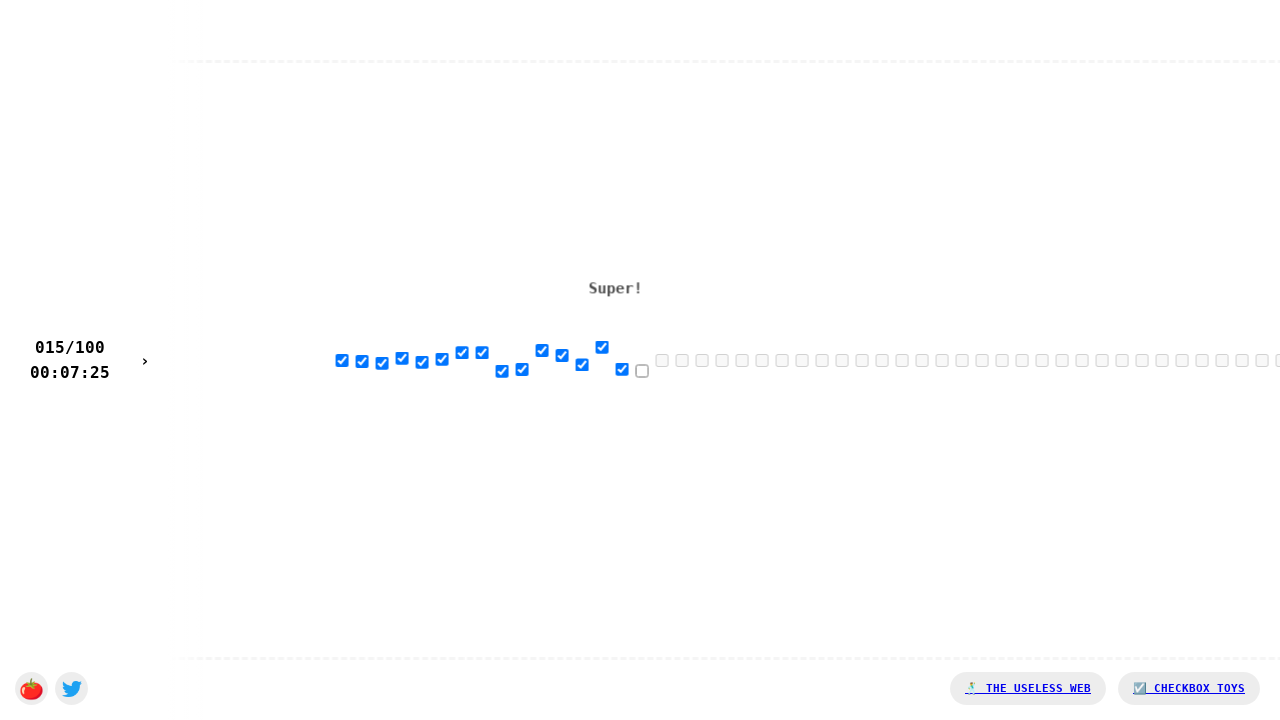

Waited 100ms between checkbox clicks
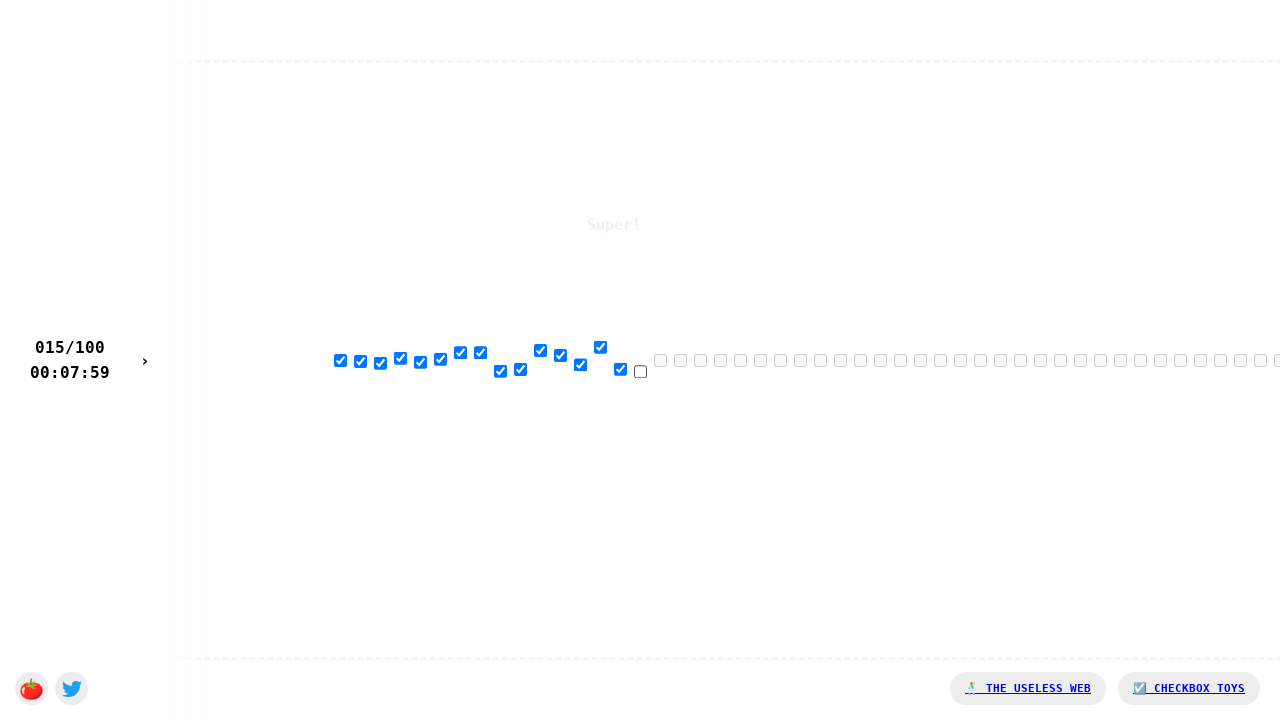

Clicked a checkbox in the race at (640, 371) on input >> nth=15
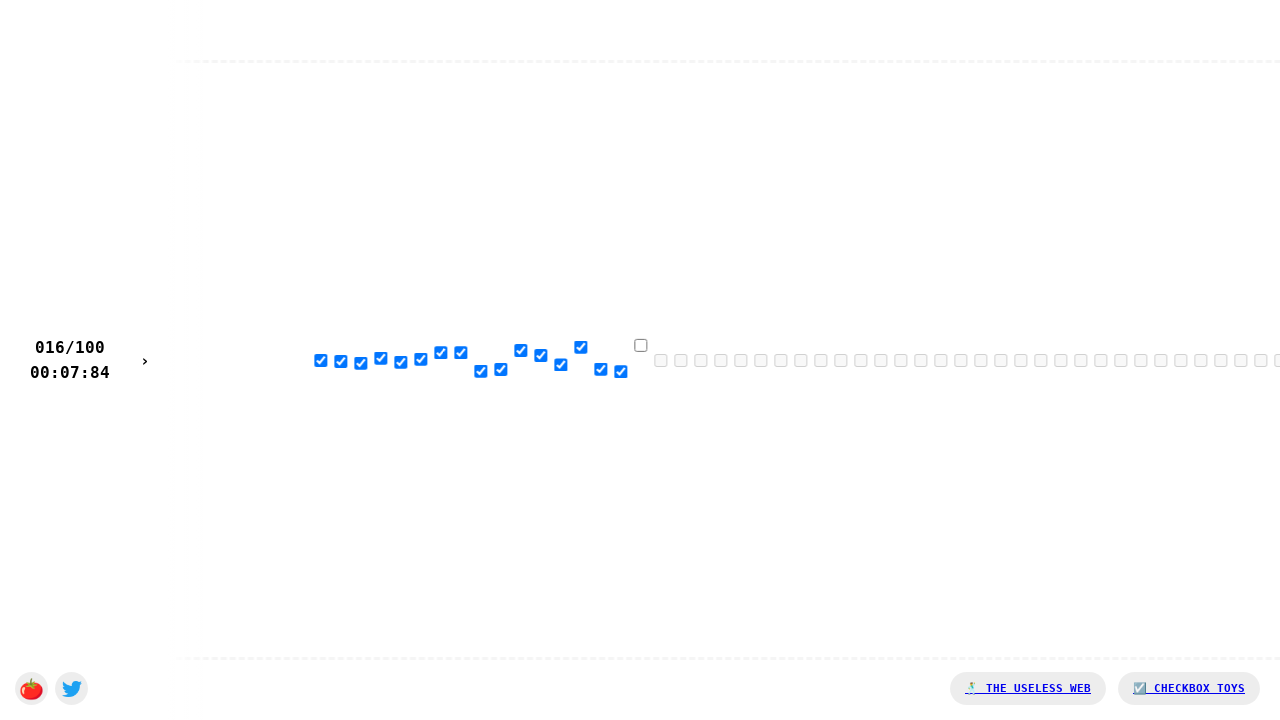

Waited 100ms between checkbox clicks
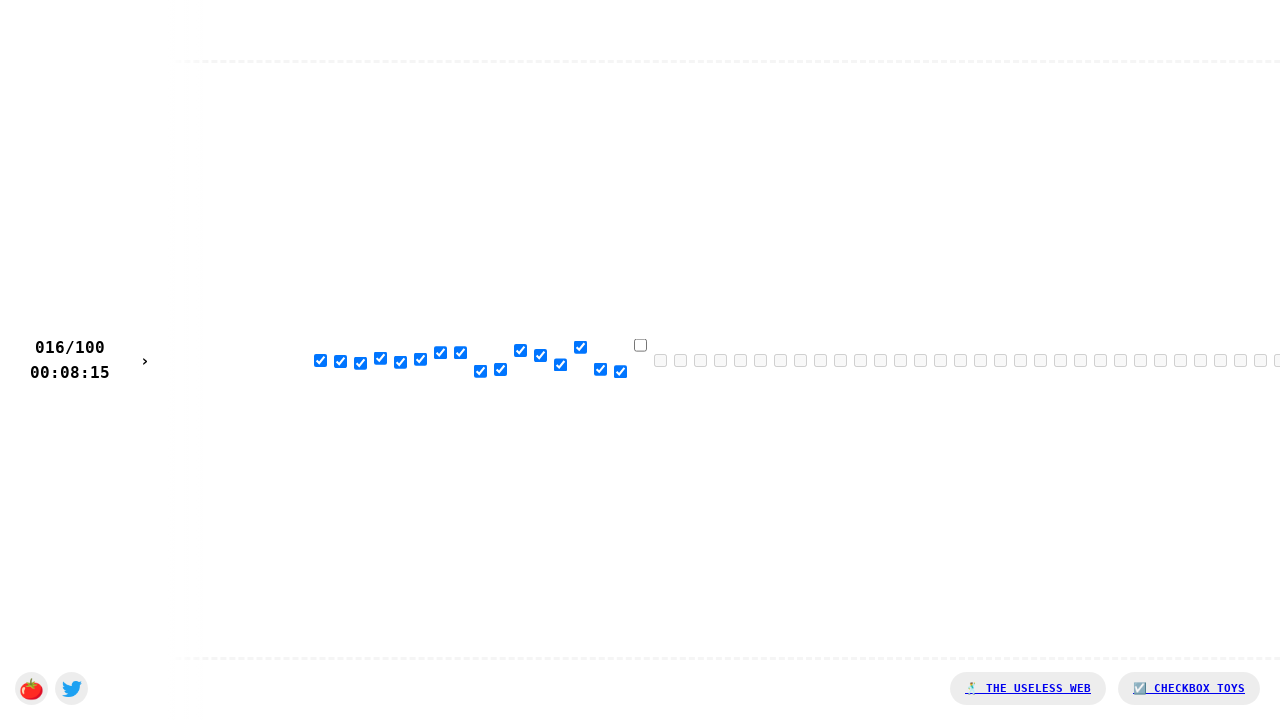

Clicked a checkbox in the race at (640, 345) on input >> nth=16
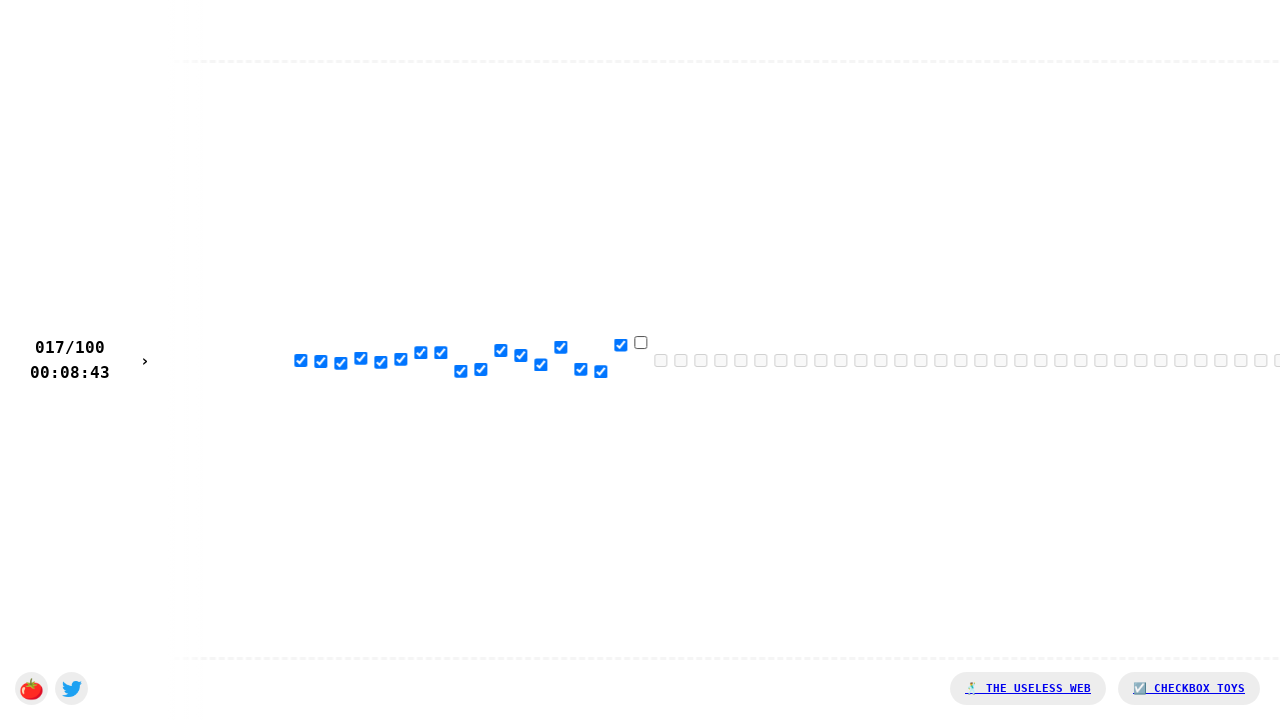

Waited 100ms between checkbox clicks
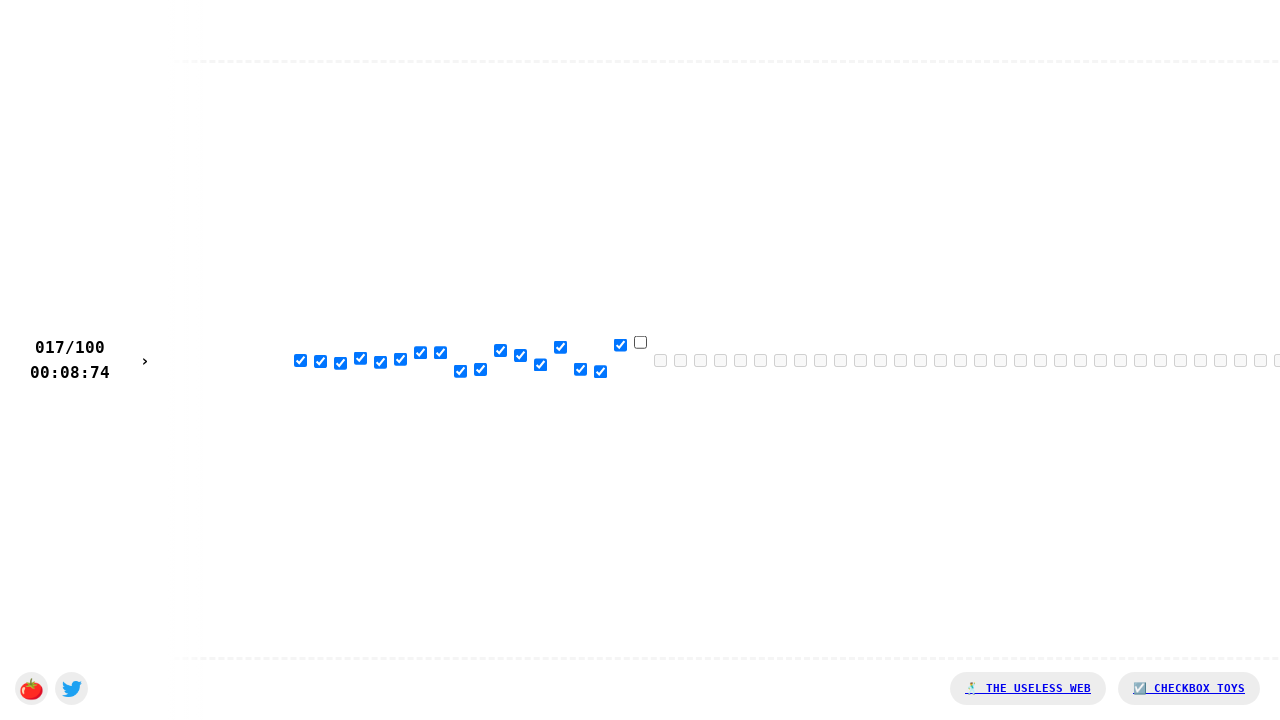

Clicked a checkbox in the race at (640, 342) on input >> nth=17
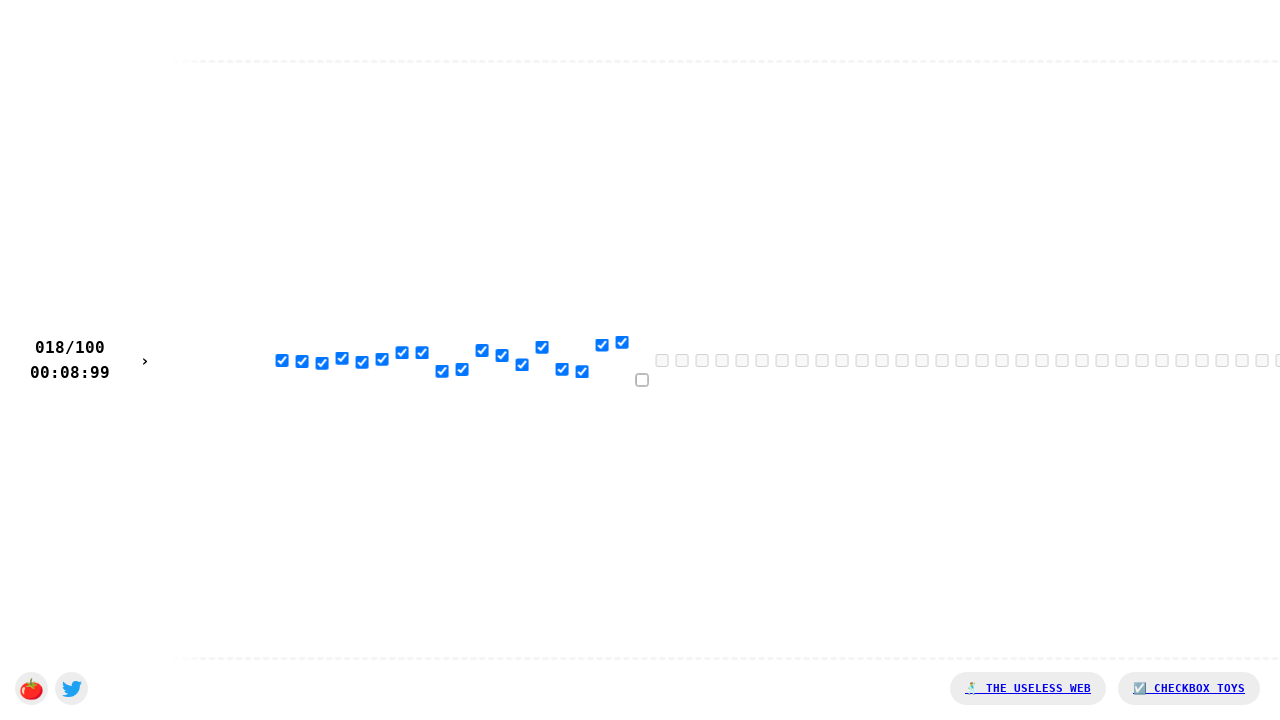

Waited 100ms between checkbox clicks
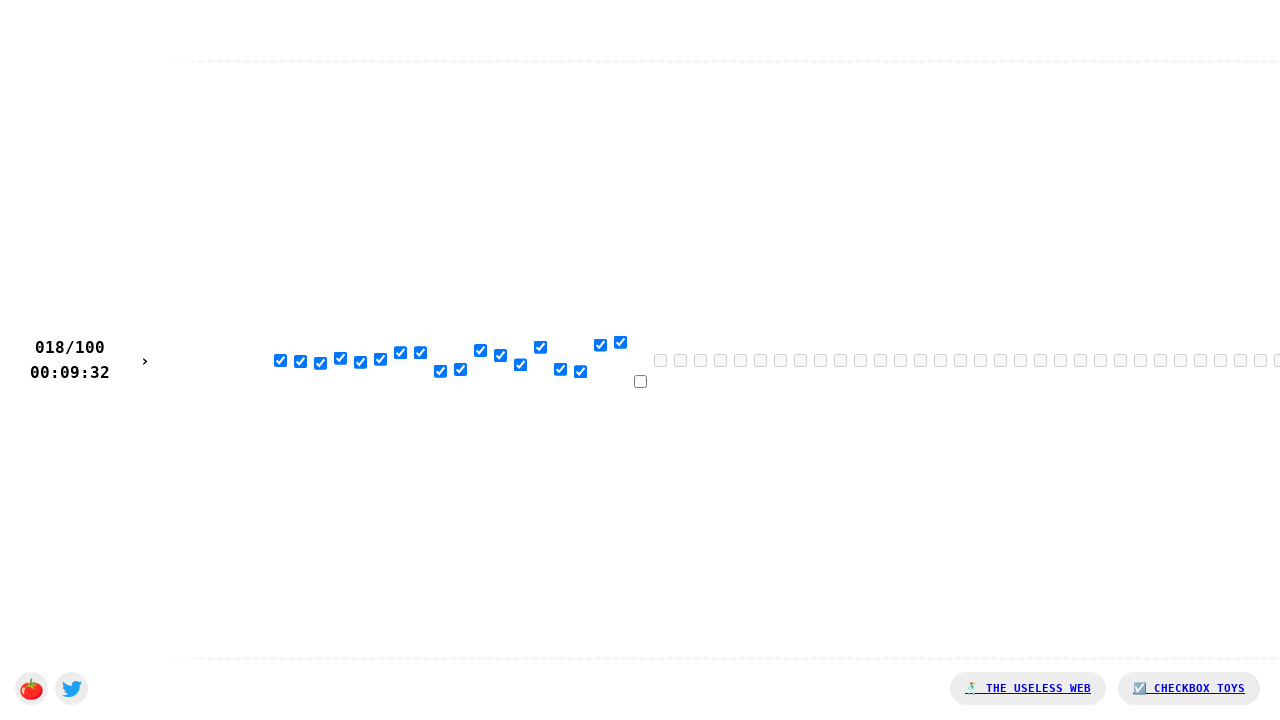

Clicked a checkbox in the race at (640, 381) on input >> nth=18
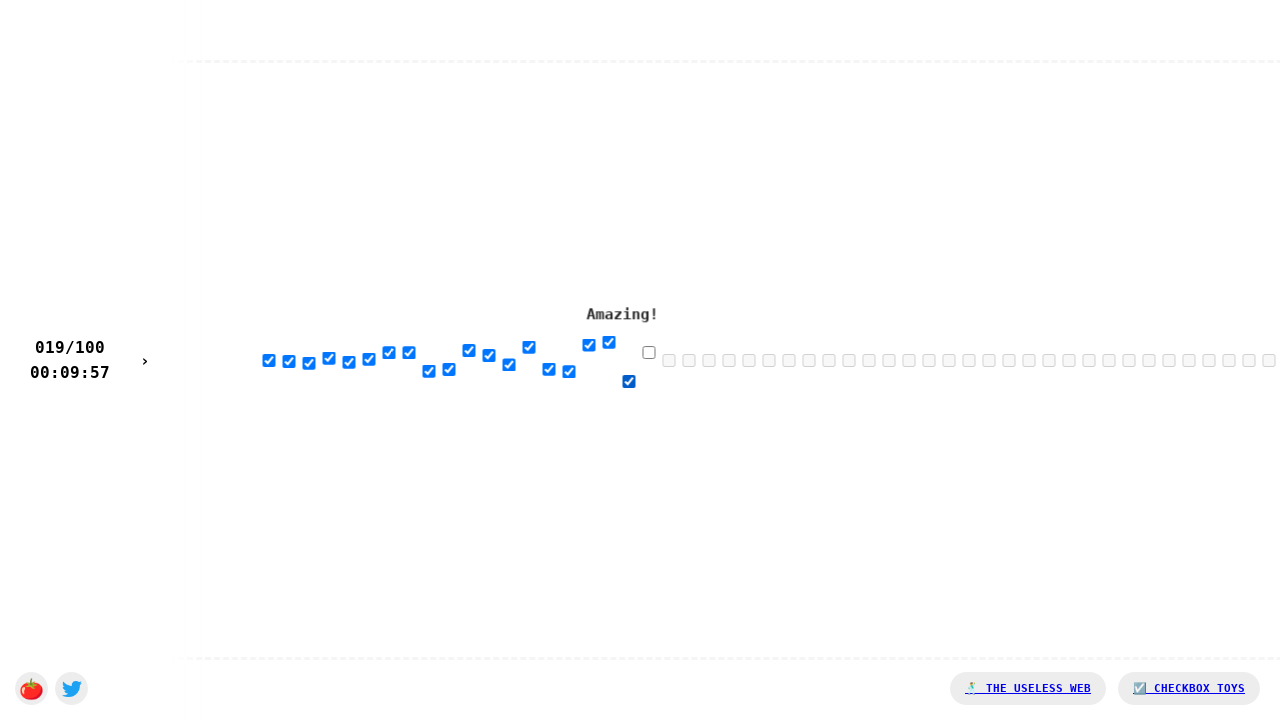

Waited 100ms between checkbox clicks
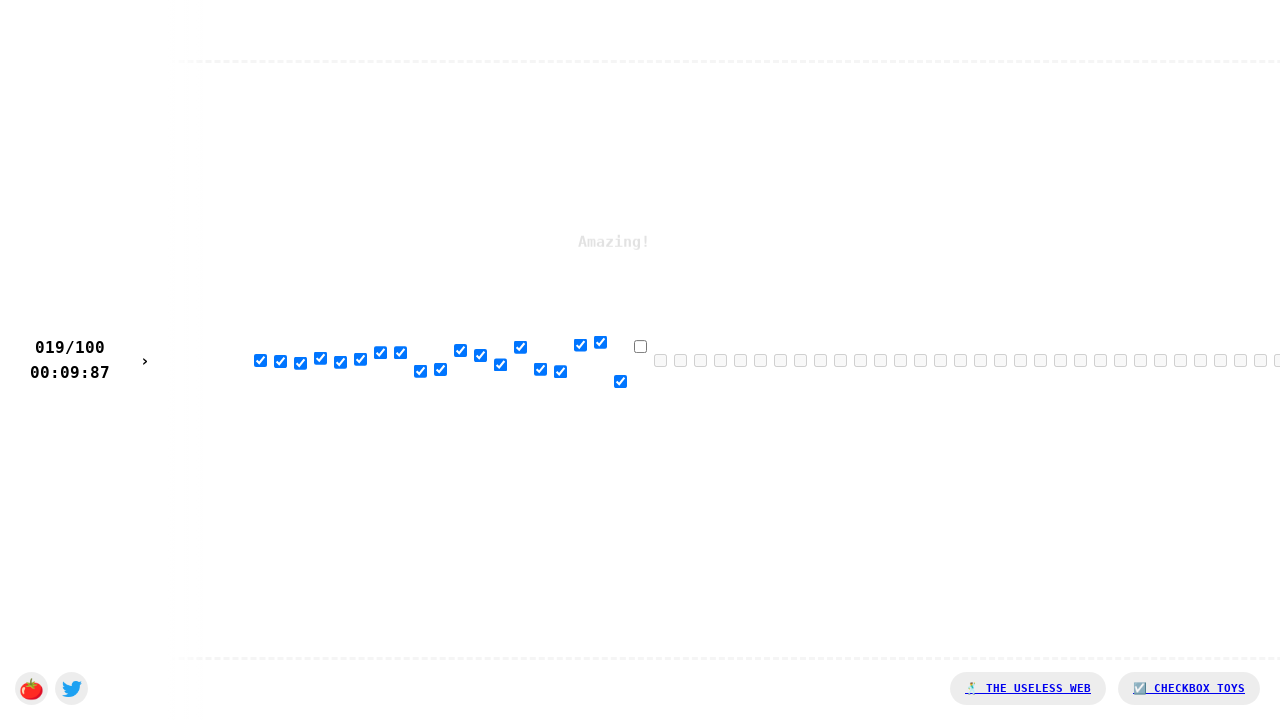

Clicked a checkbox in the race at (640, 346) on input >> nth=19
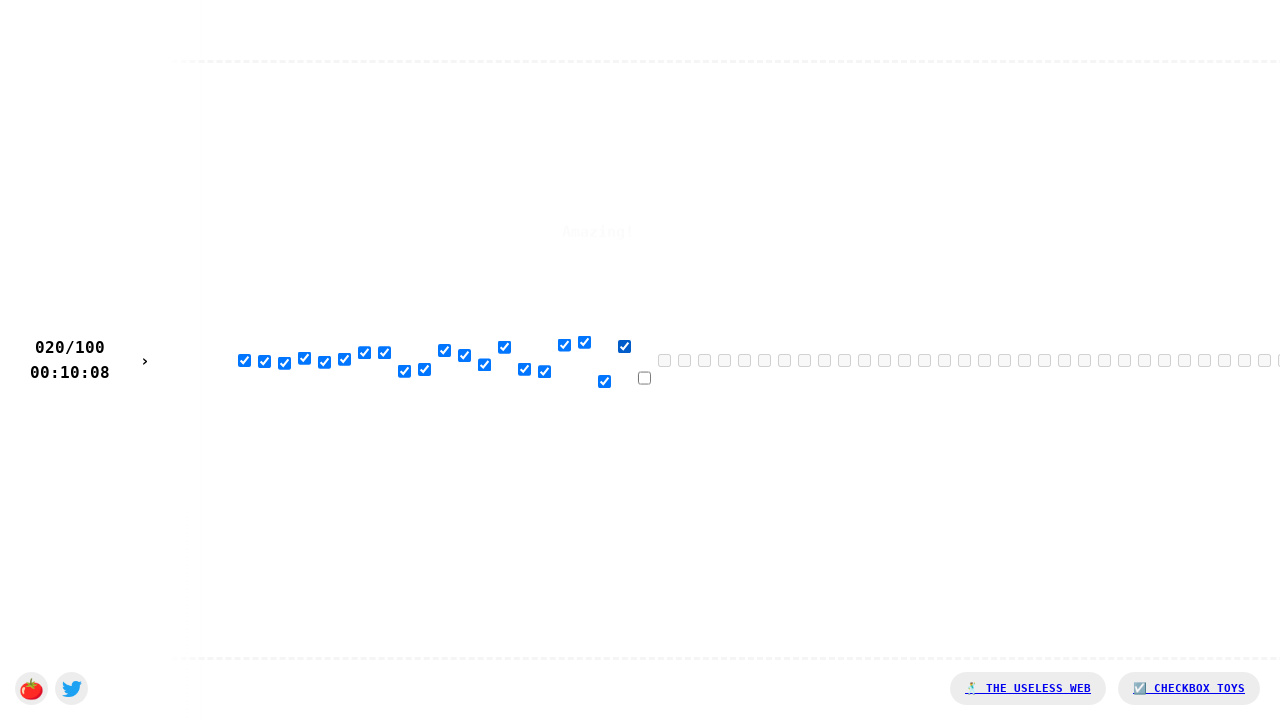

Waited 100ms between checkbox clicks
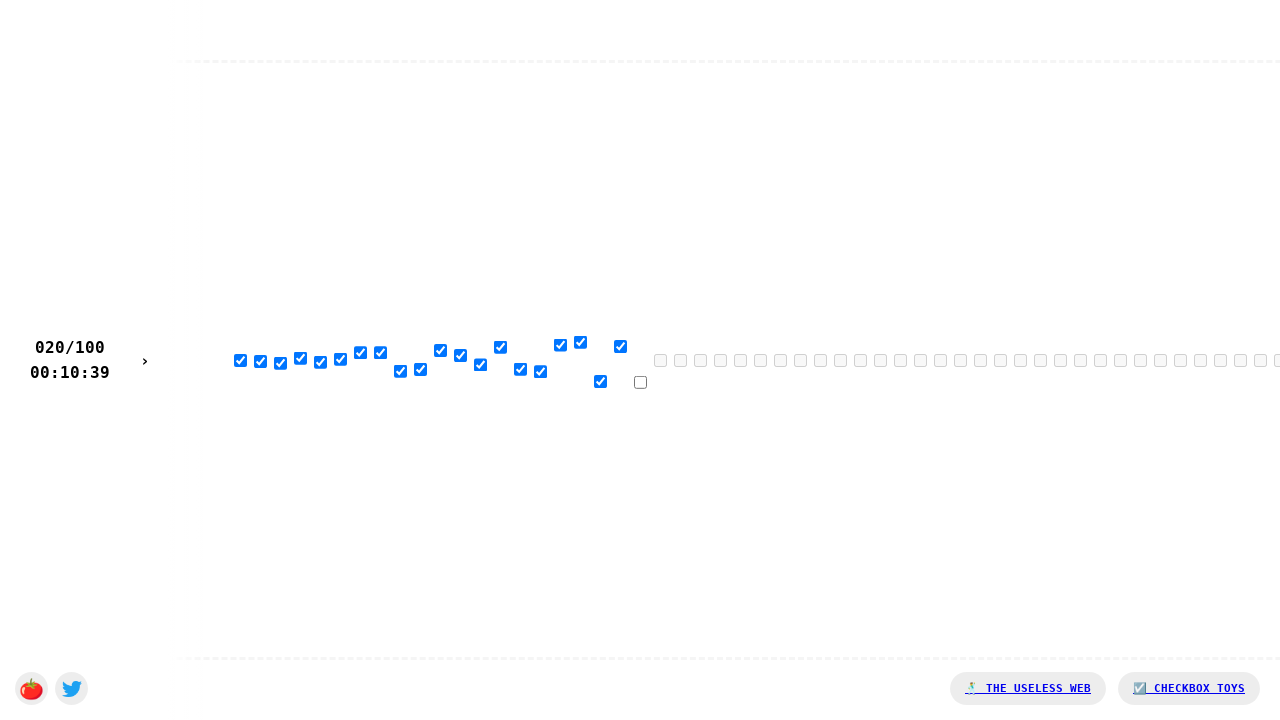

Clicked a checkbox in the race at (640, 382) on input >> nth=20
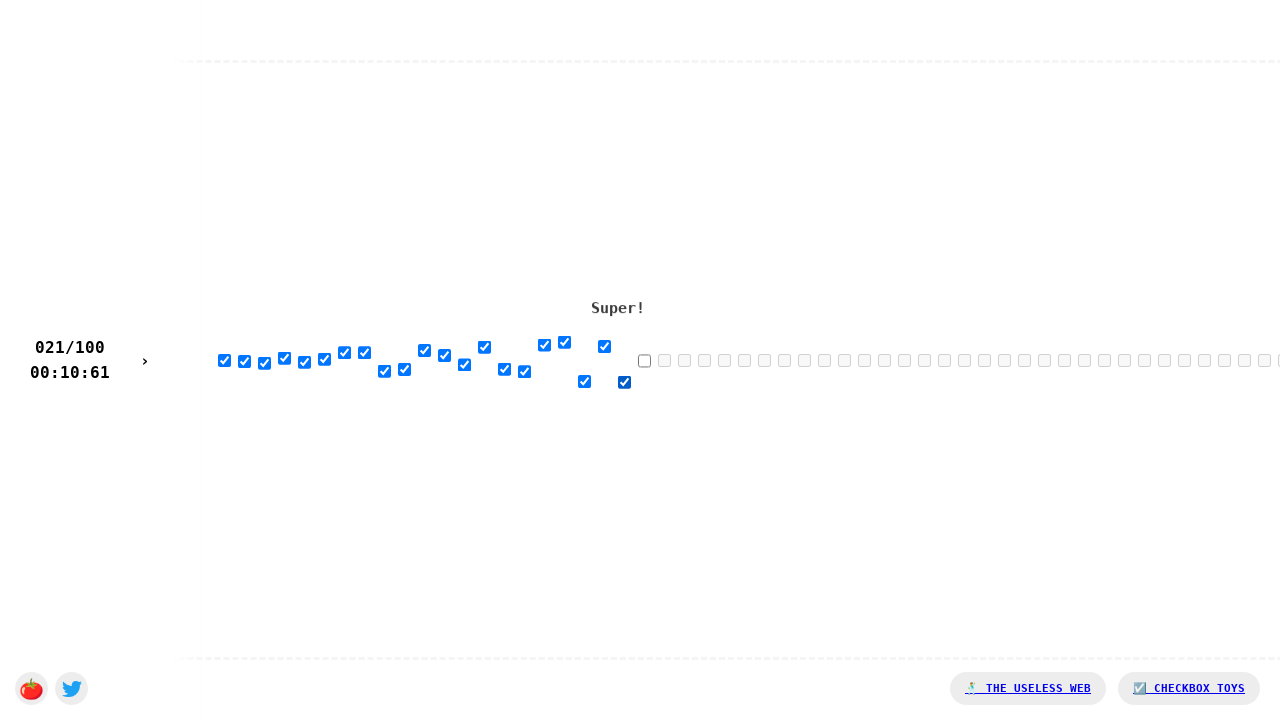

Waited 100ms between checkbox clicks
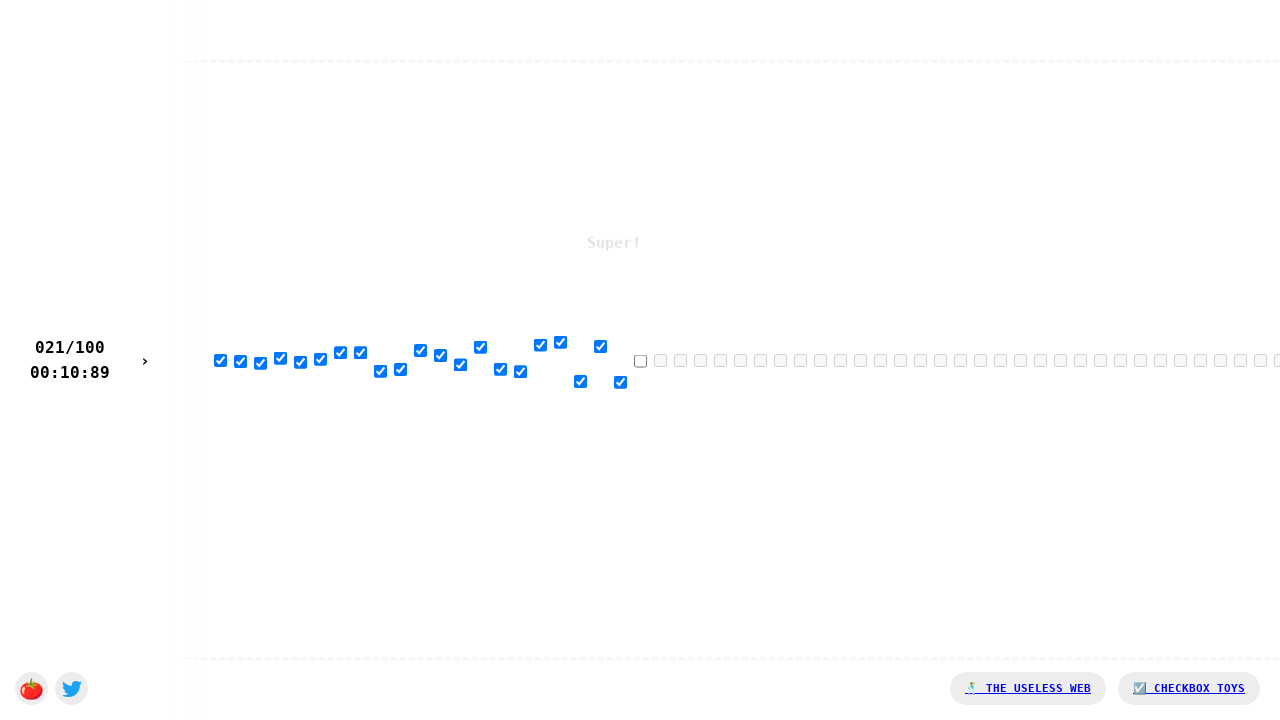

Clicked a checkbox in the race at (640, 361) on input >> nth=21
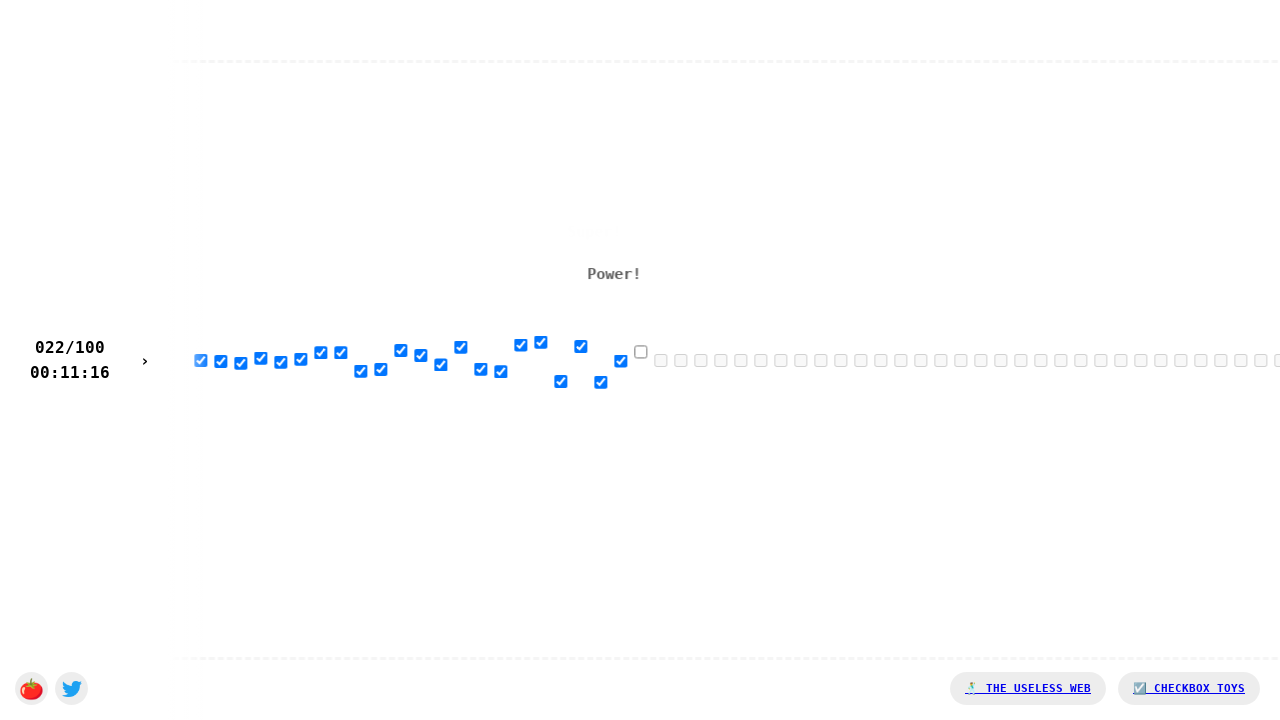

Waited 100ms between checkbox clicks
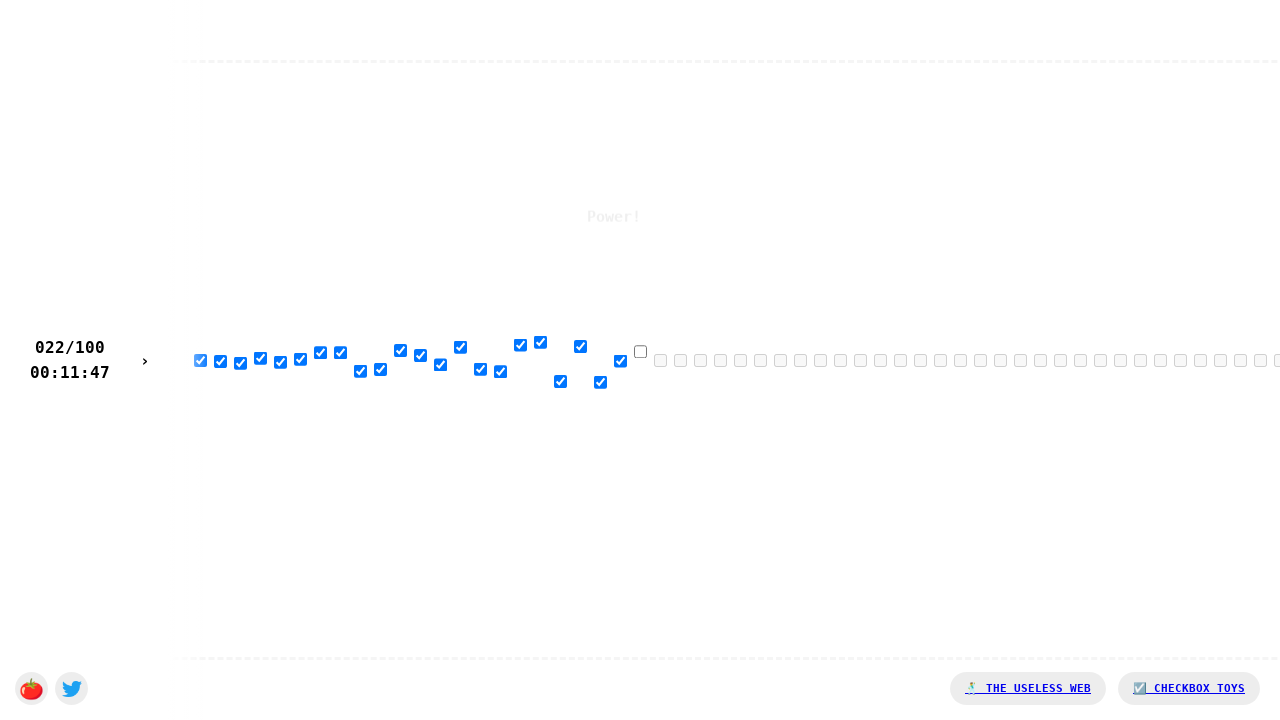

Clicked a checkbox in the race at (640, 351) on input >> nth=22
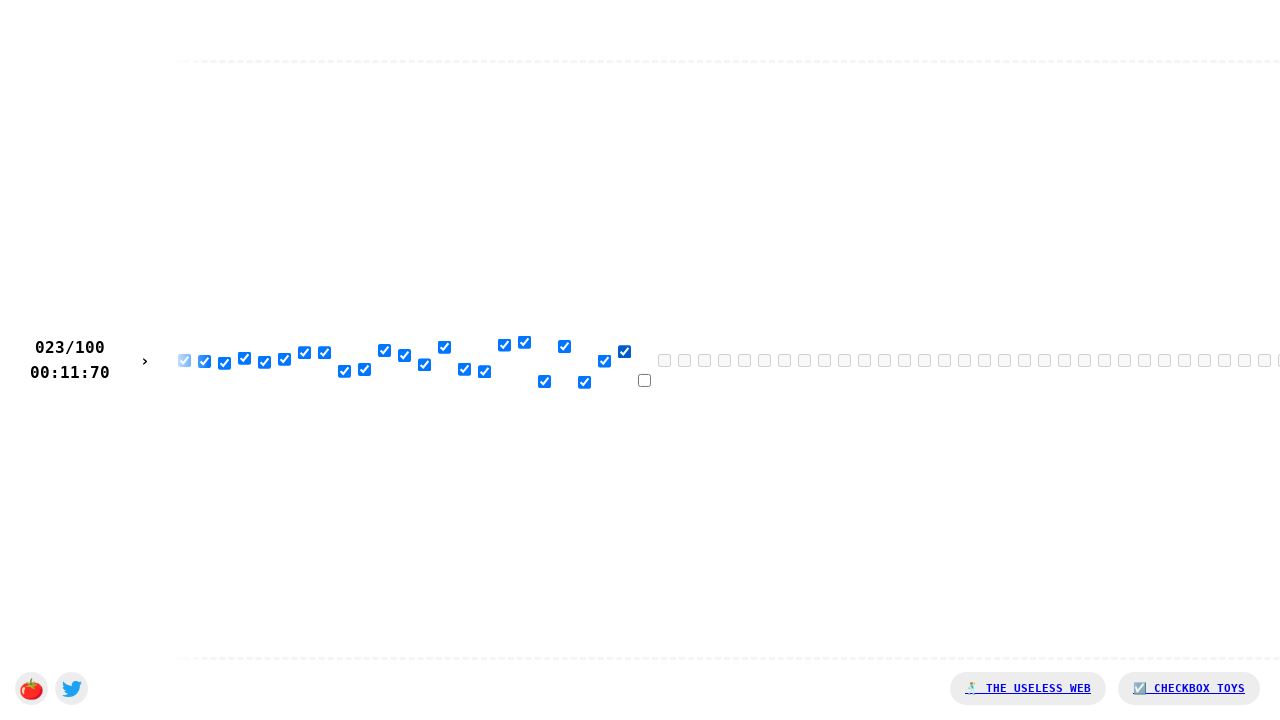

Waited 100ms between checkbox clicks
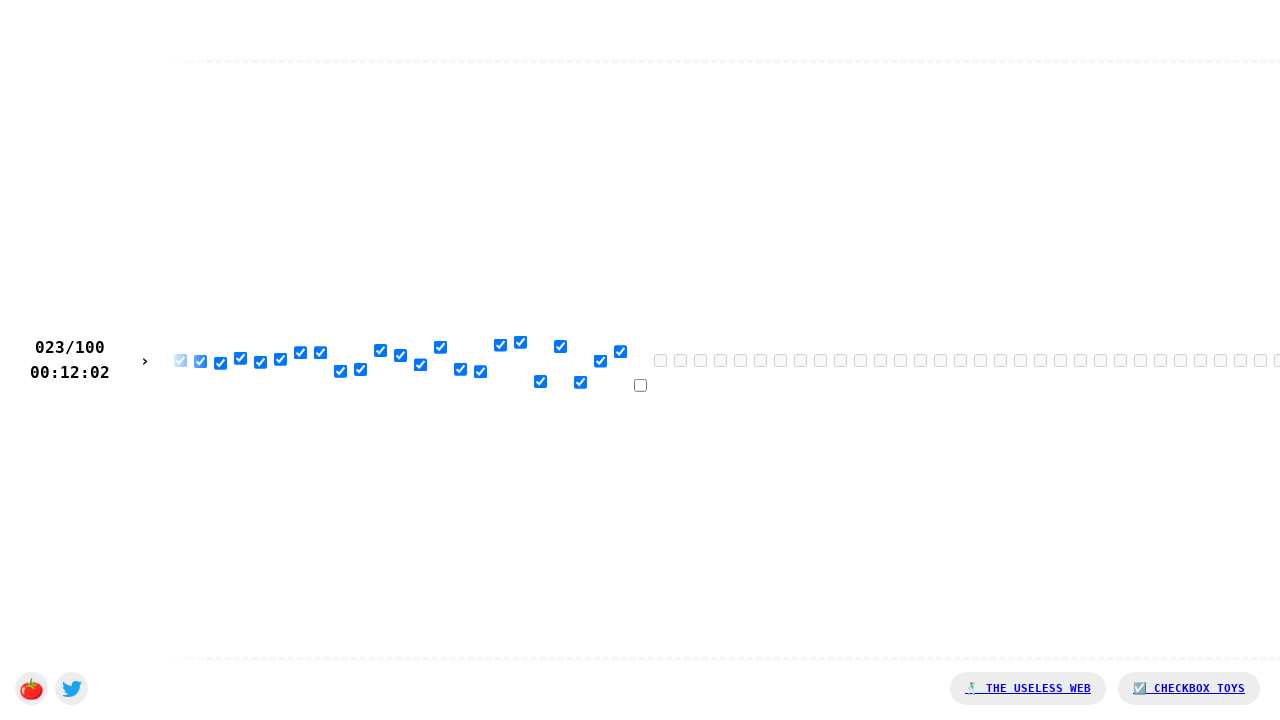

Clicked a checkbox in the race at (640, 385) on input >> nth=23
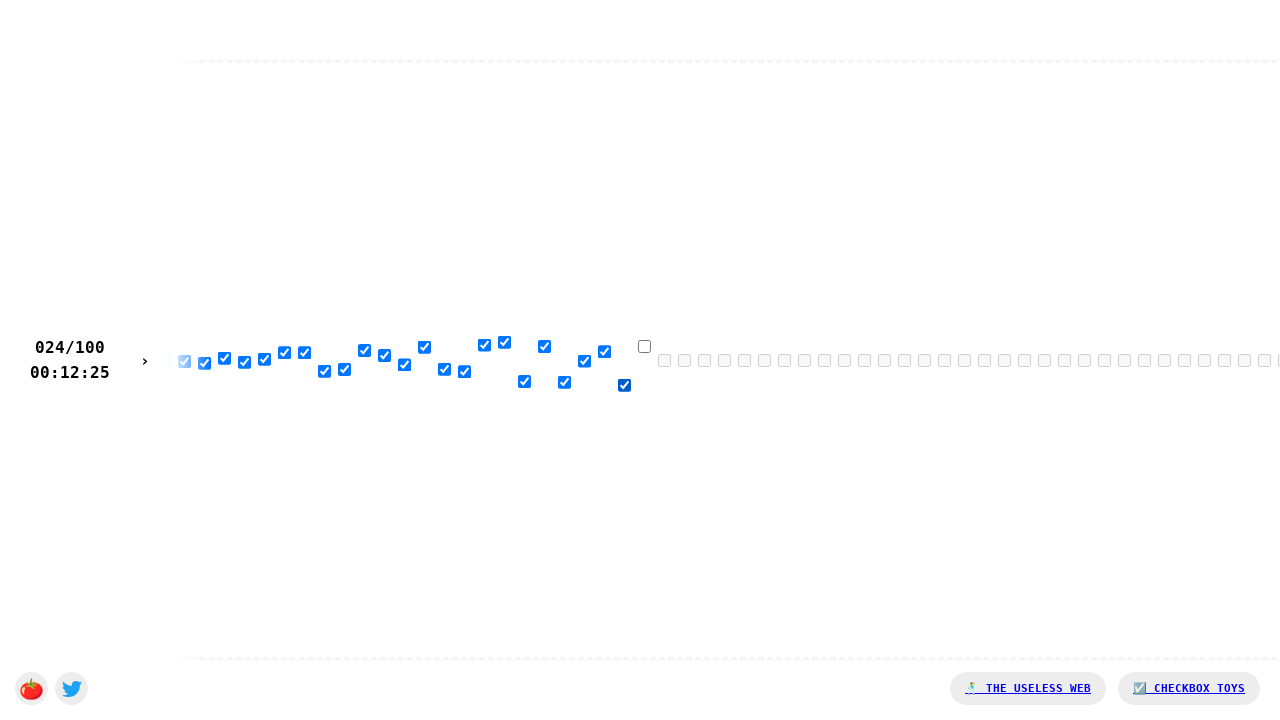

Waited 100ms between checkbox clicks
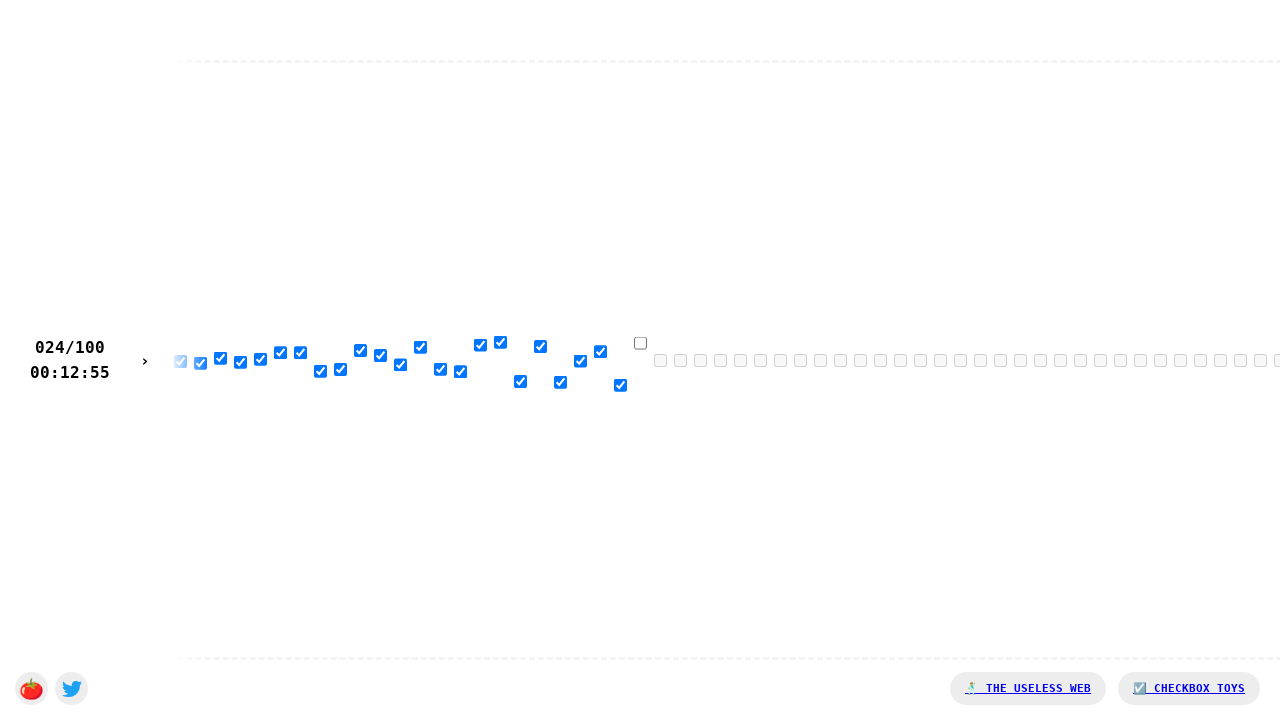

Clicked a checkbox in the race at (640, 343) on input >> nth=24
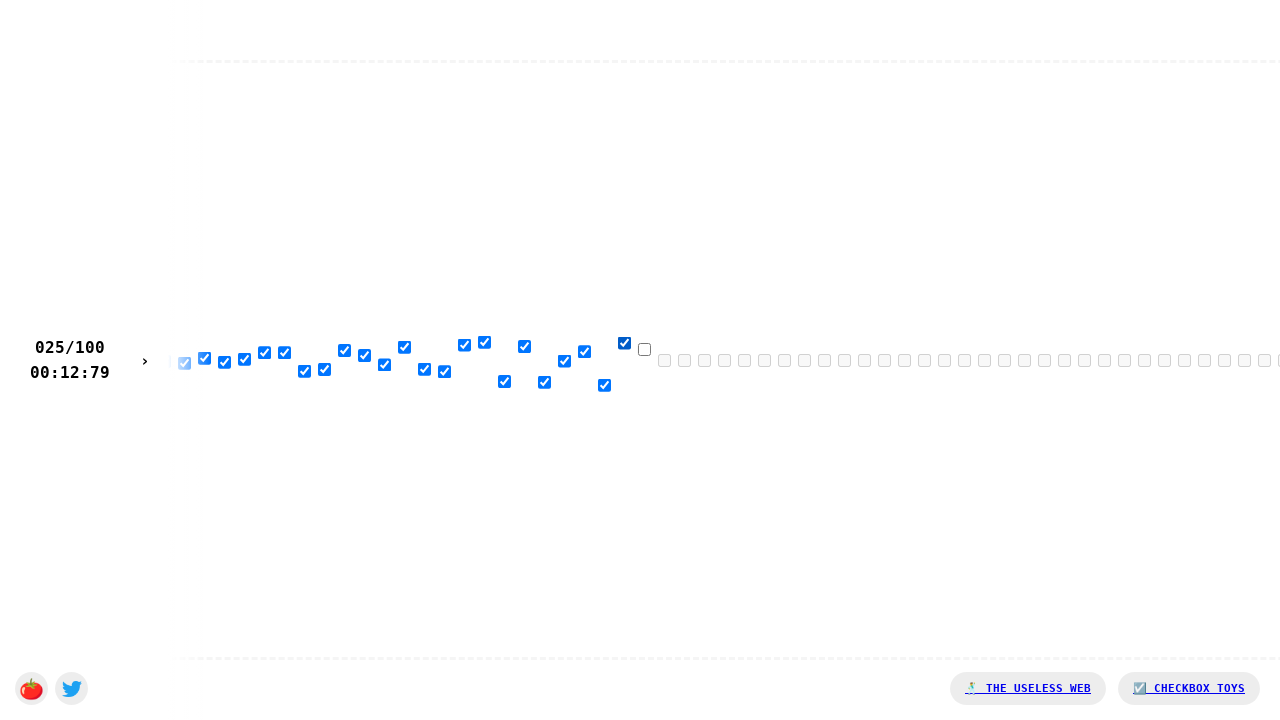

Waited 100ms between checkbox clicks
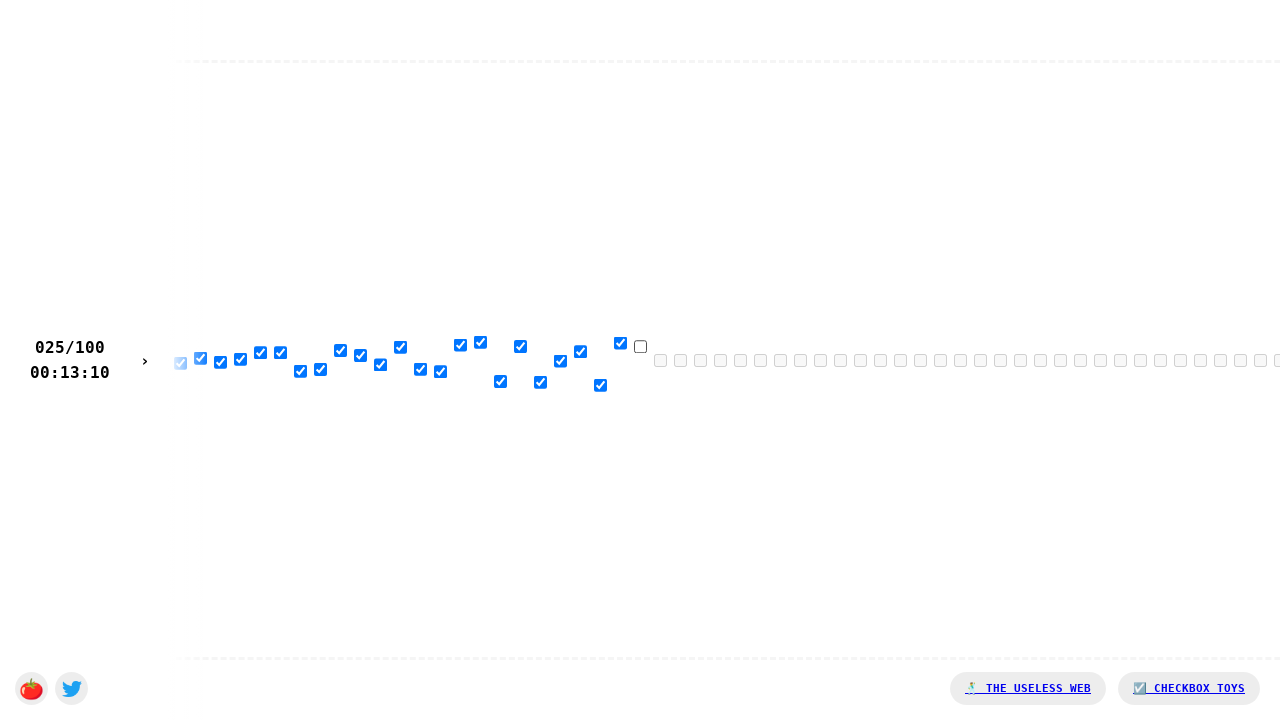

Clicked a checkbox in the race at (640, 346) on input >> nth=25
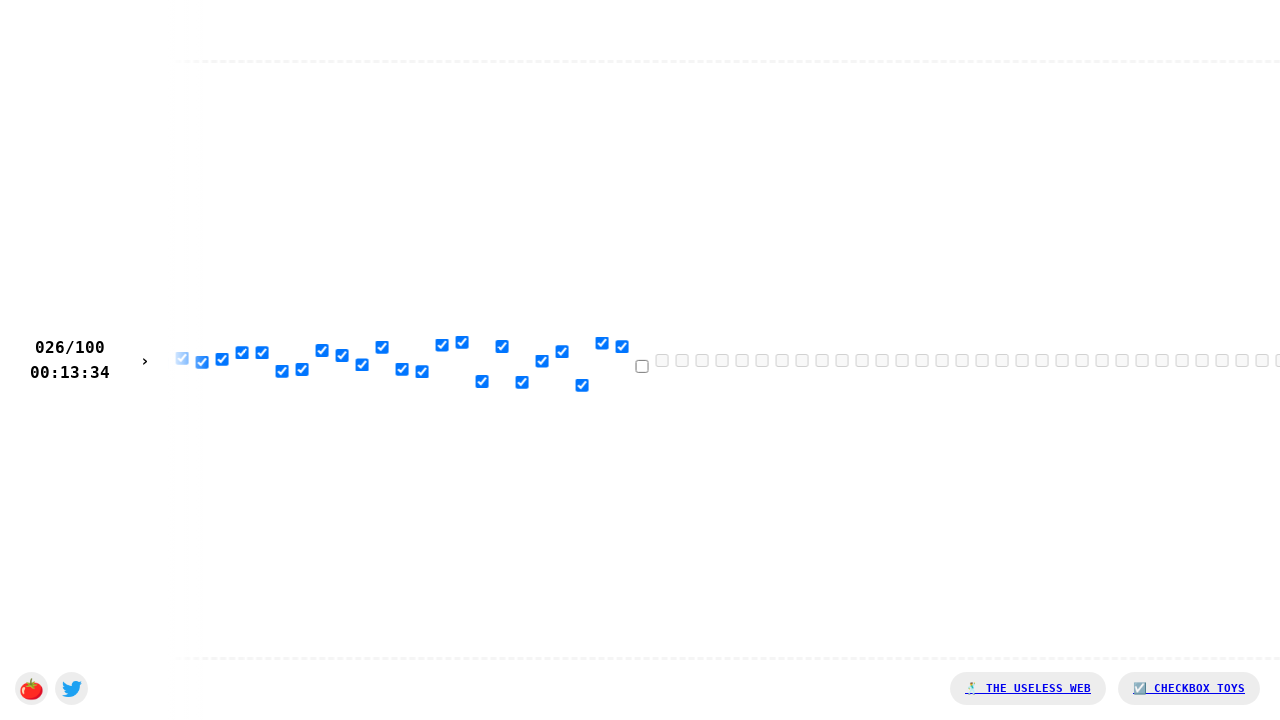

Waited 100ms between checkbox clicks
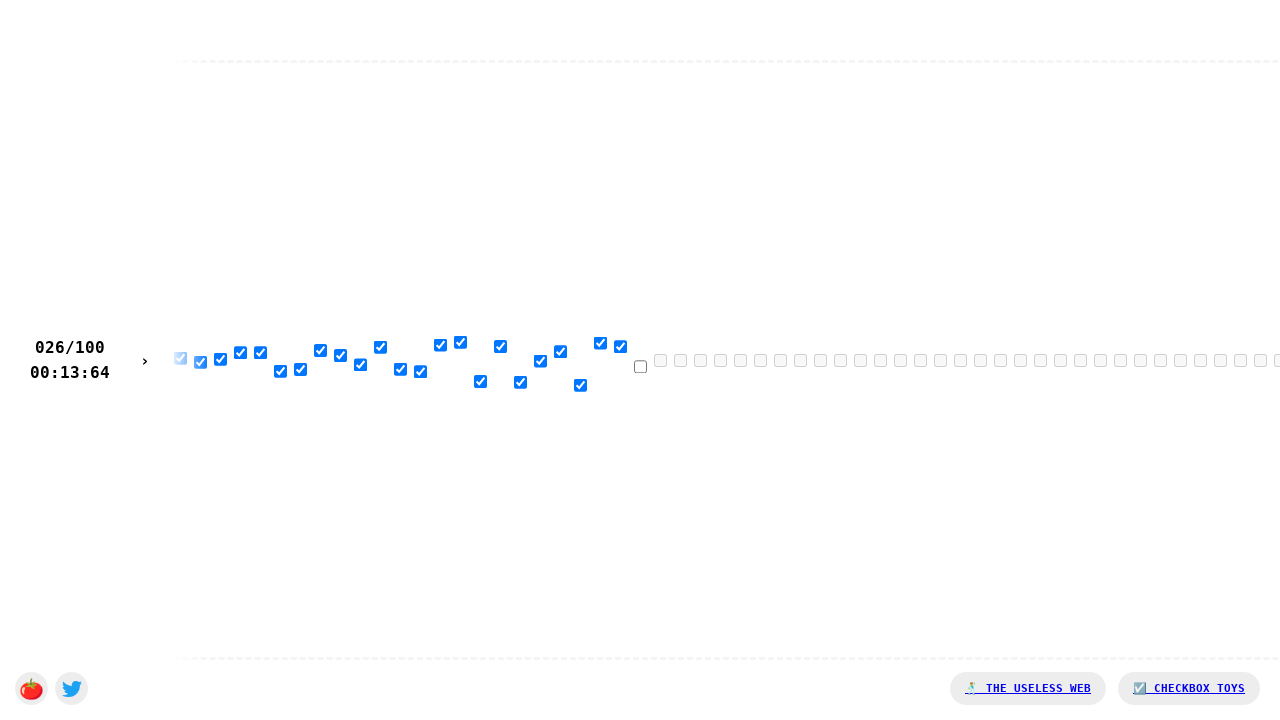

Clicked a checkbox in the race at (640, 366) on input >> nth=26
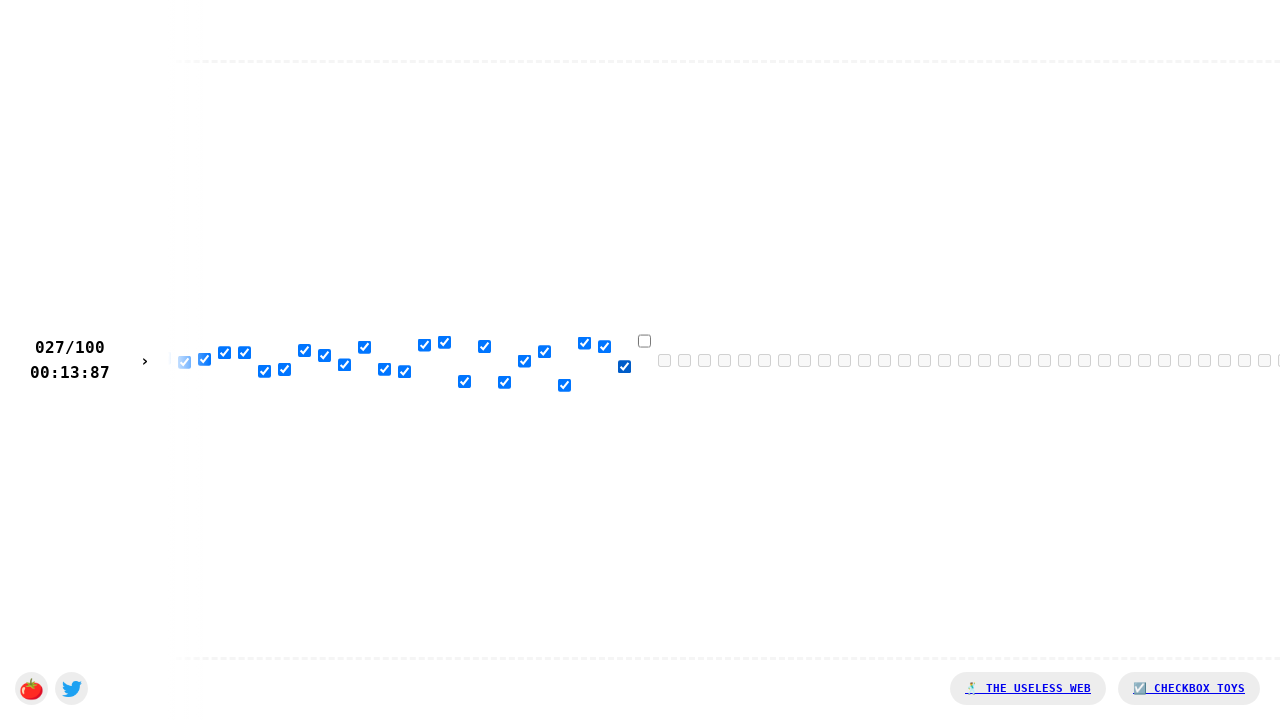

Waited 100ms between checkbox clicks
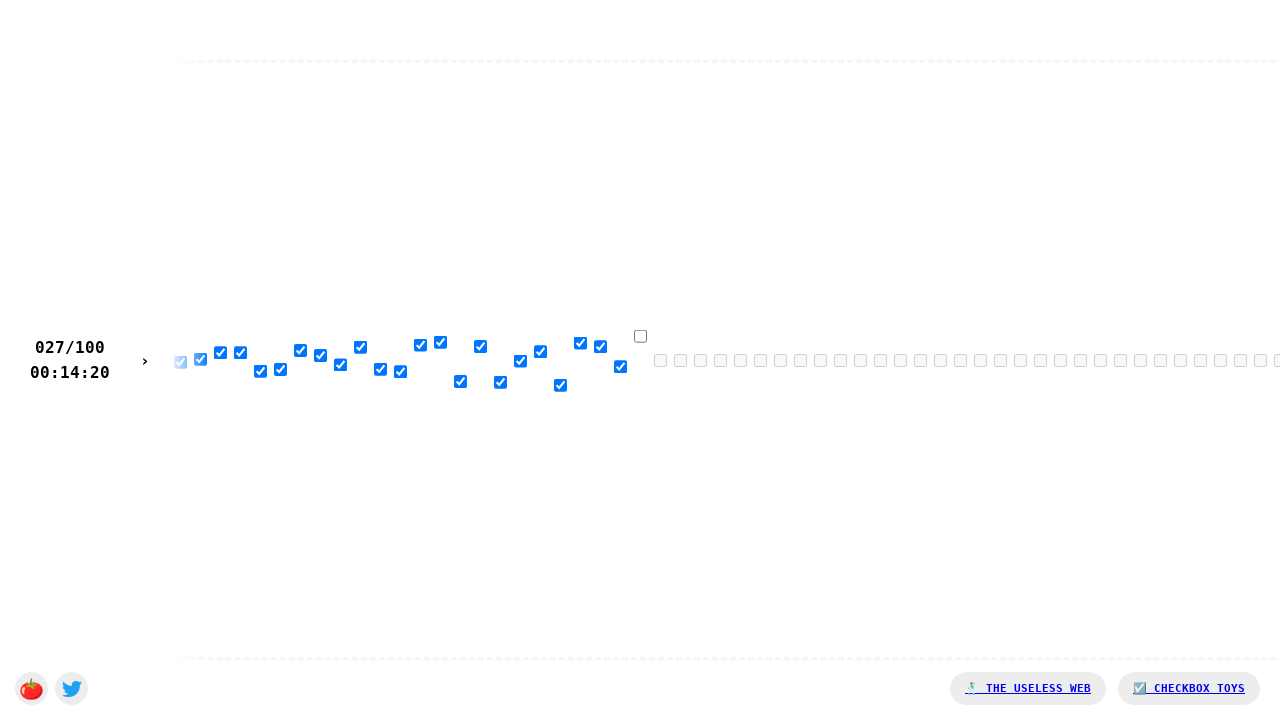

Clicked a checkbox in the race at (640, 336) on input >> nth=27
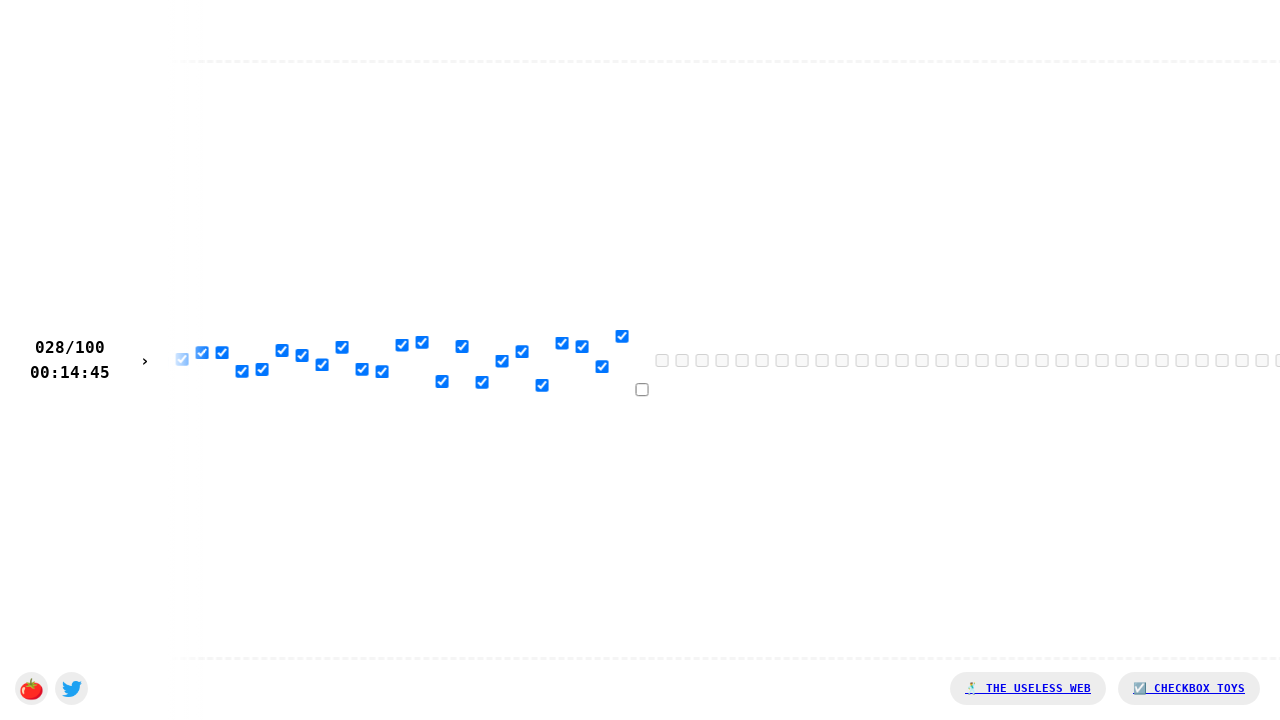

Waited 100ms between checkbox clicks
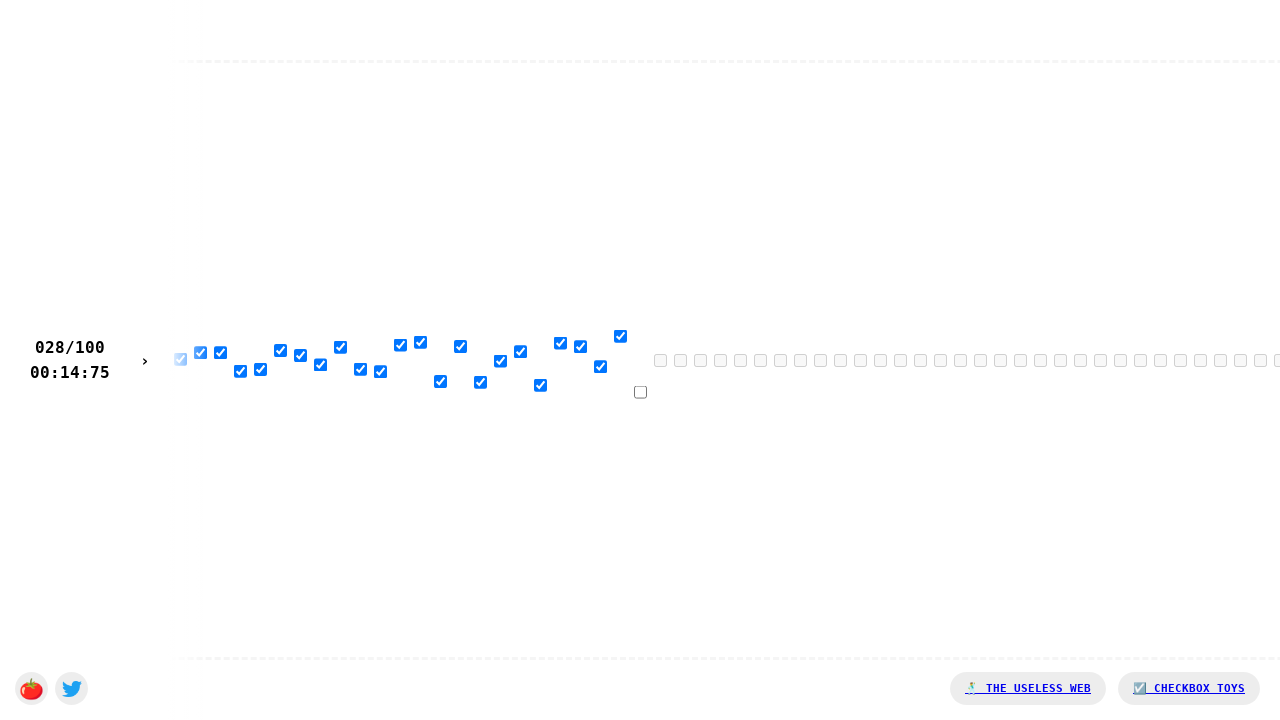

Clicked a checkbox in the race at (640, 392) on input >> nth=28
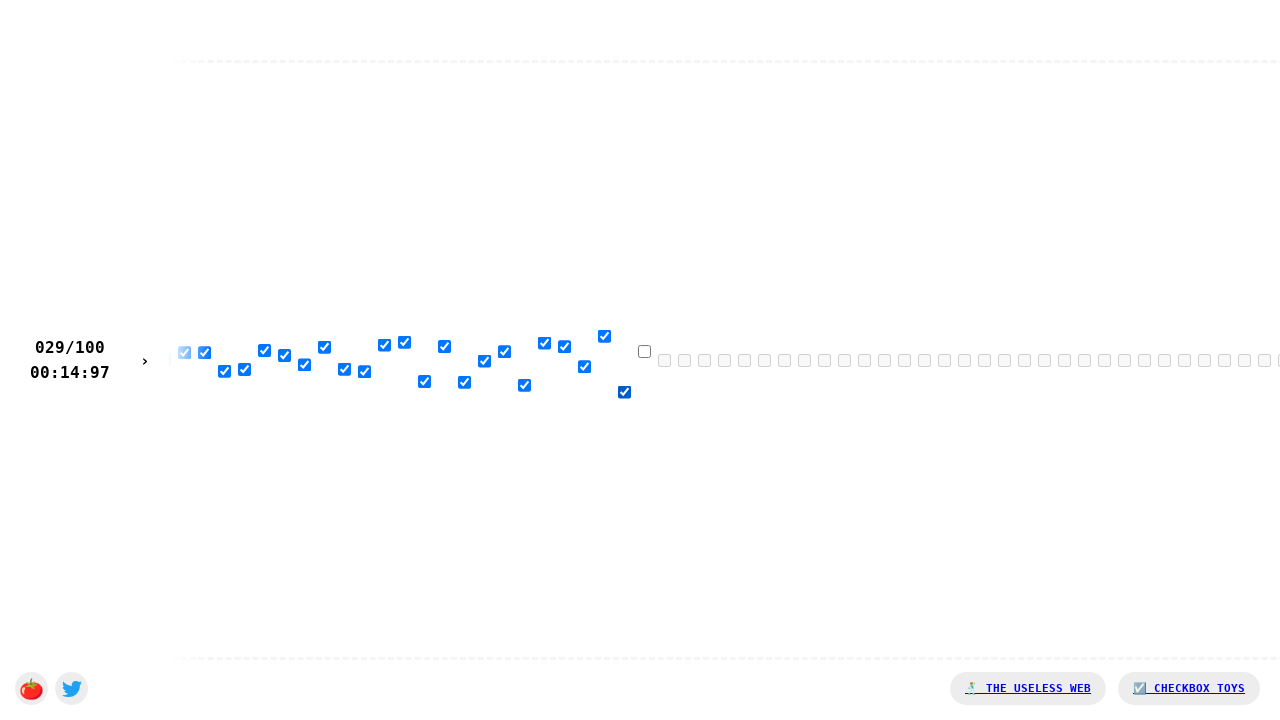

Waited 100ms between checkbox clicks
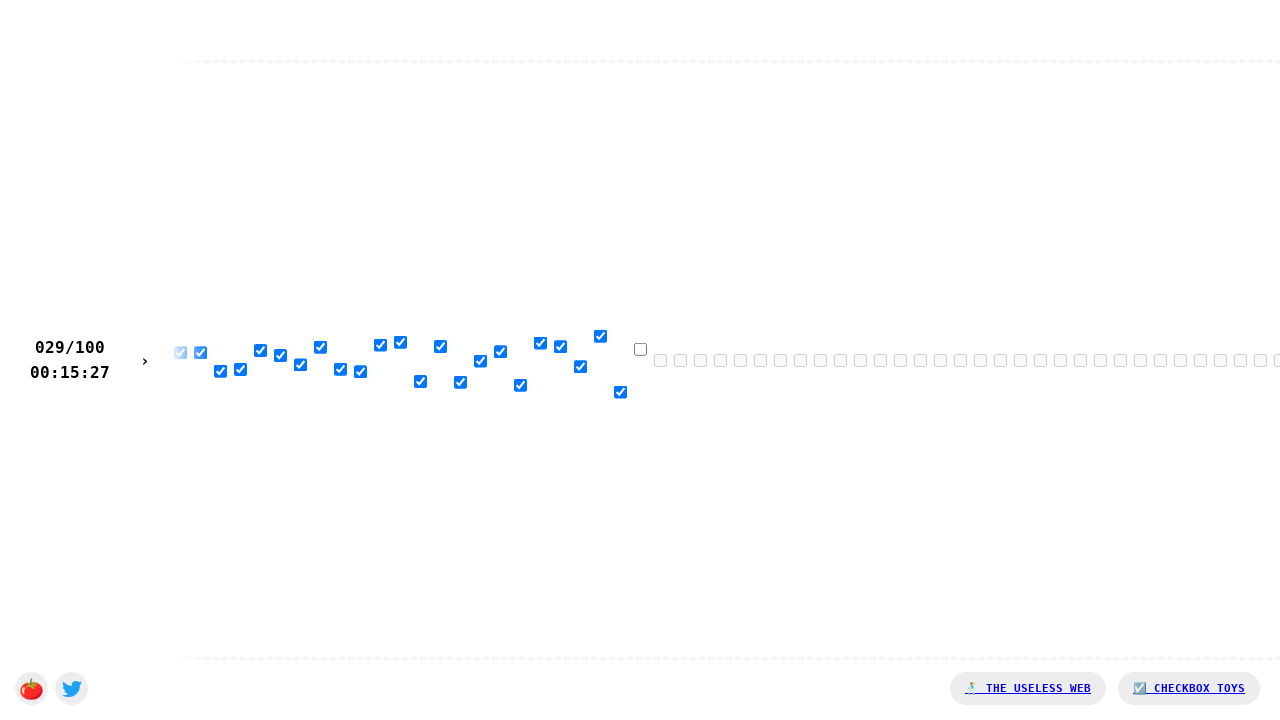

Clicked a checkbox in the race at (640, 349) on input >> nth=29
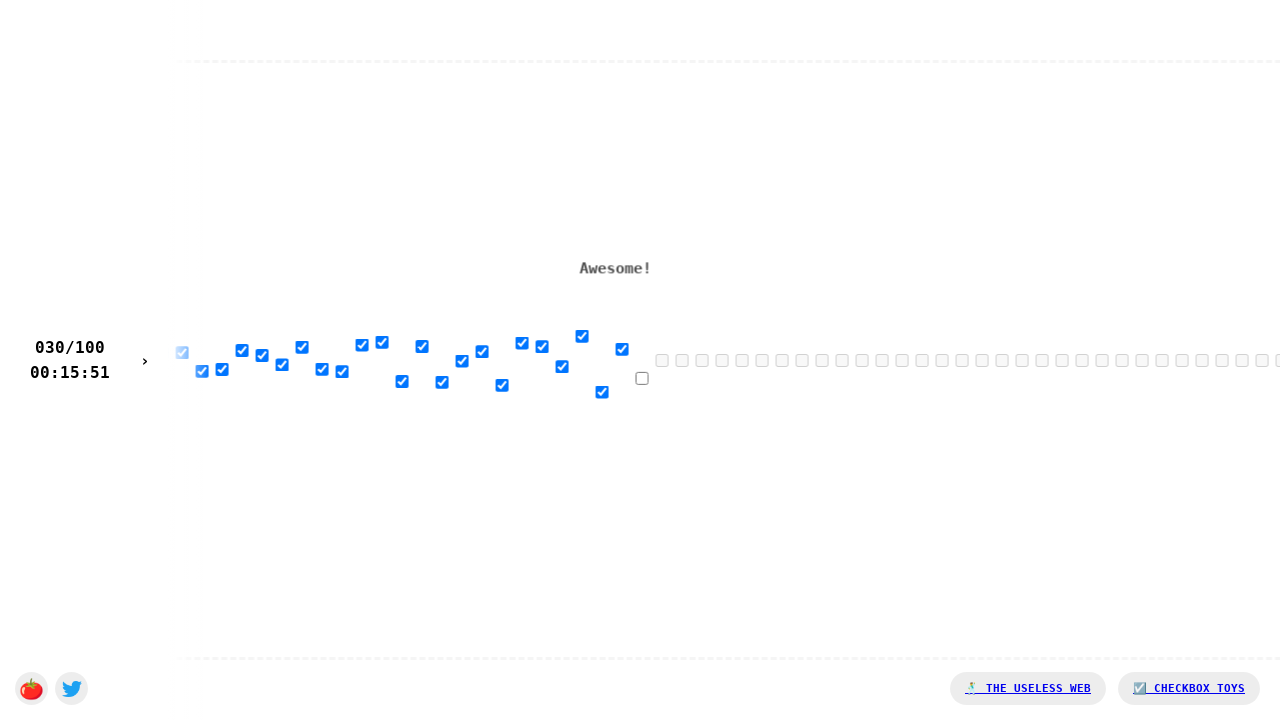

Waited 100ms between checkbox clicks
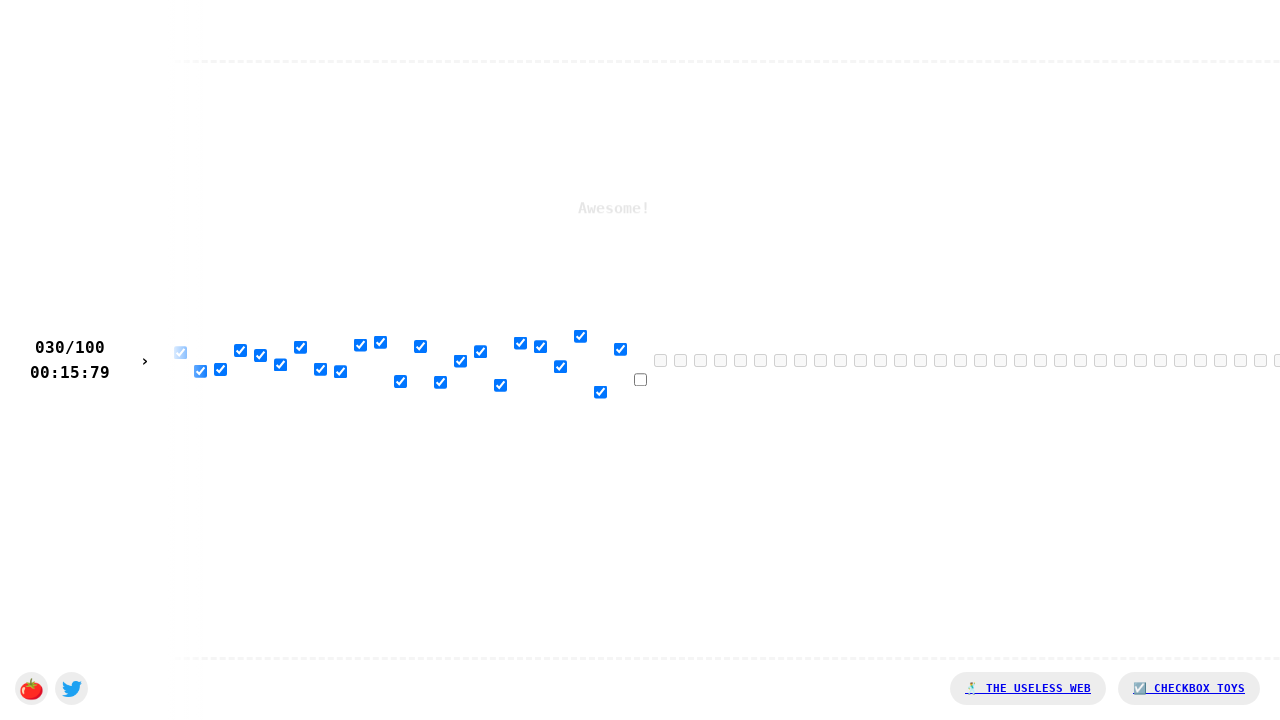

Clicked a checkbox in the race at (640, 379) on input >> nth=30
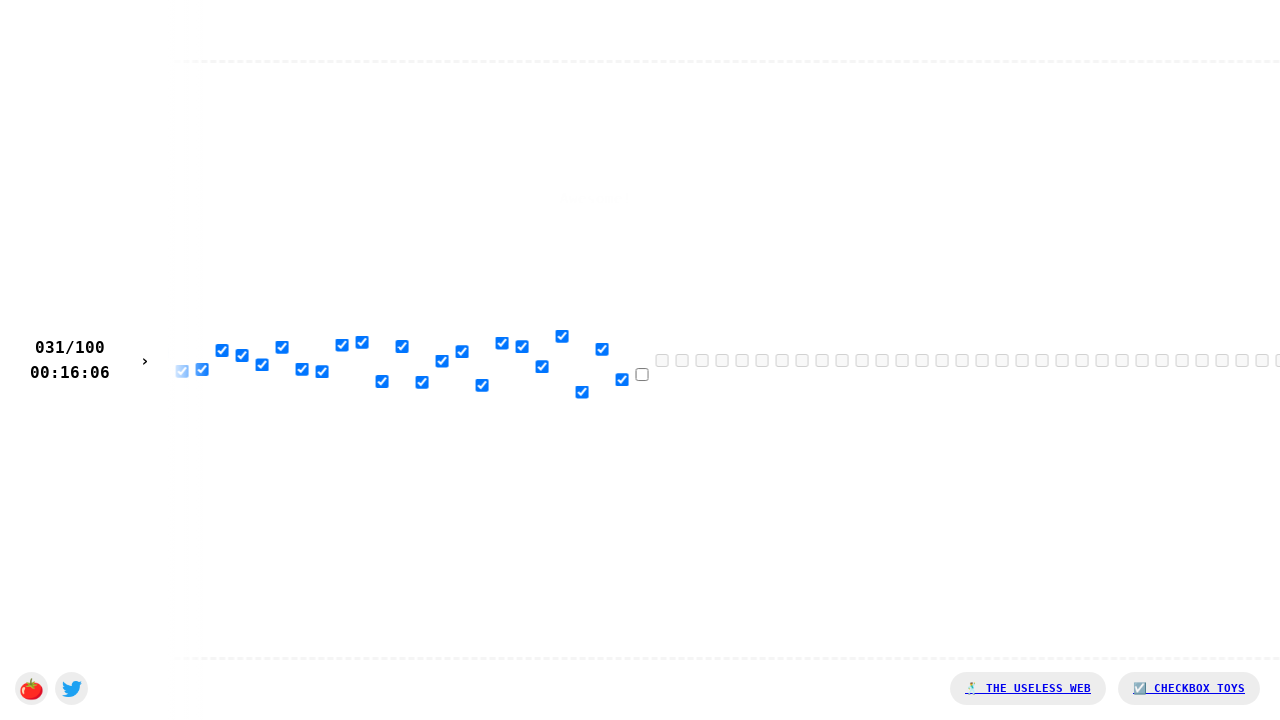

Waited 100ms between checkbox clicks
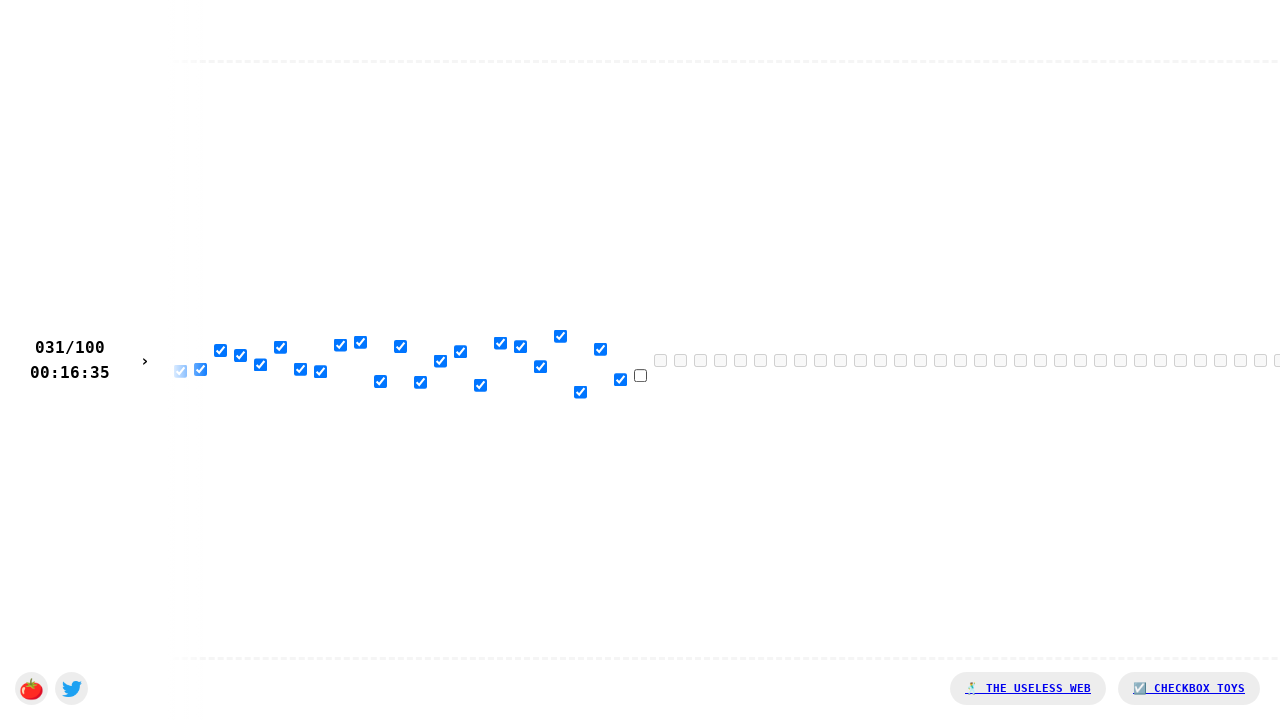

Clicked a checkbox in the race at (640, 375) on input >> nth=31
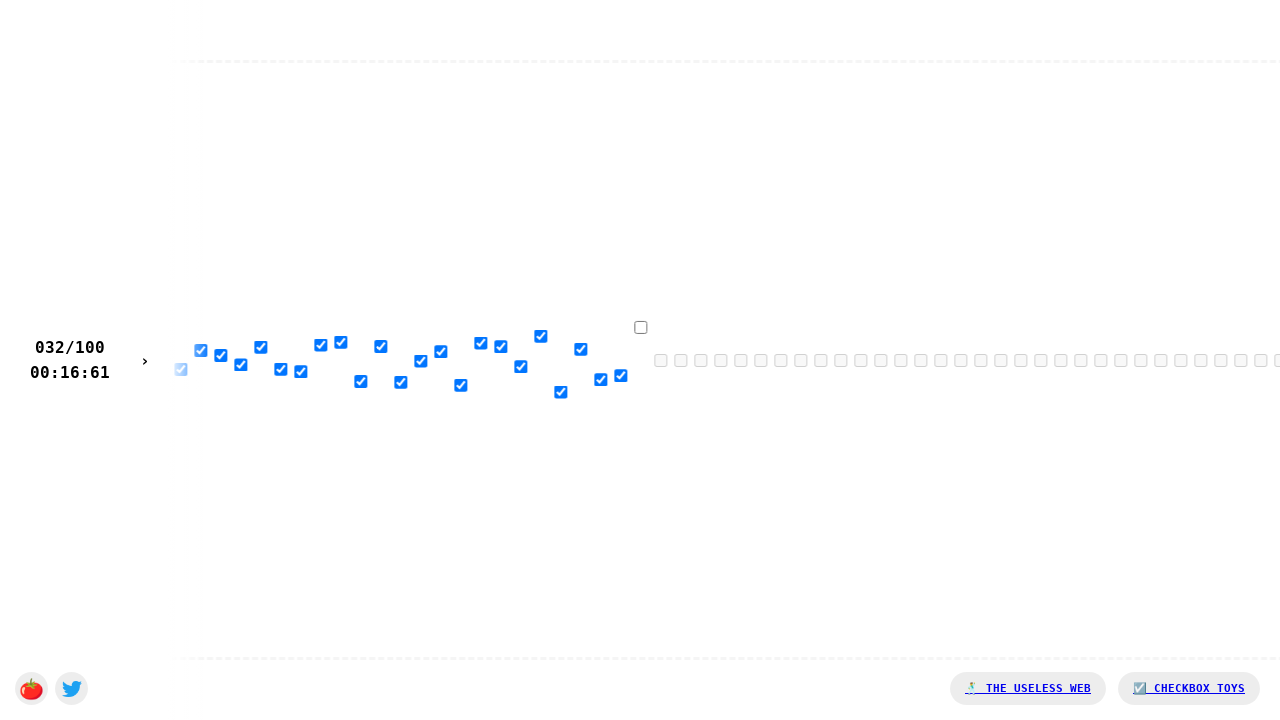

Waited 100ms between checkbox clicks
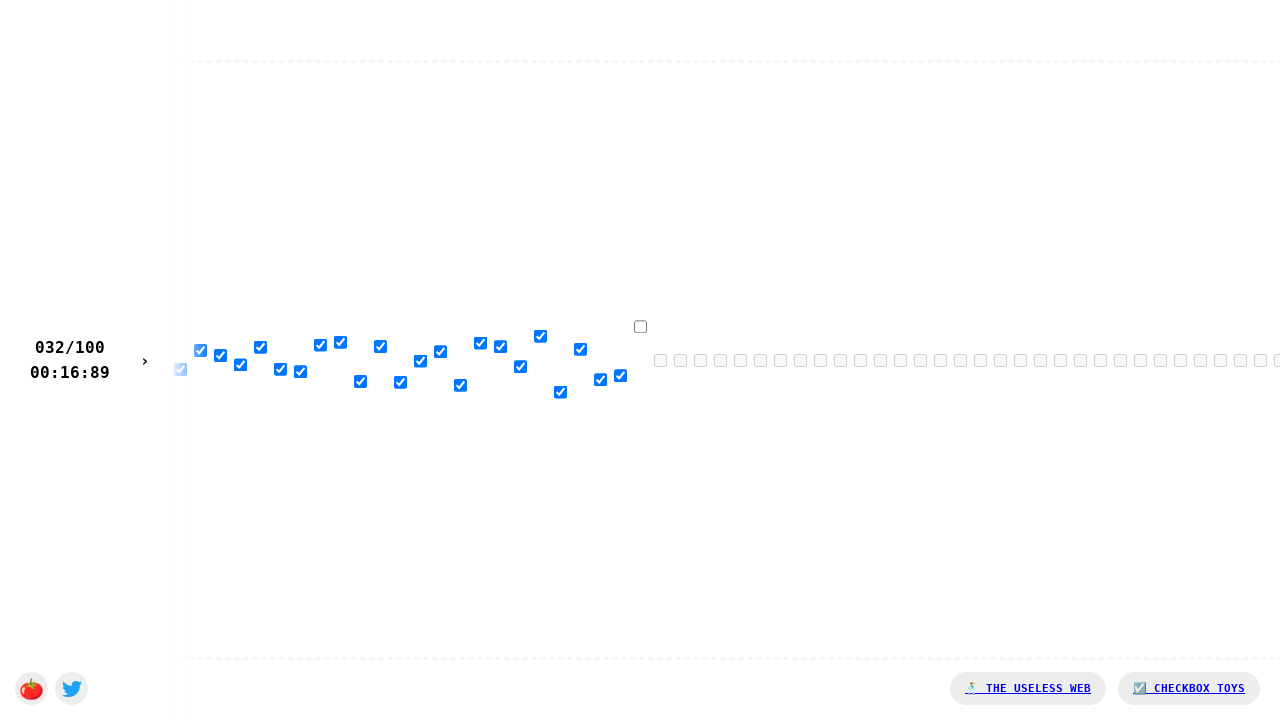

Clicked a checkbox in the race at (640, 326) on input >> nth=32
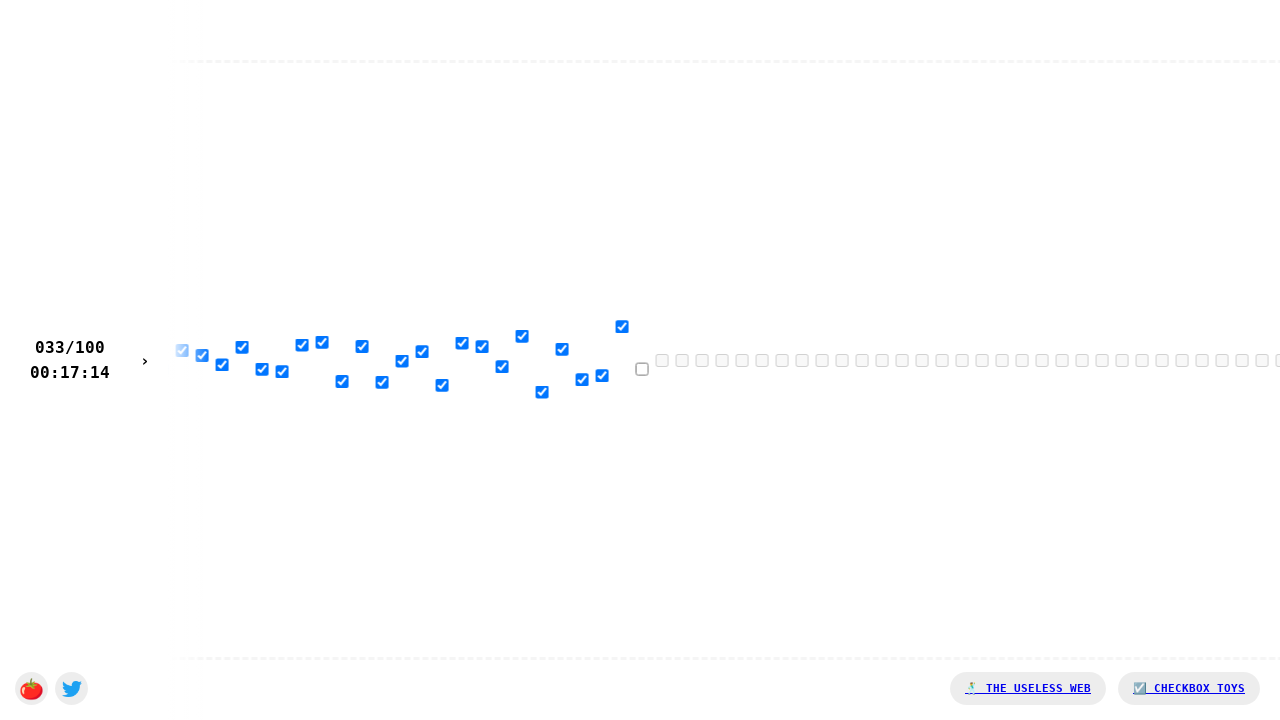

Waited 100ms between checkbox clicks
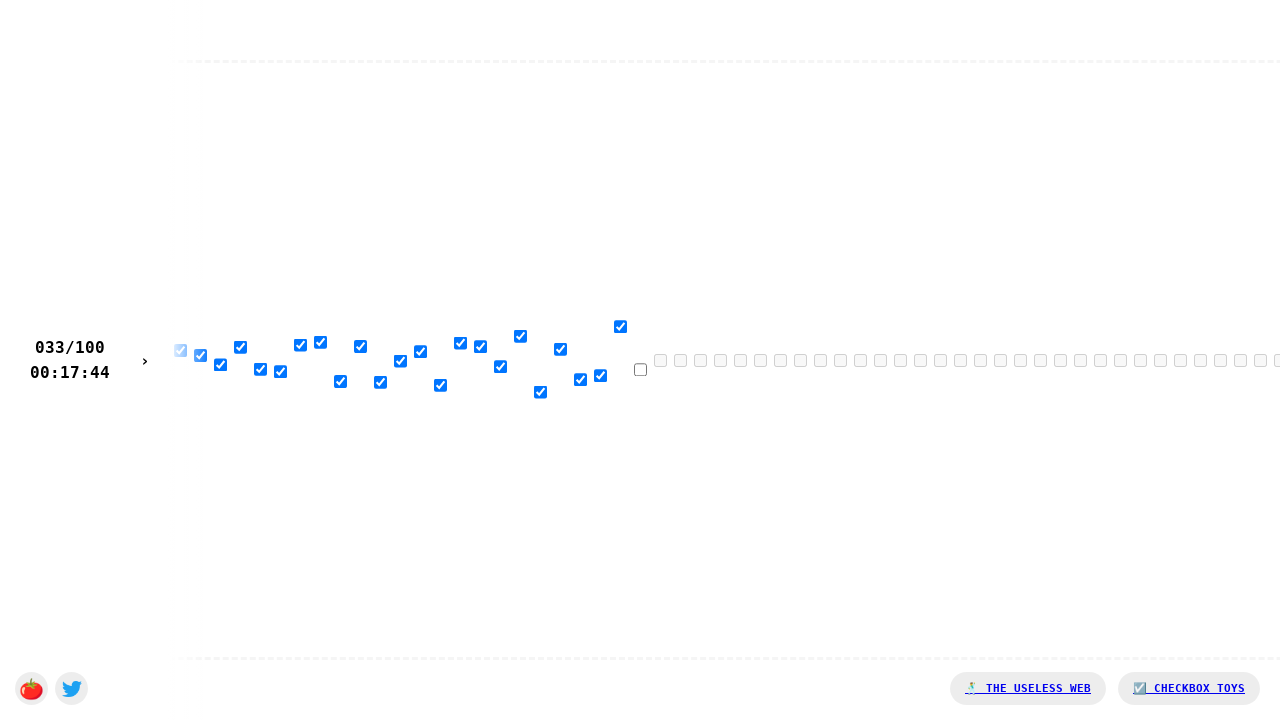

Clicked a checkbox in the race at (640, 369) on input >> nth=33
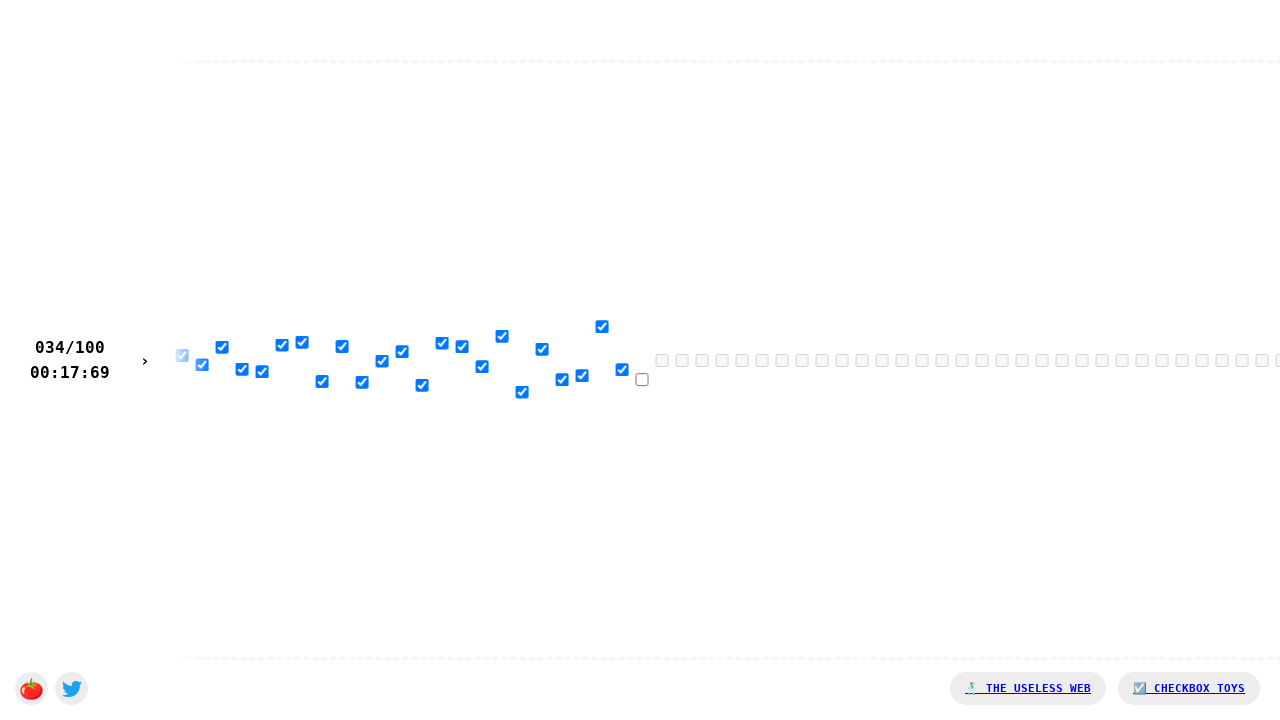

Waited 100ms between checkbox clicks
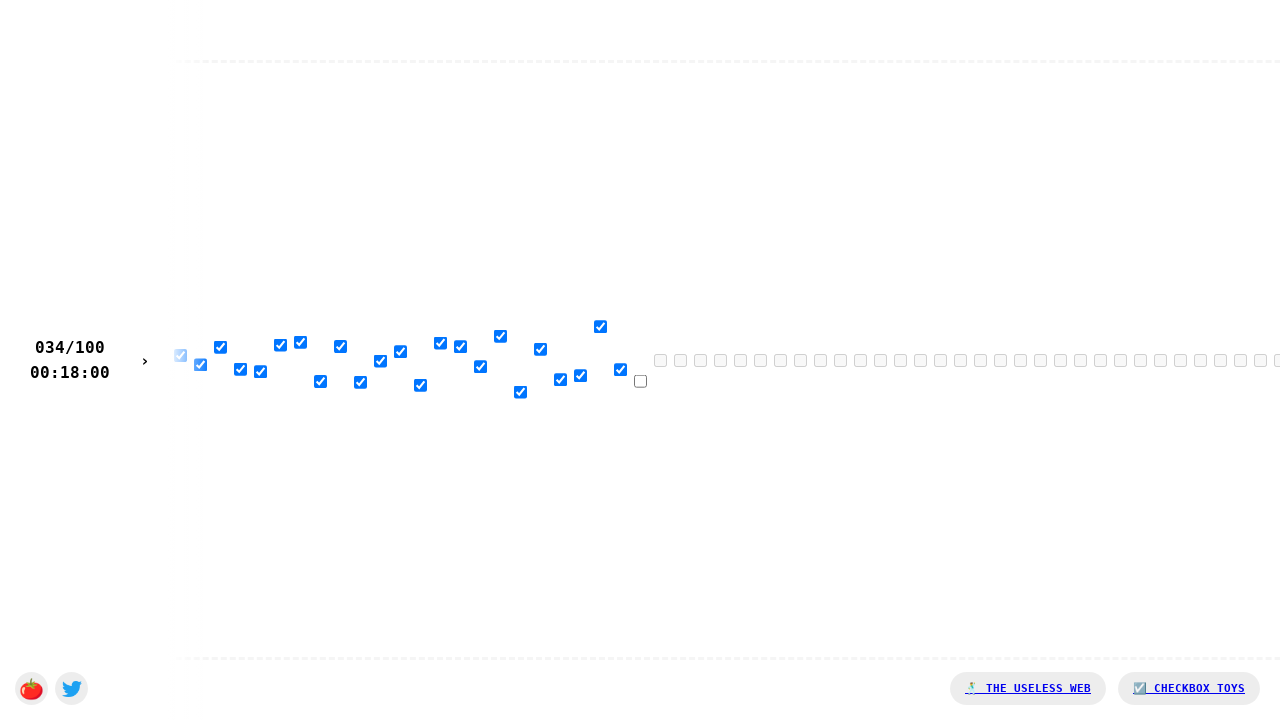

Clicked a checkbox in the race at (640, 381) on input >> nth=34
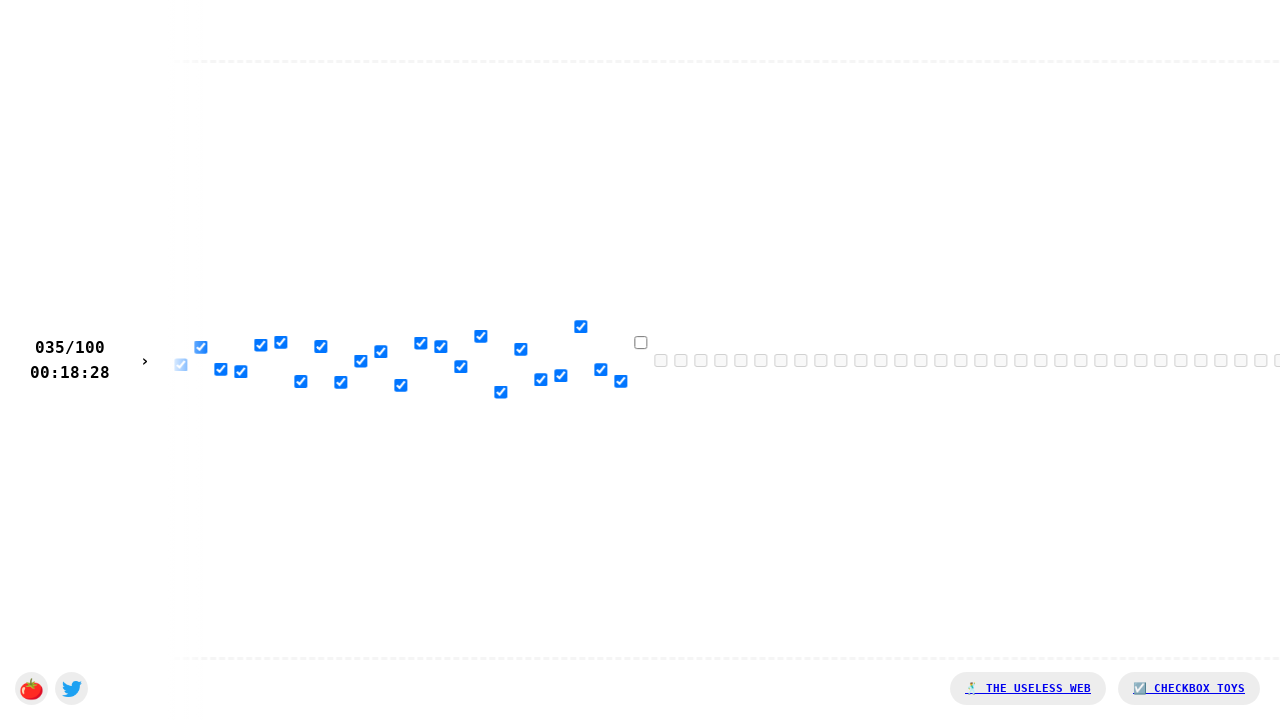

Waited 100ms between checkbox clicks
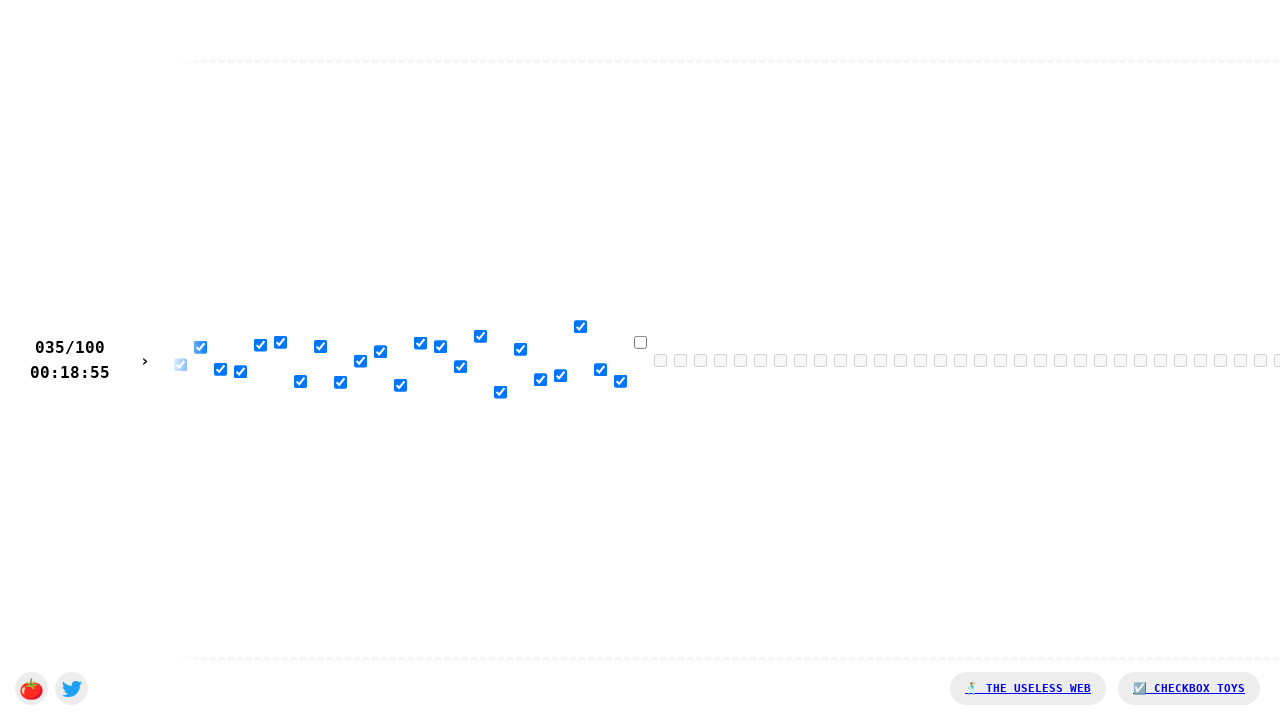

Clicked a checkbox in the race at (640, 342) on input >> nth=35
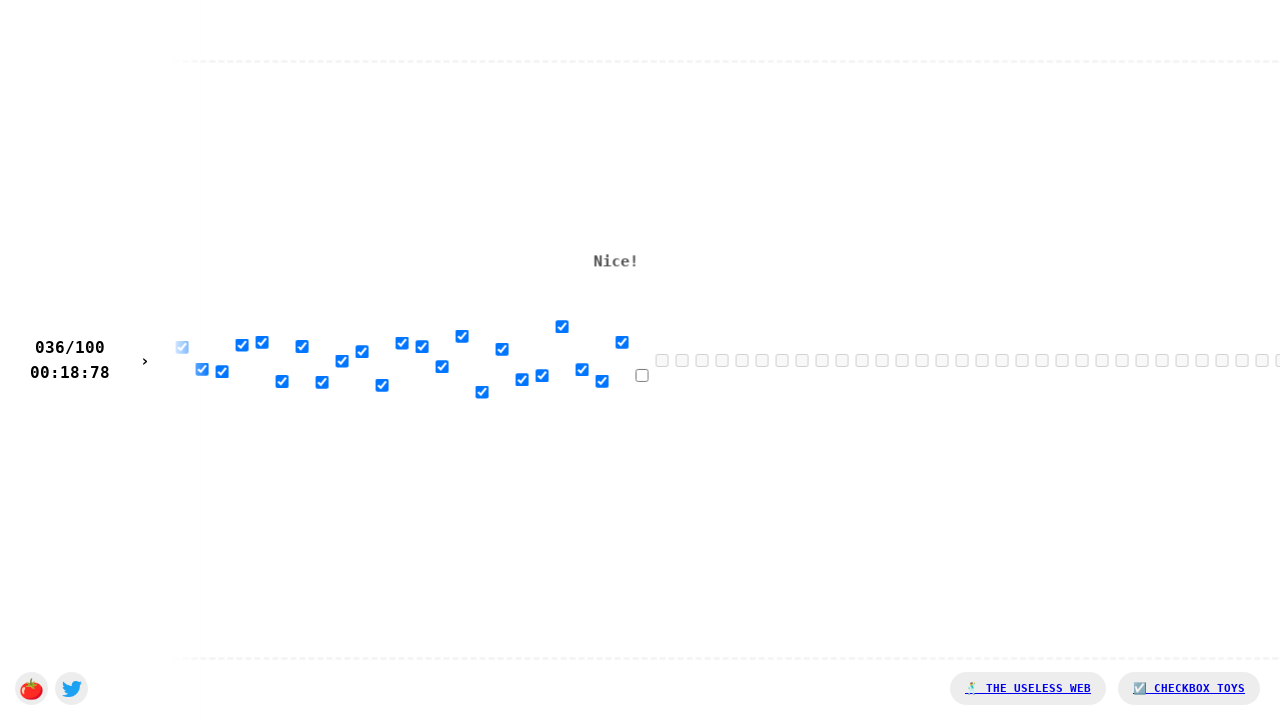

Waited 100ms between checkbox clicks
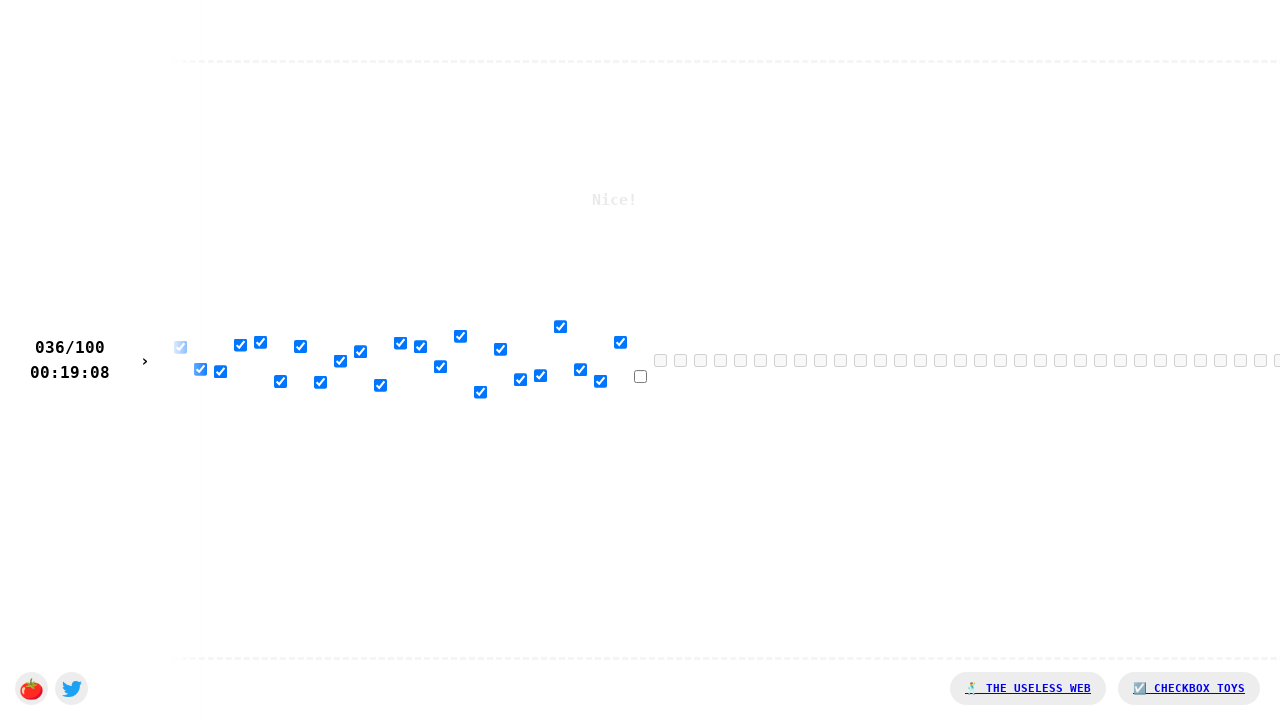

Clicked a checkbox in the race at (640, 376) on input >> nth=36
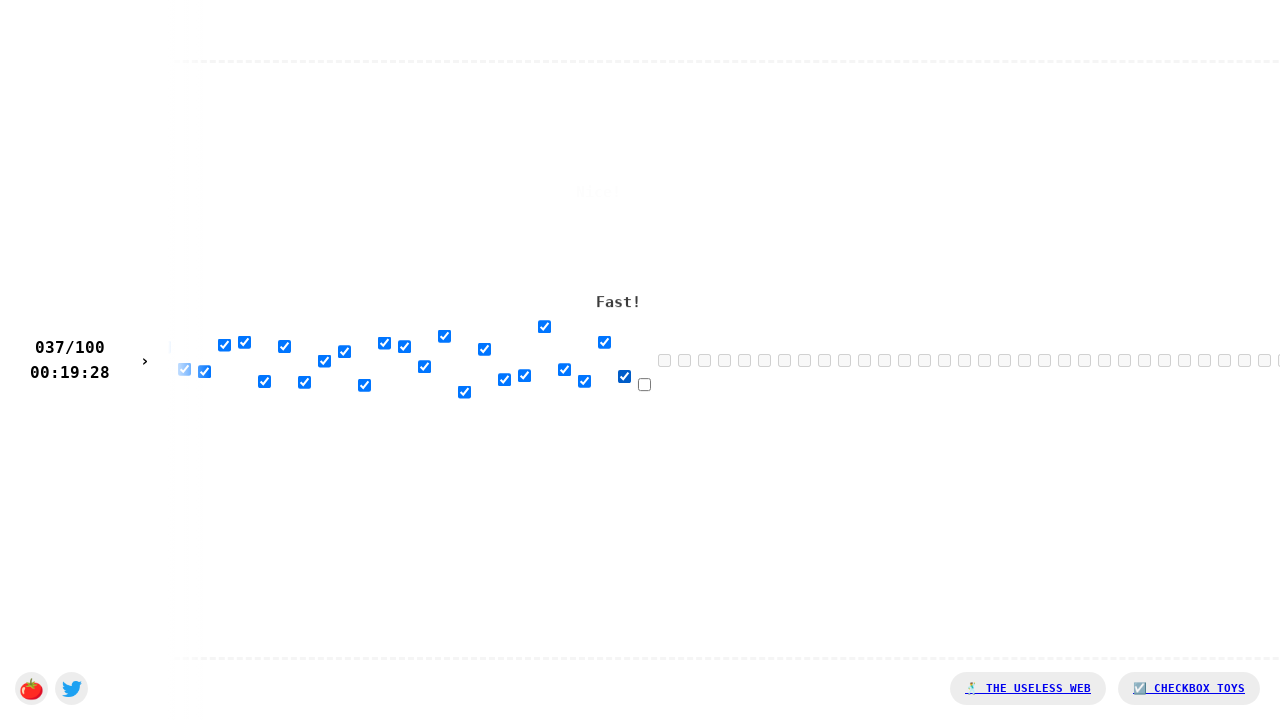

Waited 100ms between checkbox clicks
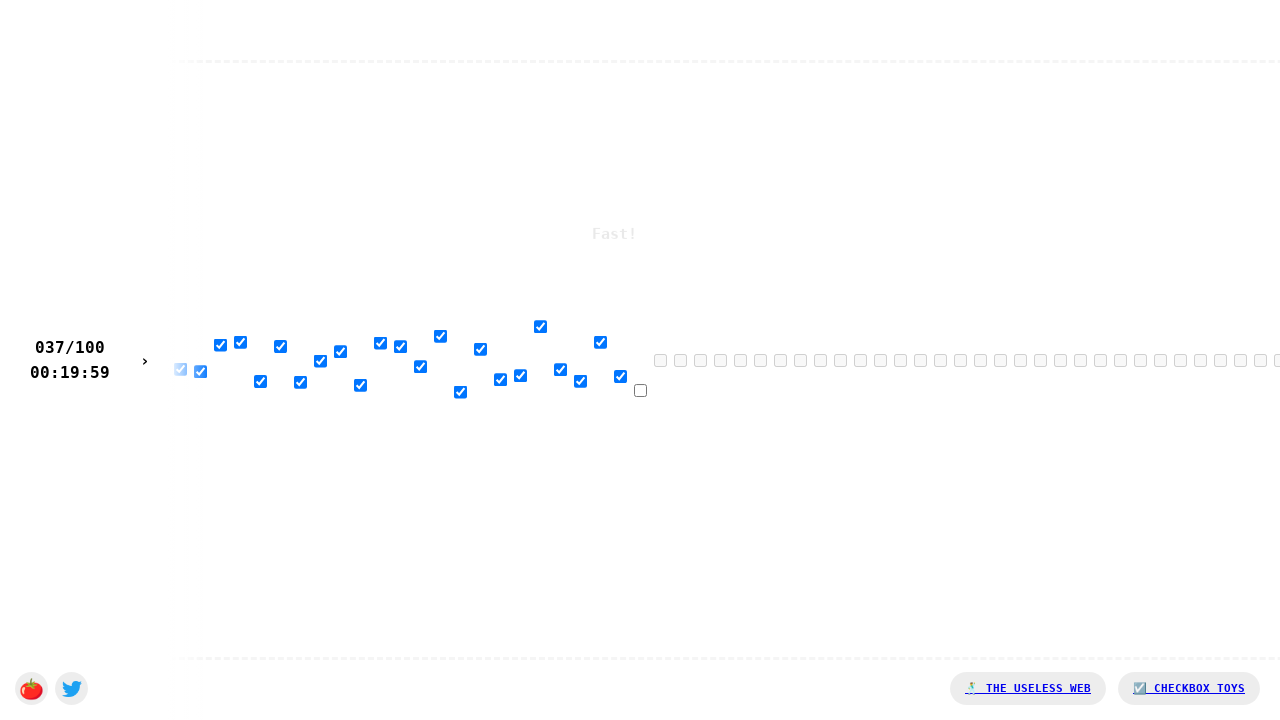

Clicked a checkbox in the race at (640, 390) on input >> nth=37
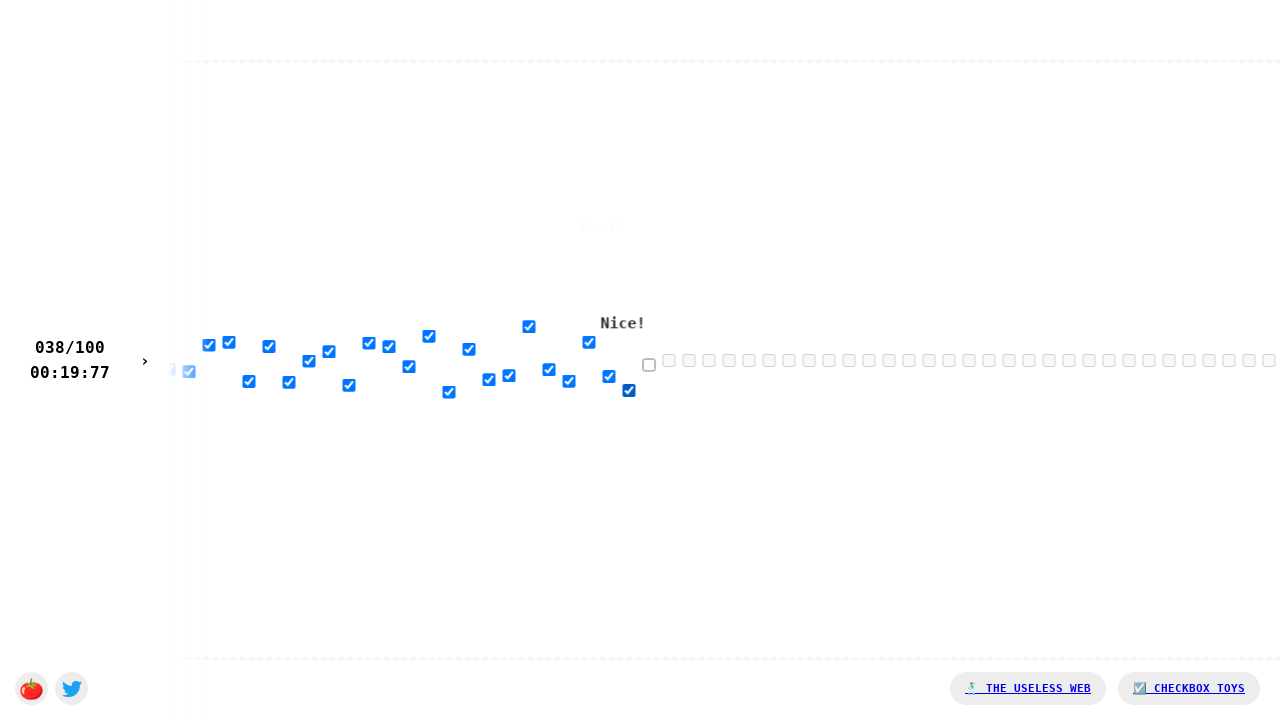

Waited 100ms between checkbox clicks
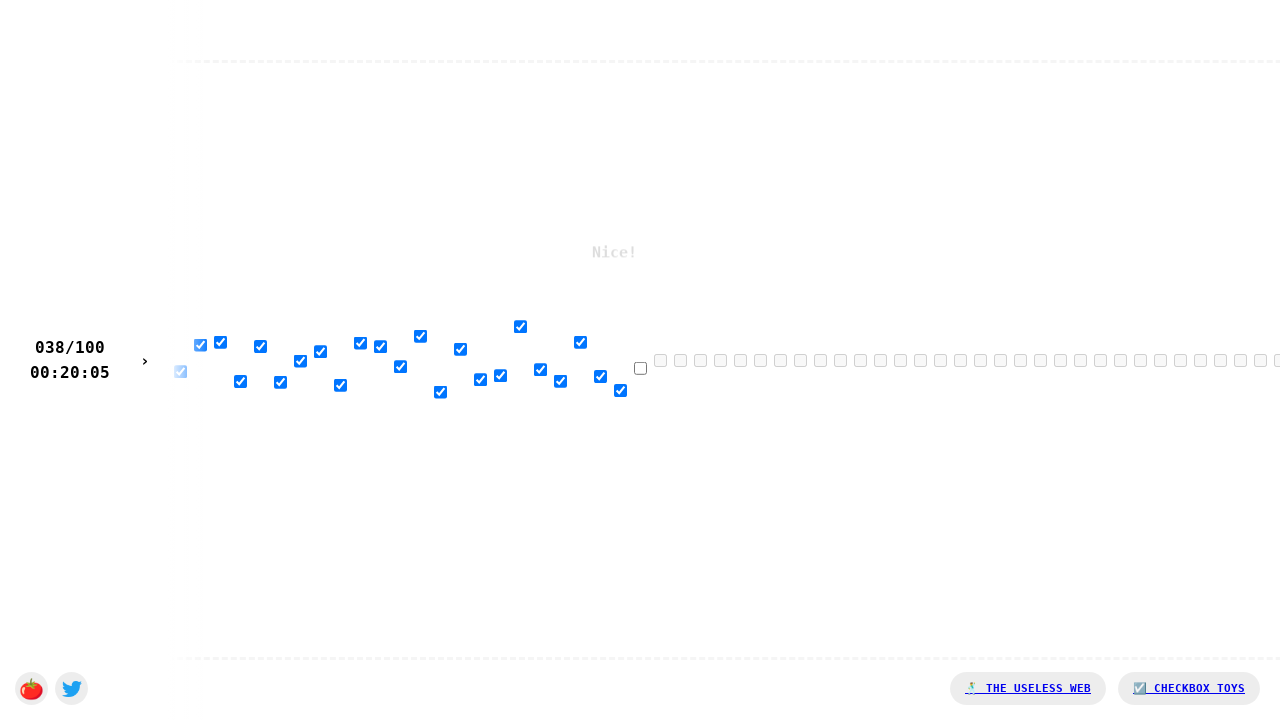

Clicked a checkbox in the race at (640, 368) on input >> nth=38
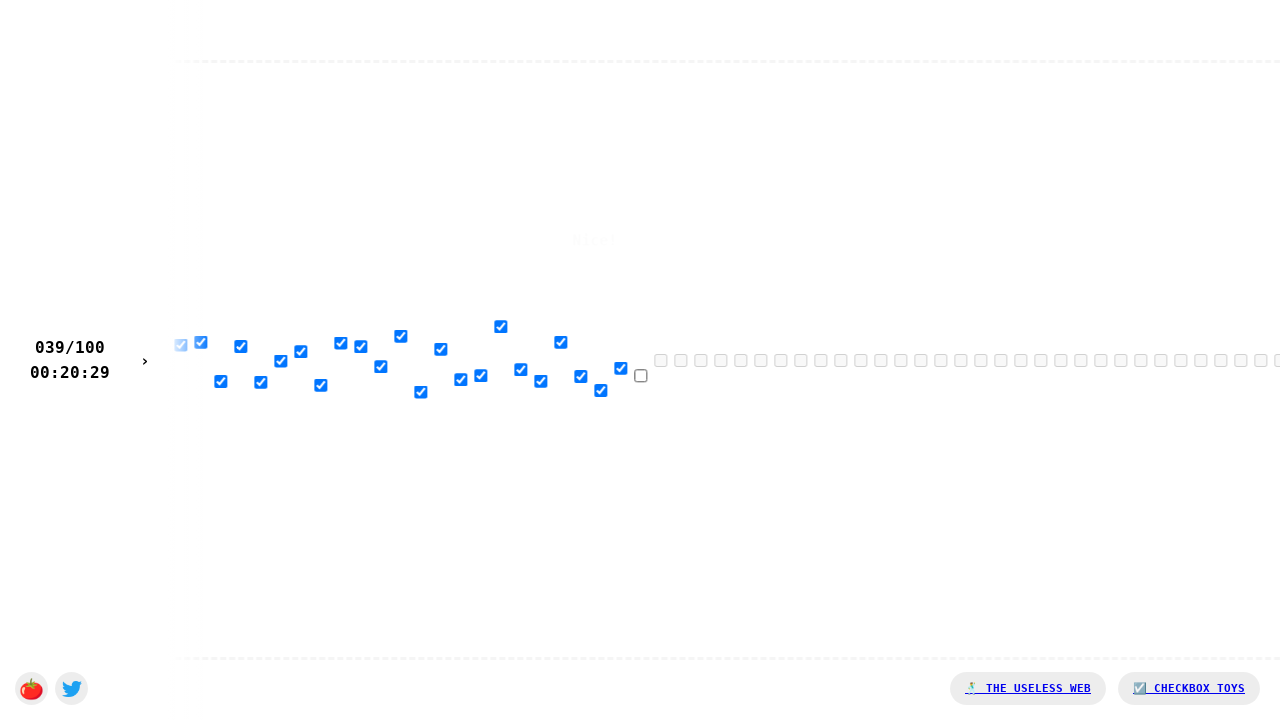

Waited 100ms between checkbox clicks
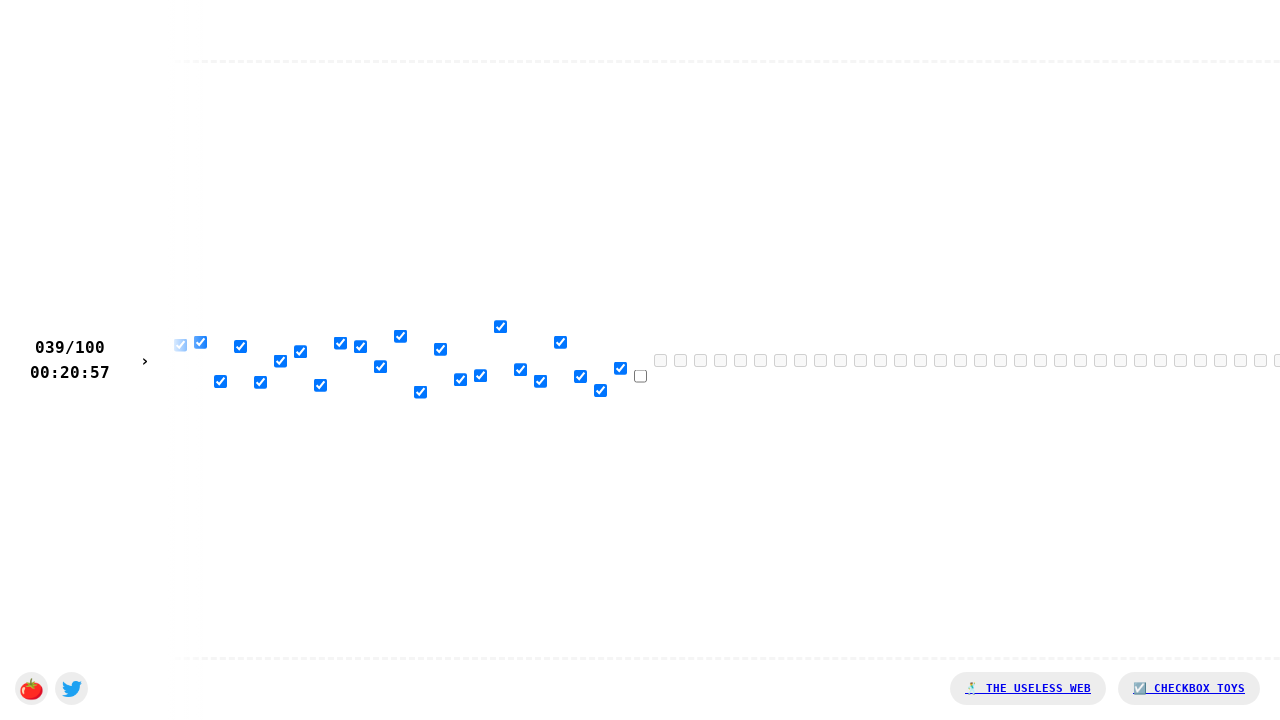

Clicked a checkbox in the race at (640, 376) on input >> nth=39
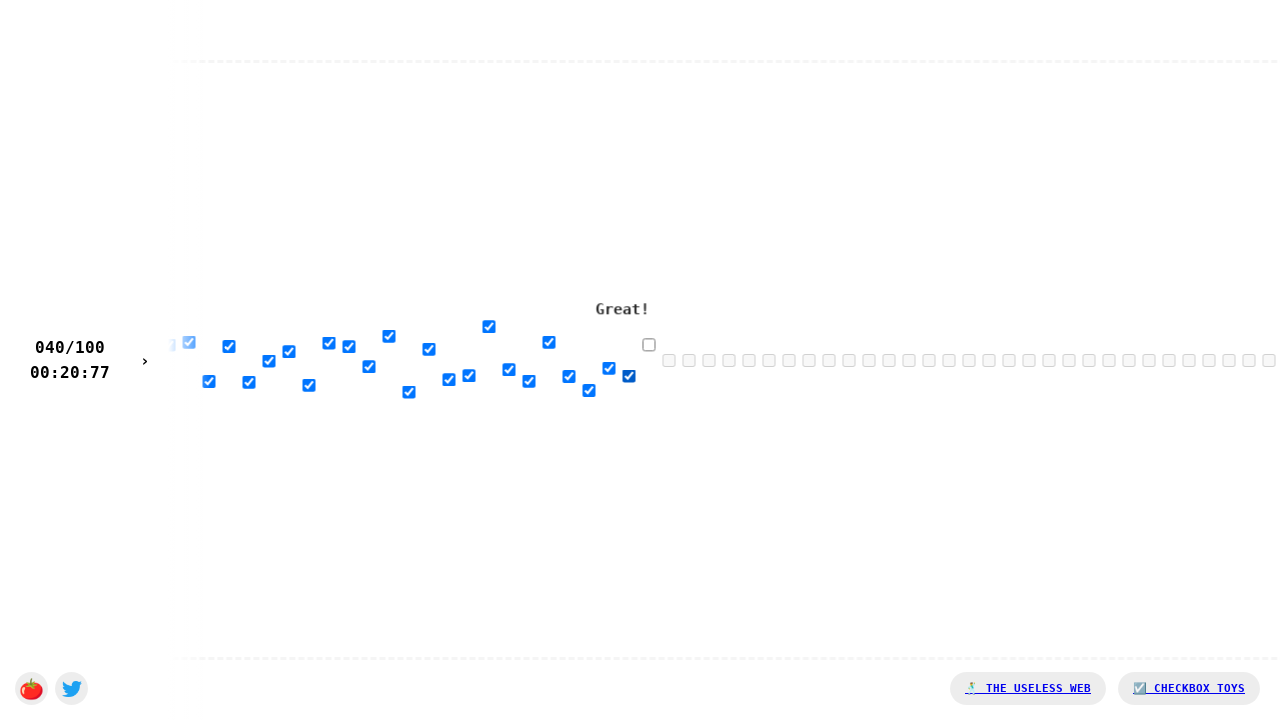

Waited 100ms between checkbox clicks
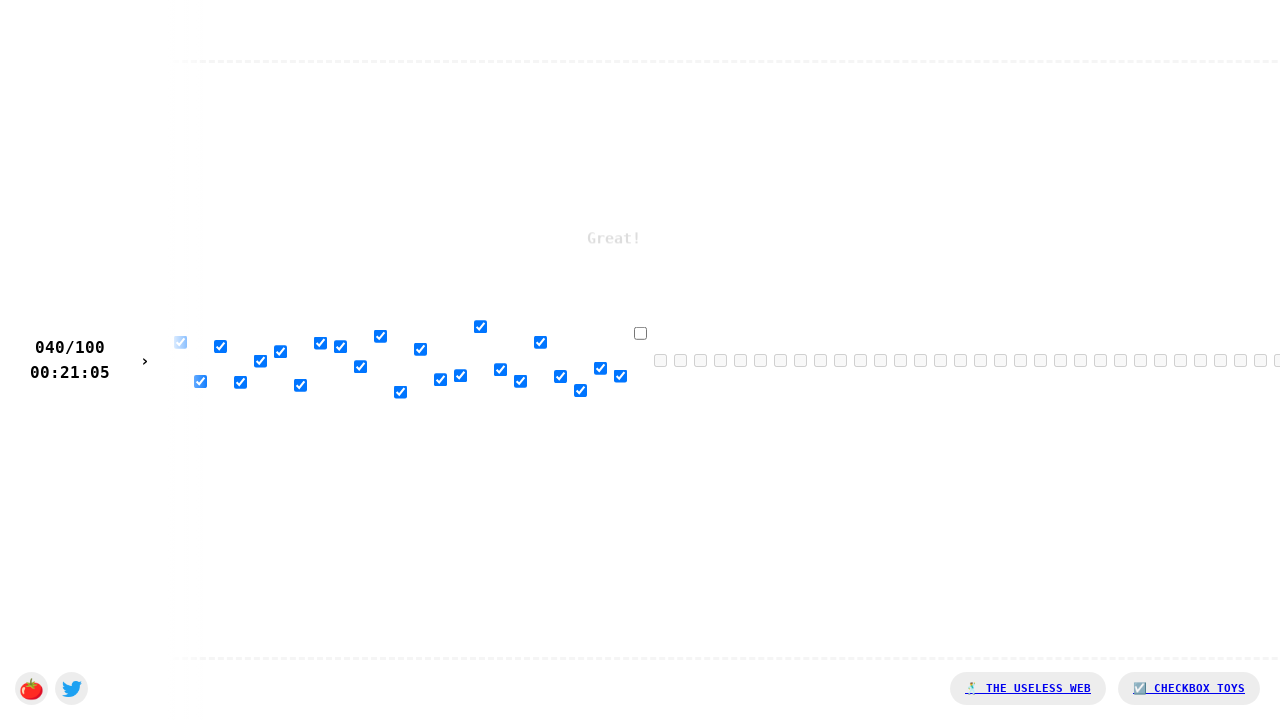

Clicked a checkbox in the race at (640, 333) on input >> nth=40
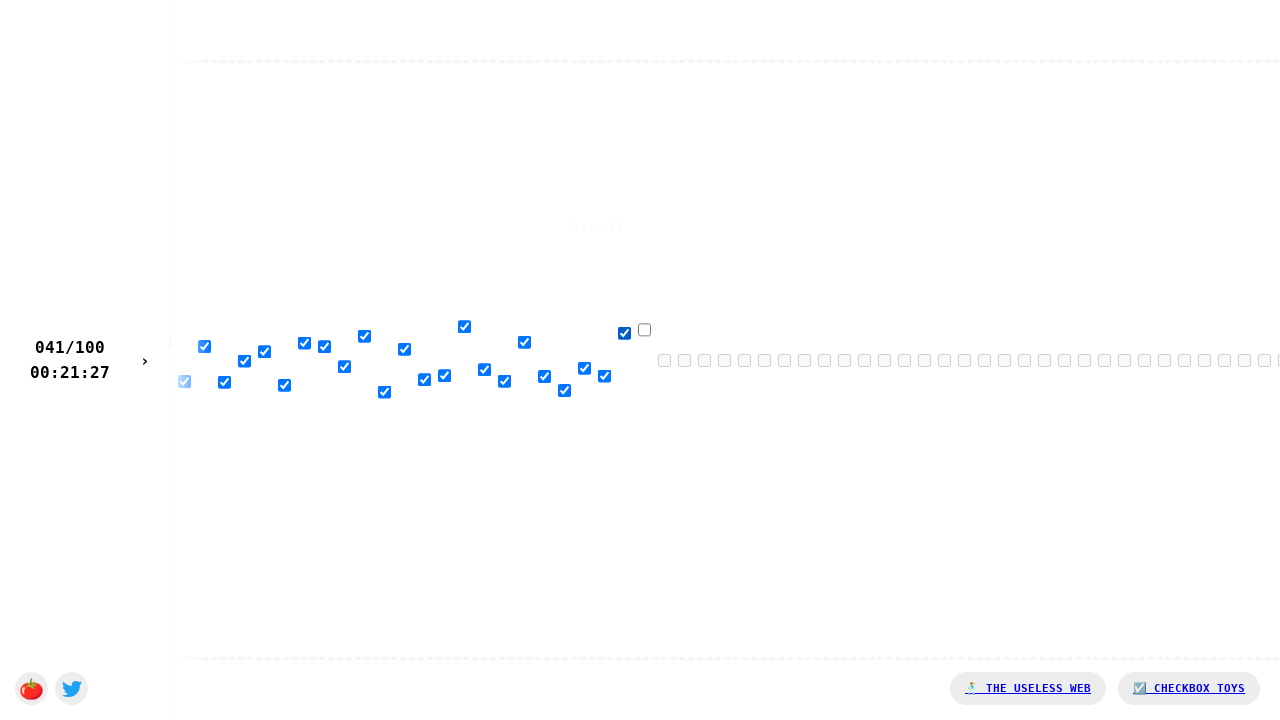

Waited 100ms between checkbox clicks
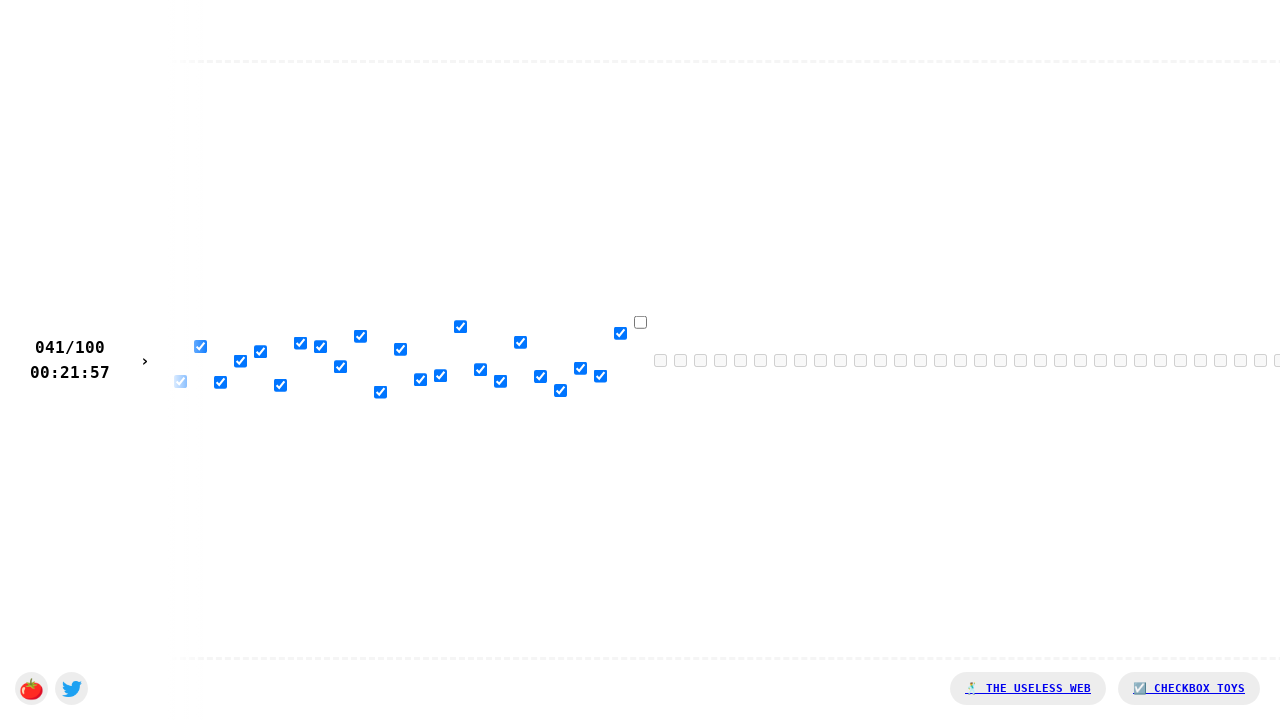

Clicked a checkbox in the race at (640, 322) on input >> nth=41
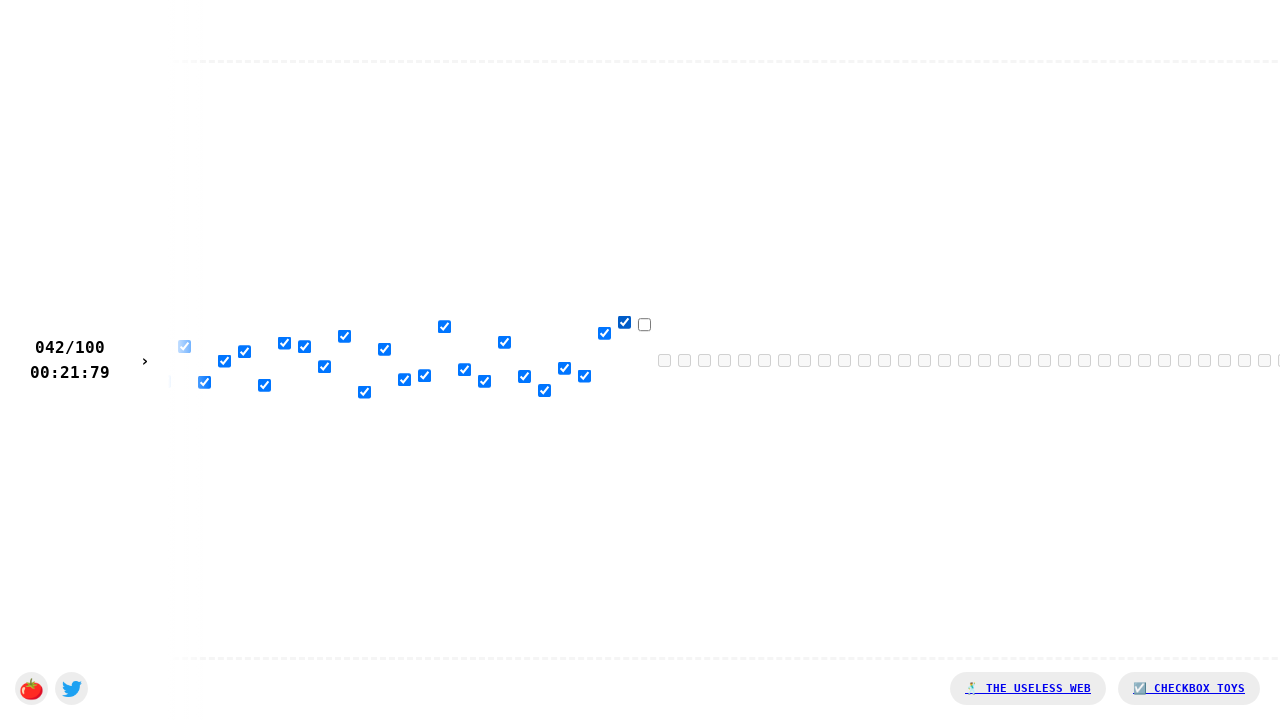

Waited 100ms between checkbox clicks
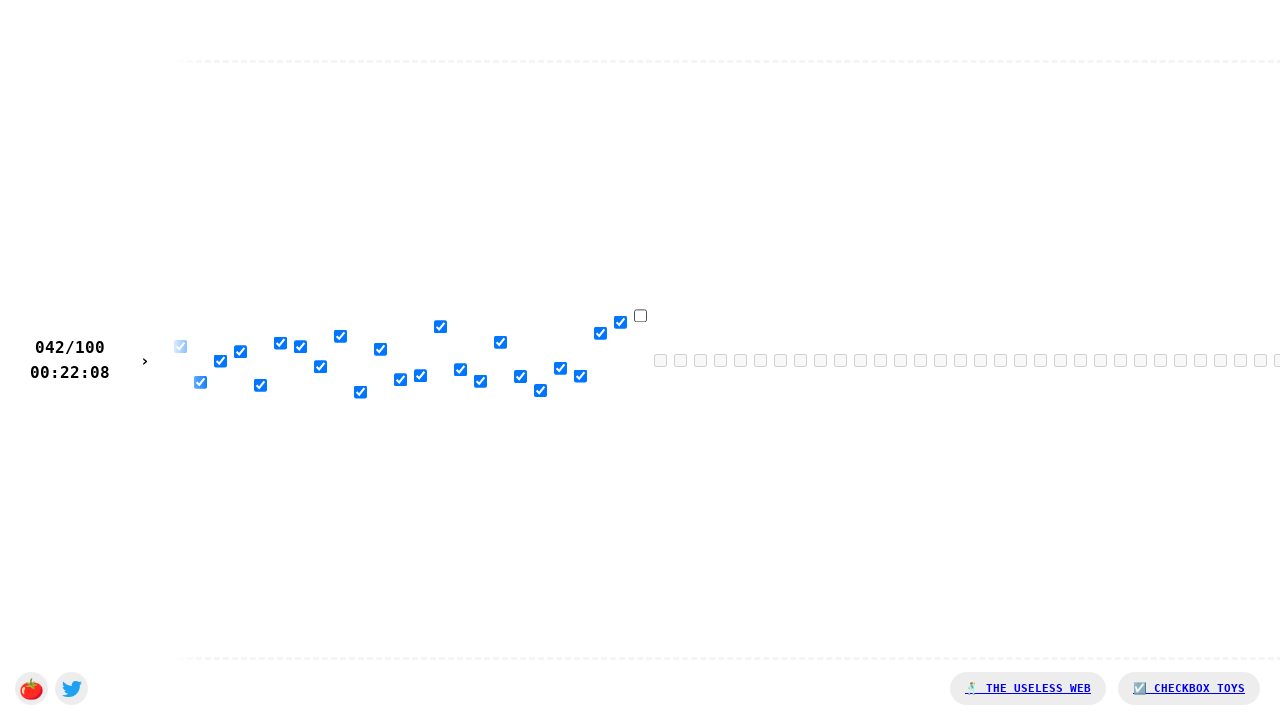

Clicked a checkbox in the race at (640, 315) on input >> nth=42
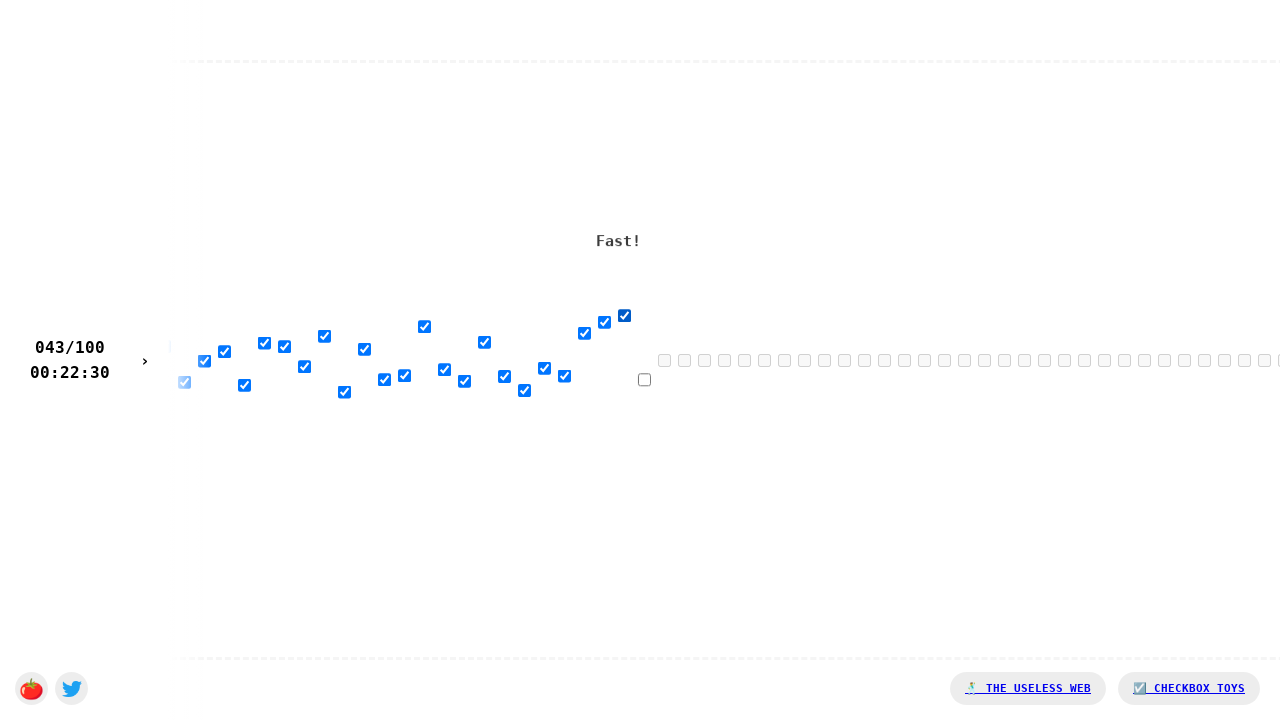

Waited 100ms between checkbox clicks
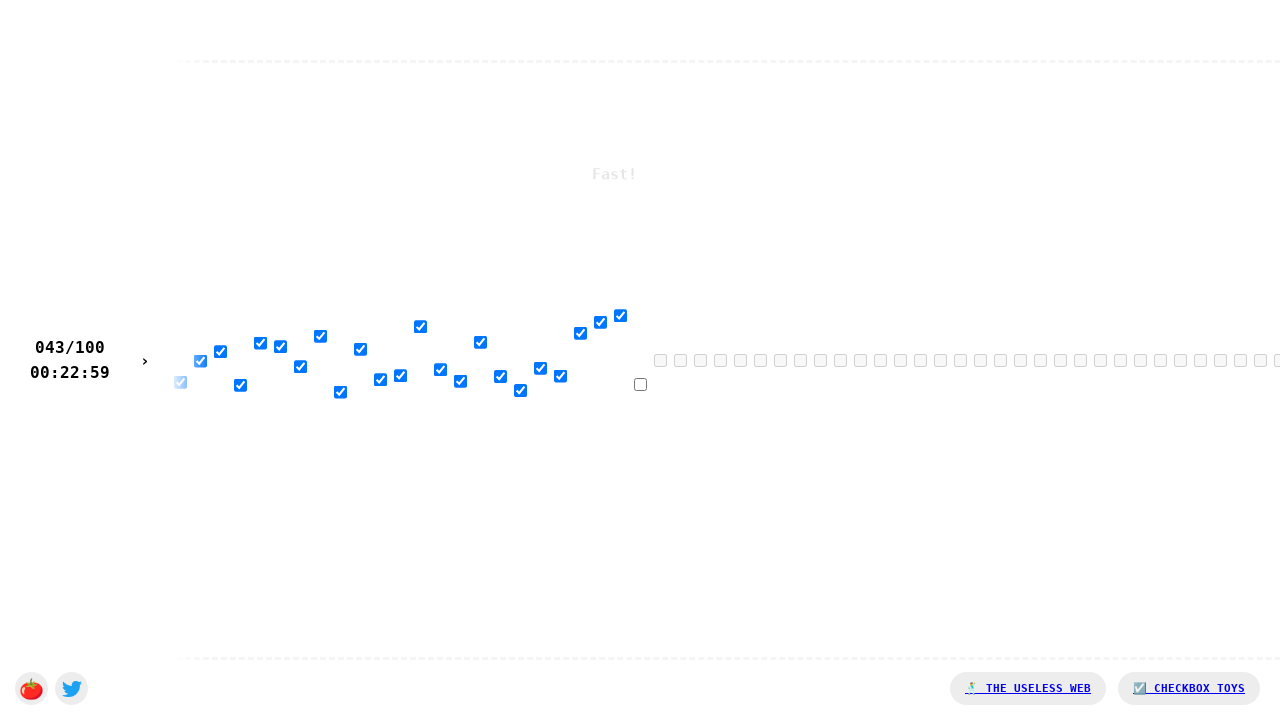

Clicked a checkbox in the race at (640, 384) on input >> nth=43
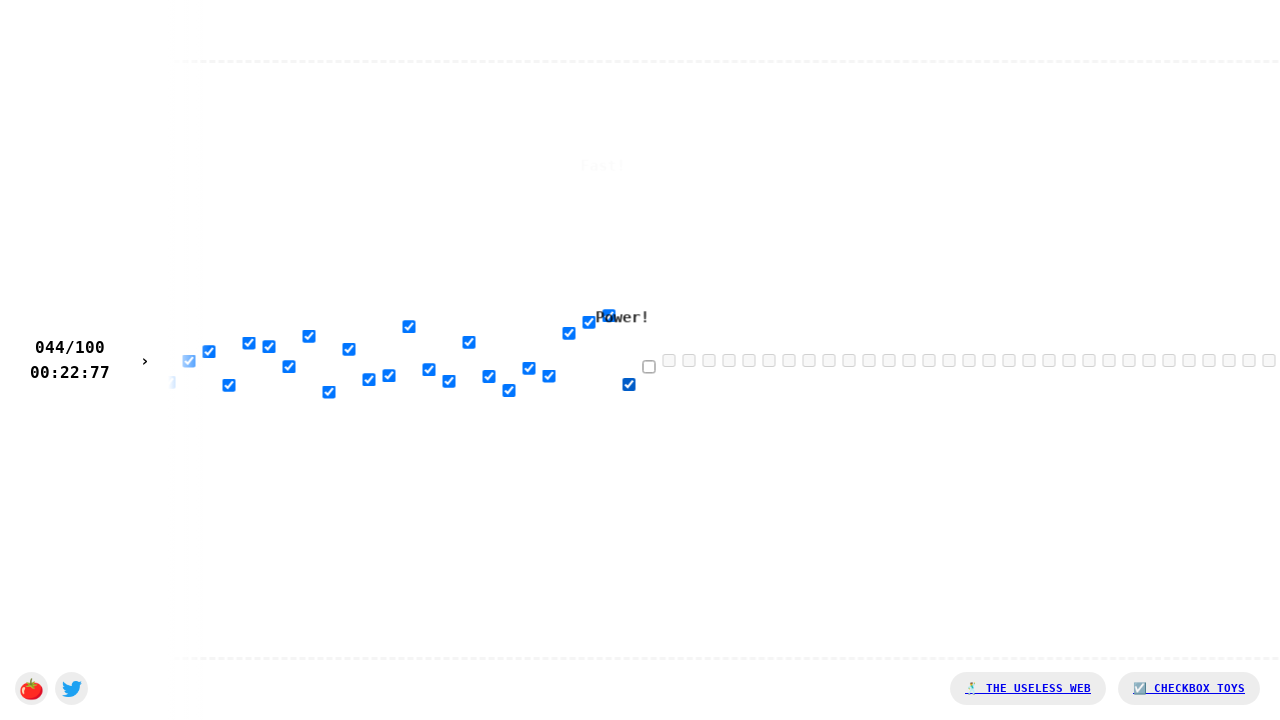

Waited 100ms between checkbox clicks
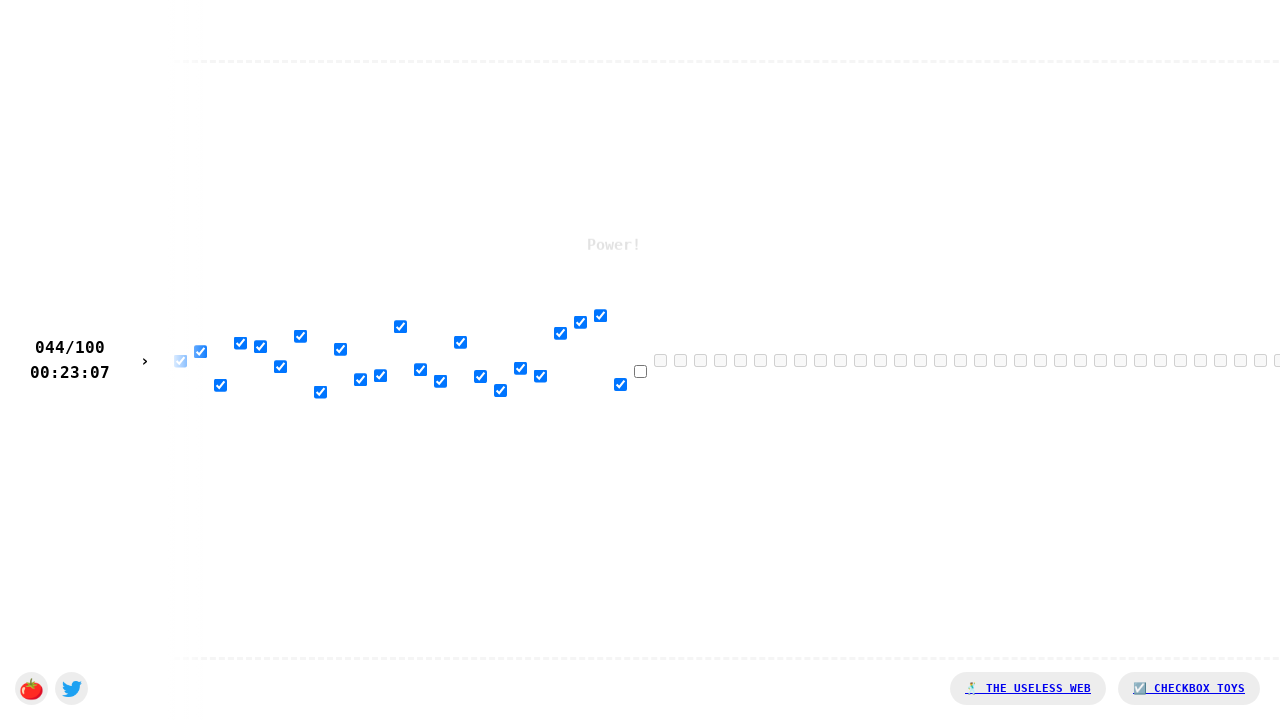

Clicked a checkbox in the race at (640, 371) on input >> nth=44
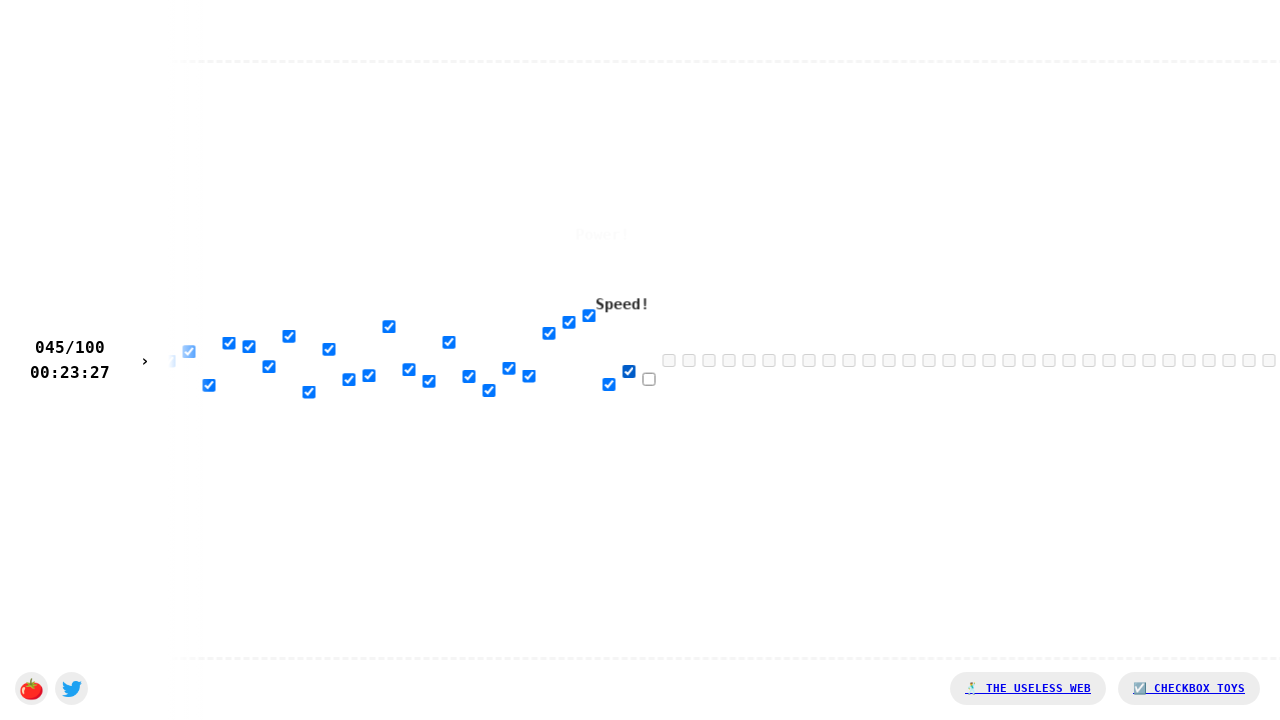

Waited 100ms between checkbox clicks
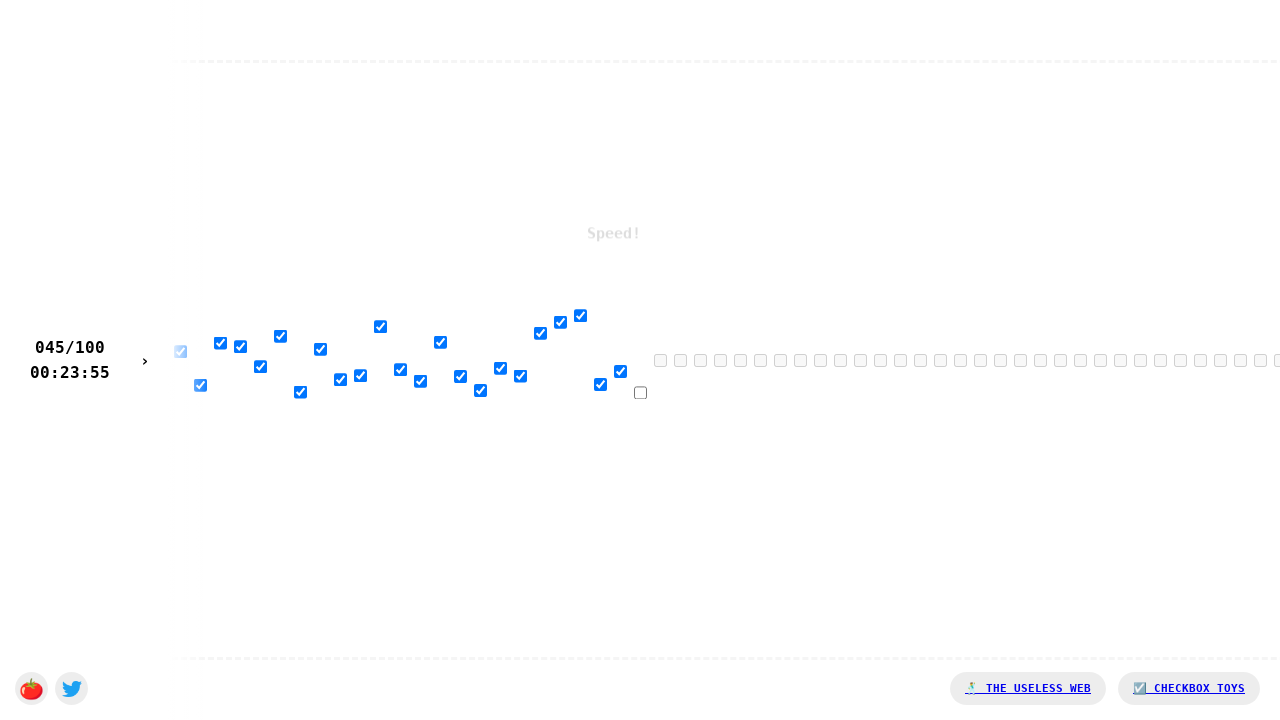

Clicked a checkbox in the race at (640, 392) on input >> nth=45
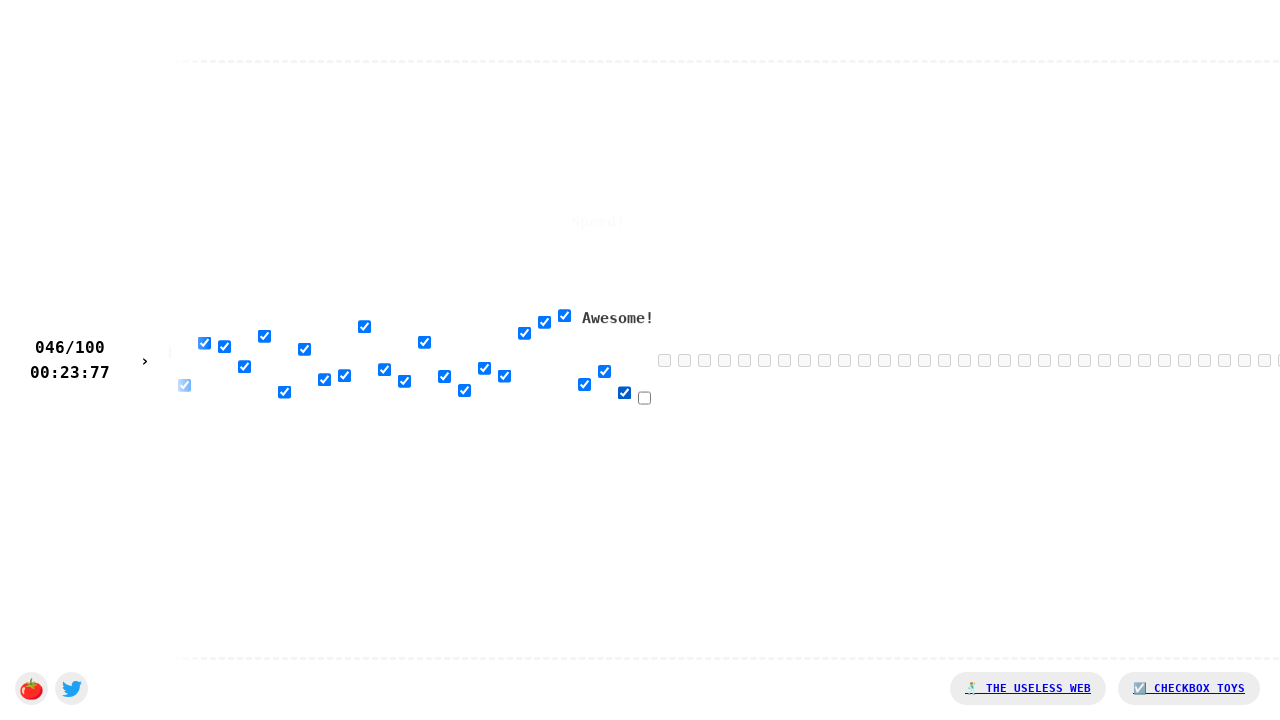

Waited 100ms between checkbox clicks
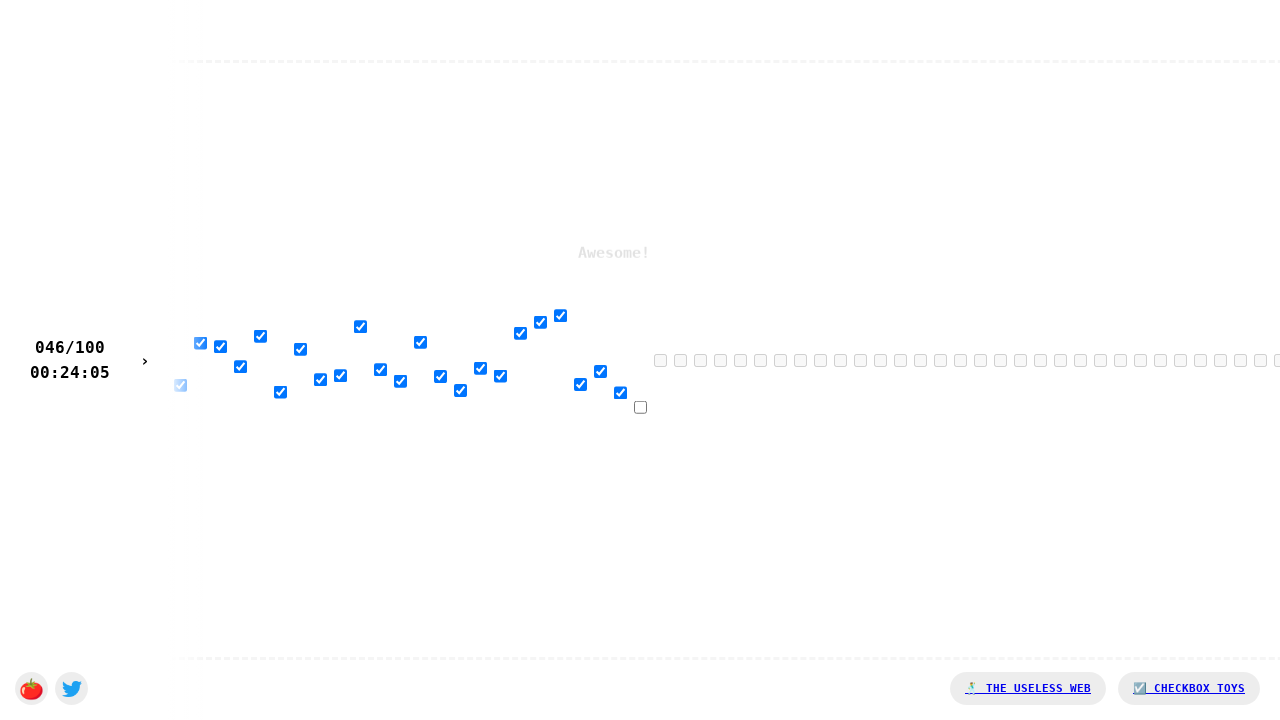

Clicked a checkbox in the race at (640, 407) on input >> nth=46
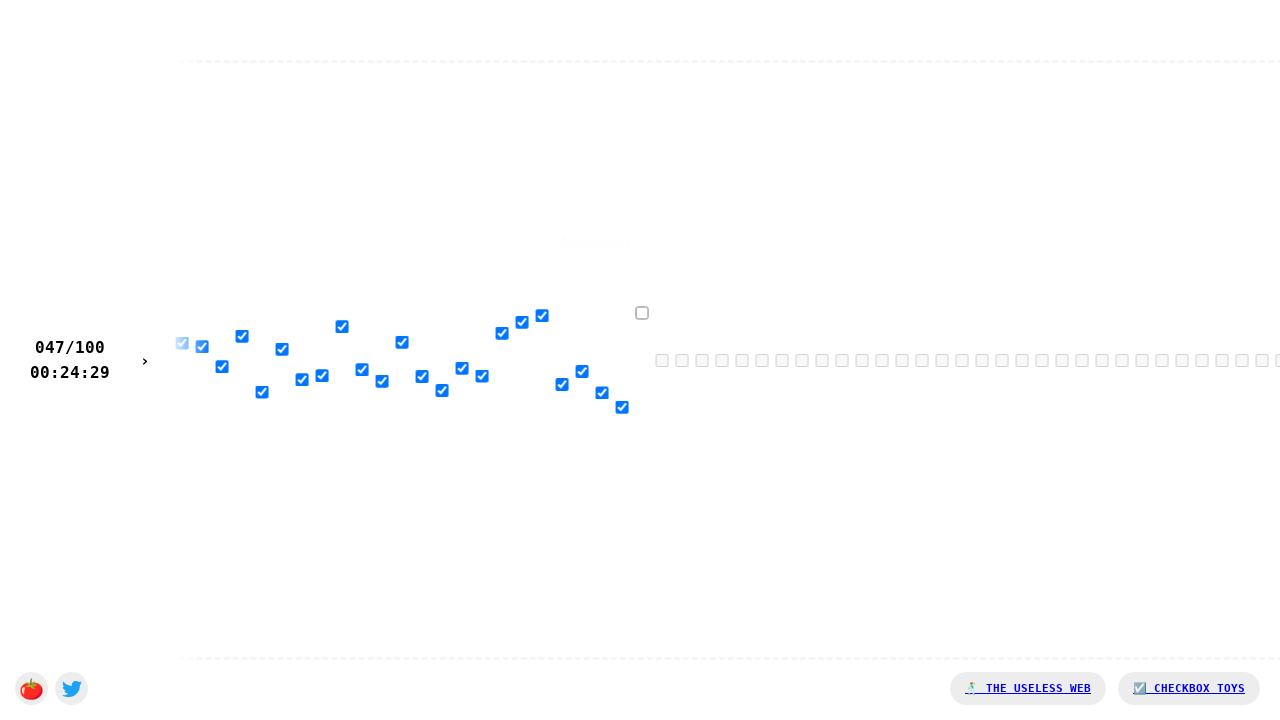

Waited 100ms between checkbox clicks
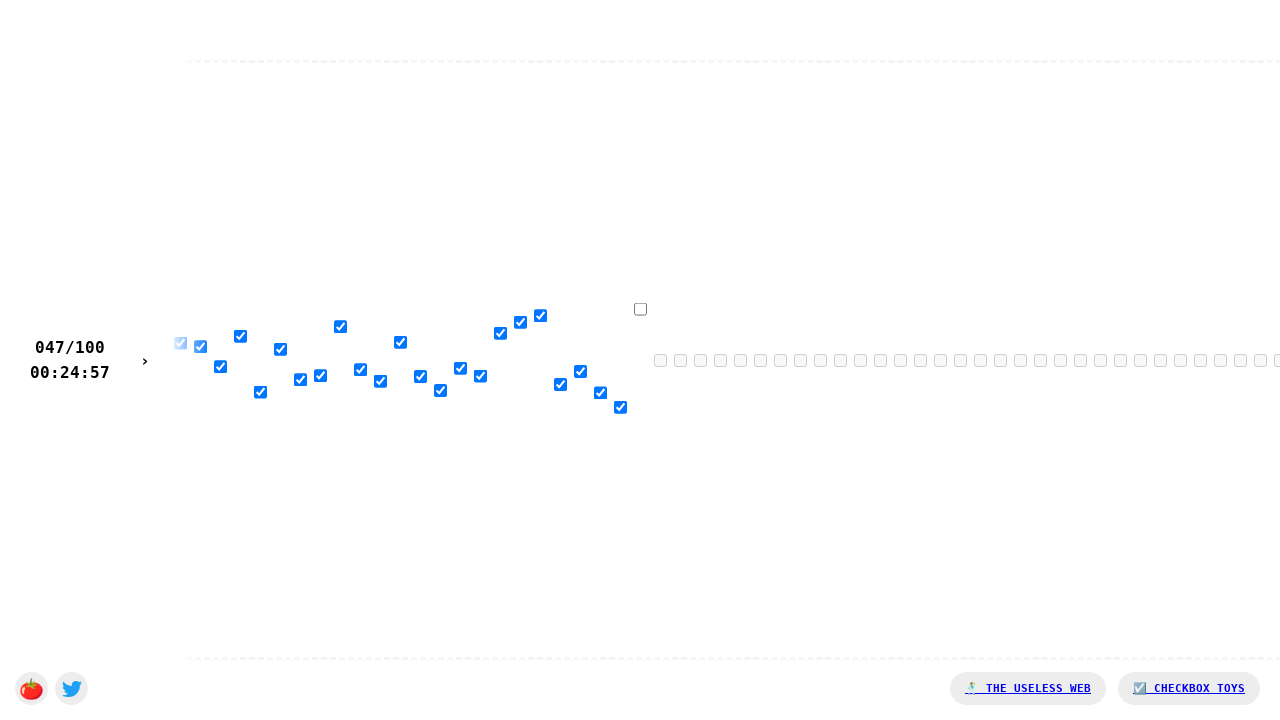

Clicked a checkbox in the race at (640, 309) on input >> nth=47
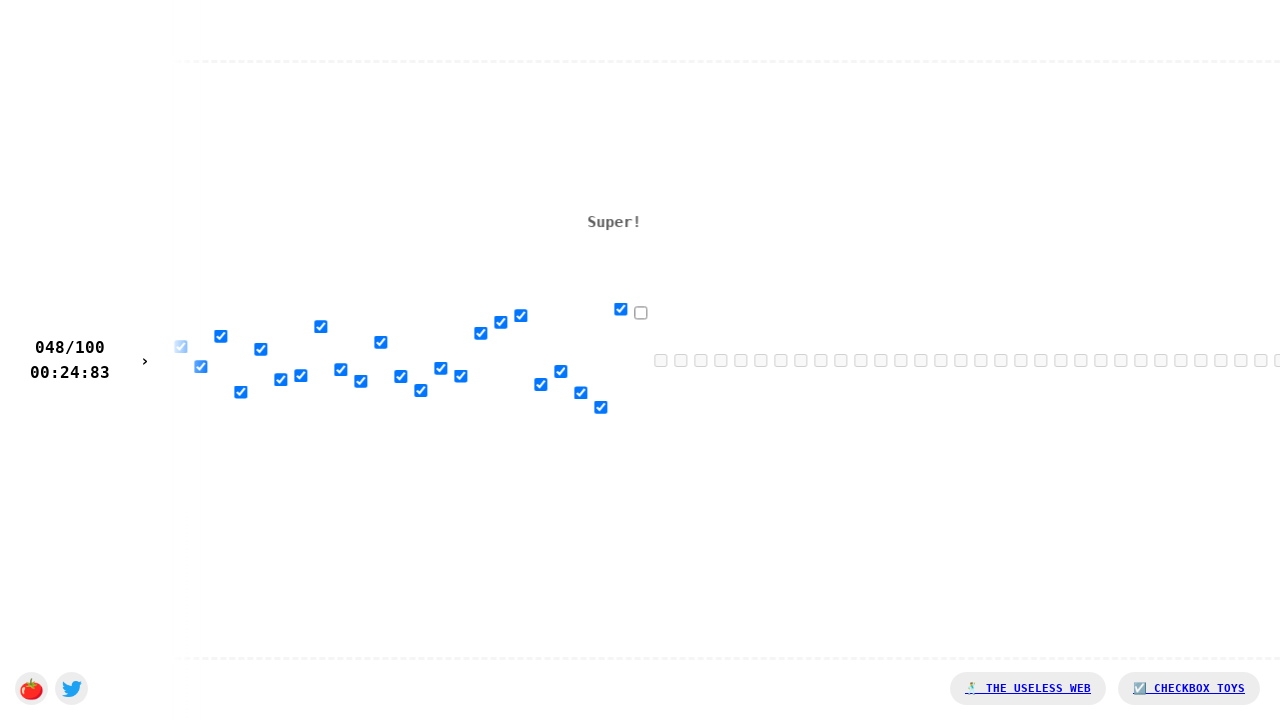

Waited 100ms between checkbox clicks
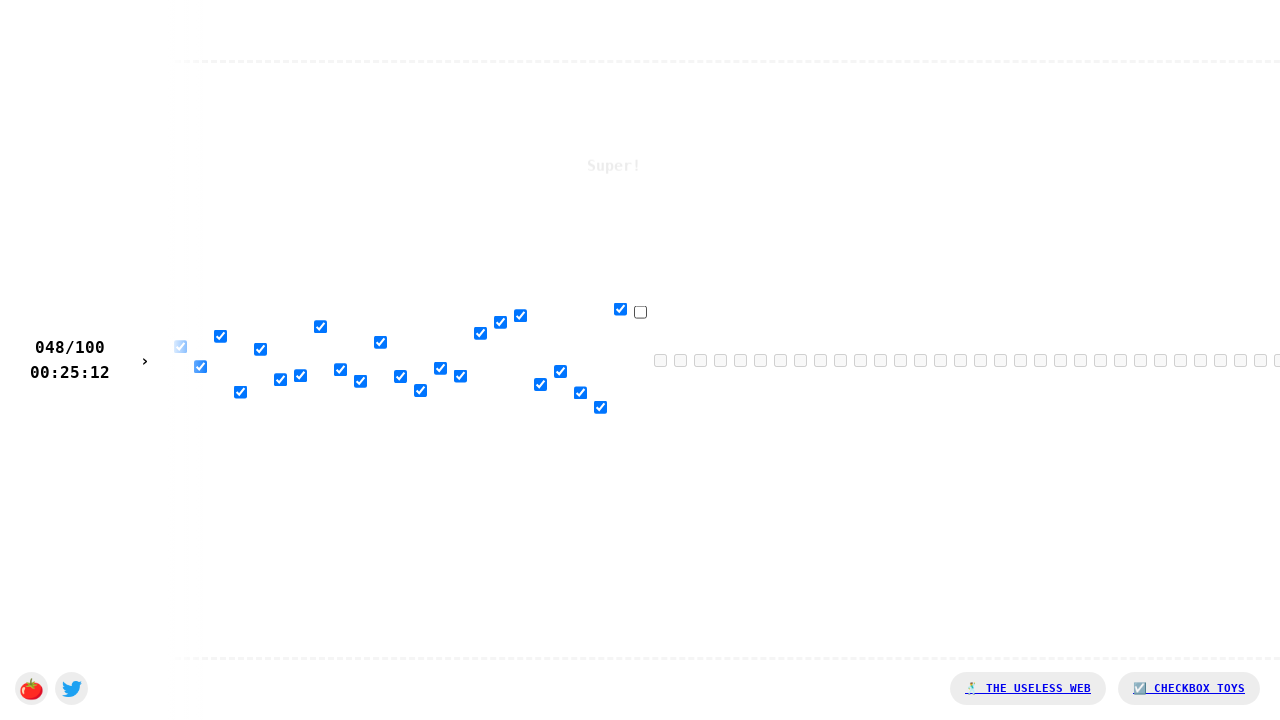

Clicked a checkbox in the race at (640, 312) on input >> nth=48
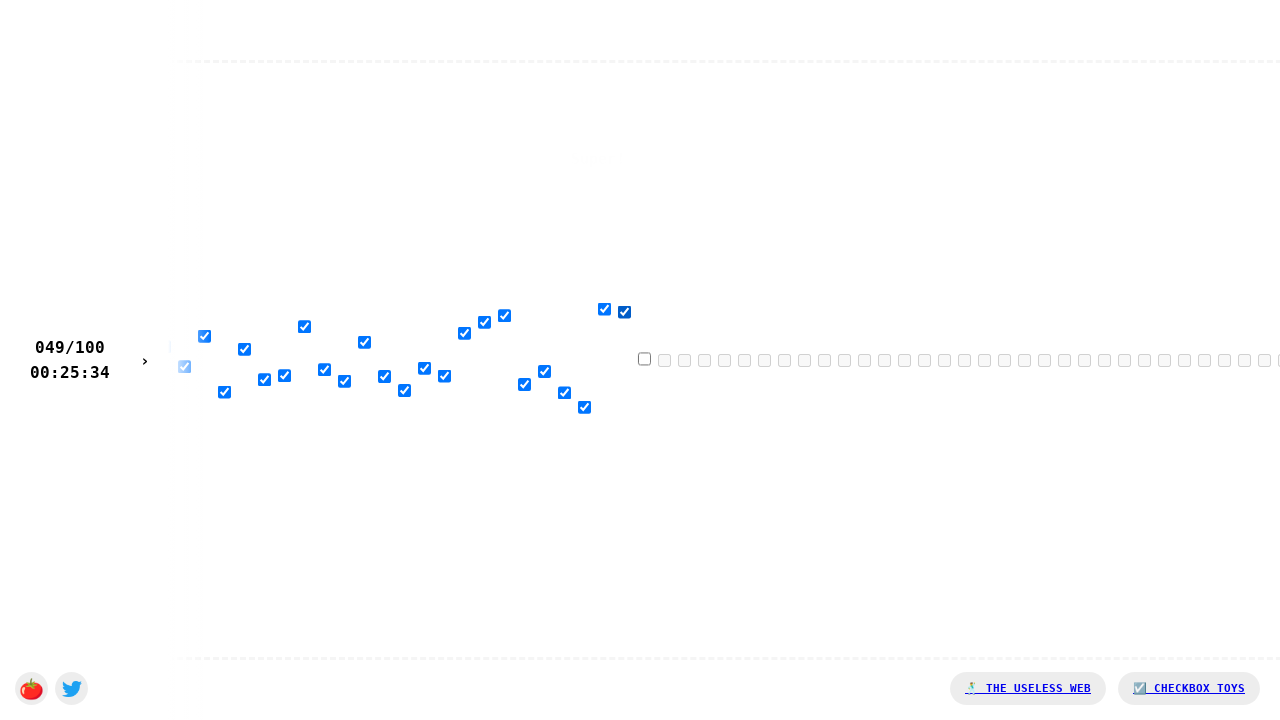

Waited 100ms between checkbox clicks
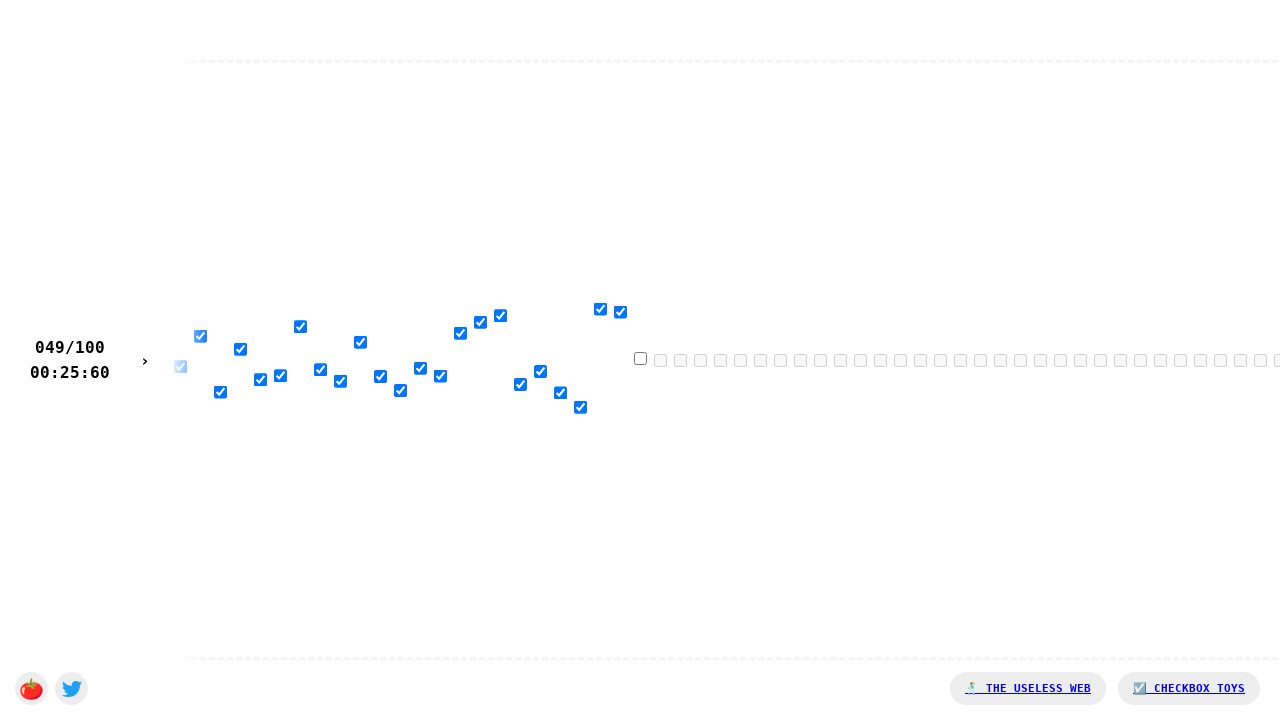

Clicked a checkbox in the race at (640, 358) on input >> nth=49
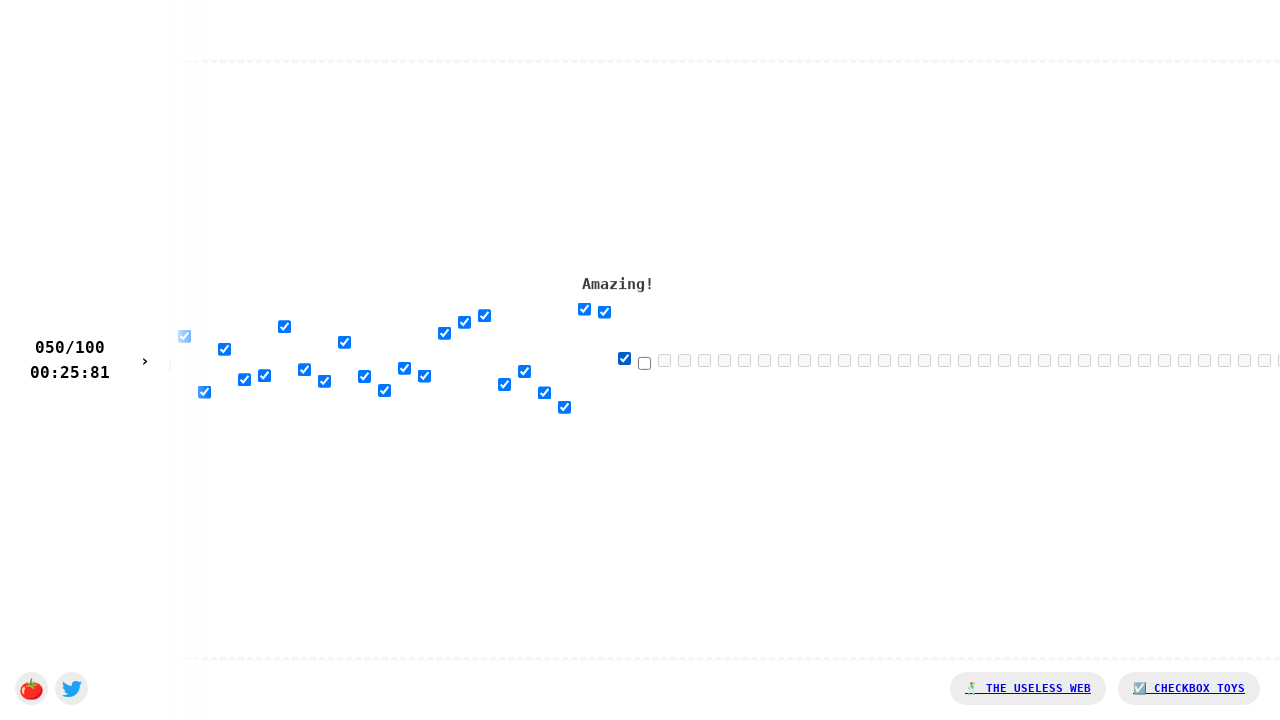

Waited 100ms between checkbox clicks
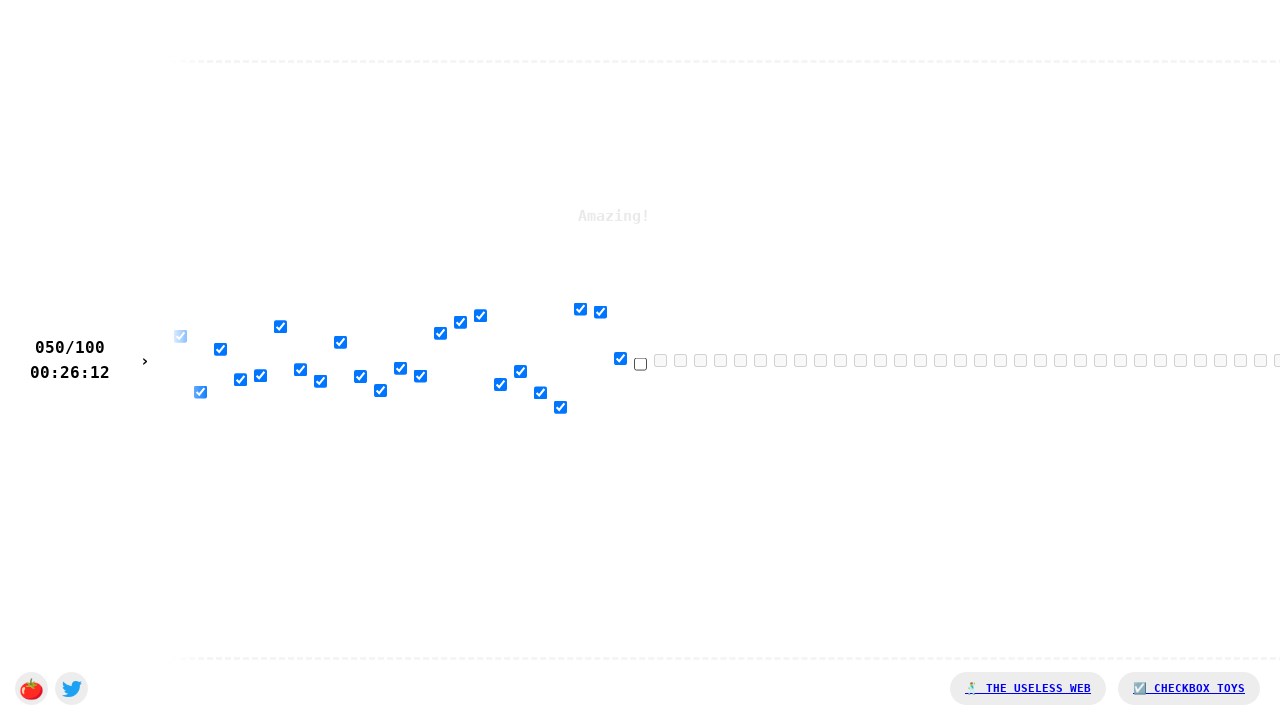

Clicked a checkbox in the race at (640, 364) on input >> nth=50
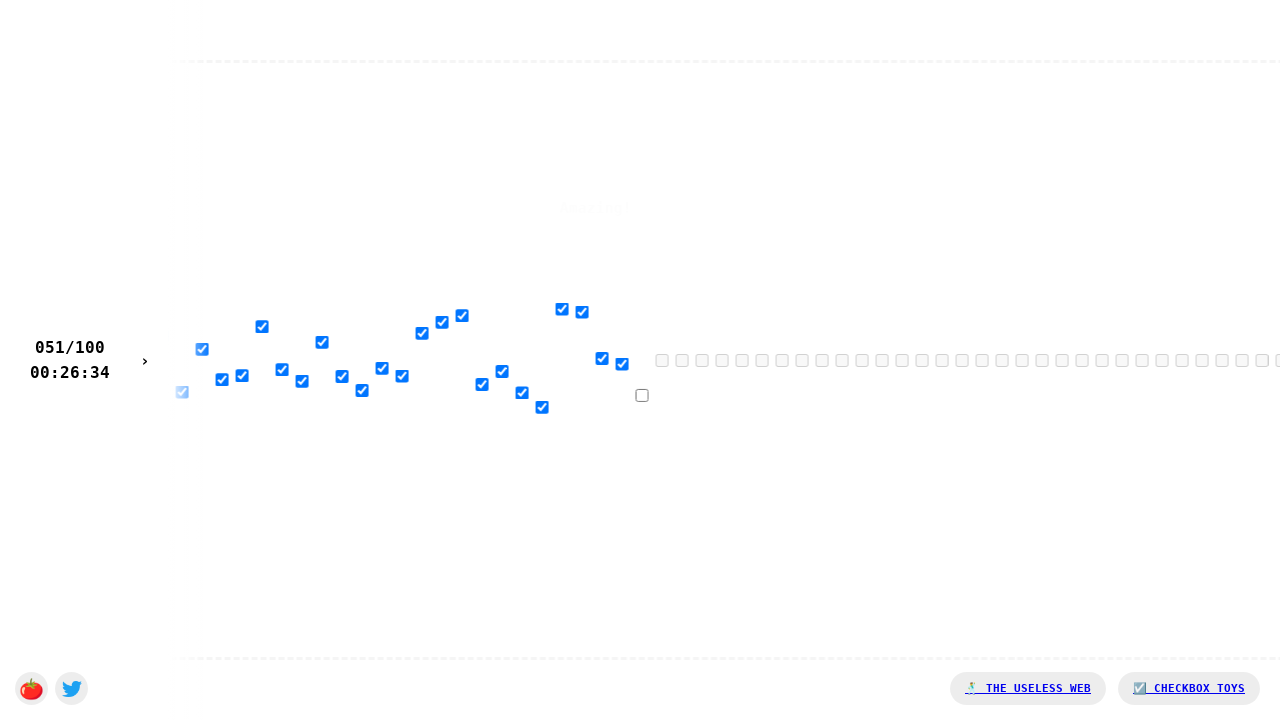

Waited 100ms between checkbox clicks
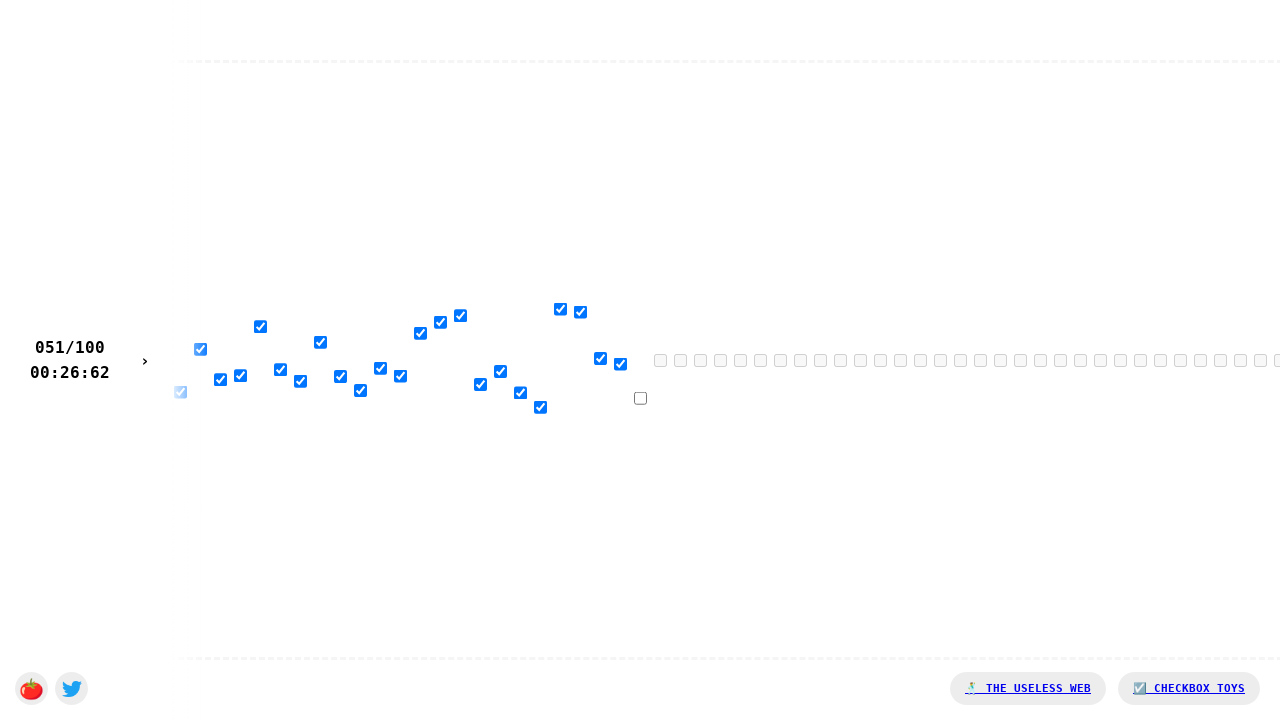

Clicked a checkbox in the race at (640, 398) on input >> nth=51
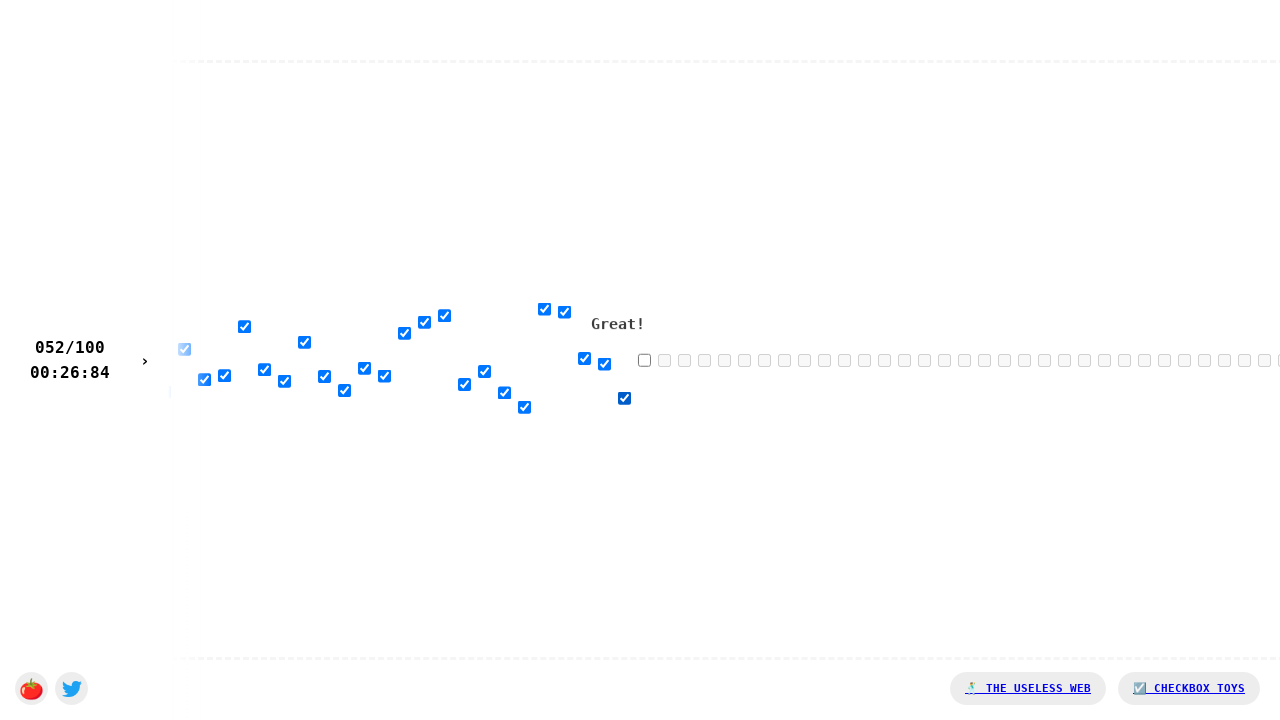

Waited 100ms between checkbox clicks
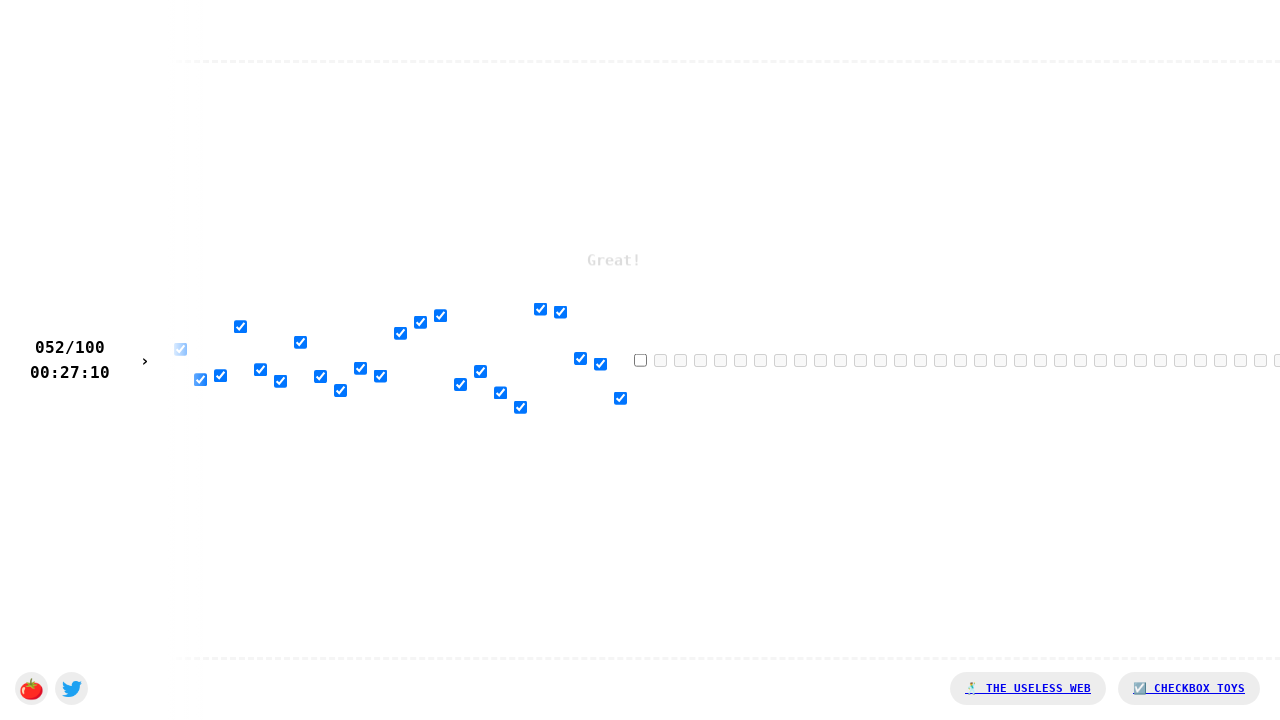

Clicked a checkbox in the race at (640, 360) on input >> nth=52
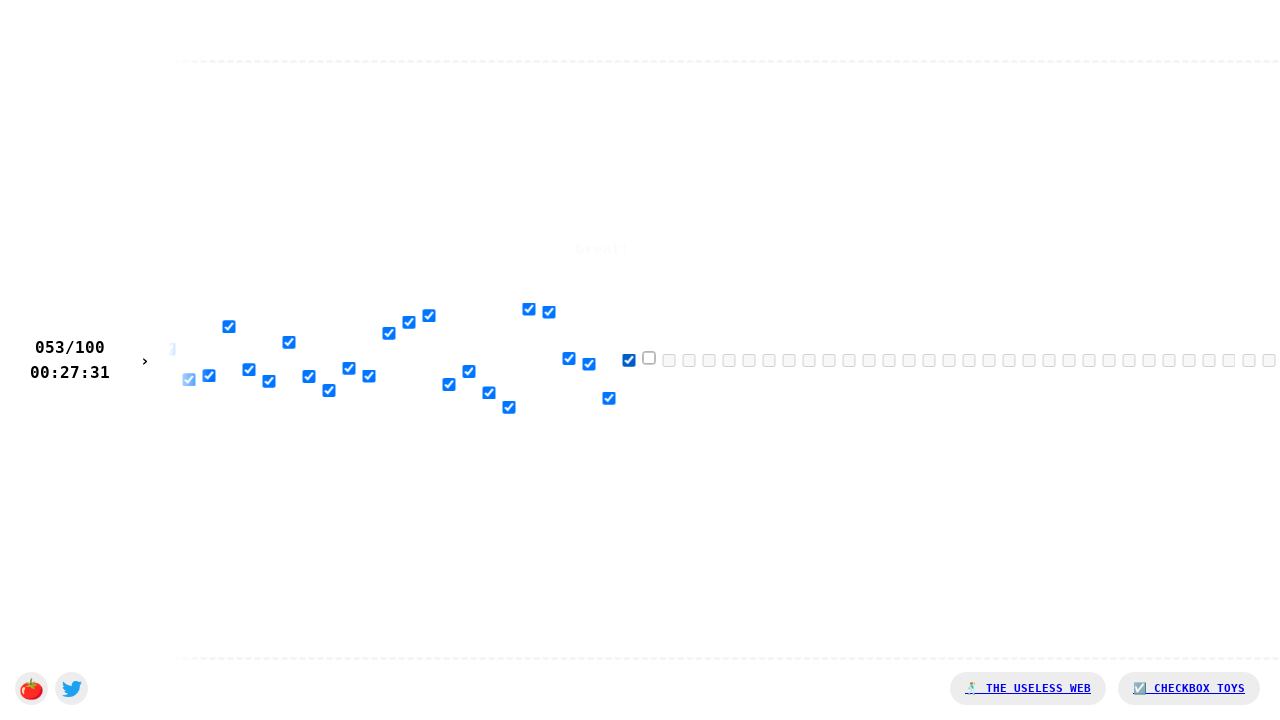

Waited 100ms between checkbox clicks
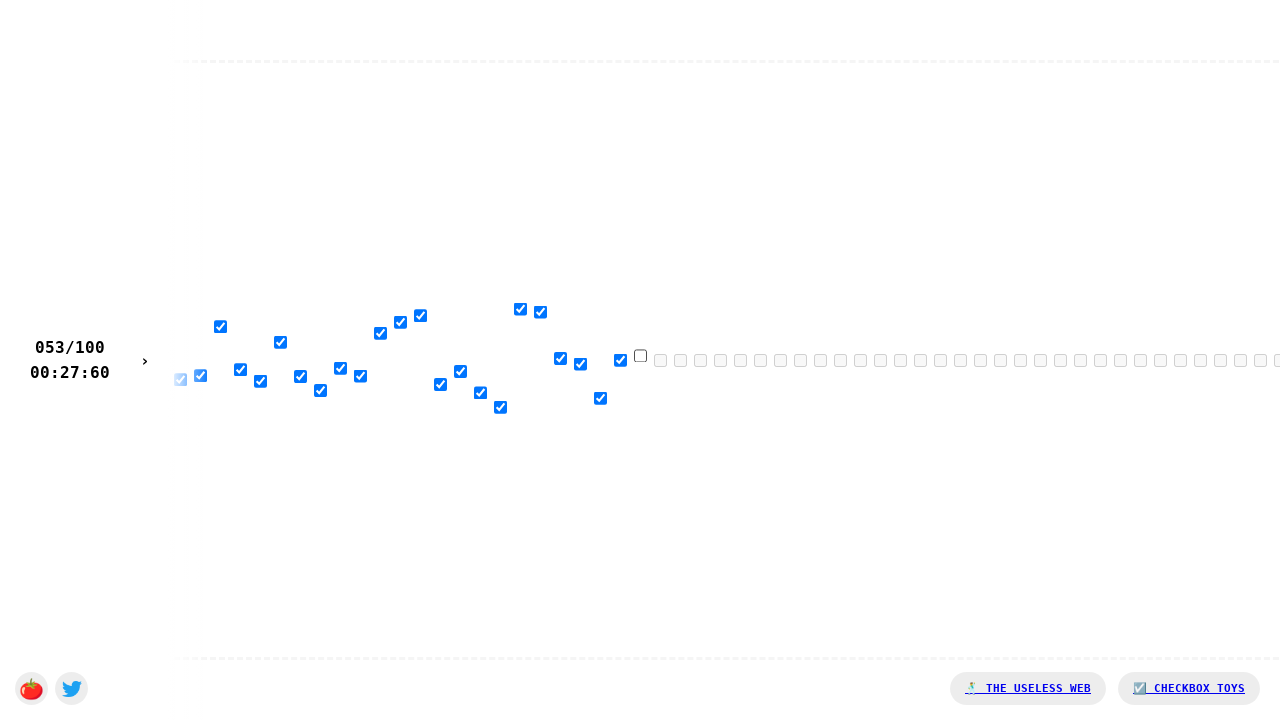

Clicked a checkbox in the race at (640, 355) on input >> nth=53
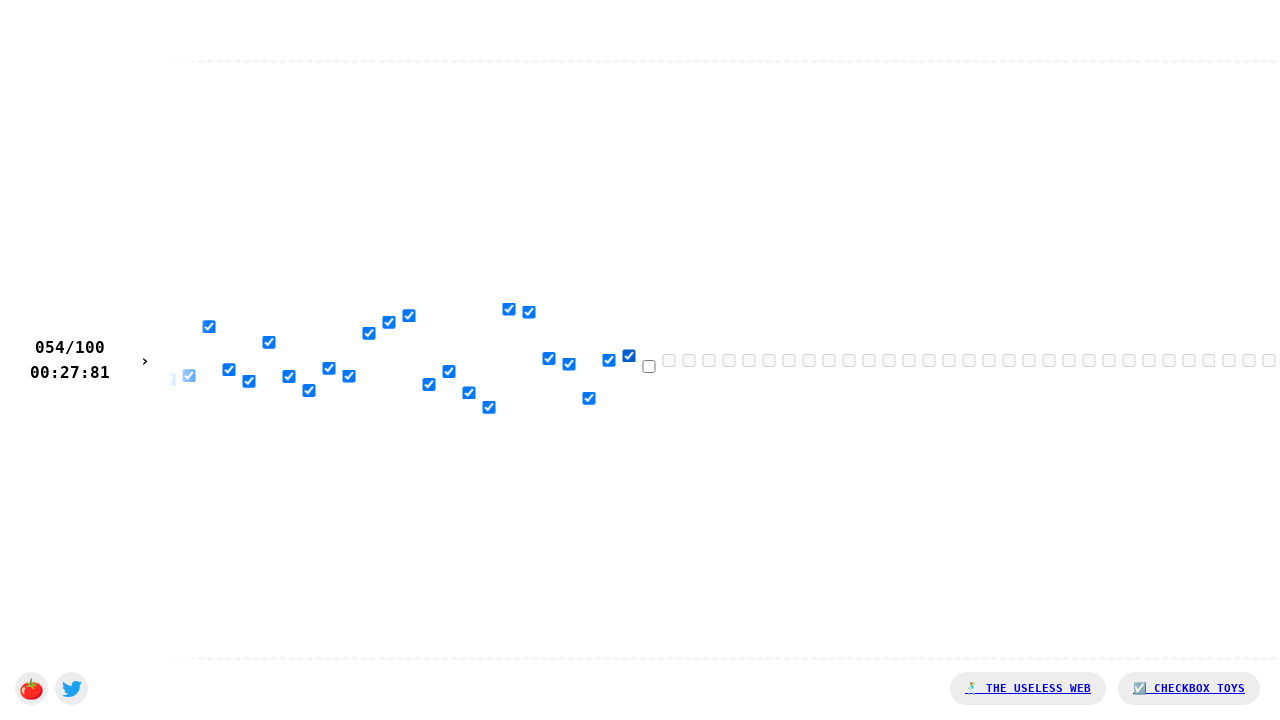

Waited 100ms between checkbox clicks
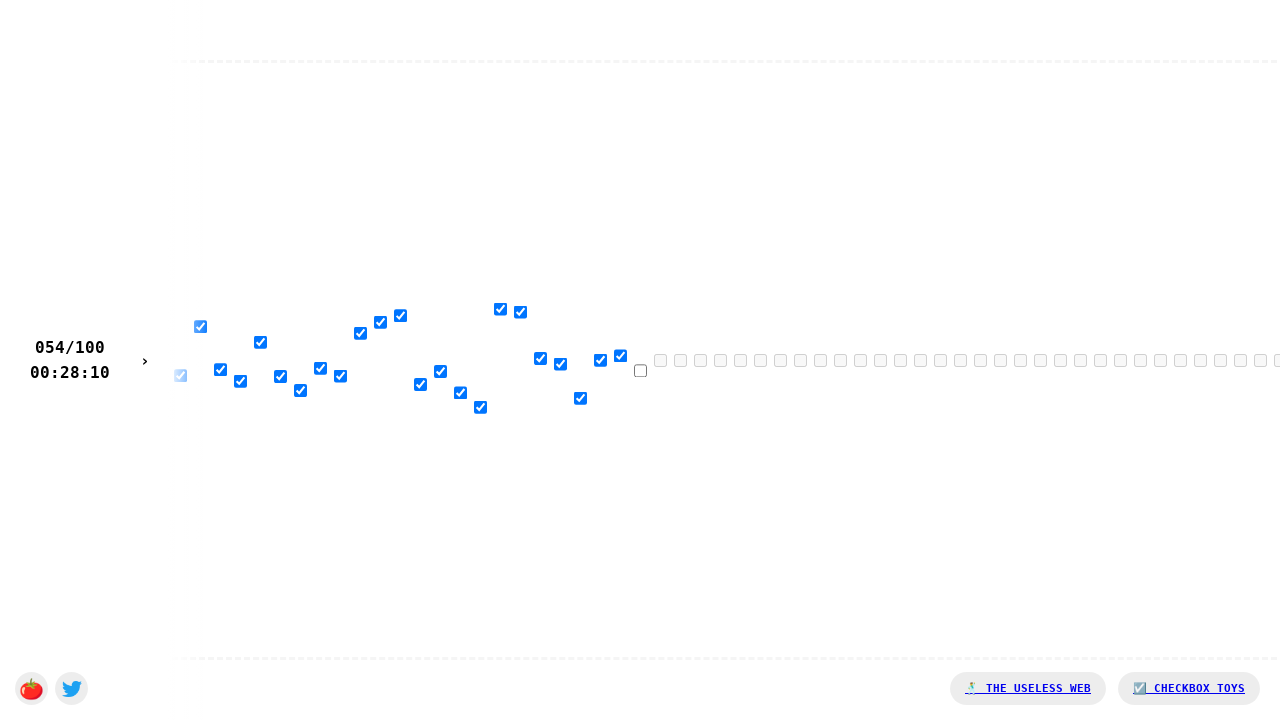

Clicked a checkbox in the race at (640, 370) on input >> nth=54
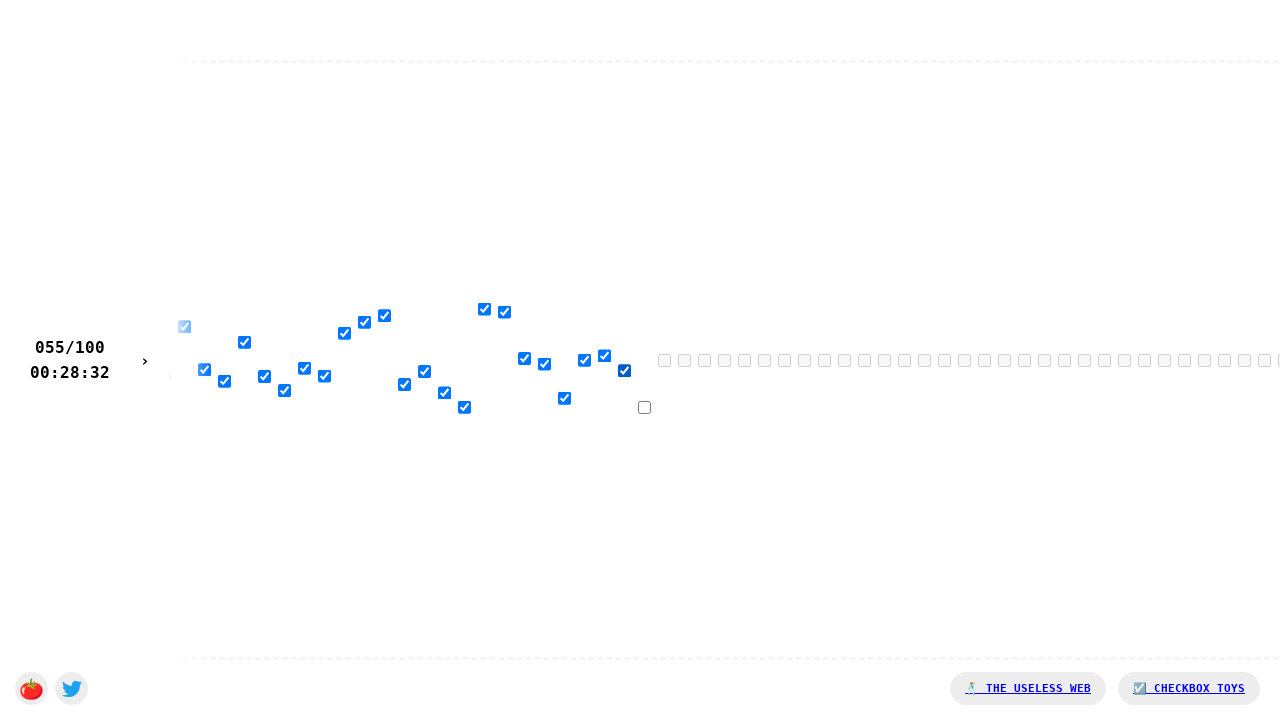

Waited 100ms between checkbox clicks
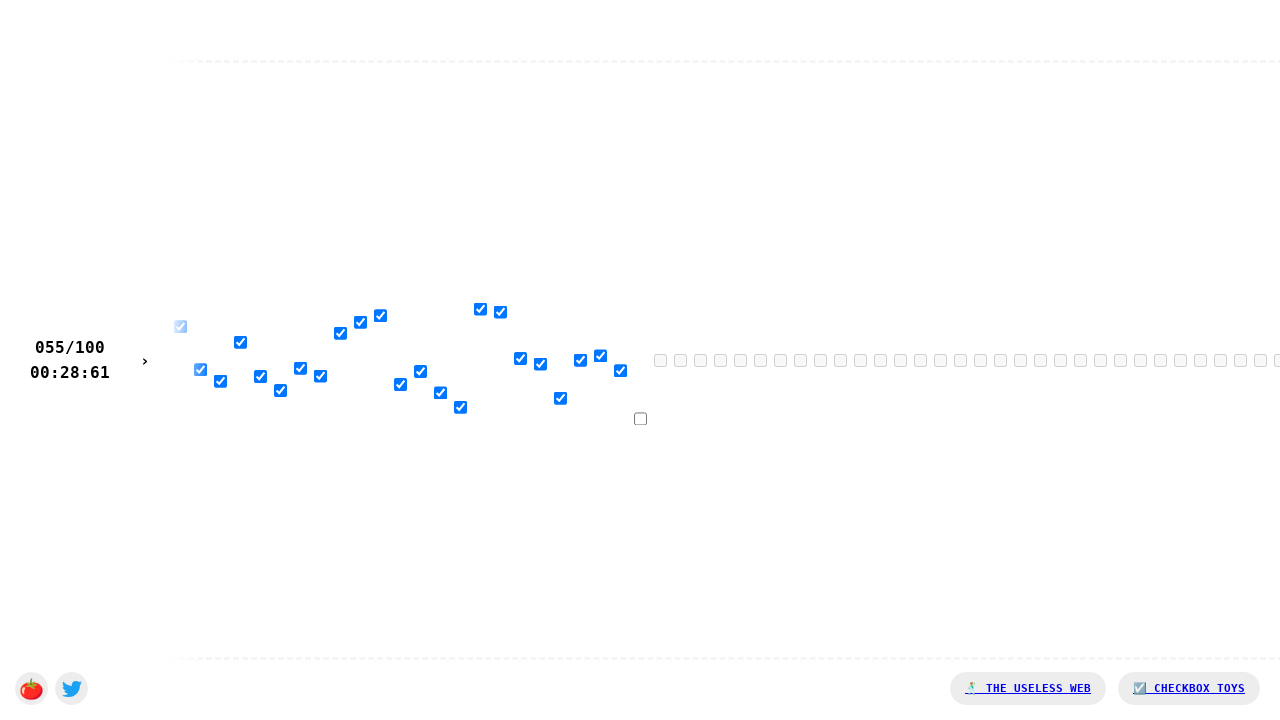

Clicked a checkbox in the race at (640, 418) on input >> nth=55
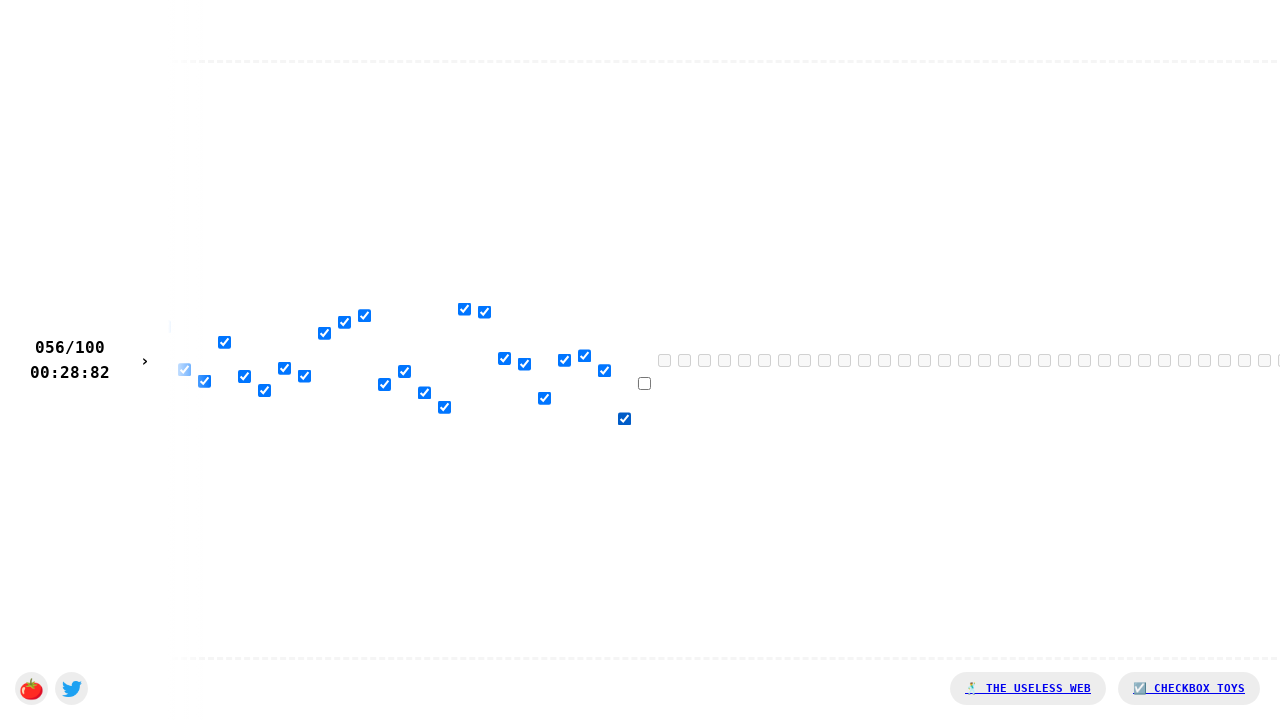

Waited 100ms between checkbox clicks
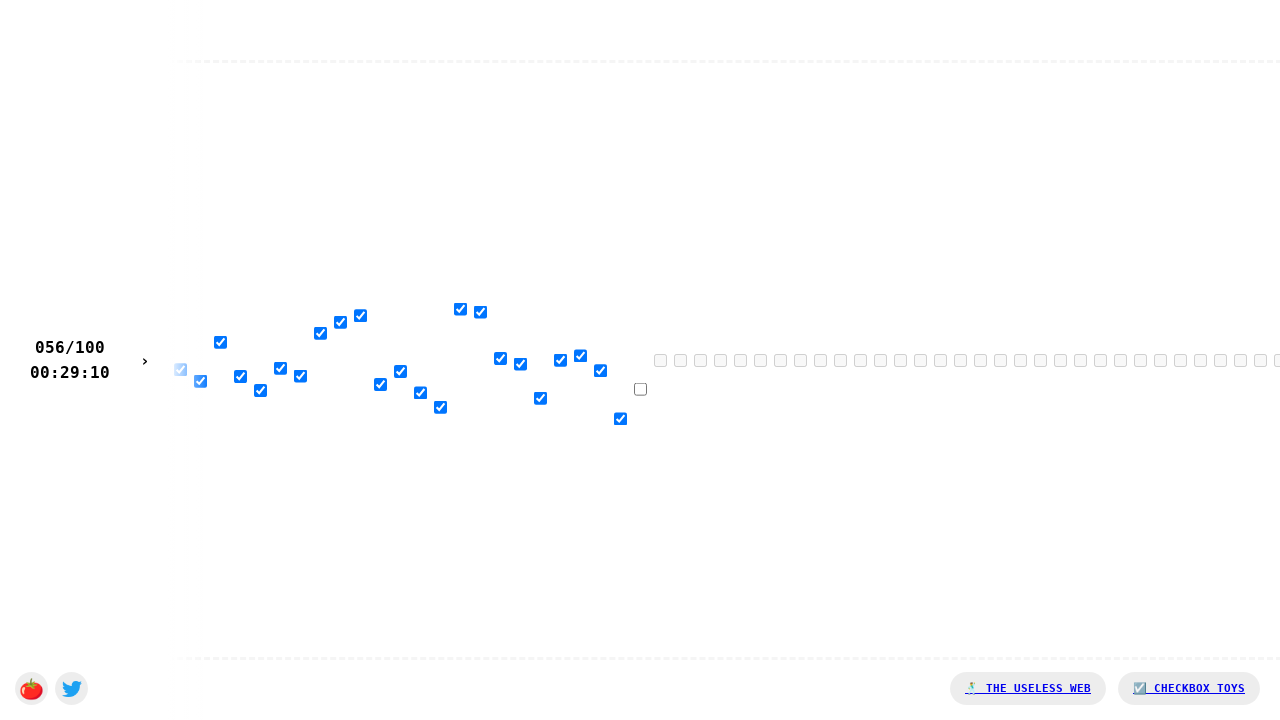

Clicked a checkbox in the race at (640, 389) on input >> nth=56
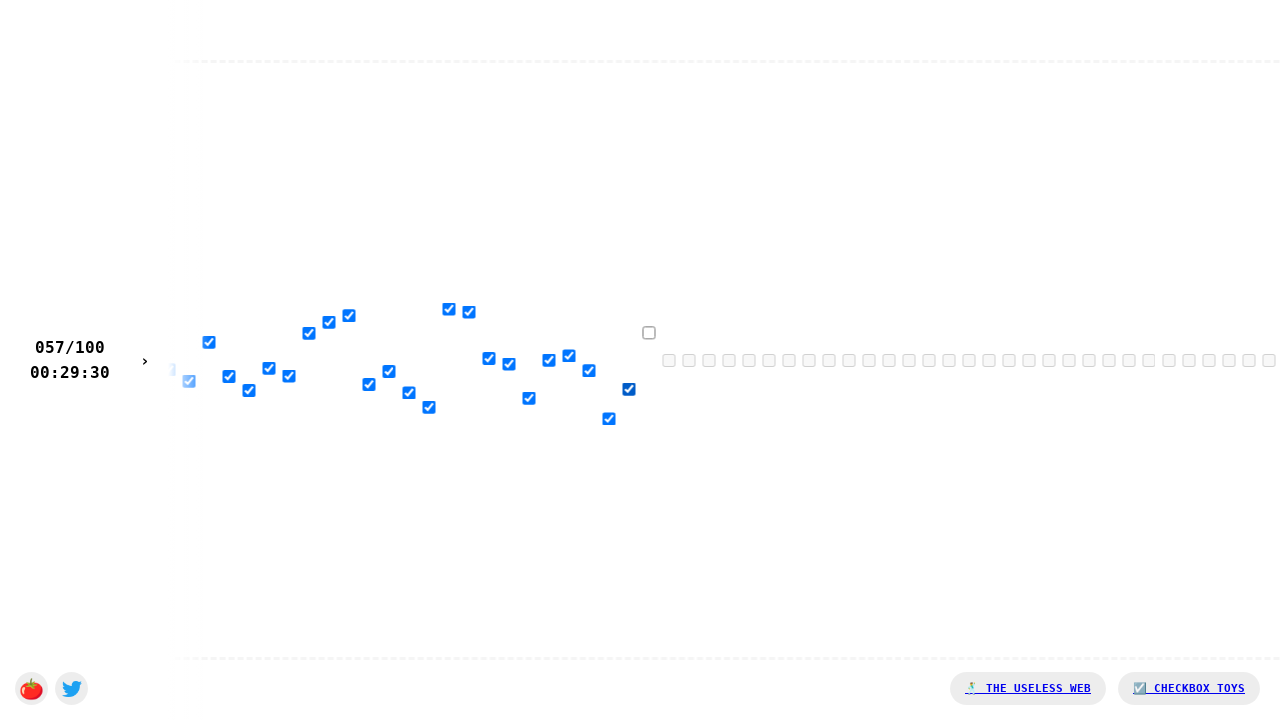

Waited 100ms between checkbox clicks
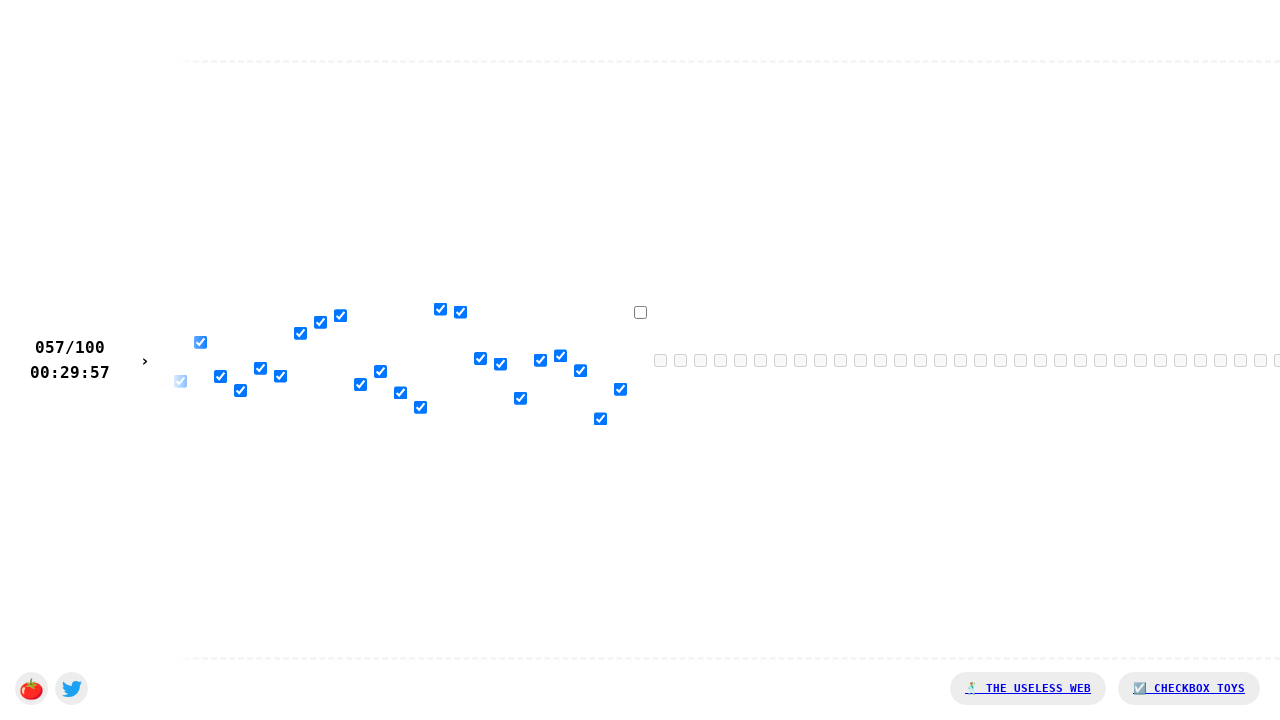

Clicked a checkbox in the race at (640, 312) on input >> nth=57
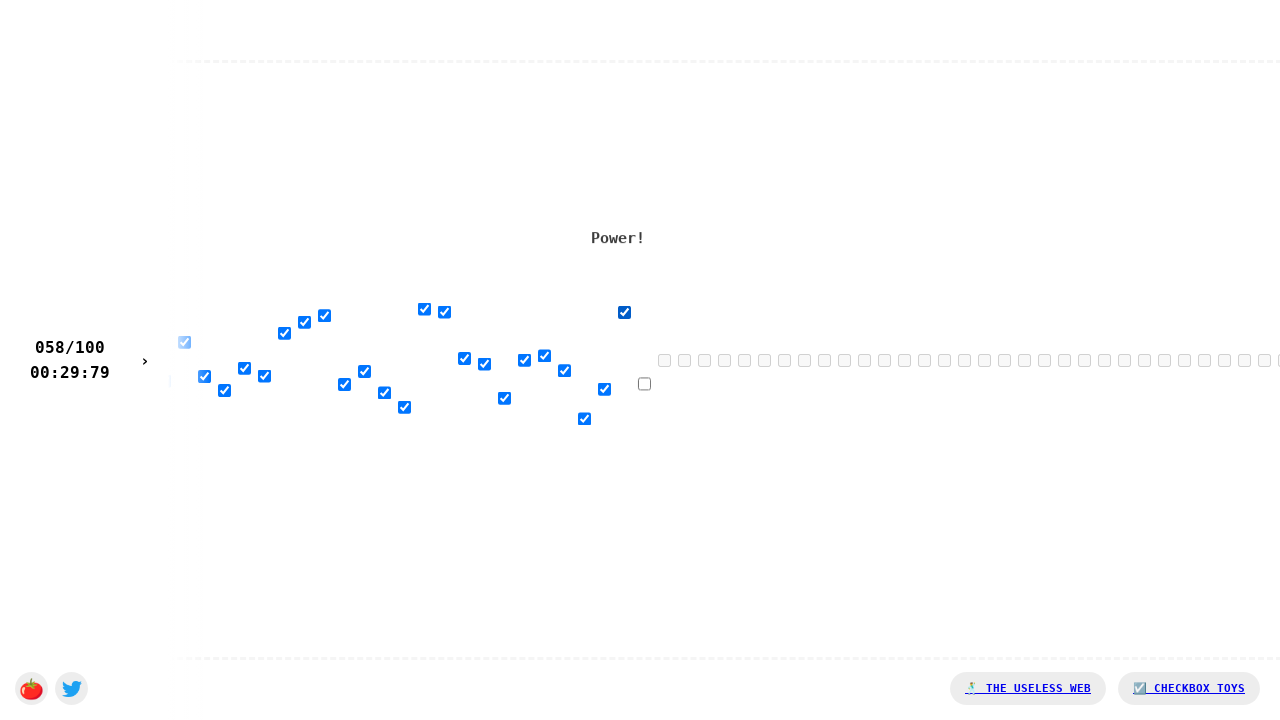

Waited 100ms between checkbox clicks
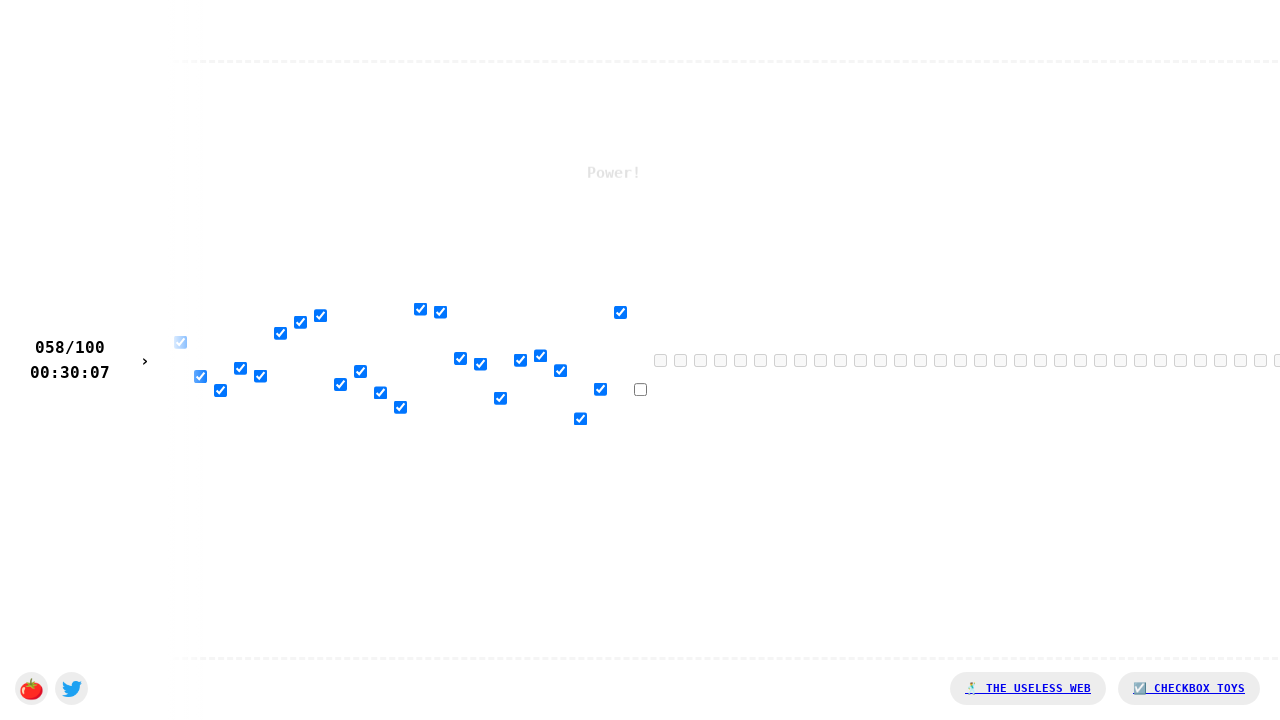

Clicked a checkbox in the race at (640, 389) on input >> nth=58
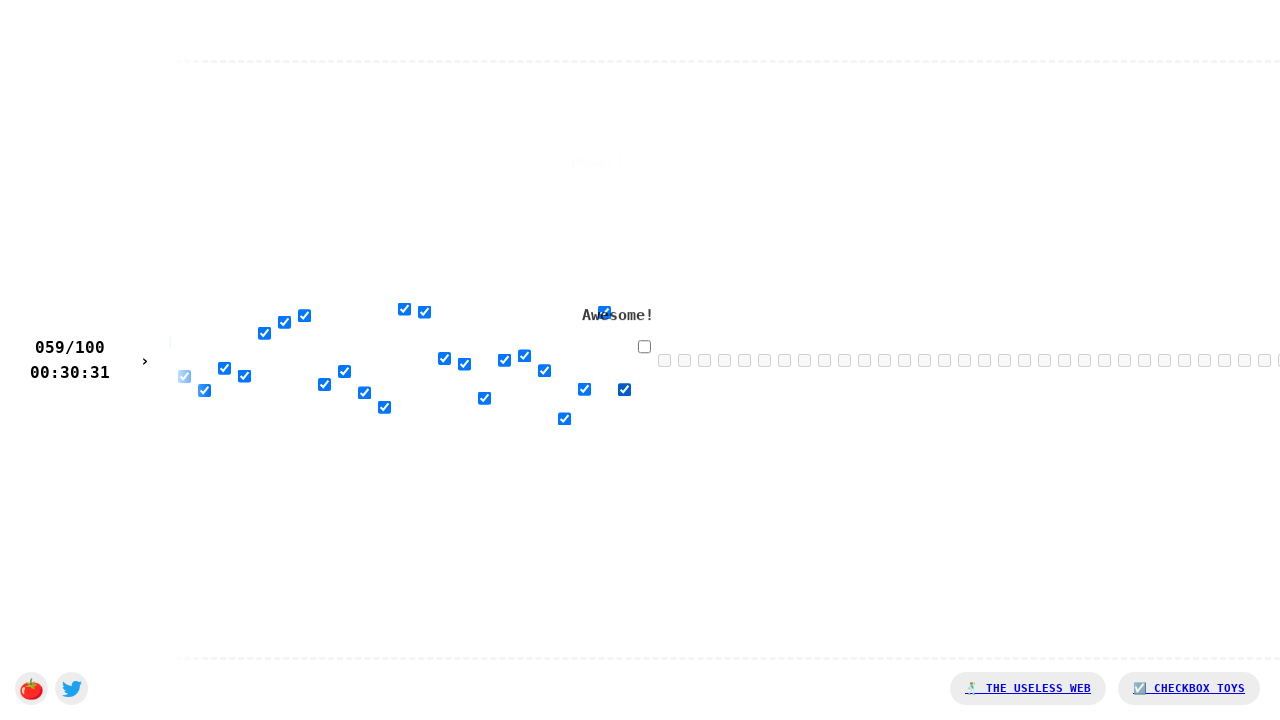

Waited 100ms between checkbox clicks
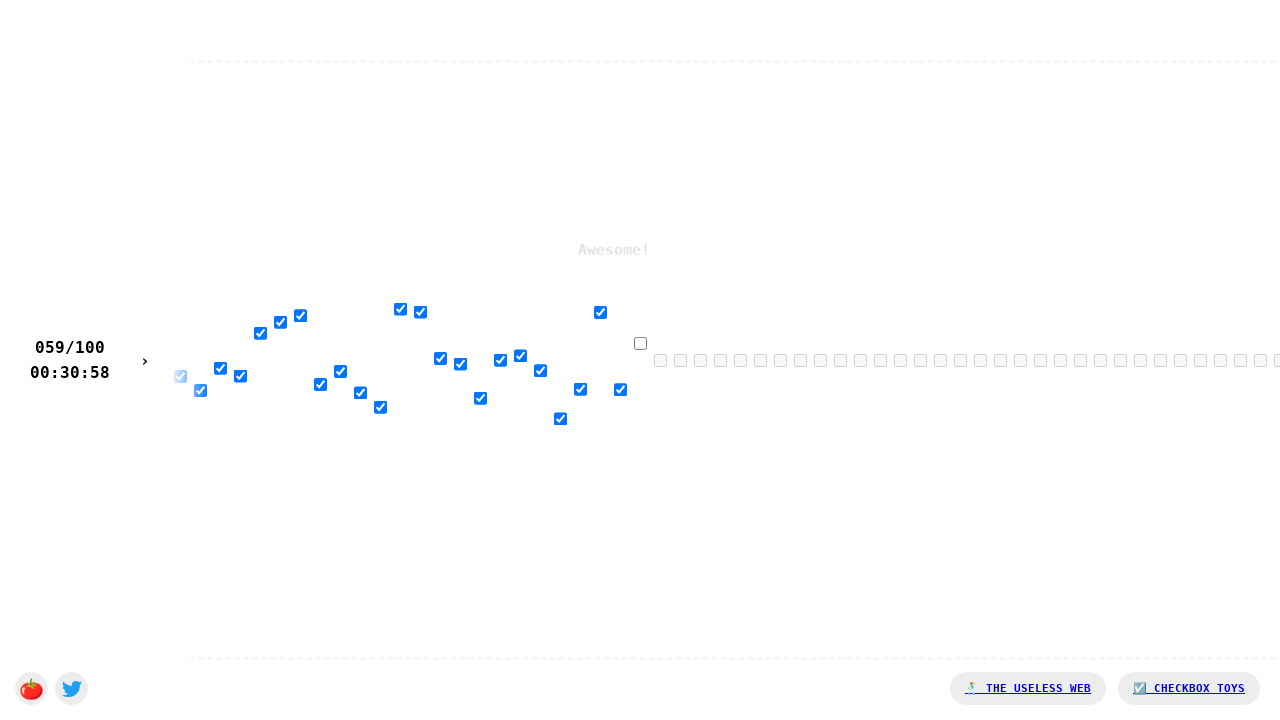

Clicked a checkbox in the race at (640, 343) on input >> nth=59
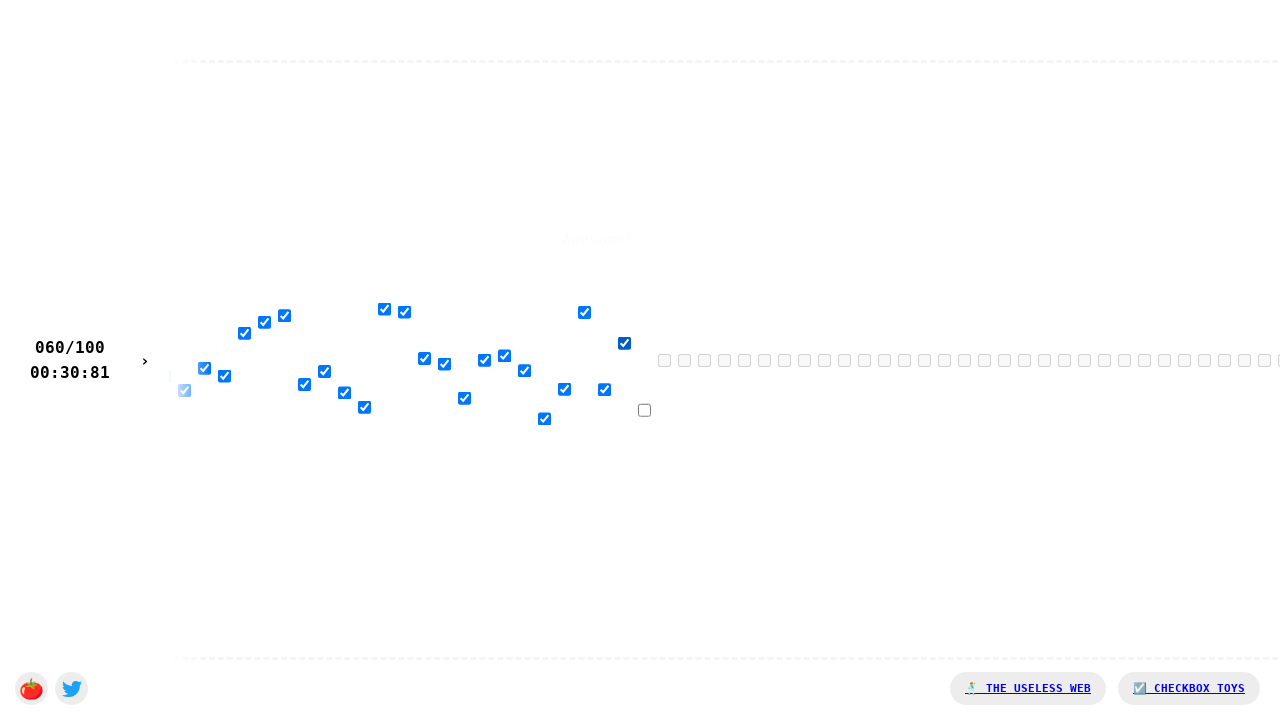

Waited 100ms between checkbox clicks
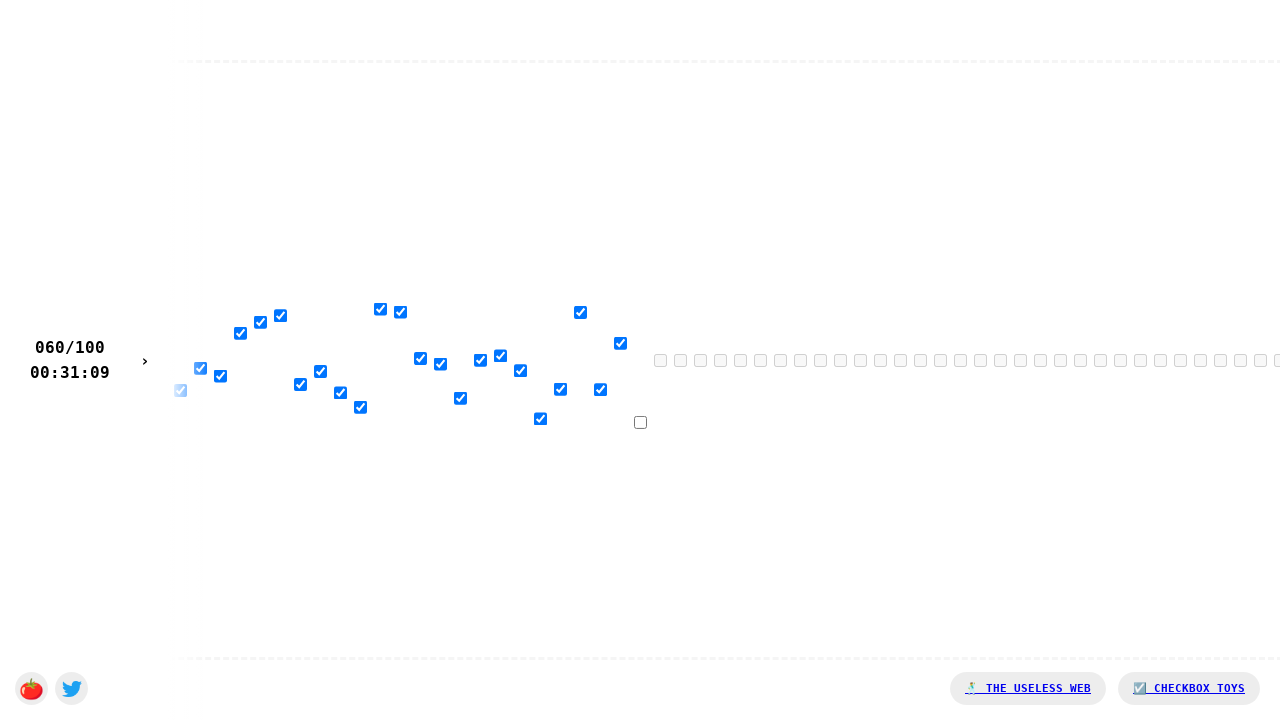

Clicked a checkbox in the race at (640, 422) on input >> nth=60
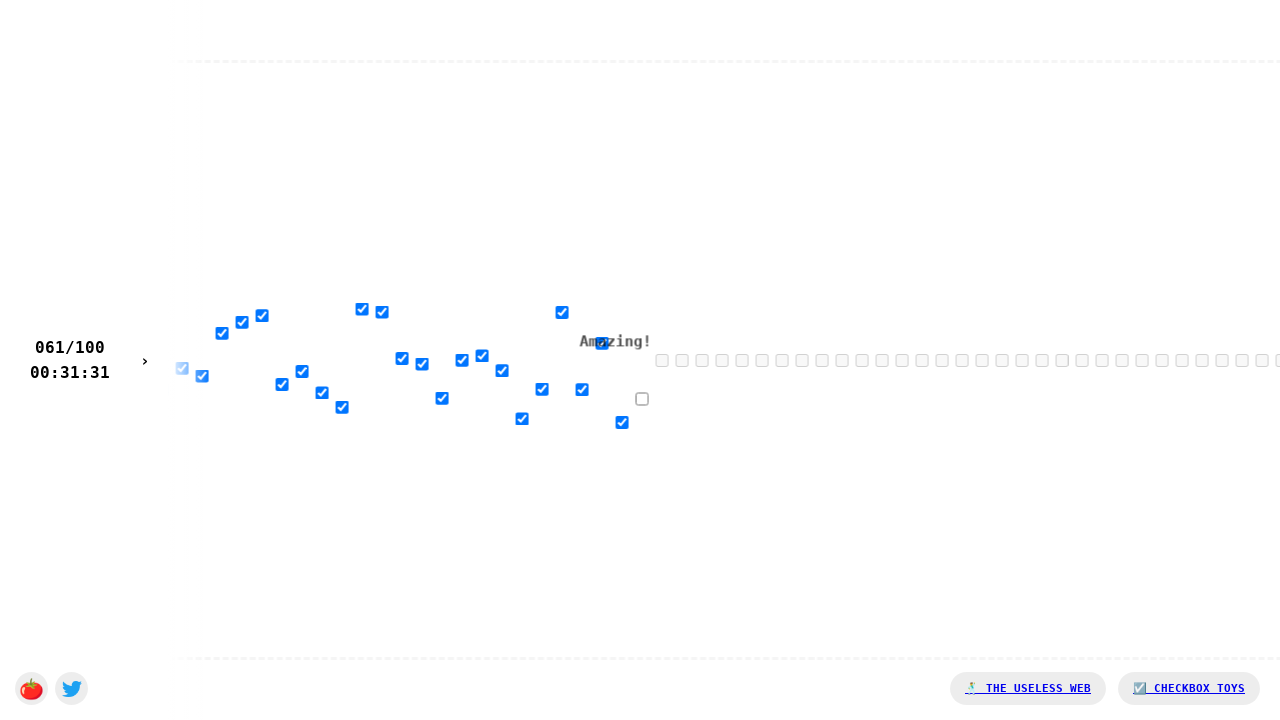

Waited 100ms between checkbox clicks
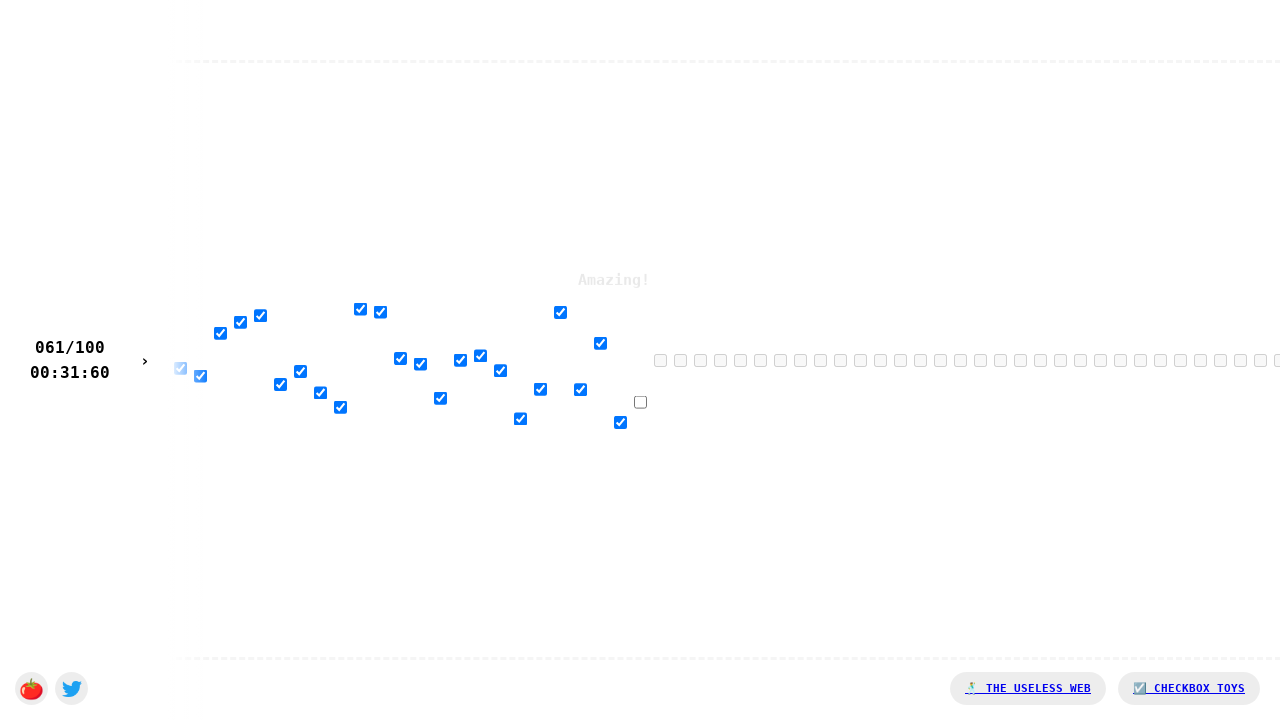

Clicked a checkbox in the race at (640, 402) on input >> nth=61
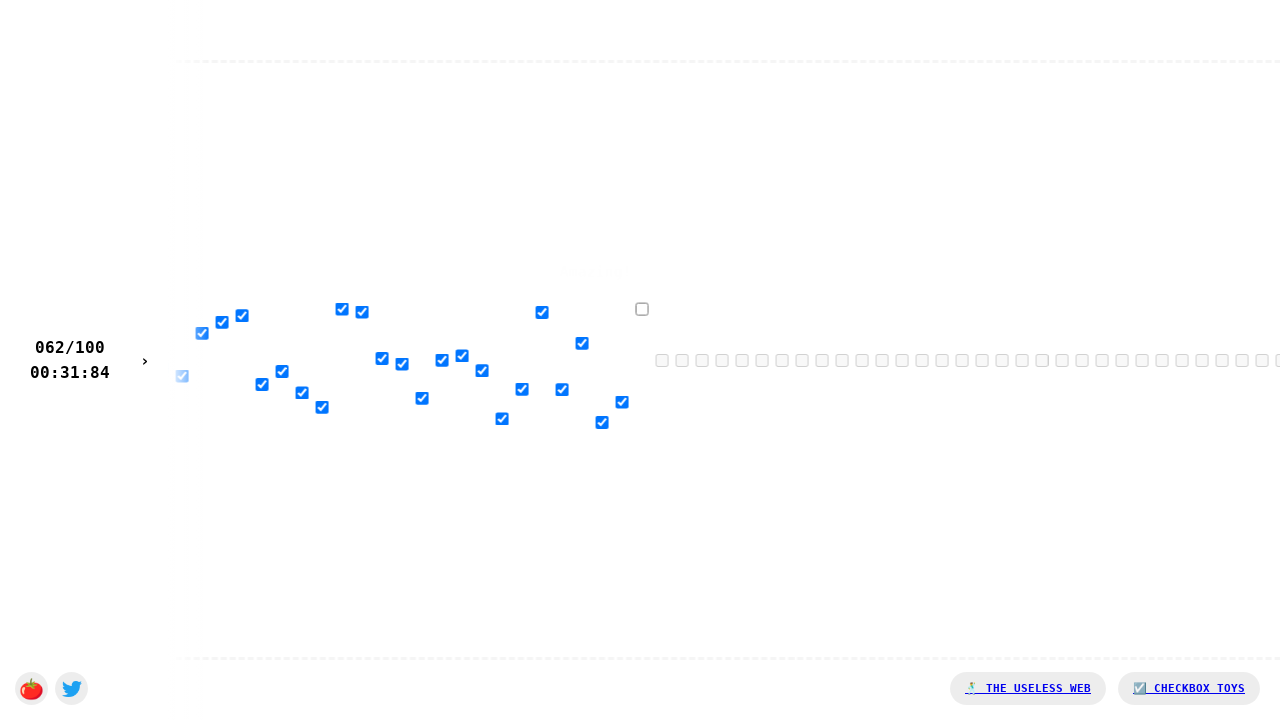

Waited 100ms between checkbox clicks
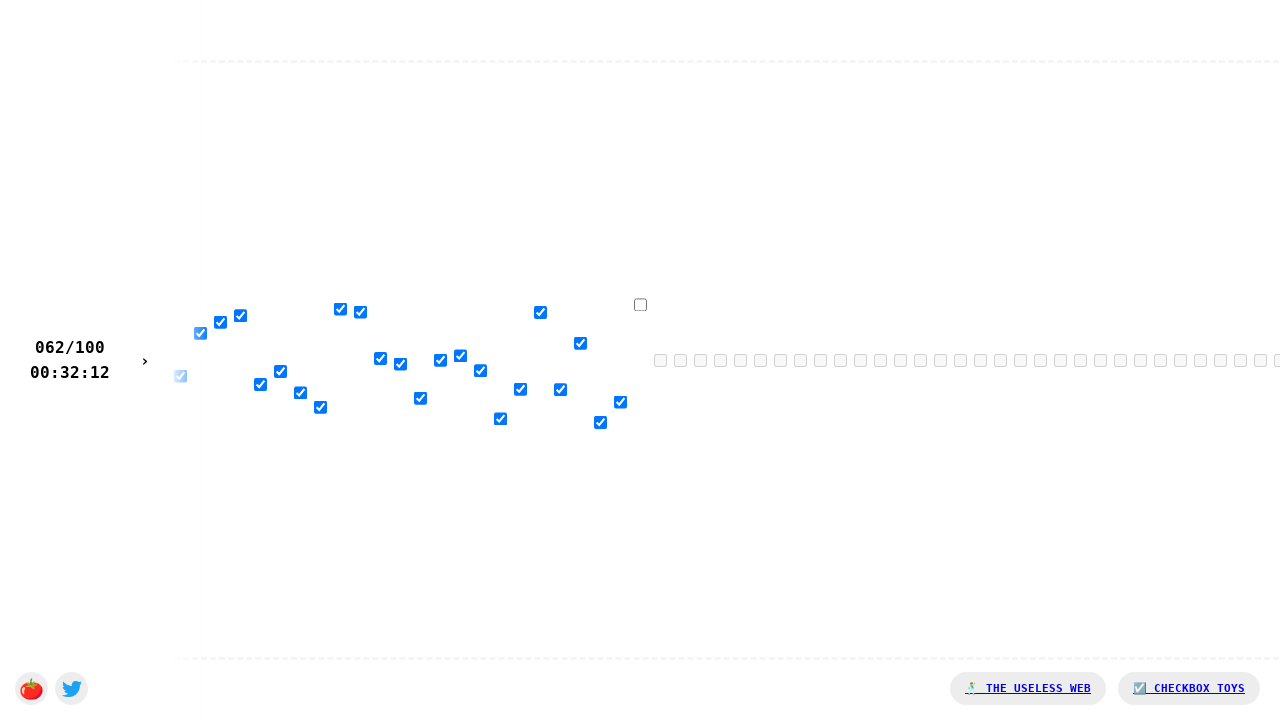

Clicked a checkbox in the race at (640, 304) on input >> nth=62
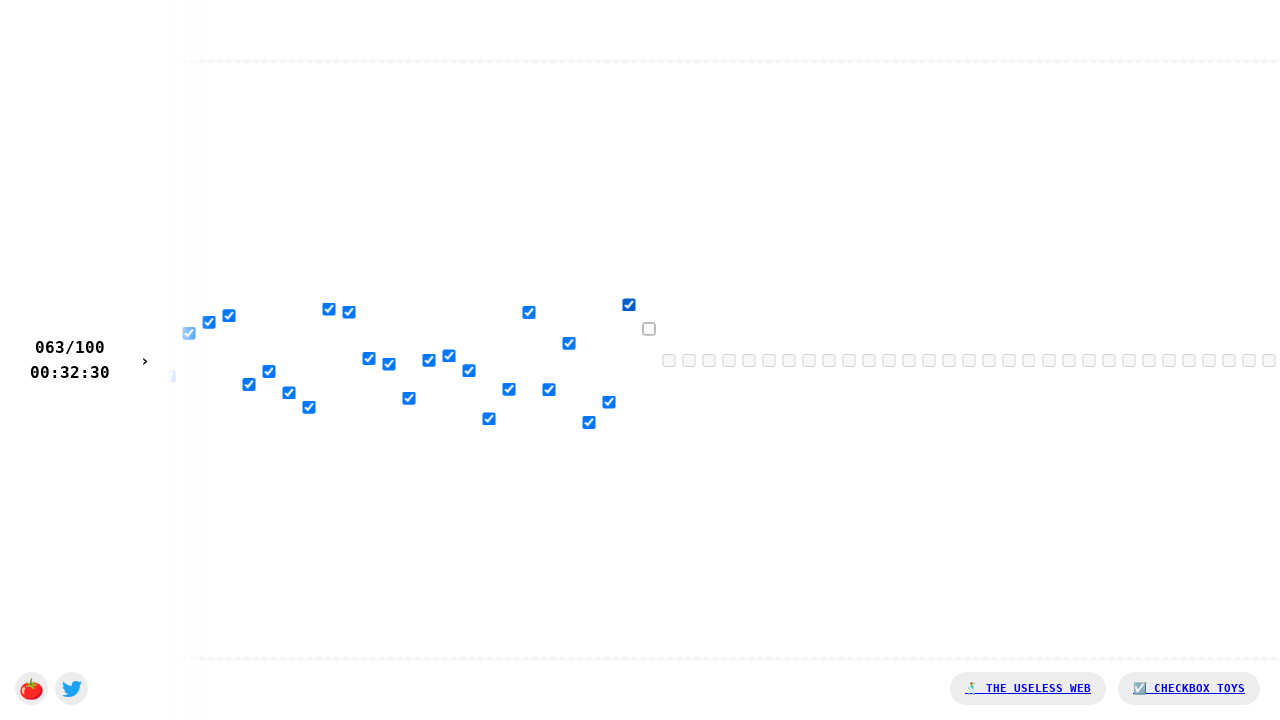

Waited 100ms between checkbox clicks
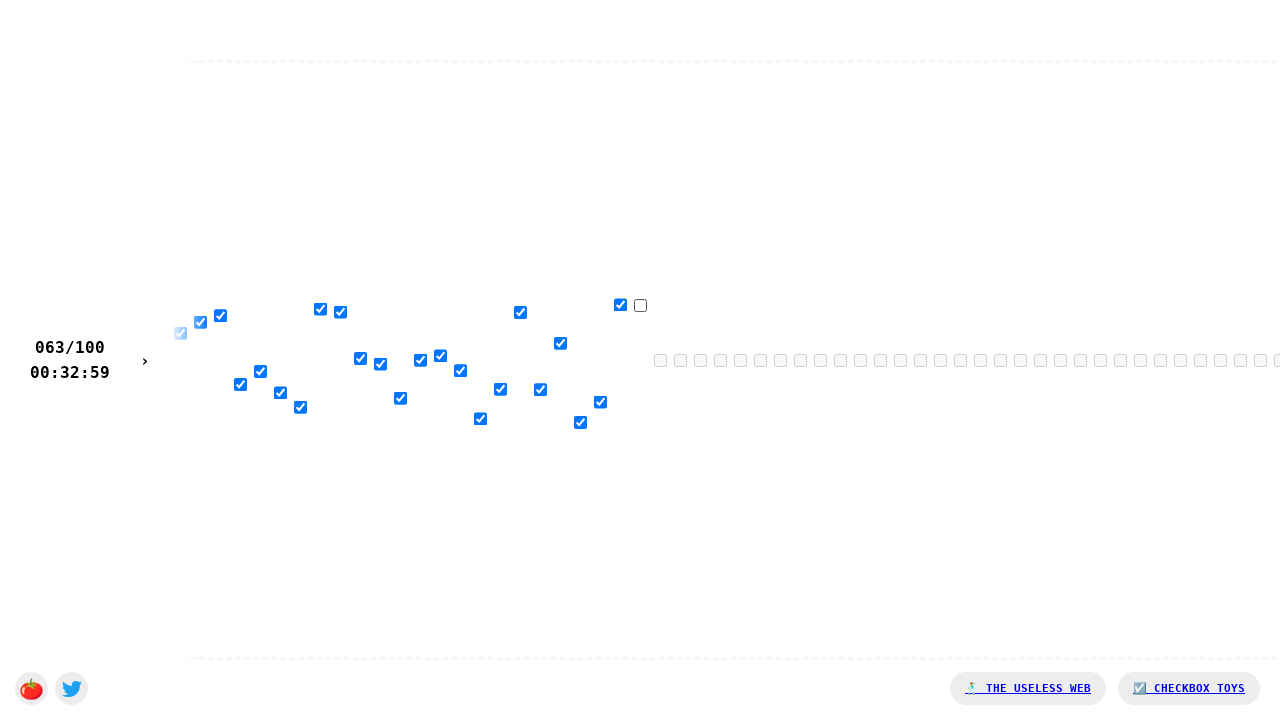

Clicked a checkbox in the race at (640, 305) on input >> nth=63
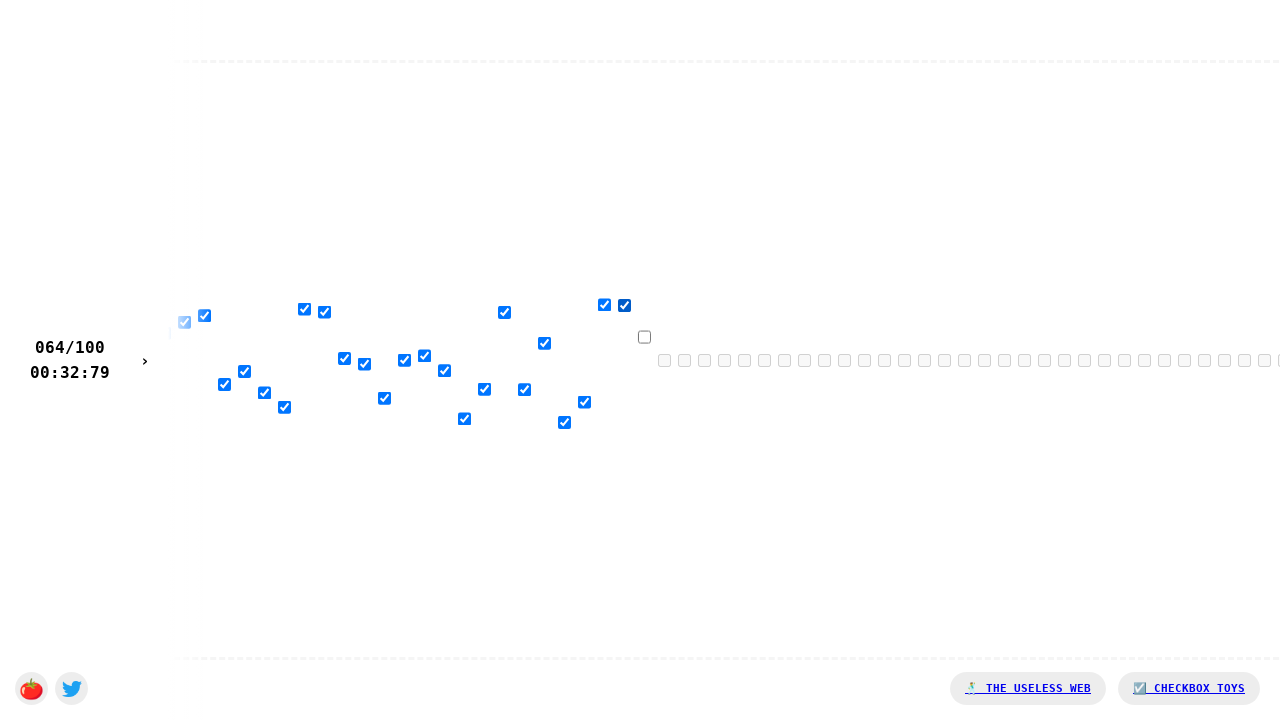

Waited 100ms between checkbox clicks
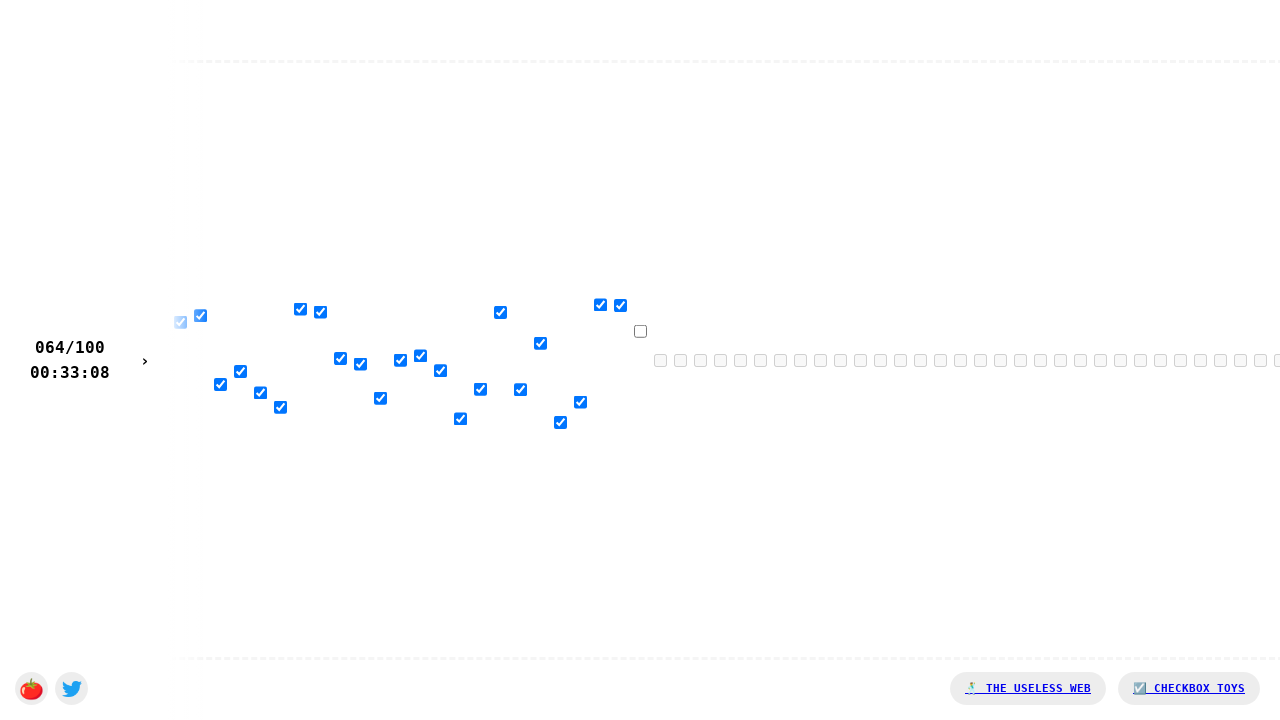

Clicked a checkbox in the race at (640, 331) on input >> nth=64
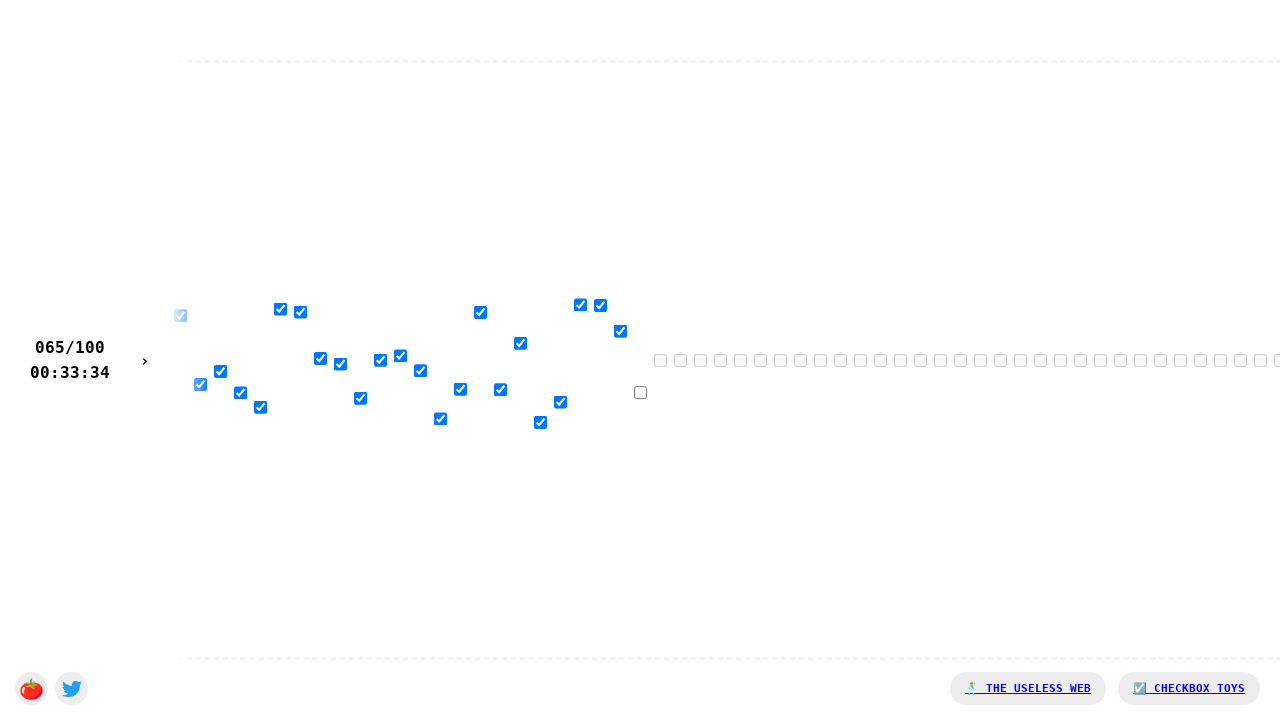

Waited 100ms between checkbox clicks
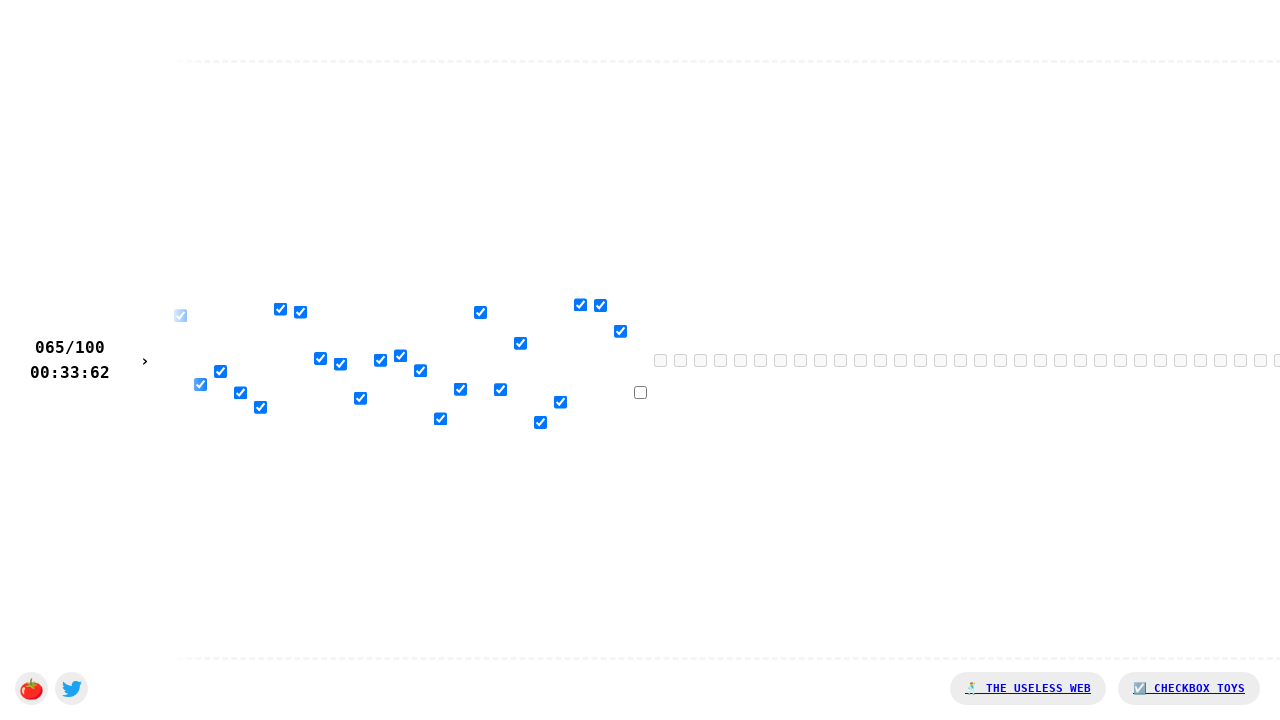

Clicked a checkbox in the race at (640, 392) on input >> nth=65
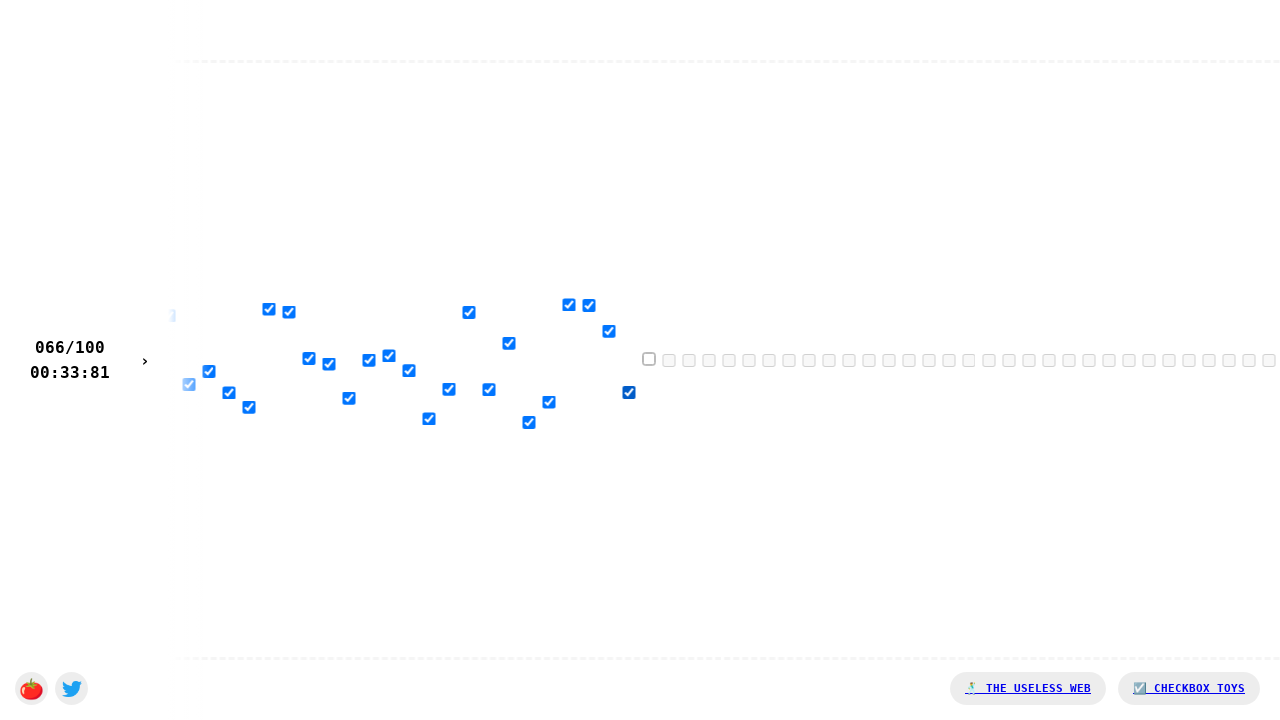

Waited 100ms between checkbox clicks
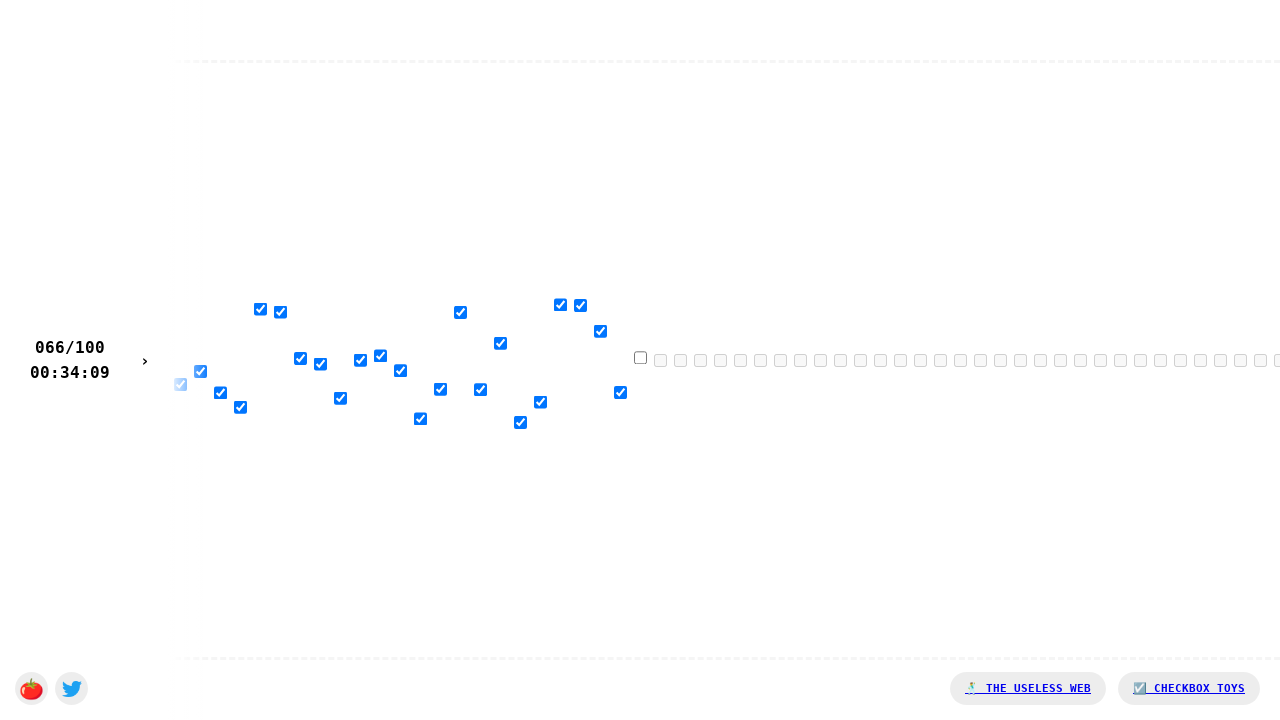

Clicked a checkbox in the race at (640, 357) on input >> nth=66
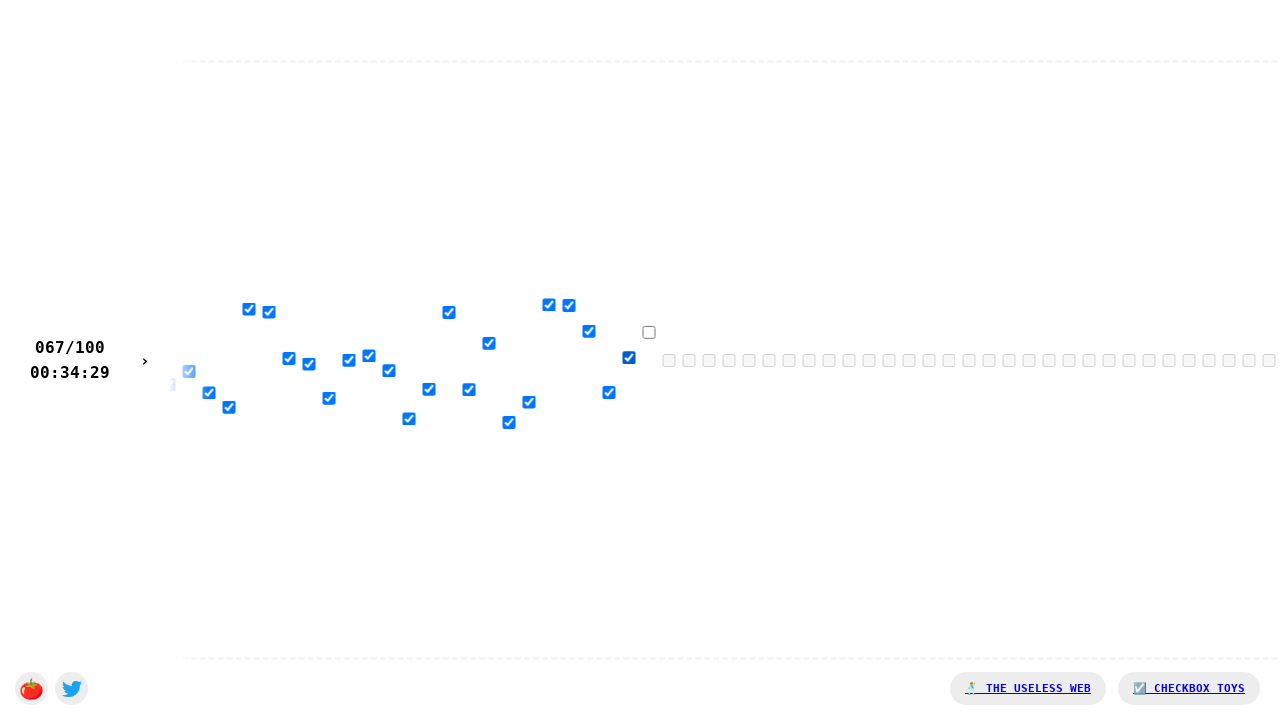

Waited 100ms between checkbox clicks
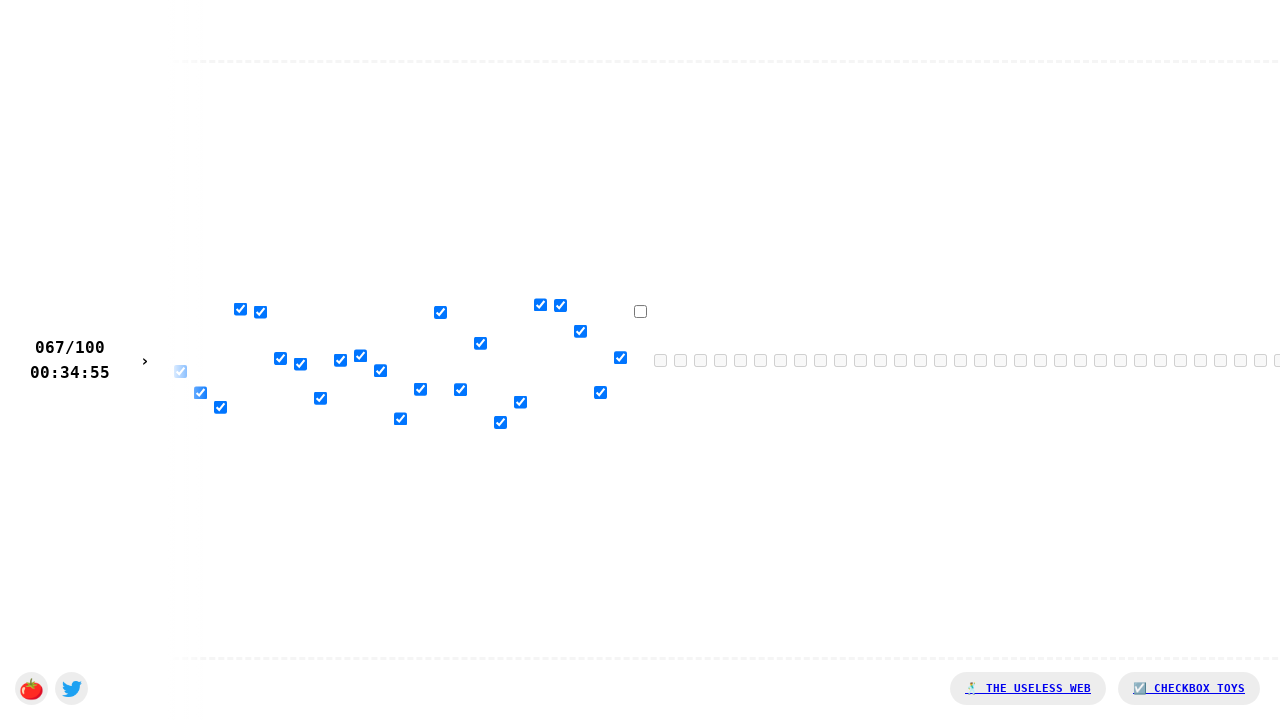

Clicked a checkbox in the race at (640, 311) on input >> nth=67
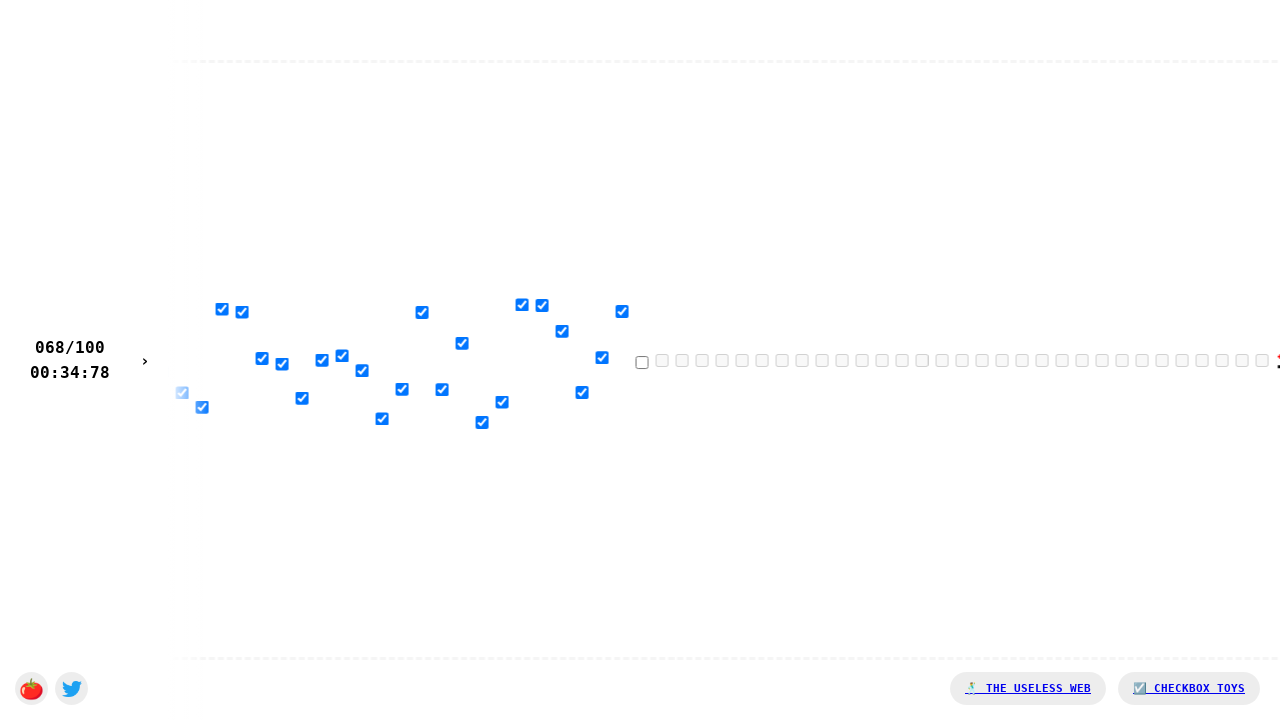

Waited 100ms between checkbox clicks
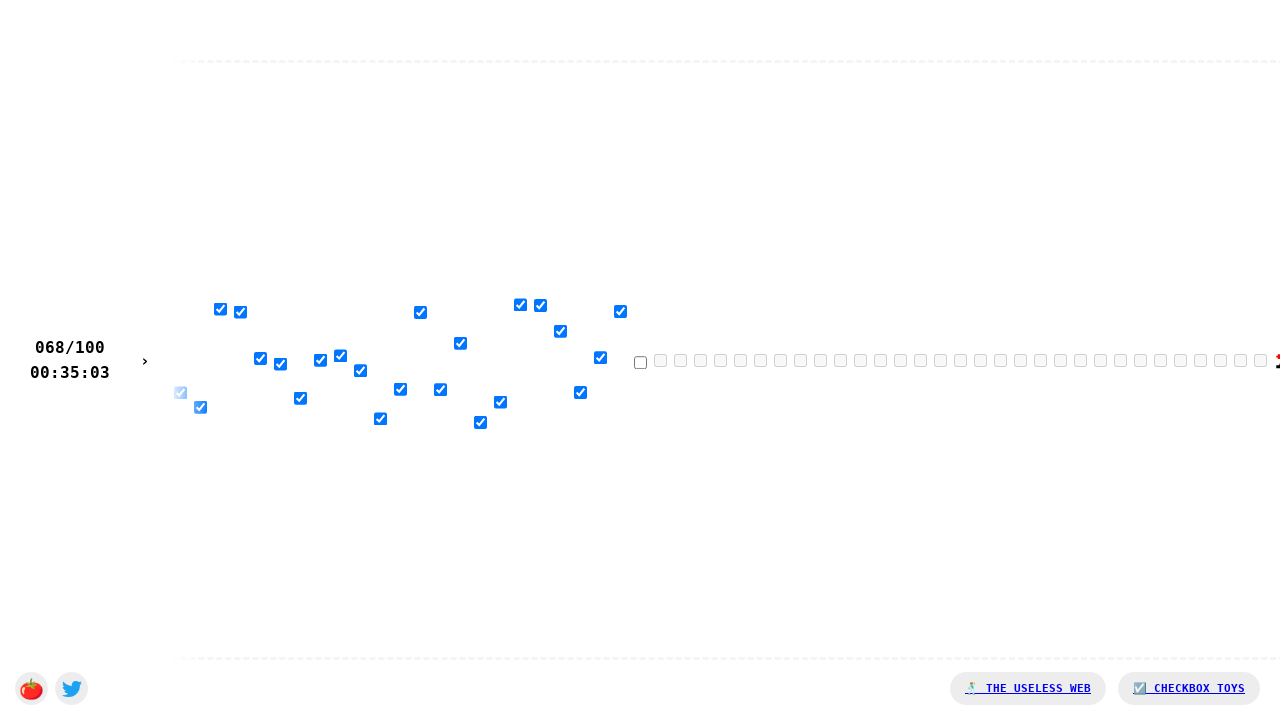

Clicked a checkbox in the race at (640, 362) on input >> nth=68
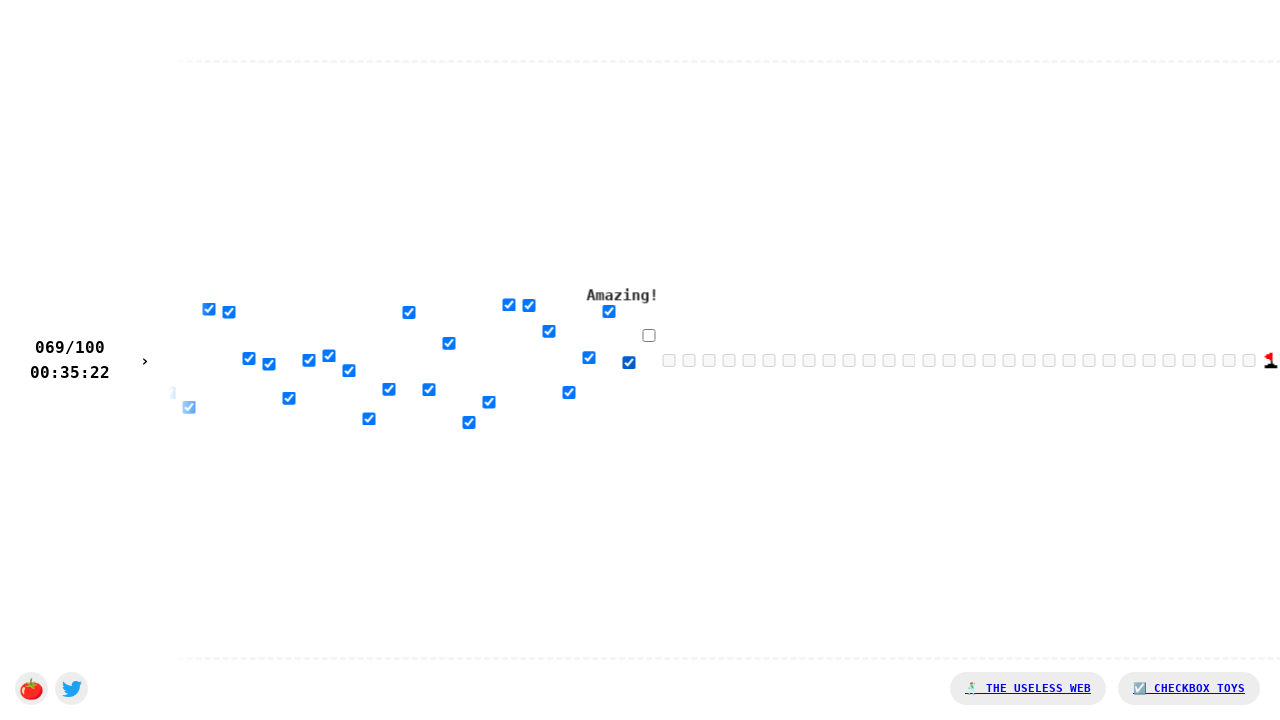

Waited 100ms between checkbox clicks
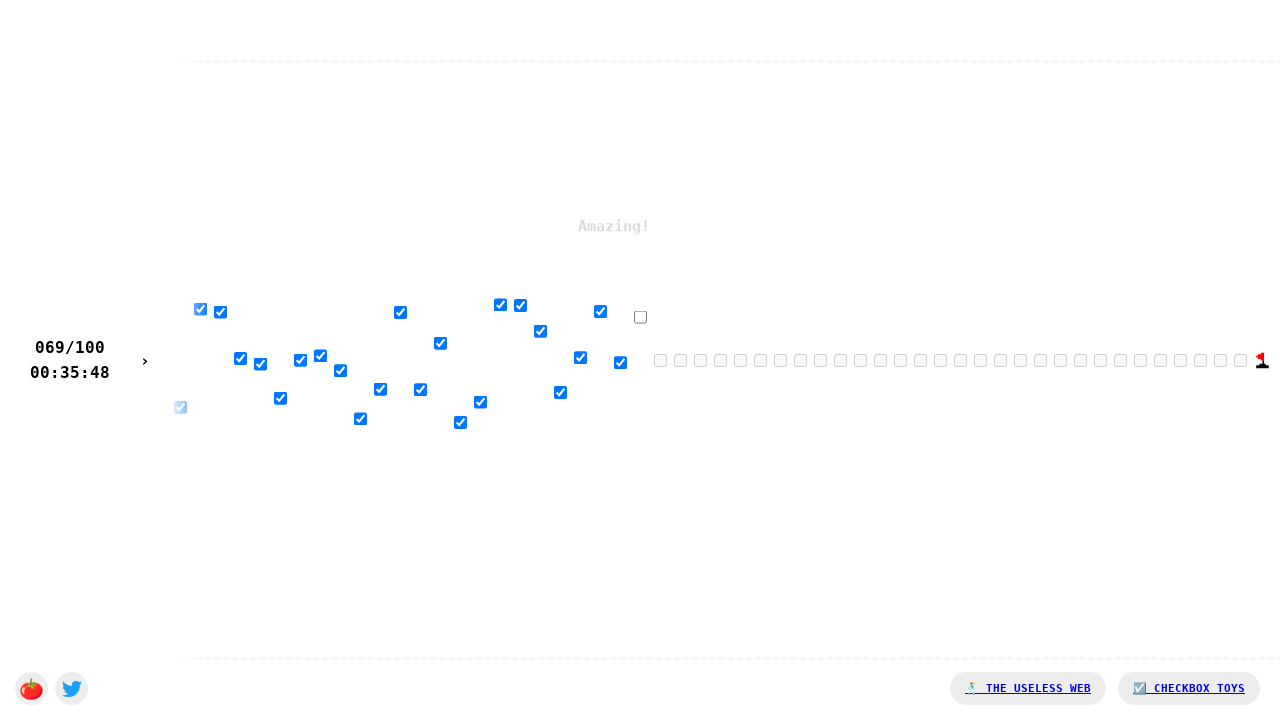

Clicked a checkbox in the race at (640, 317) on input >> nth=69
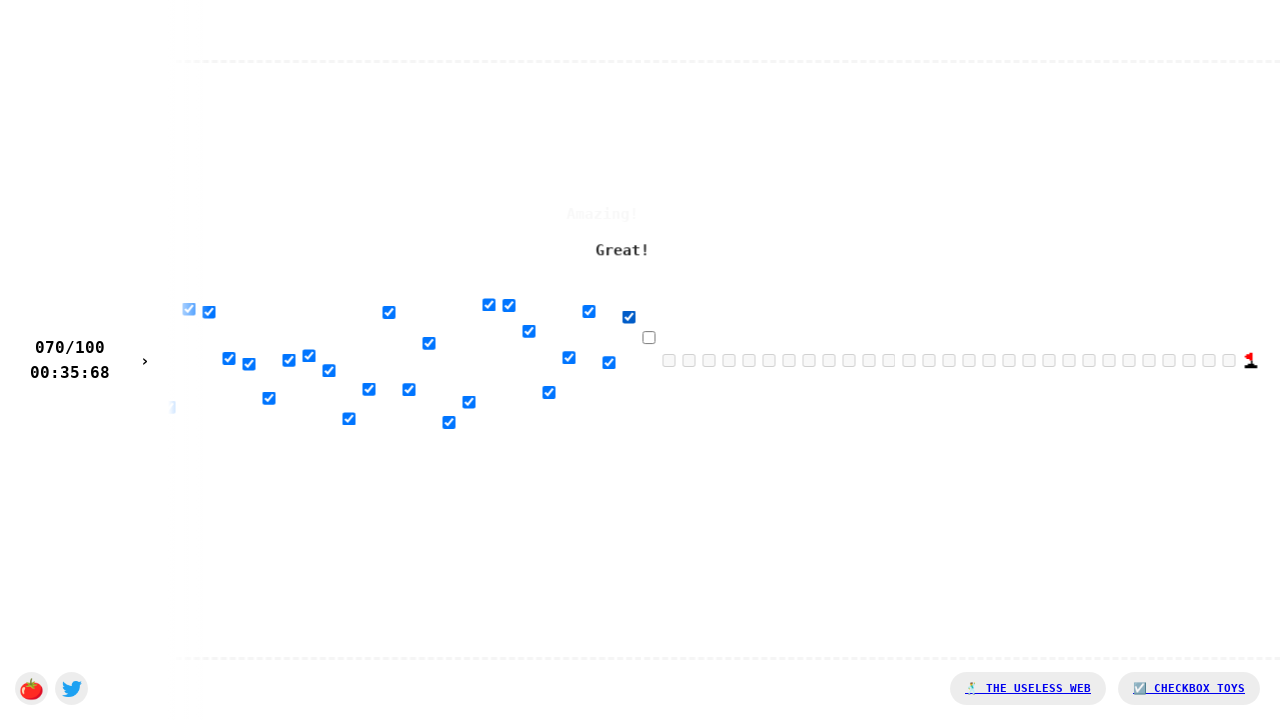

Waited 100ms between checkbox clicks
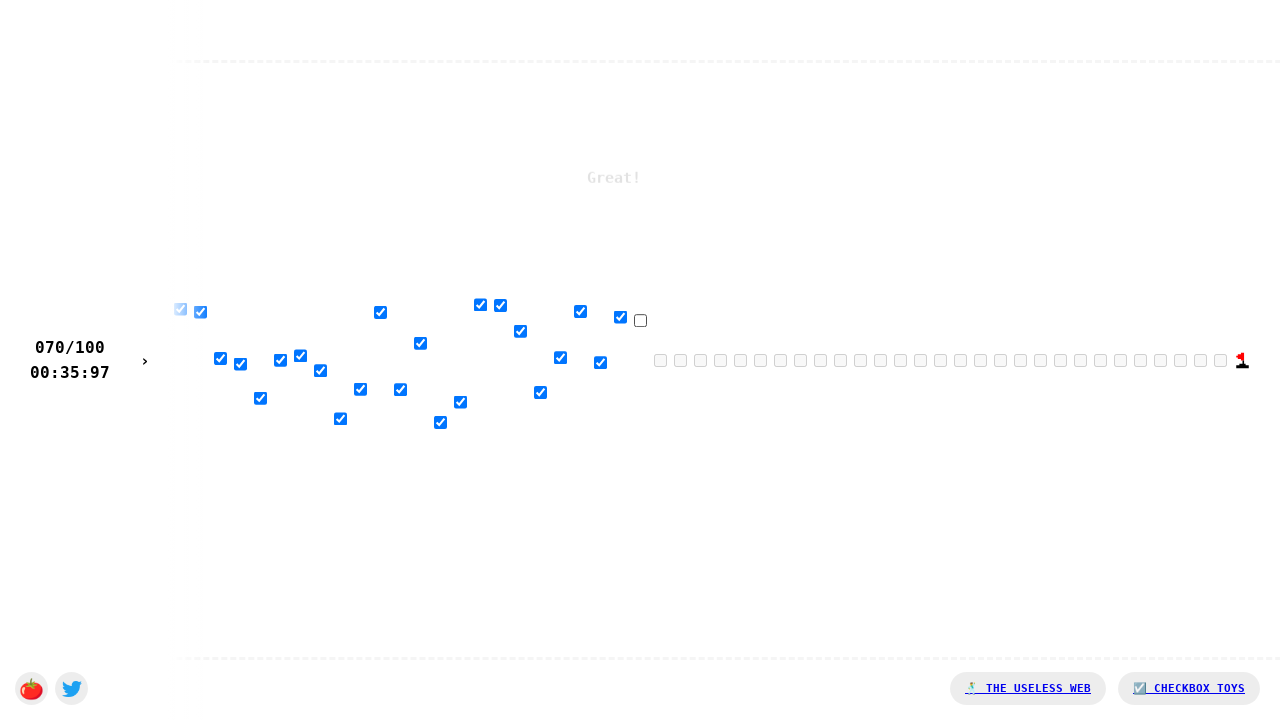

Clicked a checkbox in the race at (640, 320) on input >> nth=70
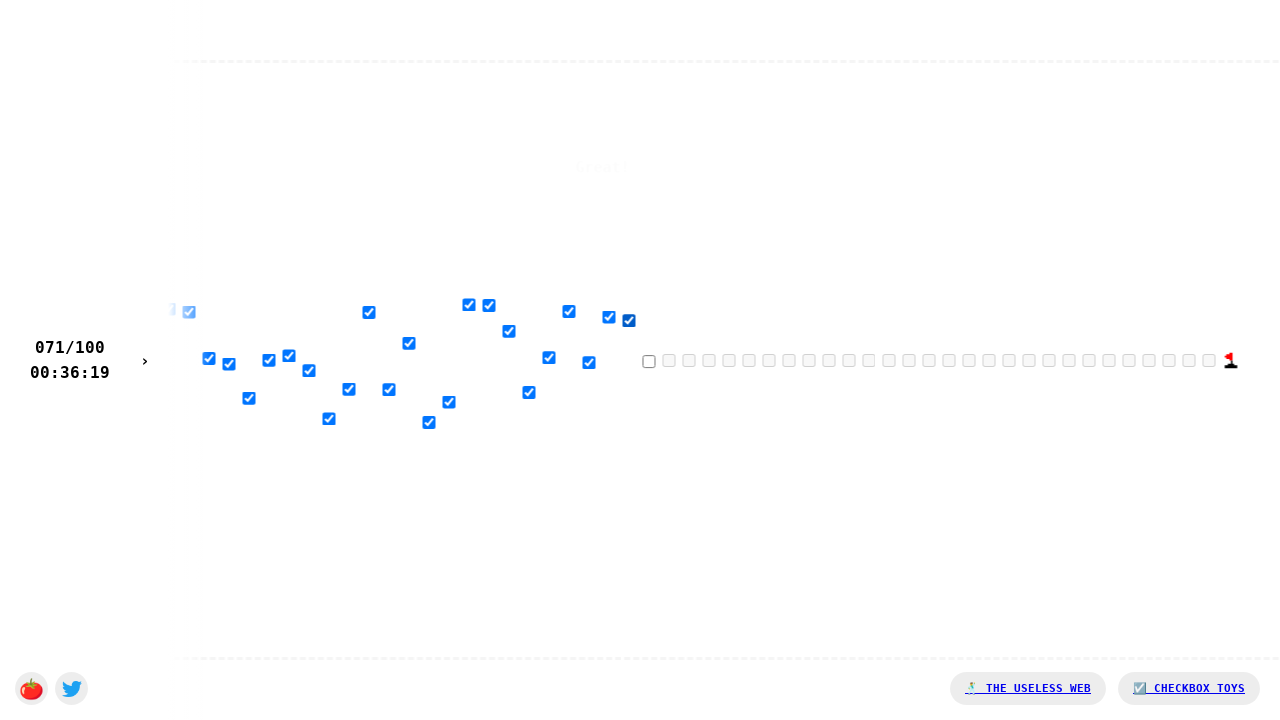

Waited 100ms between checkbox clicks
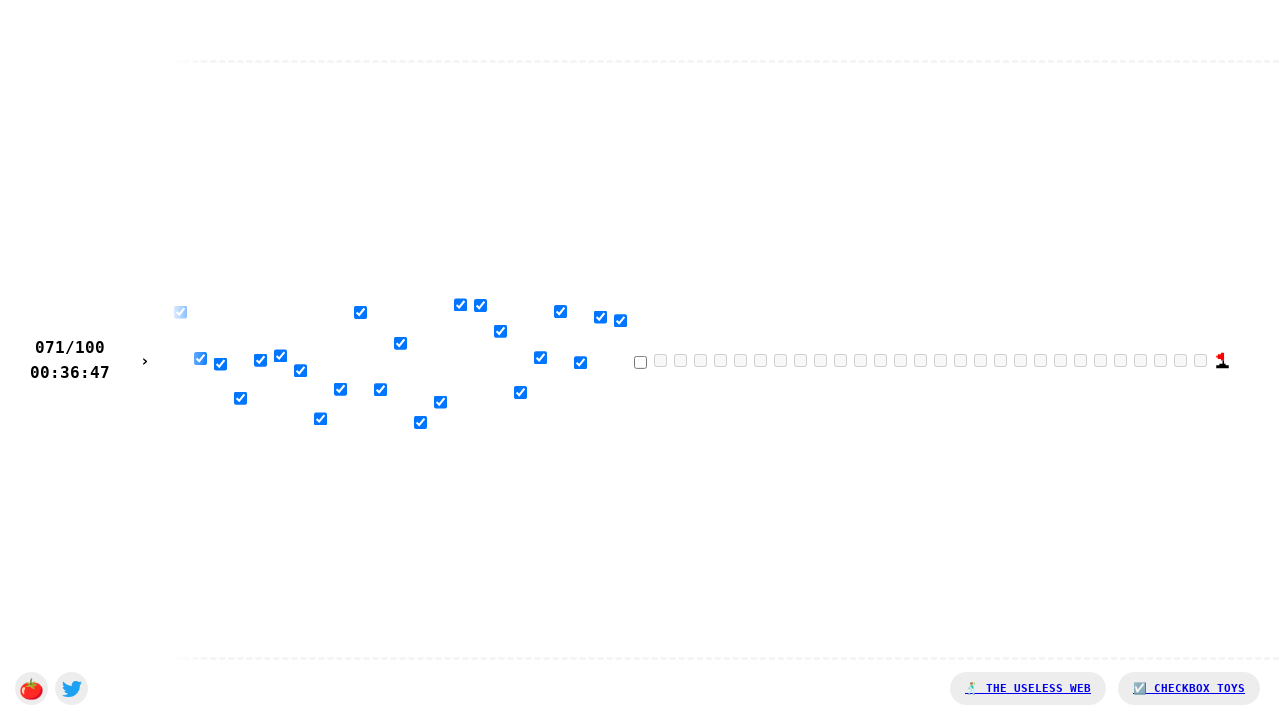

Clicked a checkbox in the race at (640, 362) on input >> nth=71
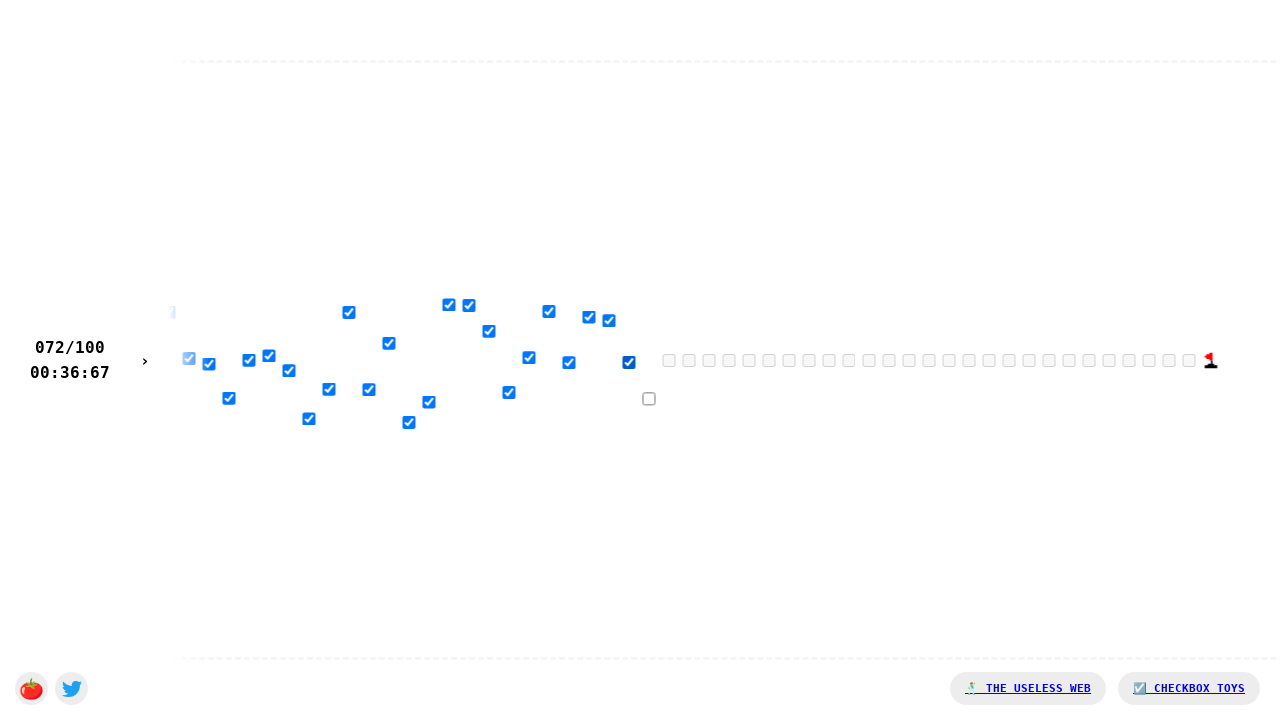

Waited 100ms between checkbox clicks
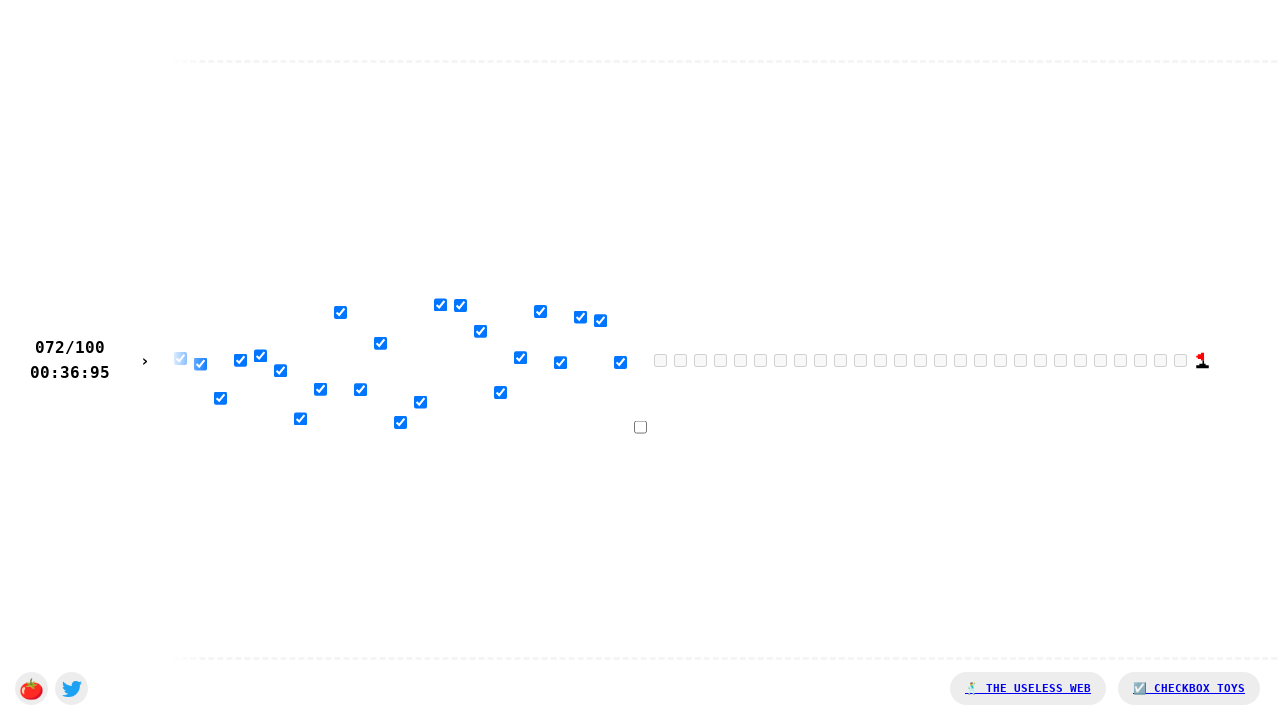

Clicked a checkbox in the race at (640, 427) on input >> nth=72
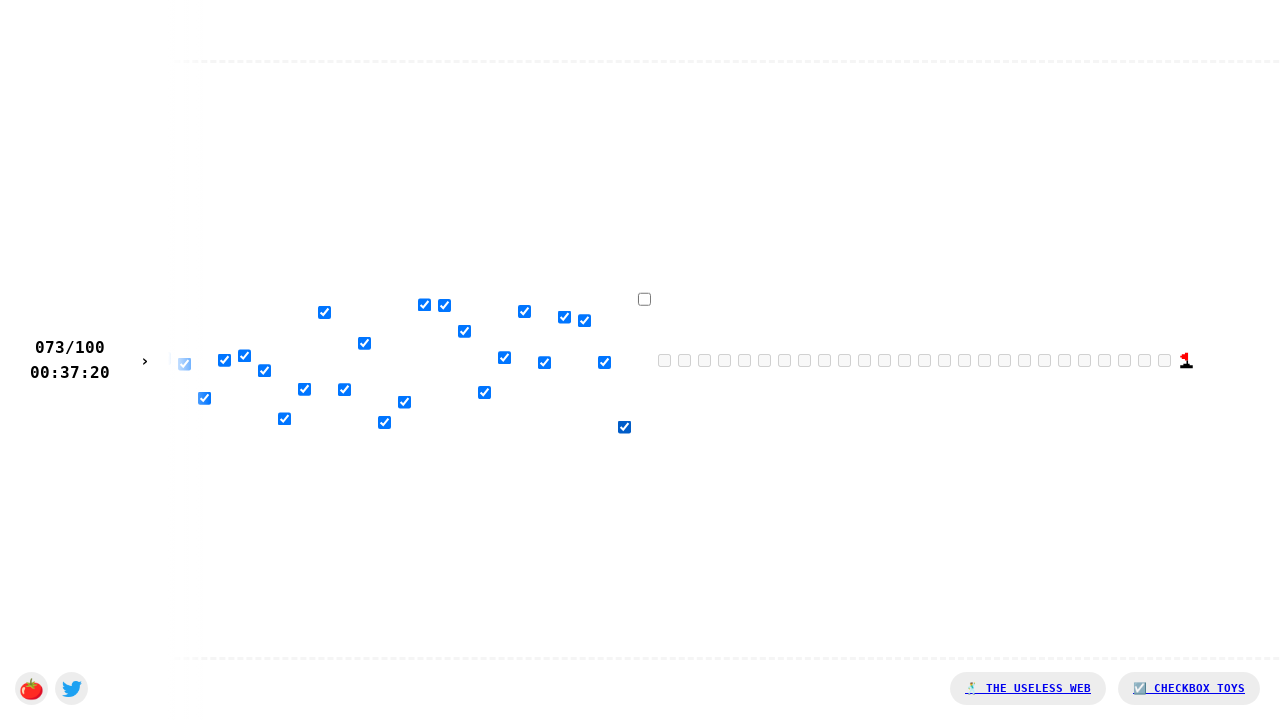

Waited 100ms between checkbox clicks
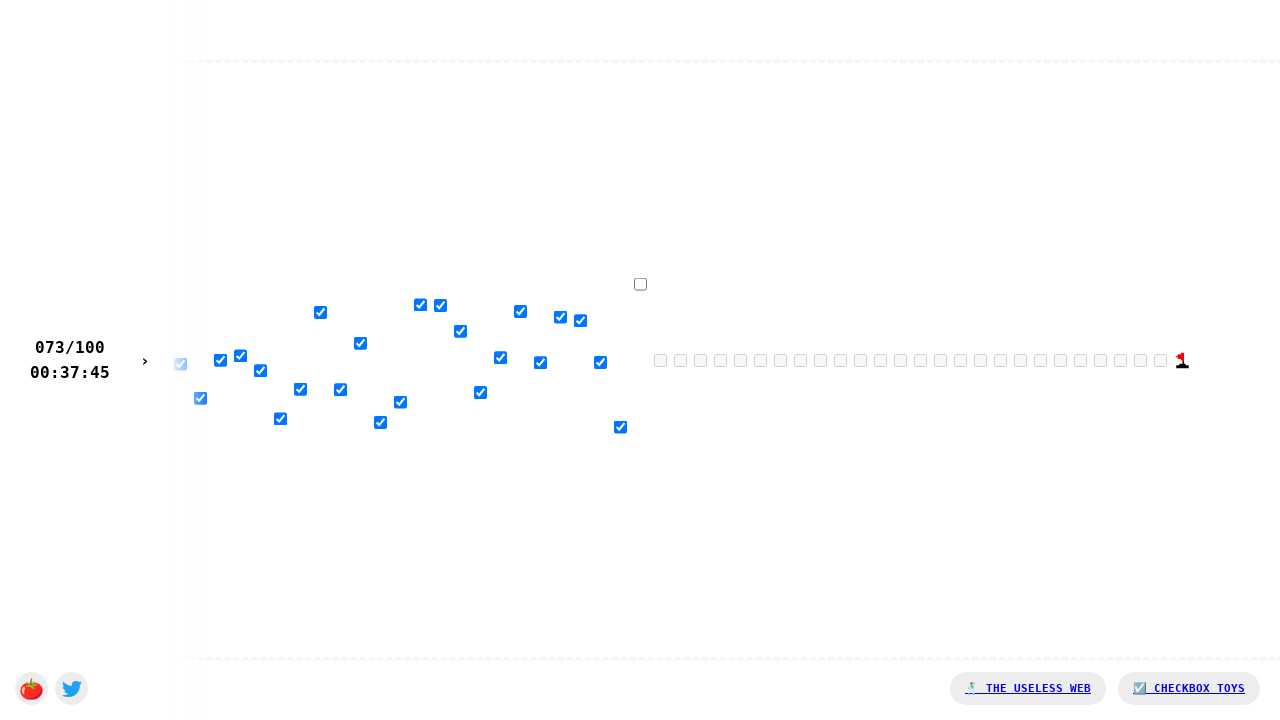

Clicked a checkbox in the race at (640, 284) on input >> nth=73
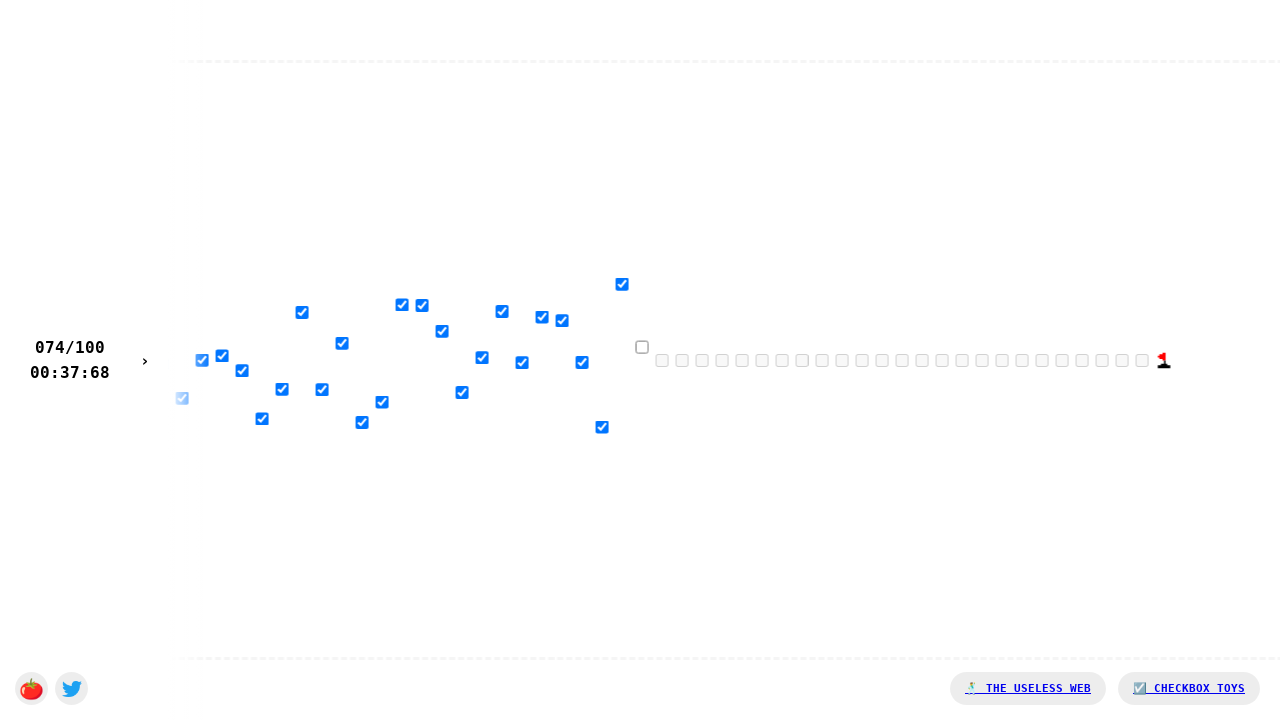

Waited 100ms between checkbox clicks
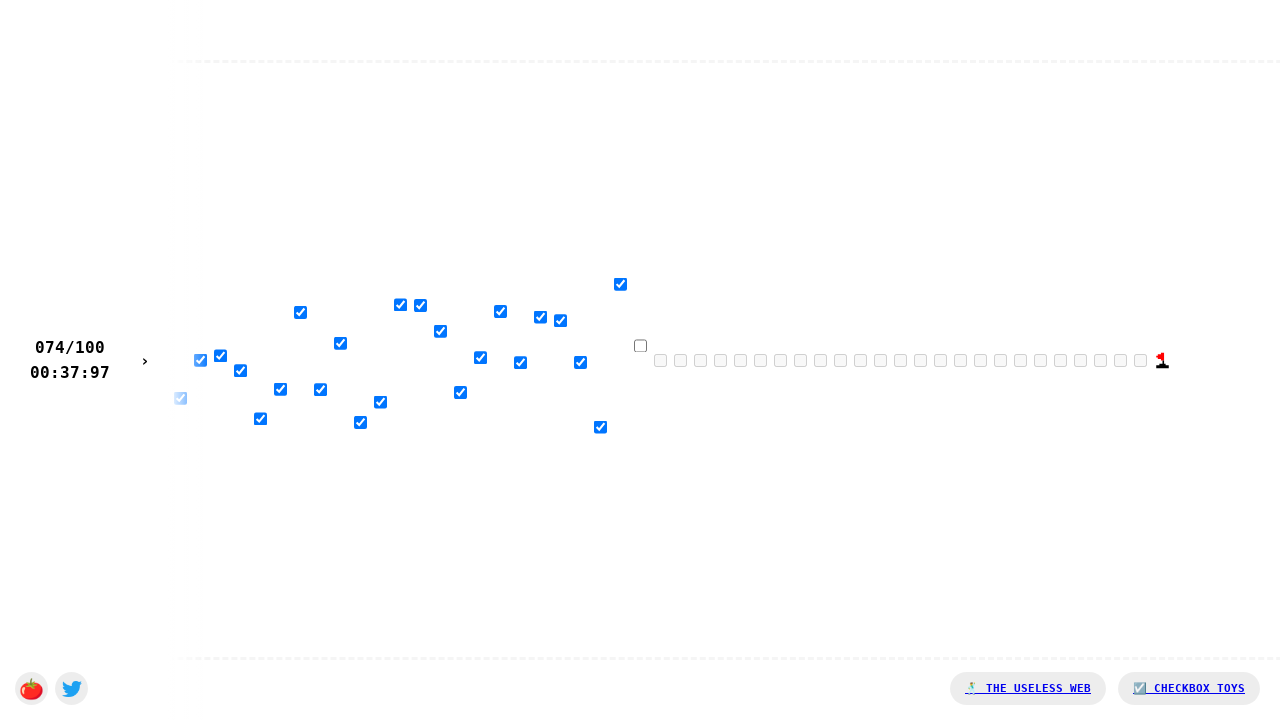

Clicked a checkbox in the race at (640, 345) on input >> nth=74
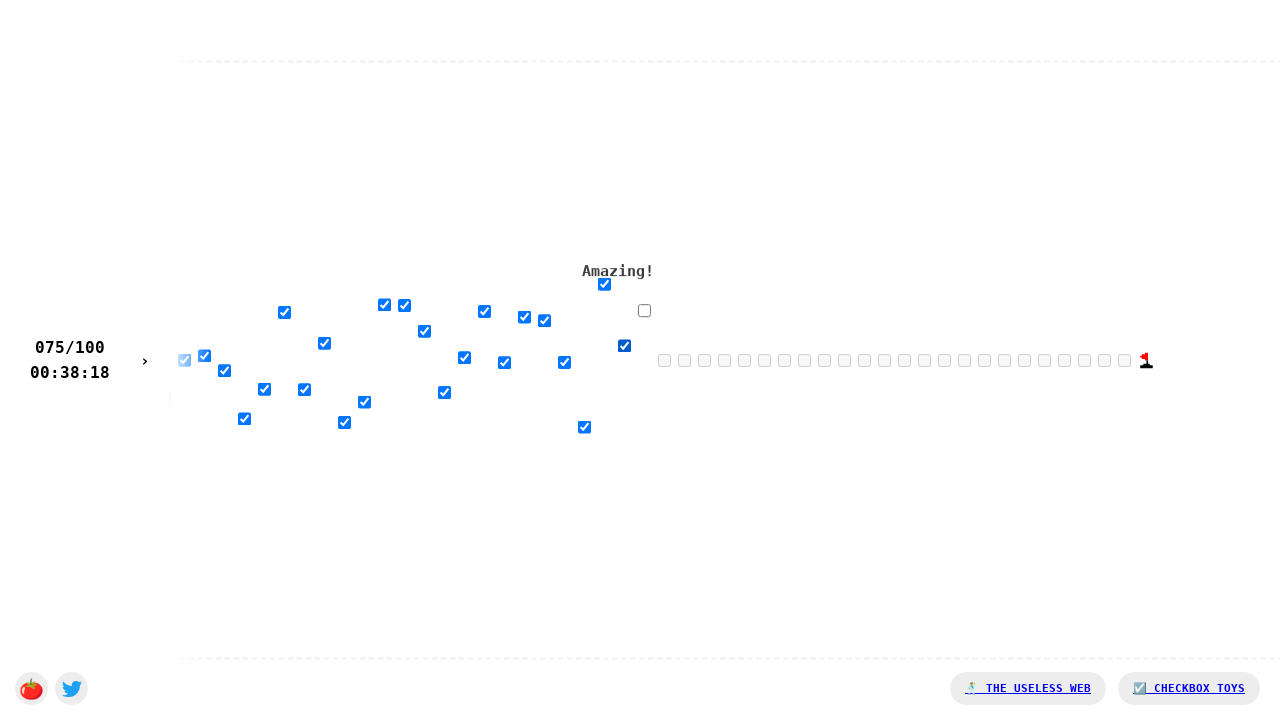

Waited 100ms between checkbox clicks
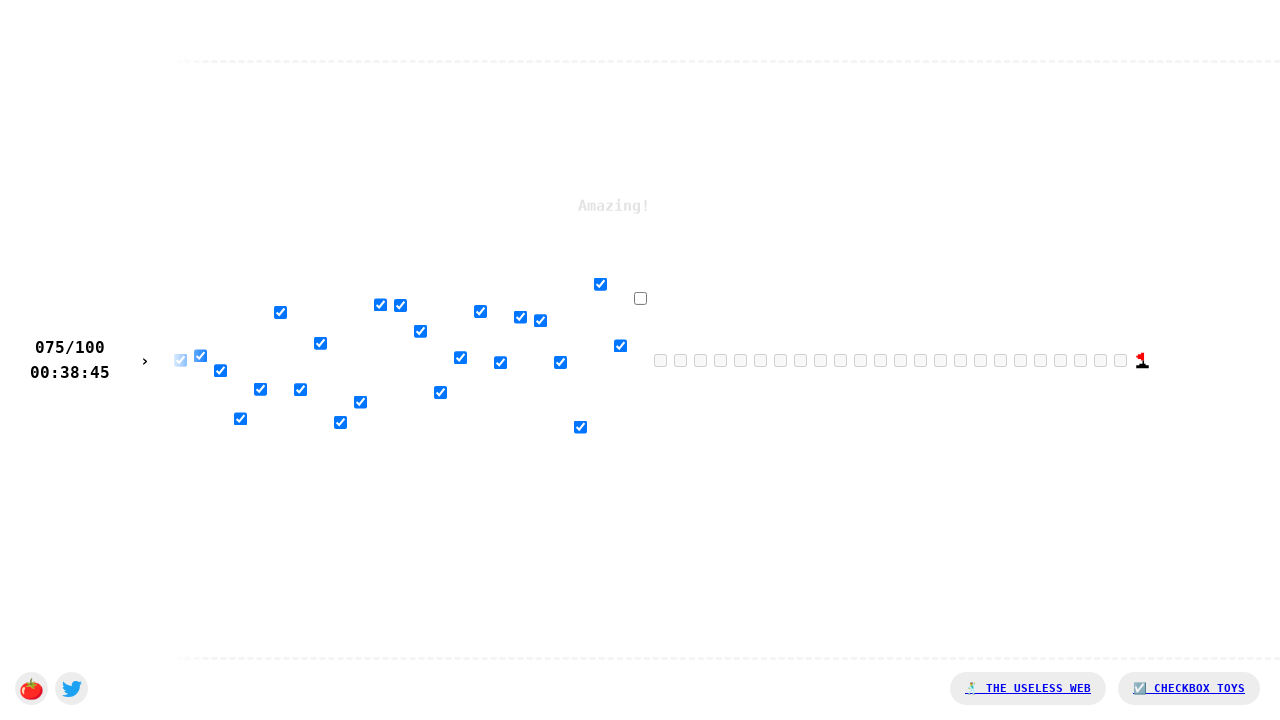

Clicked a checkbox in the race at (640, 298) on input >> nth=75
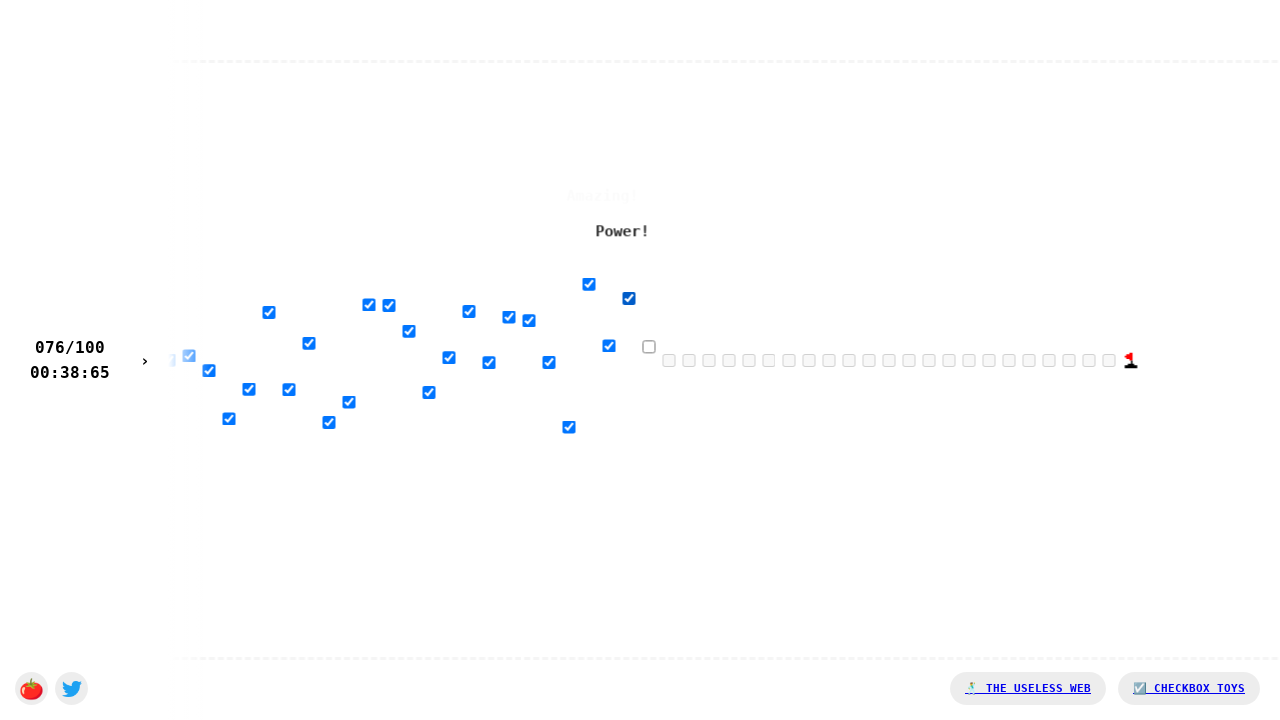

Waited 100ms between checkbox clicks
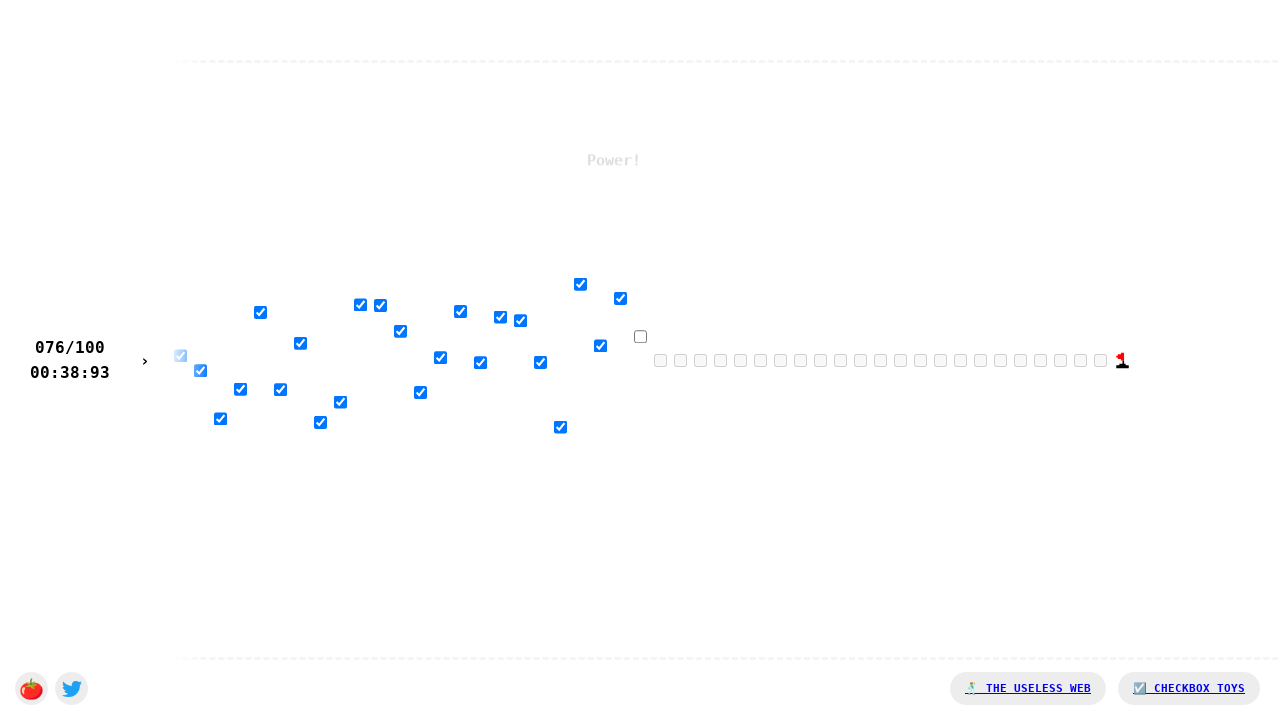

Clicked a checkbox in the race at (640, 336) on input >> nth=76
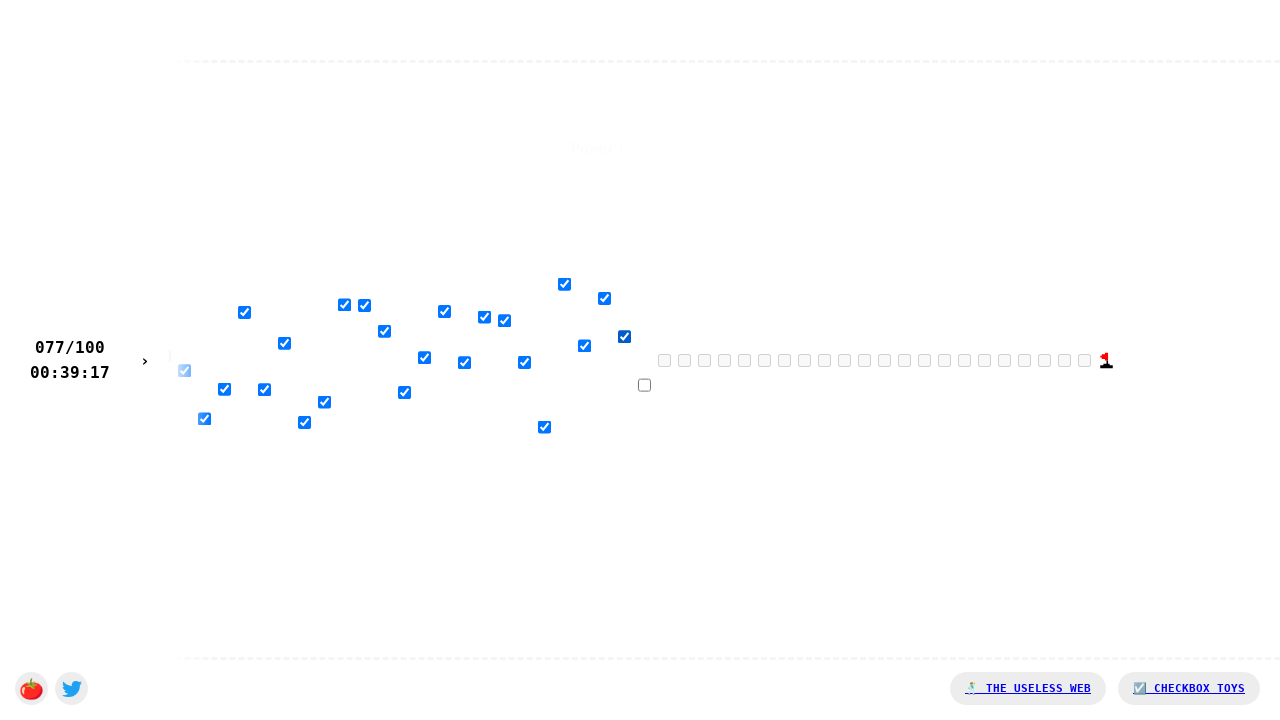

Waited 100ms between checkbox clicks
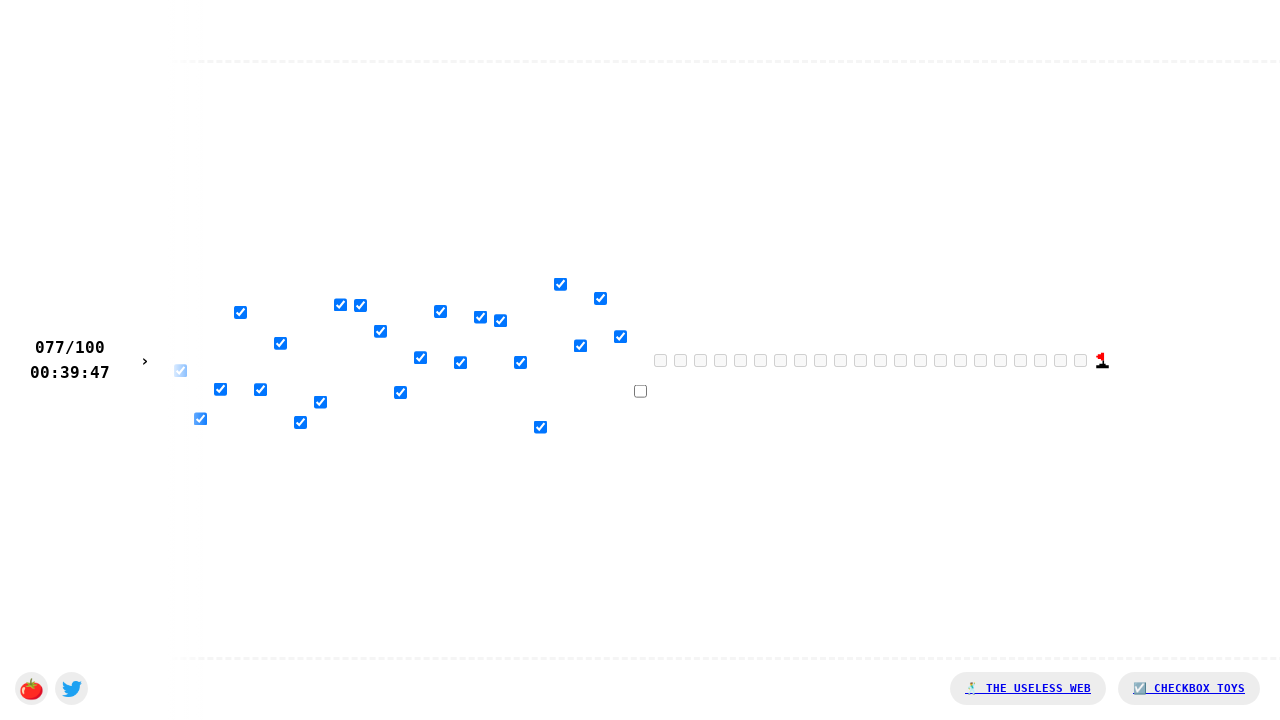

Clicked a checkbox in the race at (640, 391) on input >> nth=77
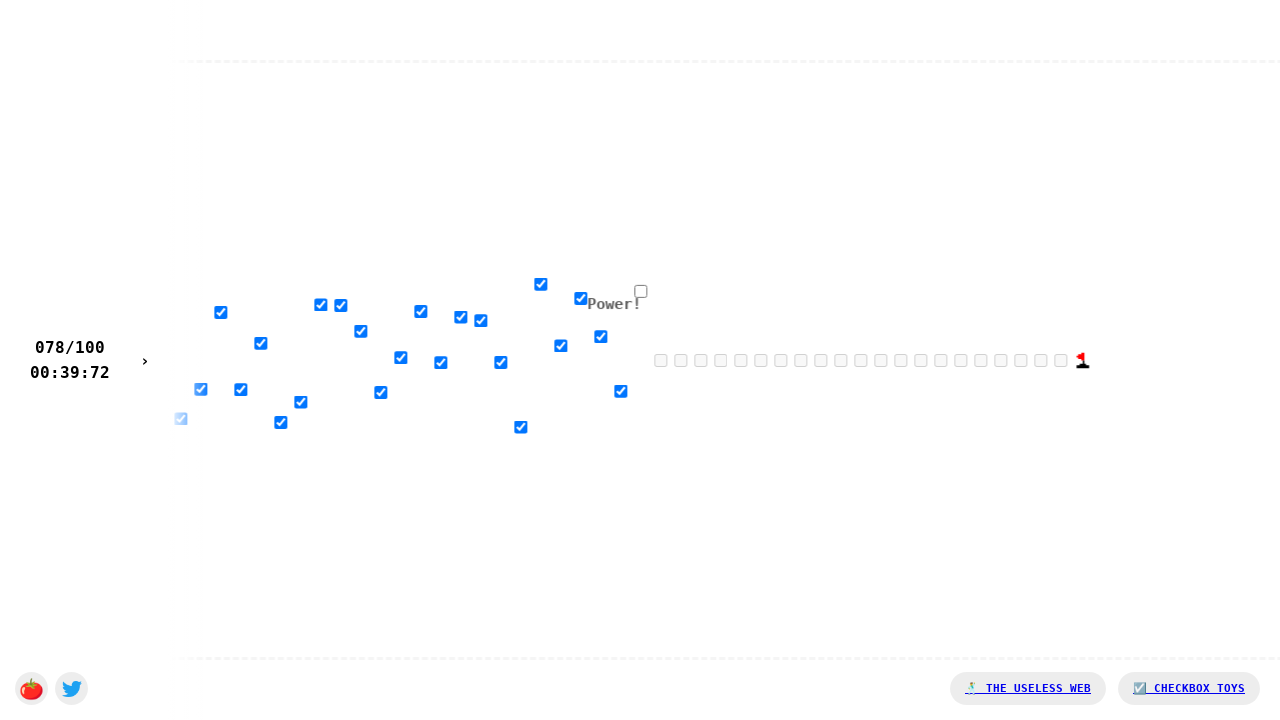

Waited 100ms between checkbox clicks
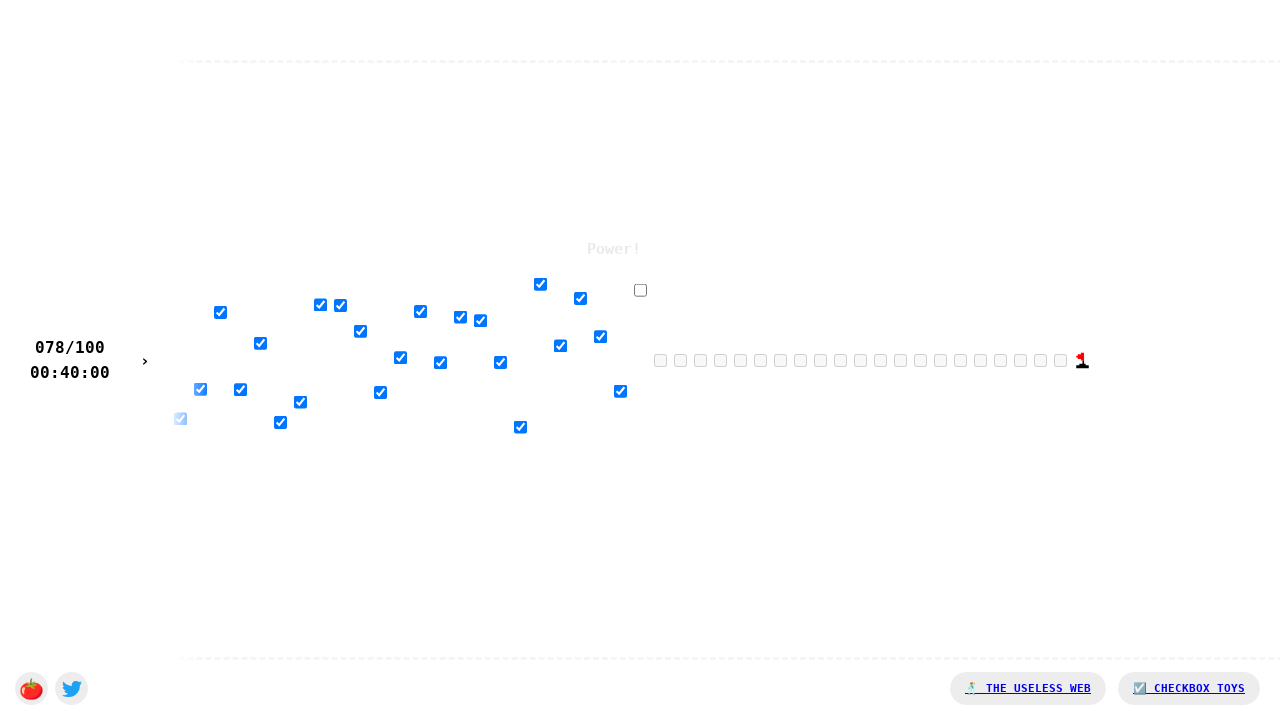

Clicked a checkbox in the race at (640, 290) on input >> nth=78
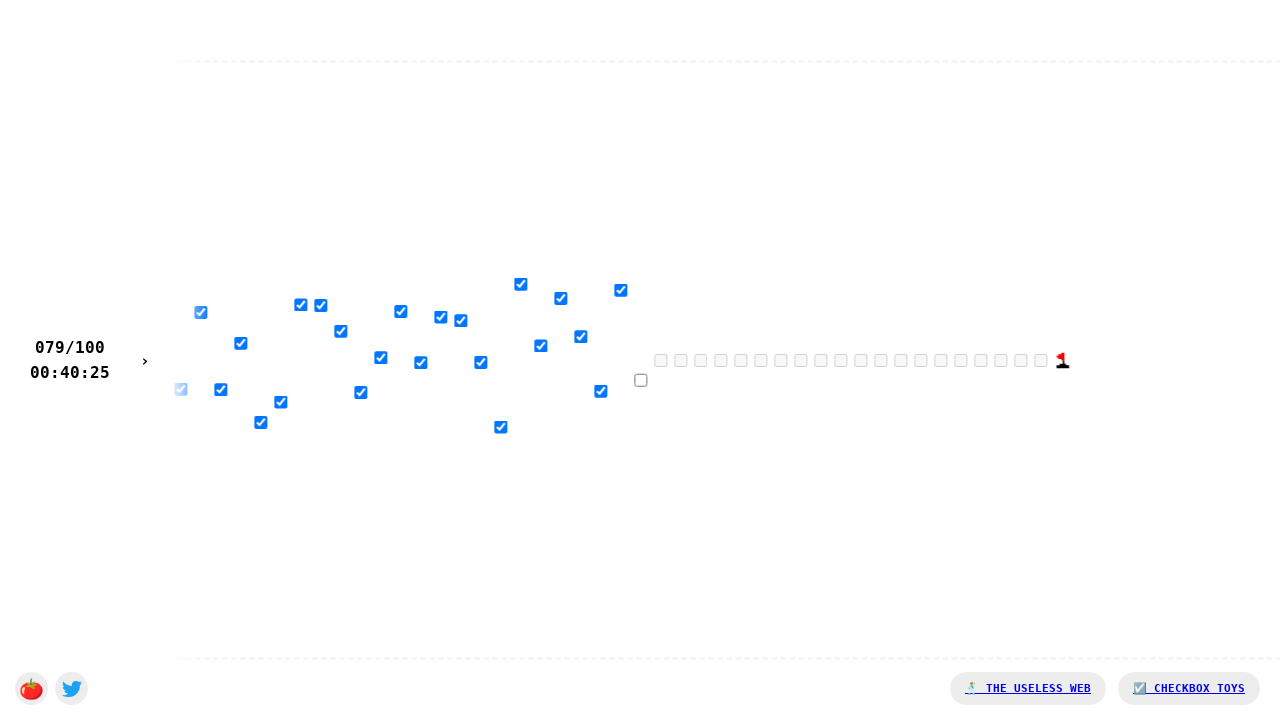

Waited 100ms between checkbox clicks
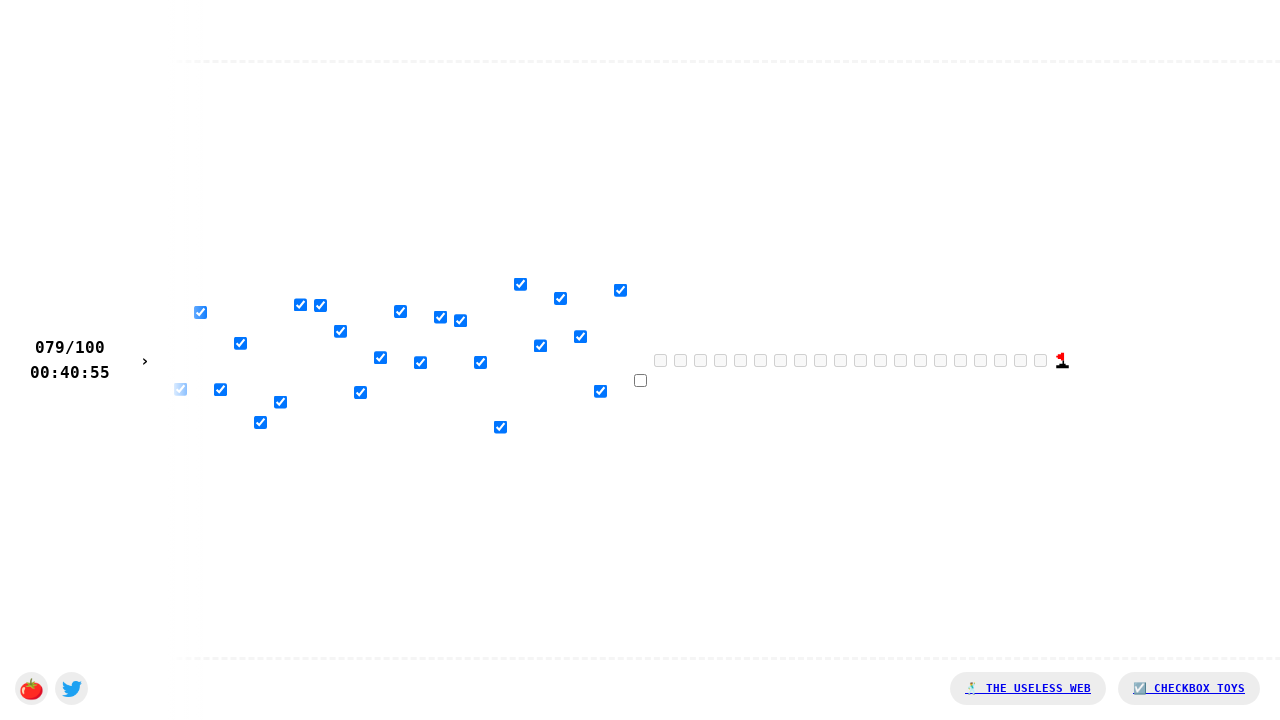

Clicked a checkbox in the race at (640, 380) on input >> nth=79
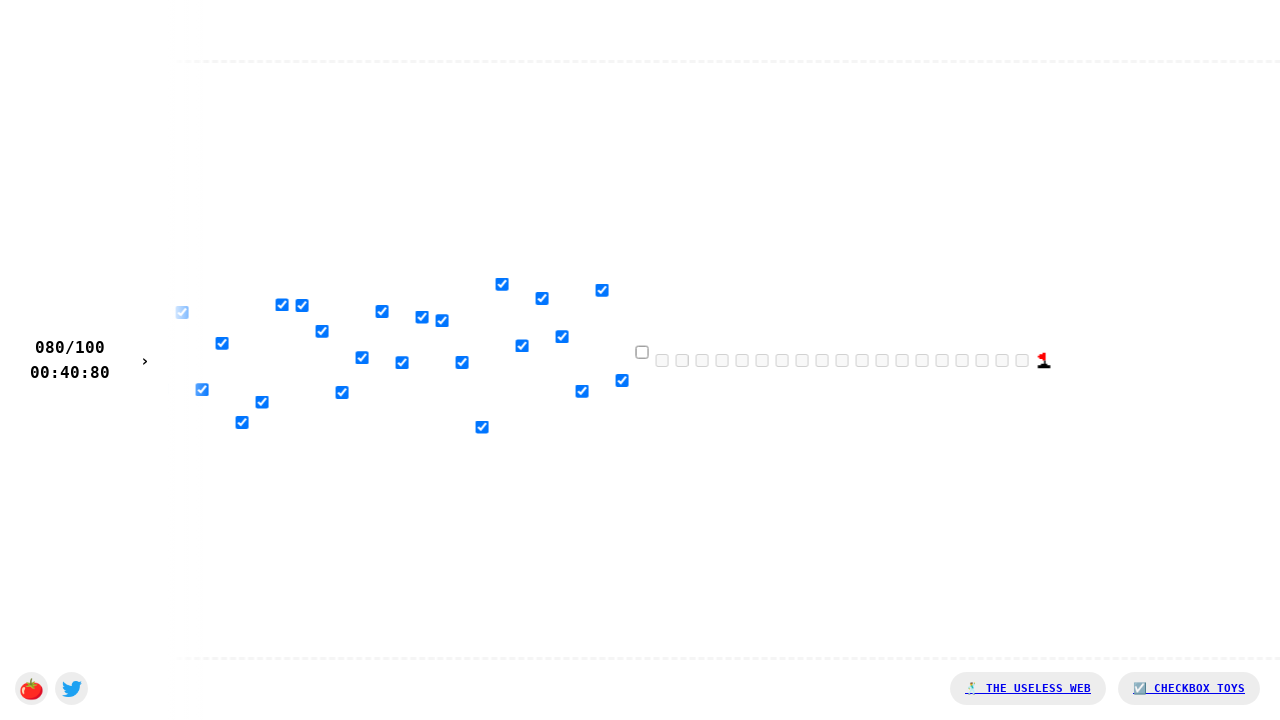

Waited 100ms between checkbox clicks
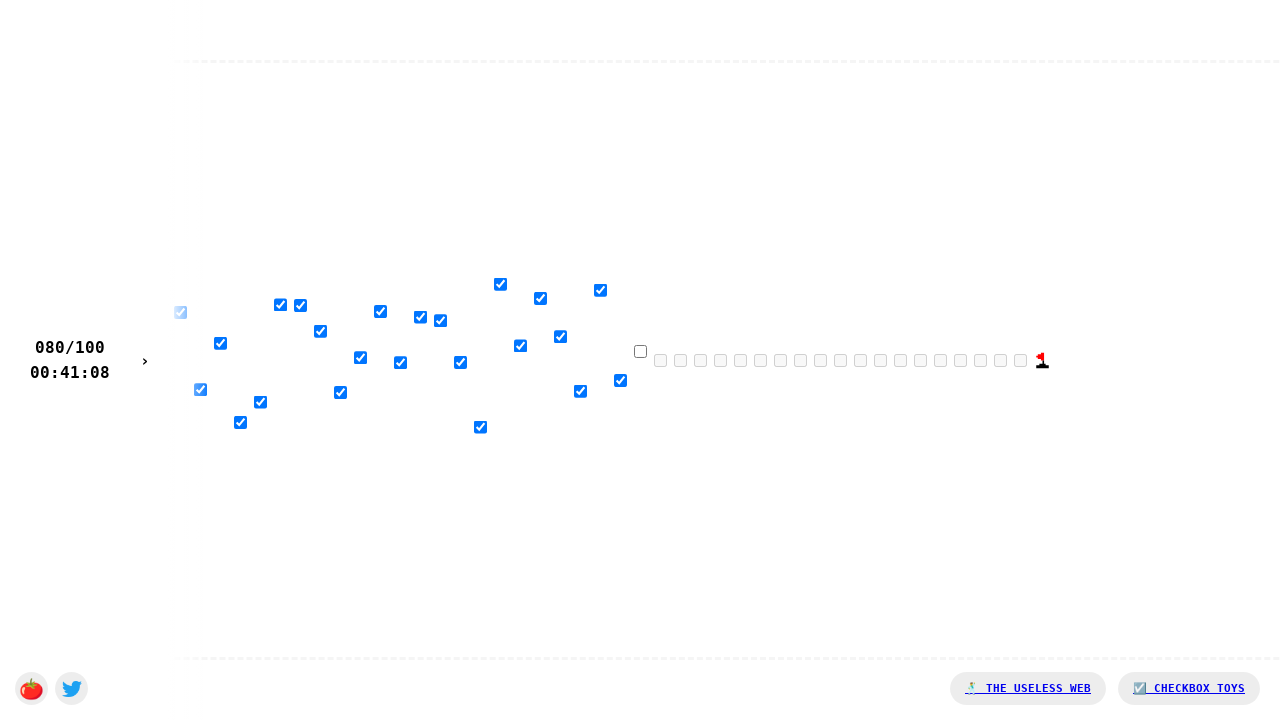

Clicked a checkbox in the race at (640, 351) on input >> nth=80
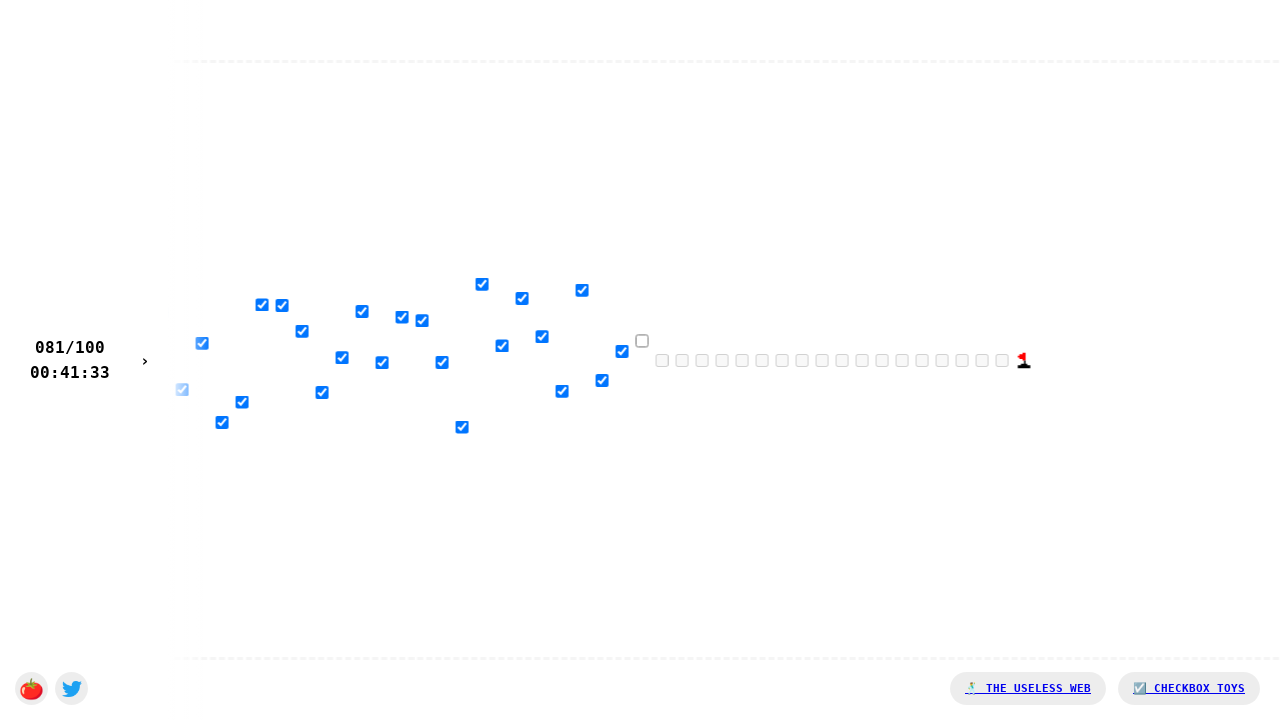

Waited 100ms between checkbox clicks
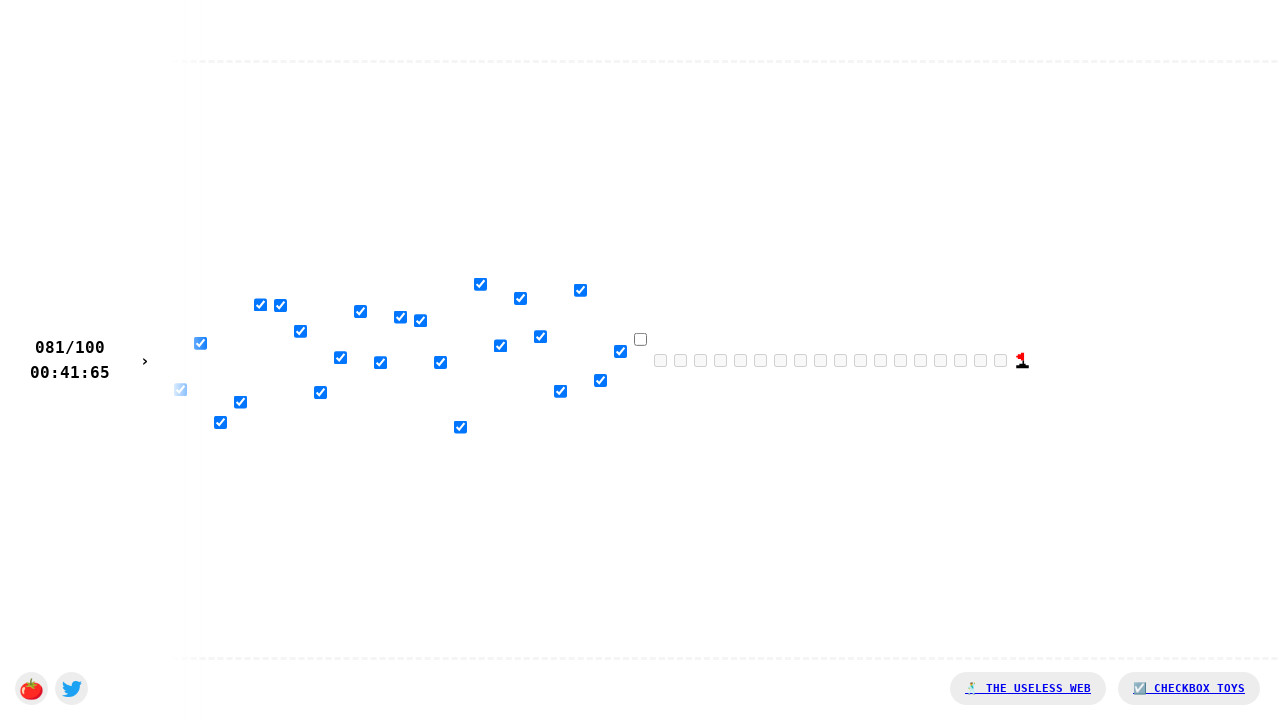

Clicked a checkbox in the race at (640, 339) on input >> nth=81
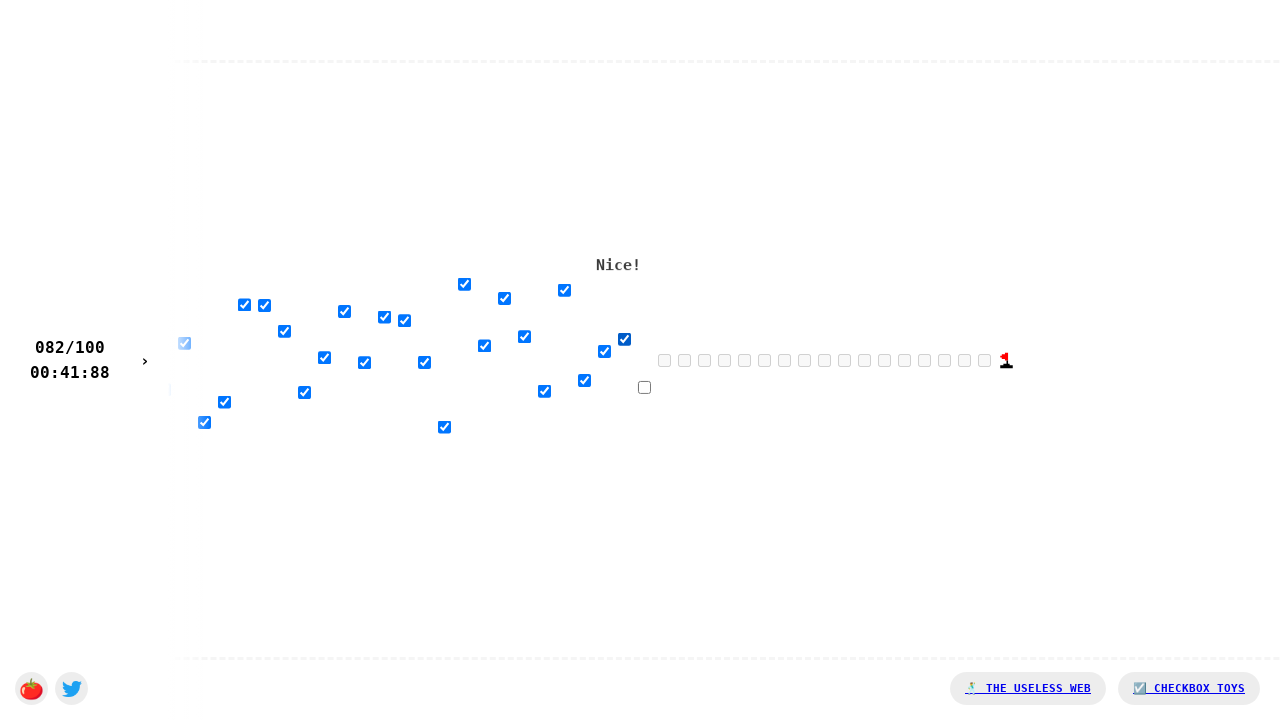

Waited 100ms between checkbox clicks
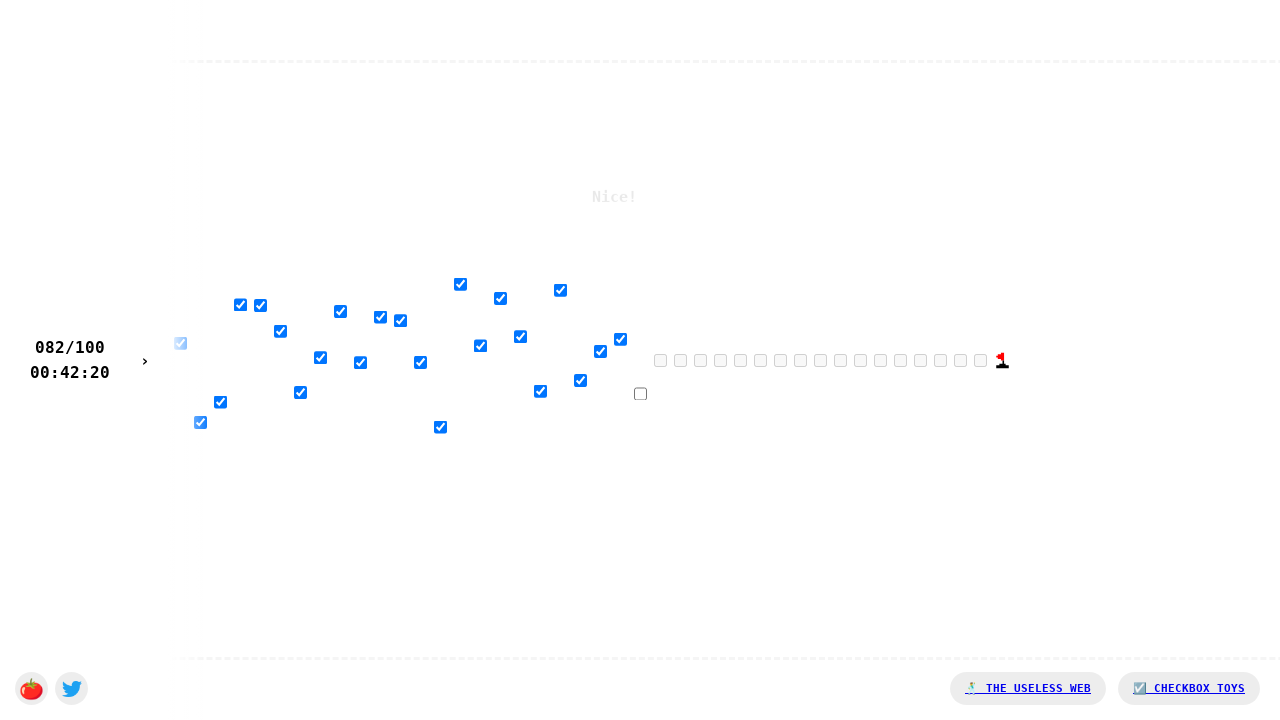

Clicked a checkbox in the race at (640, 393) on input >> nth=82
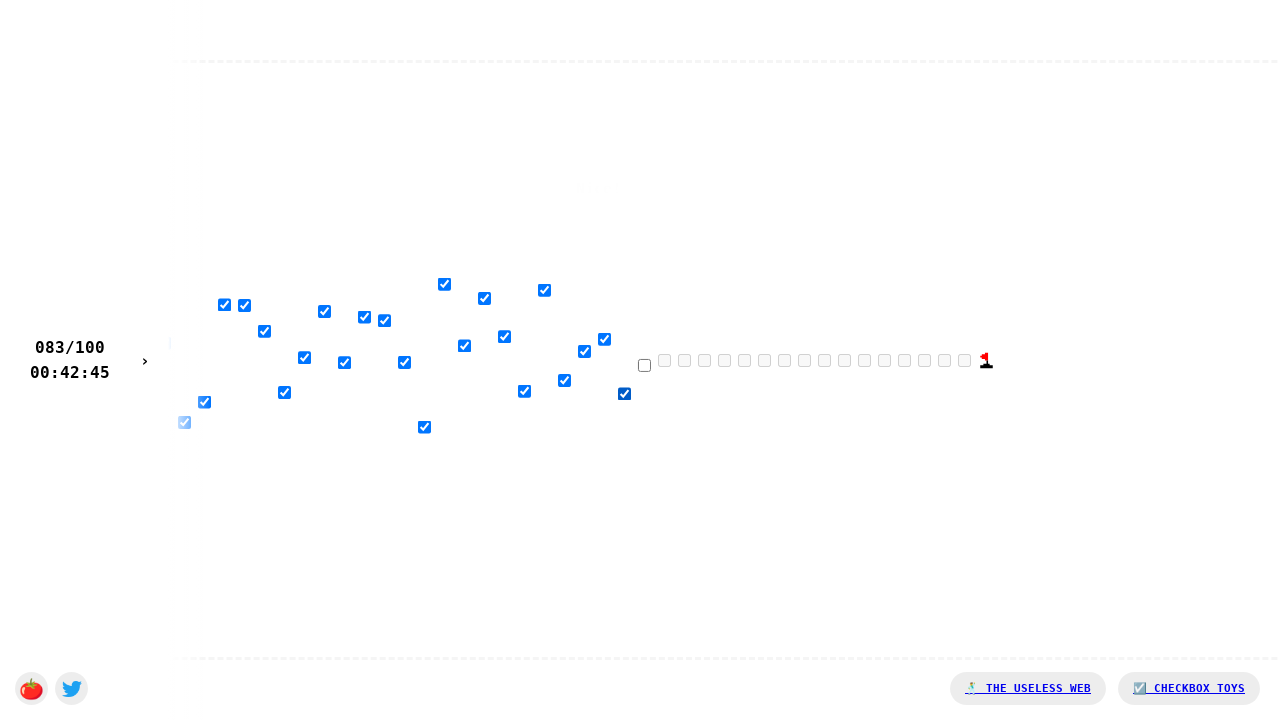

Waited 100ms between checkbox clicks
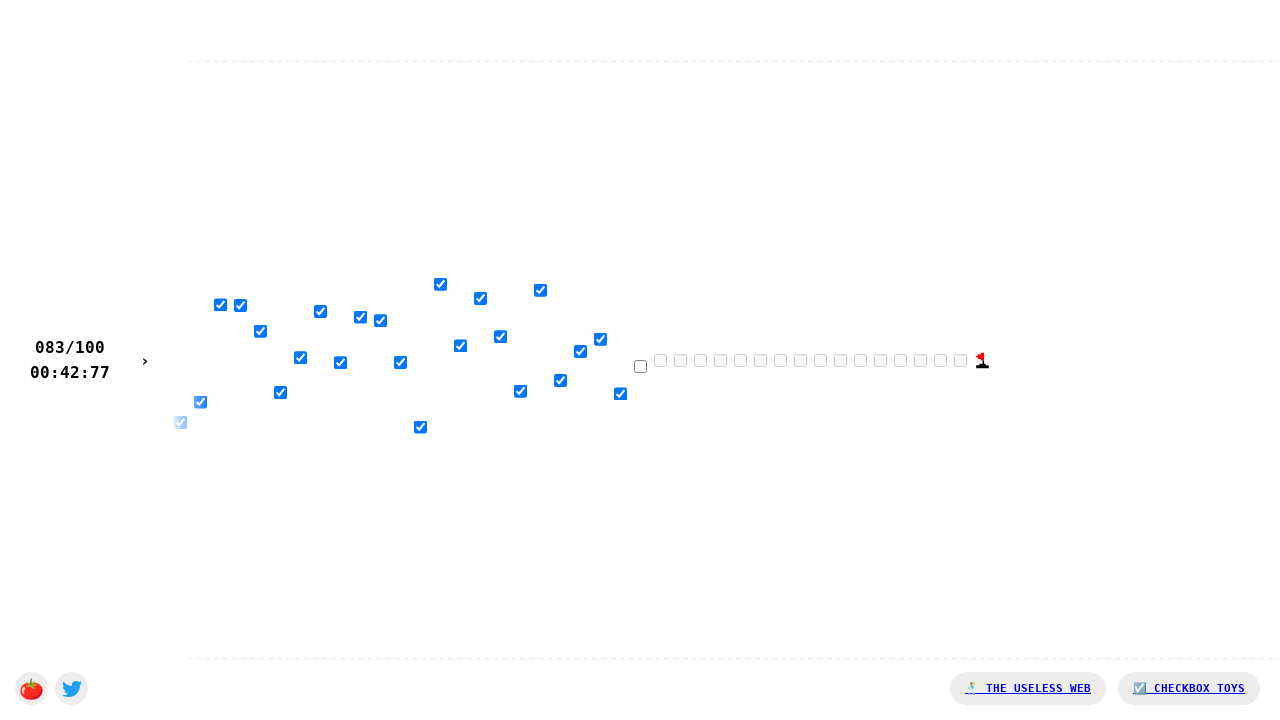

Clicked a checkbox in the race at (640, 366) on input >> nth=83
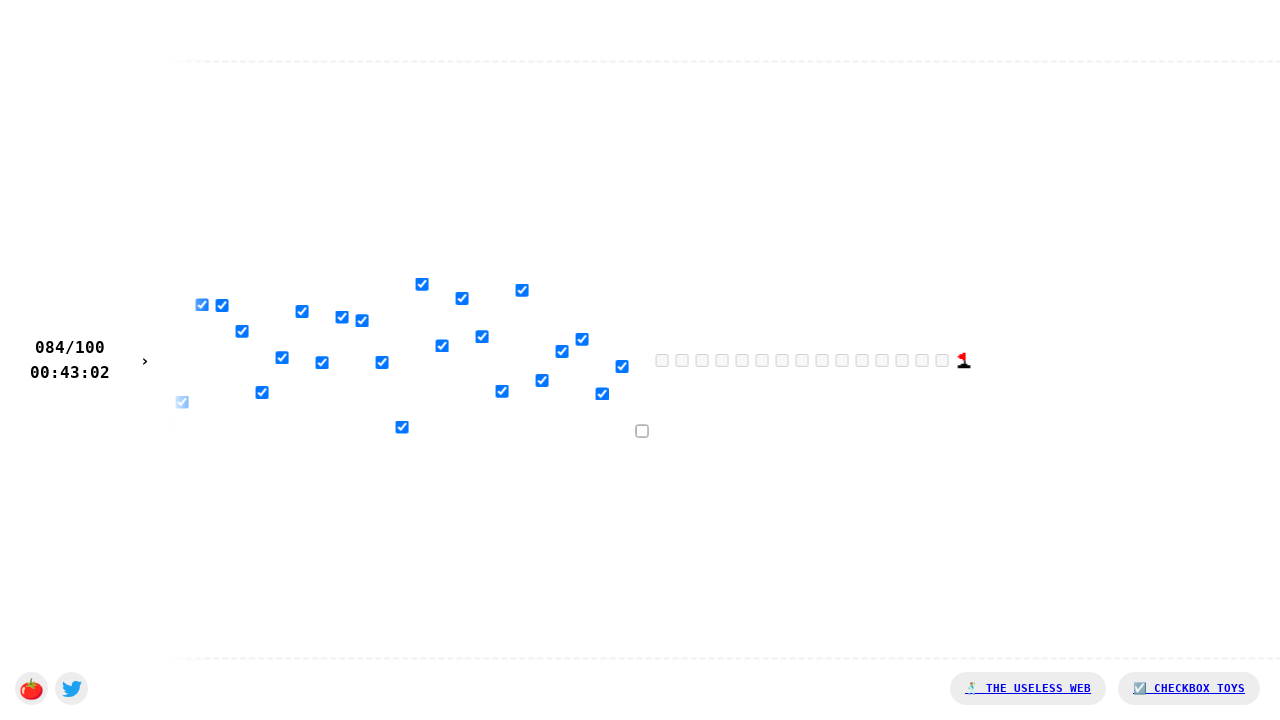

Waited 100ms between checkbox clicks
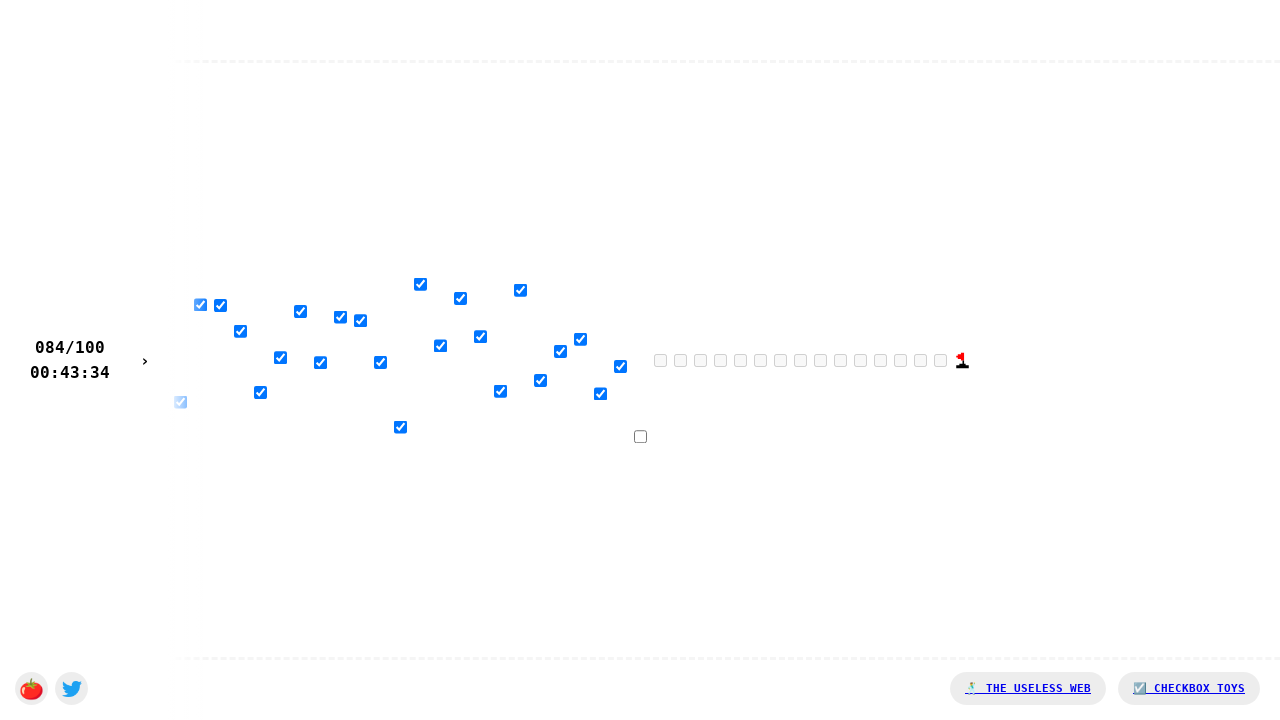

Clicked a checkbox in the race at (640, 436) on input >> nth=84
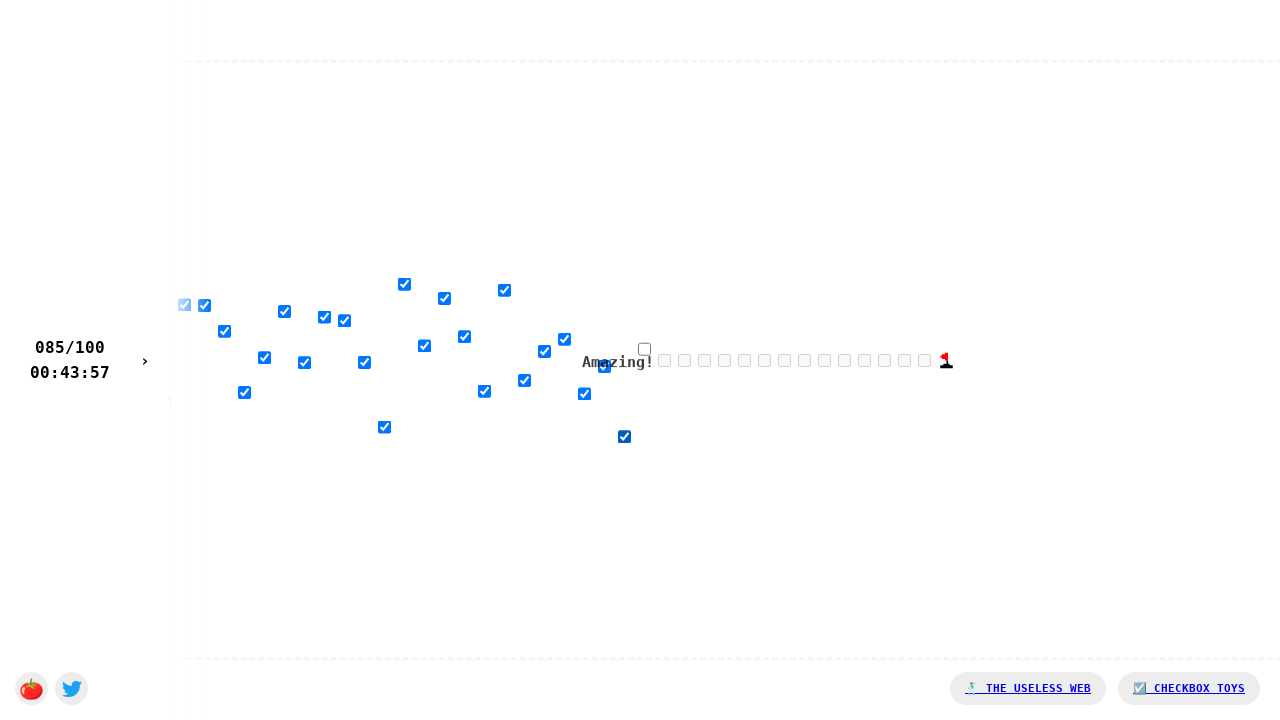

Waited 100ms between checkbox clicks
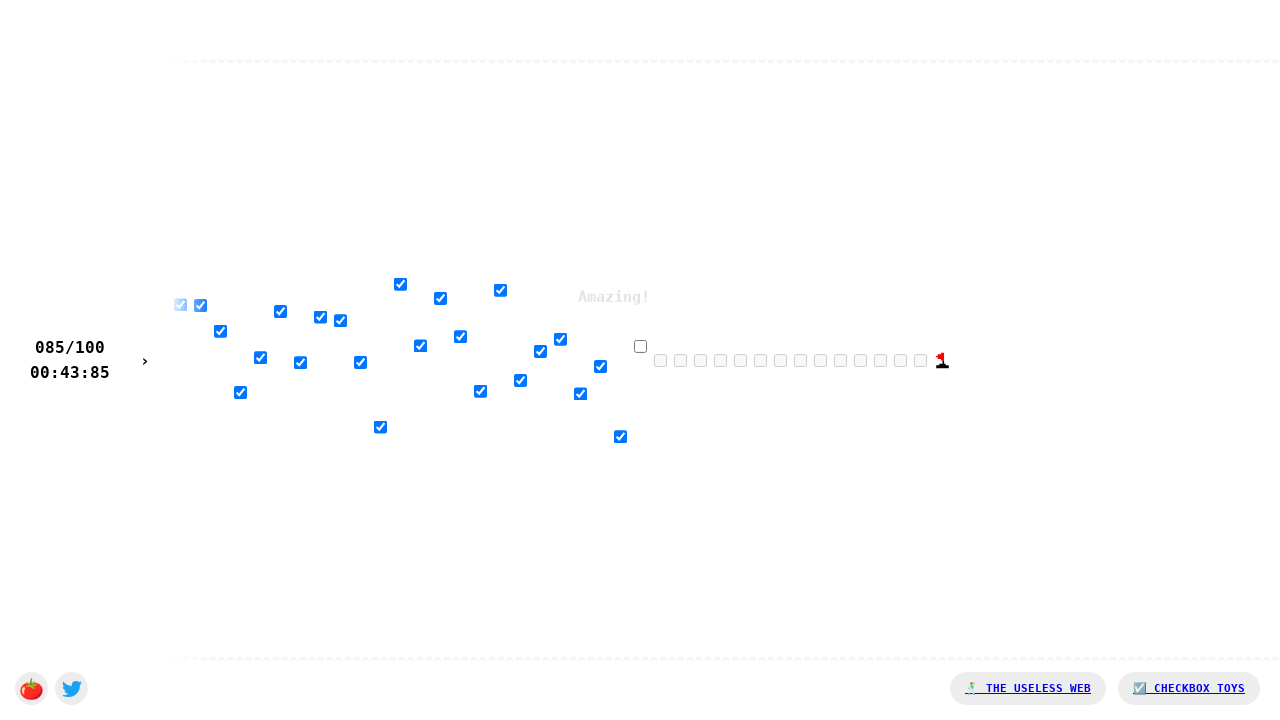

Clicked a checkbox in the race at (640, 346) on input >> nth=85
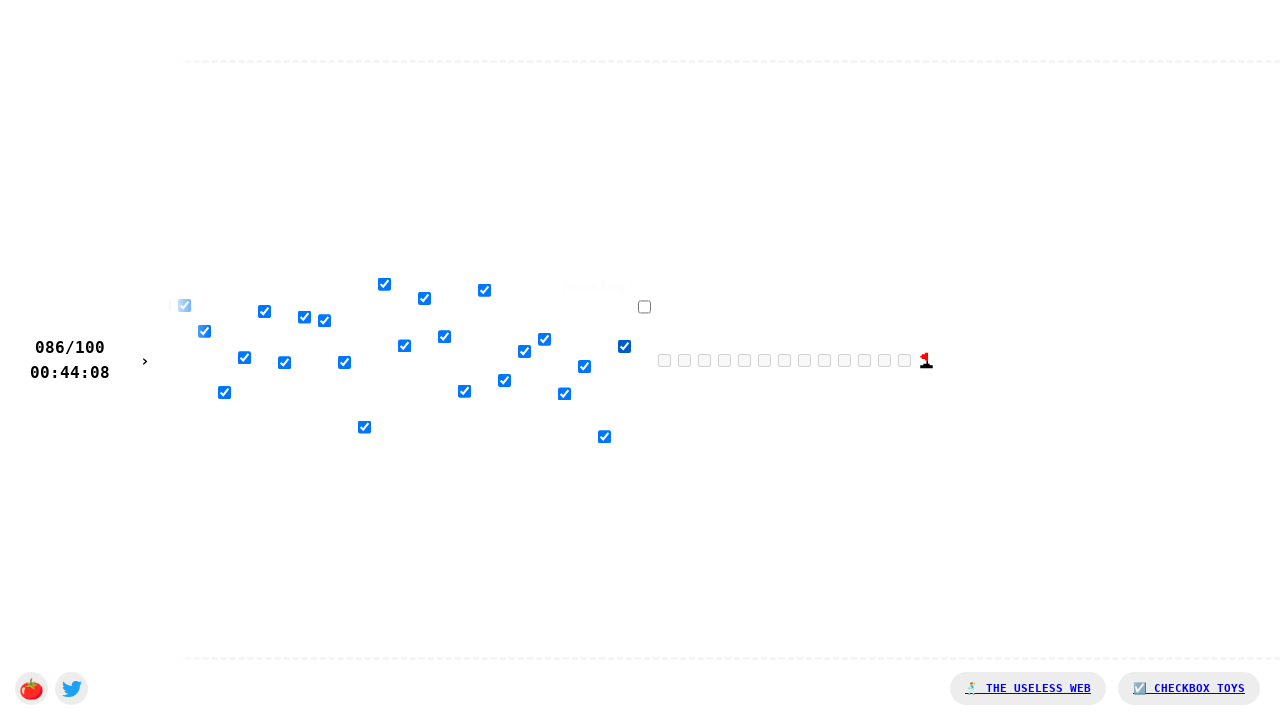

Waited 100ms between checkbox clicks
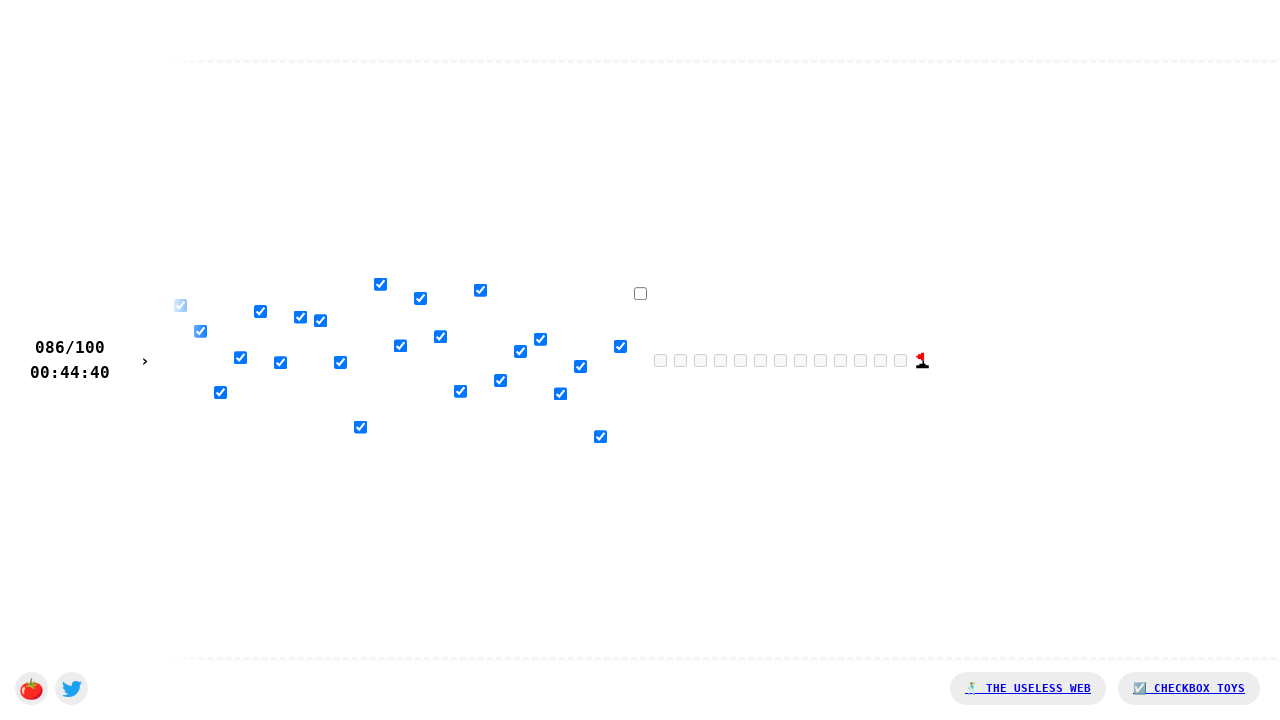

Clicked a checkbox in the race at (640, 293) on input >> nth=86
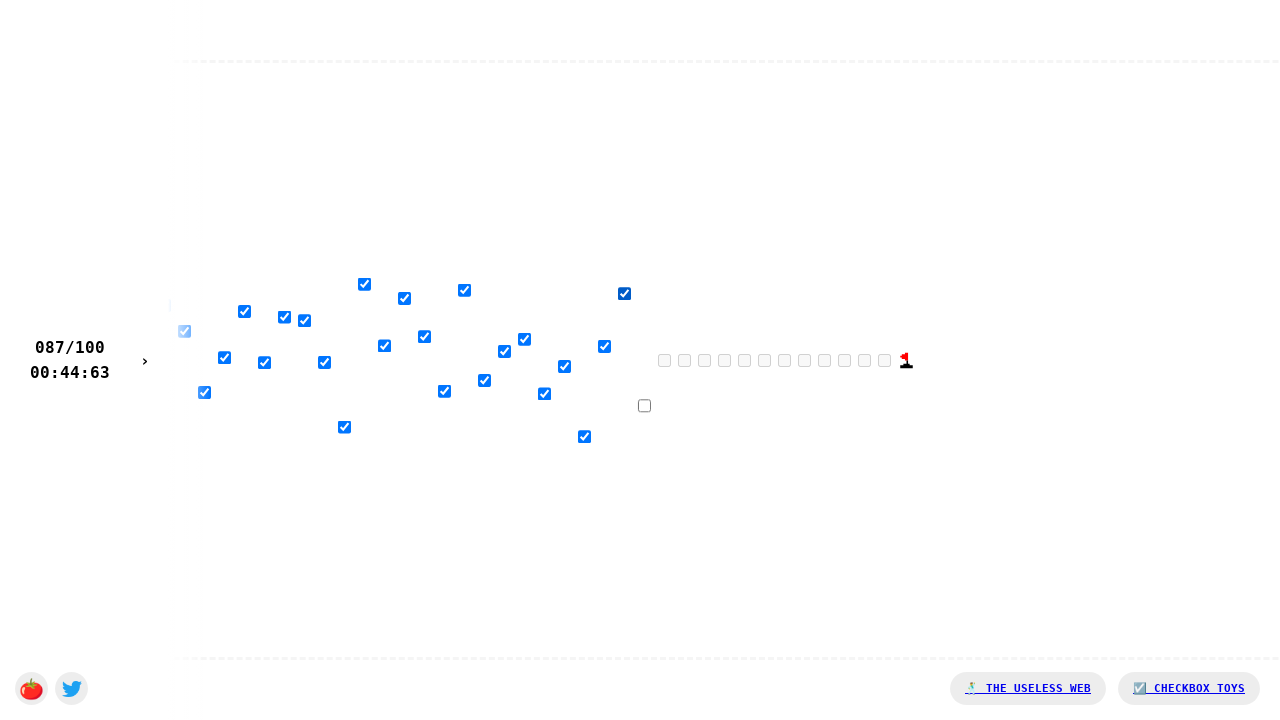

Waited 100ms between checkbox clicks
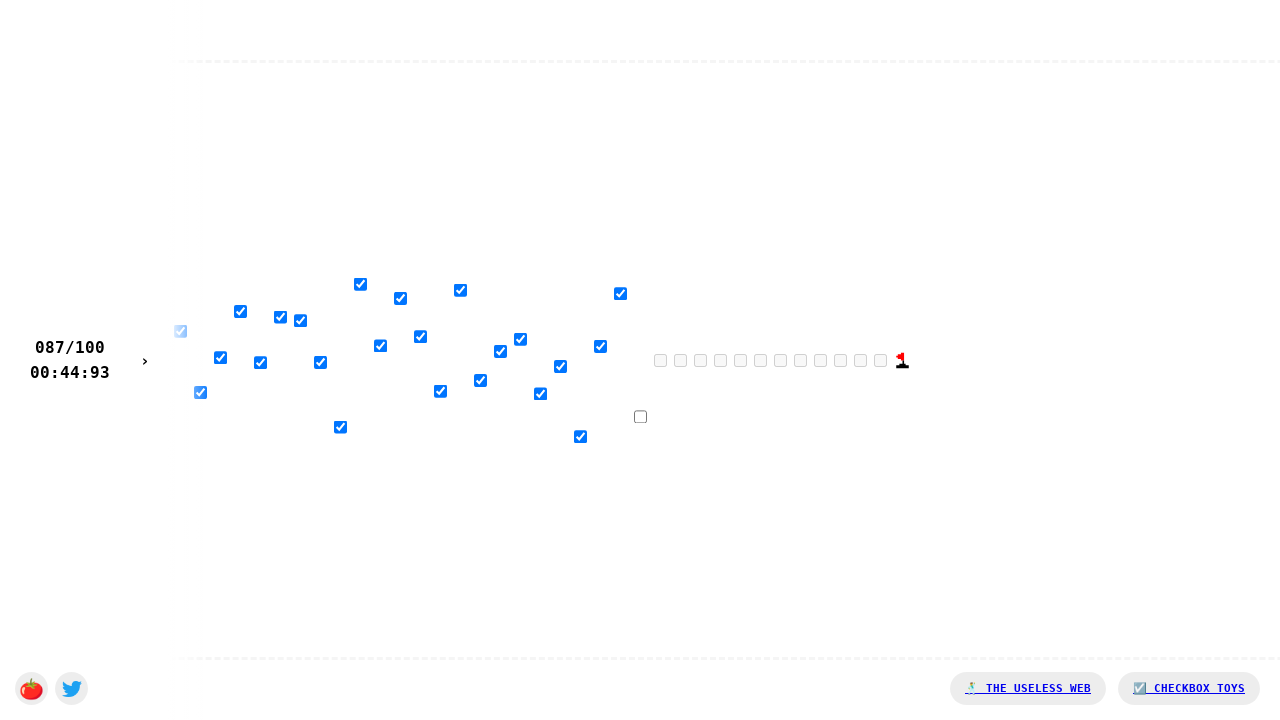

Clicked a checkbox in the race at (640, 416) on input >> nth=87
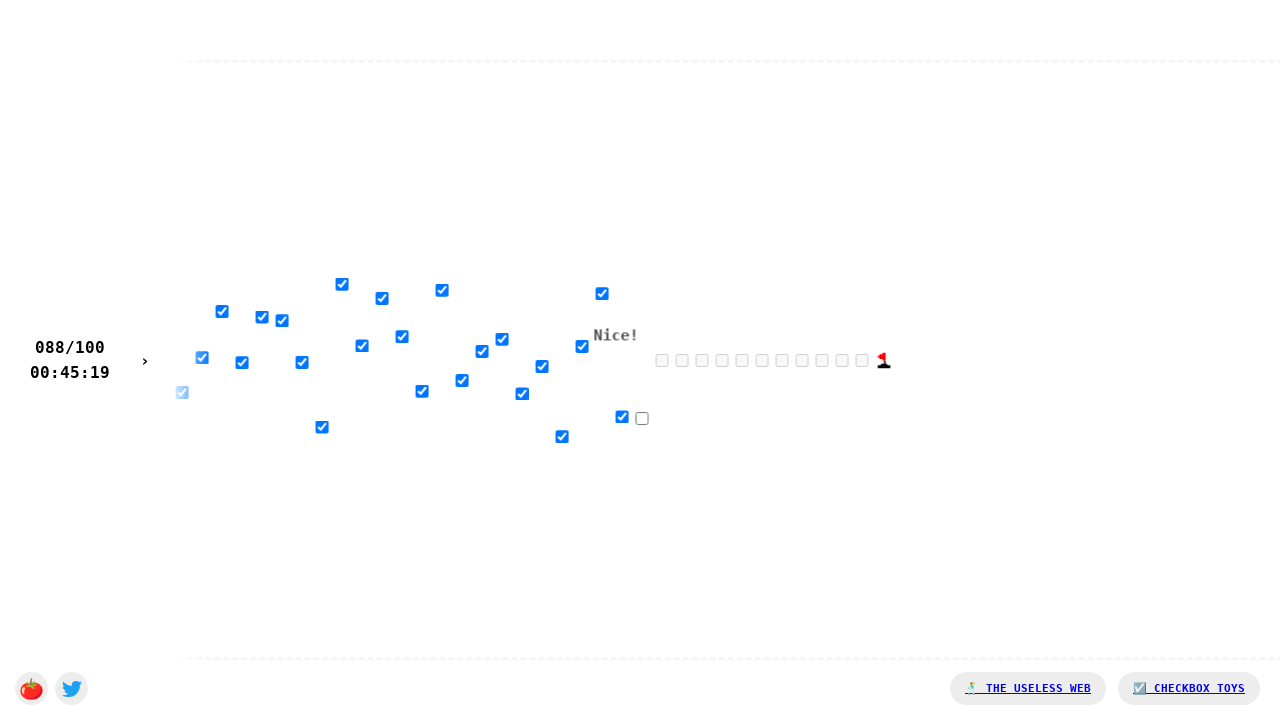

Waited 100ms between checkbox clicks
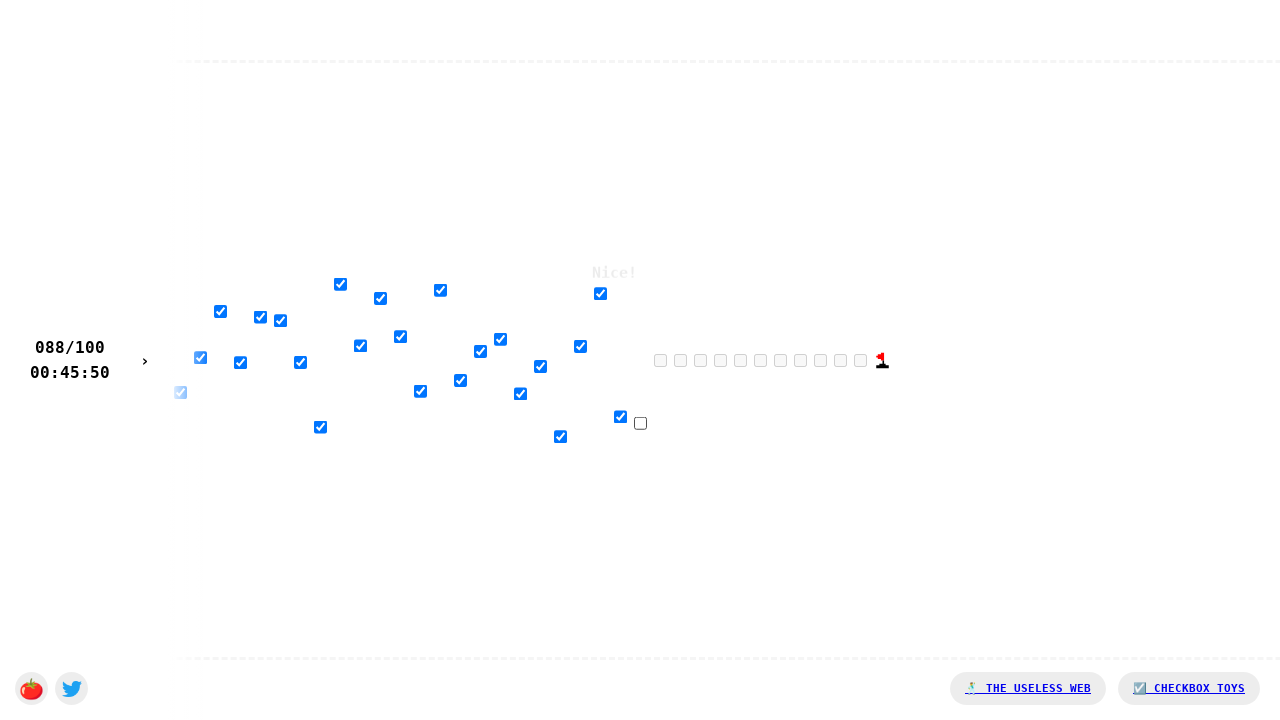

Clicked a checkbox in the race at (640, 423) on input >> nth=88
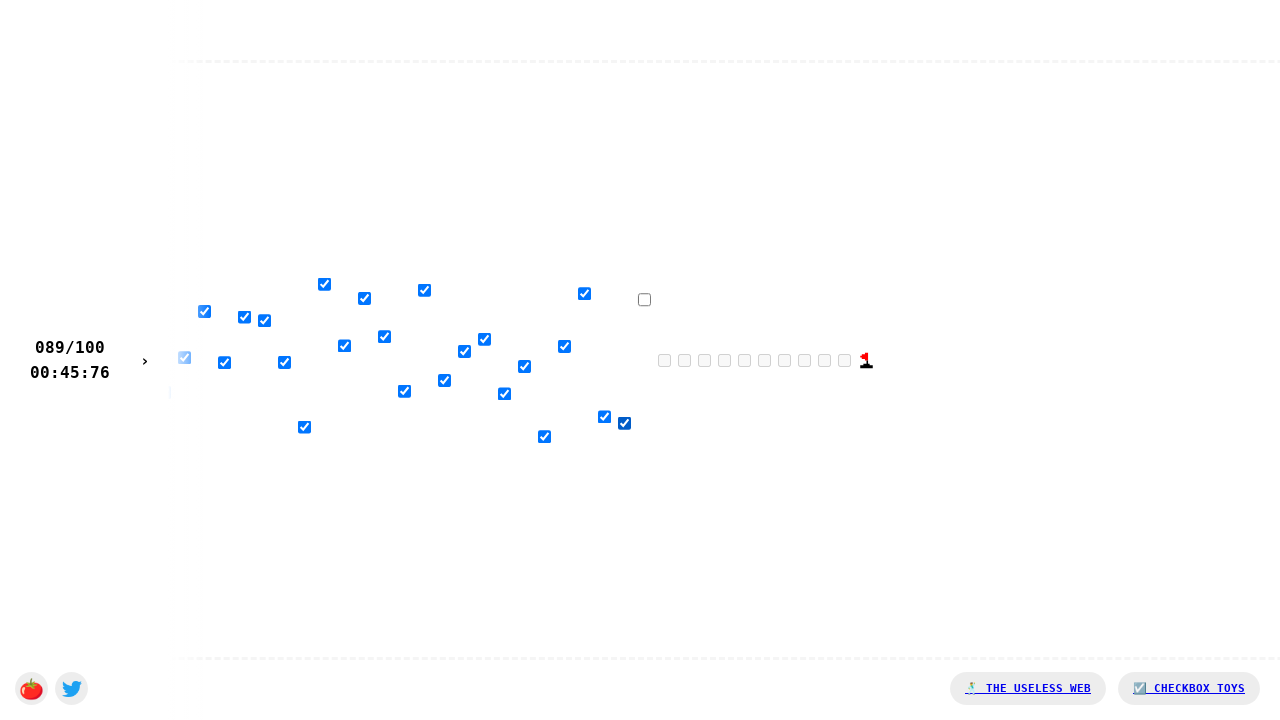

Waited 100ms between checkbox clicks
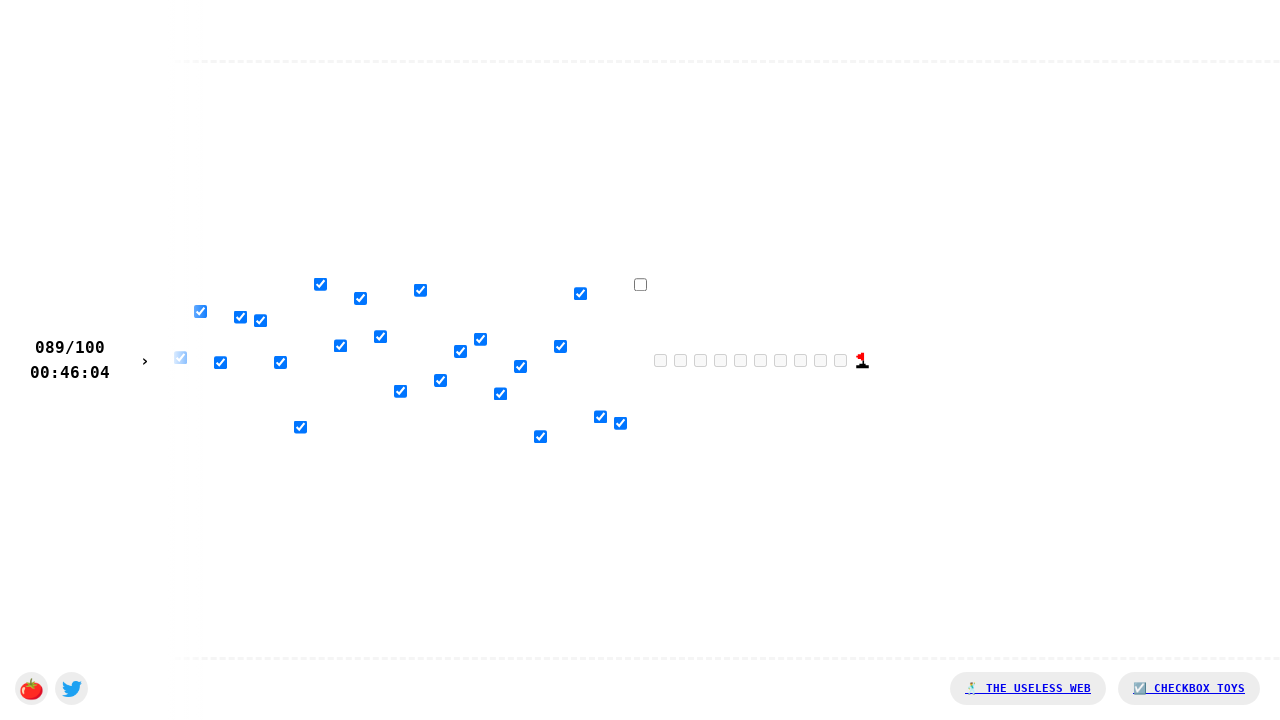

Clicked a checkbox in the race at (640, 284) on input >> nth=89
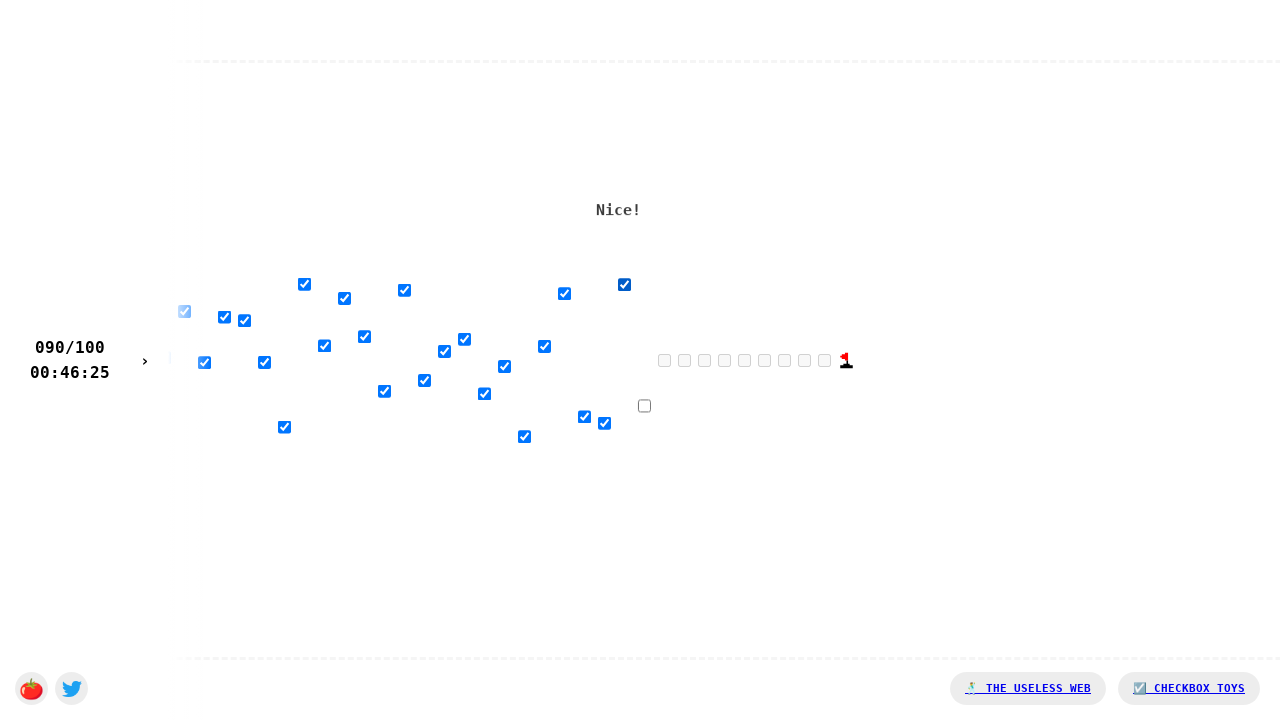

Waited 100ms between checkbox clicks
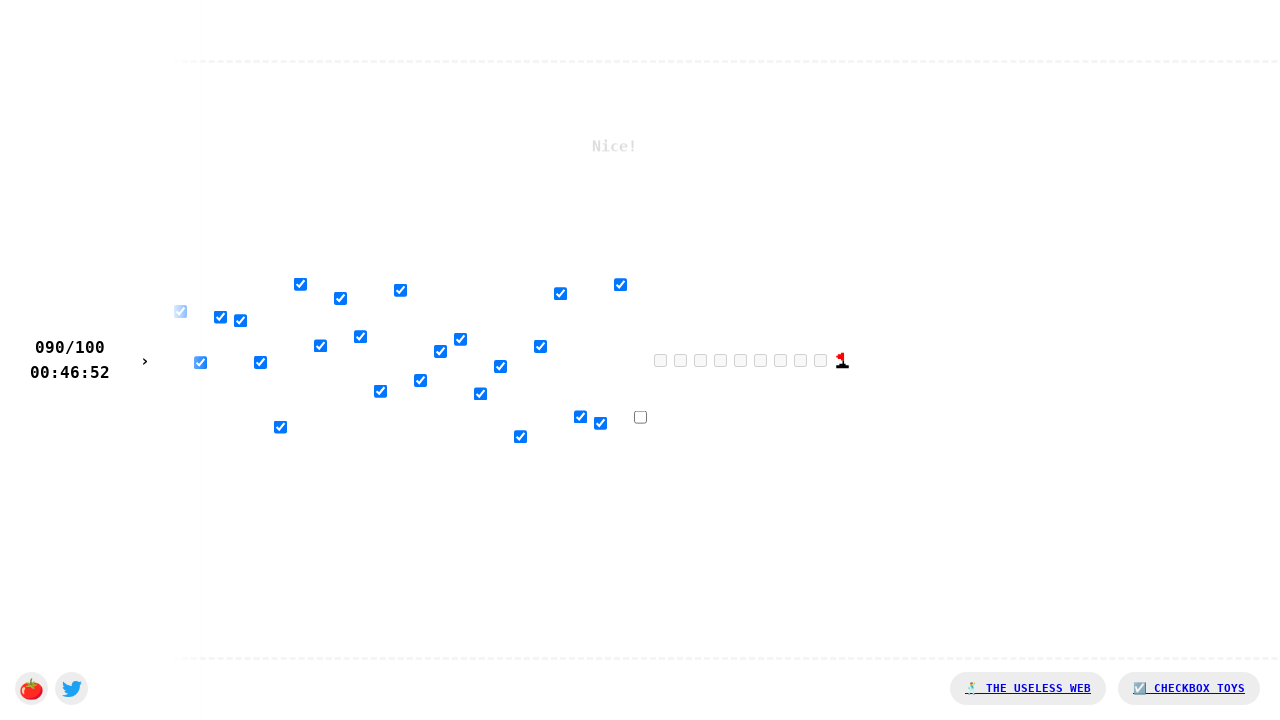

Clicked a checkbox in the race at (640, 417) on input >> nth=90
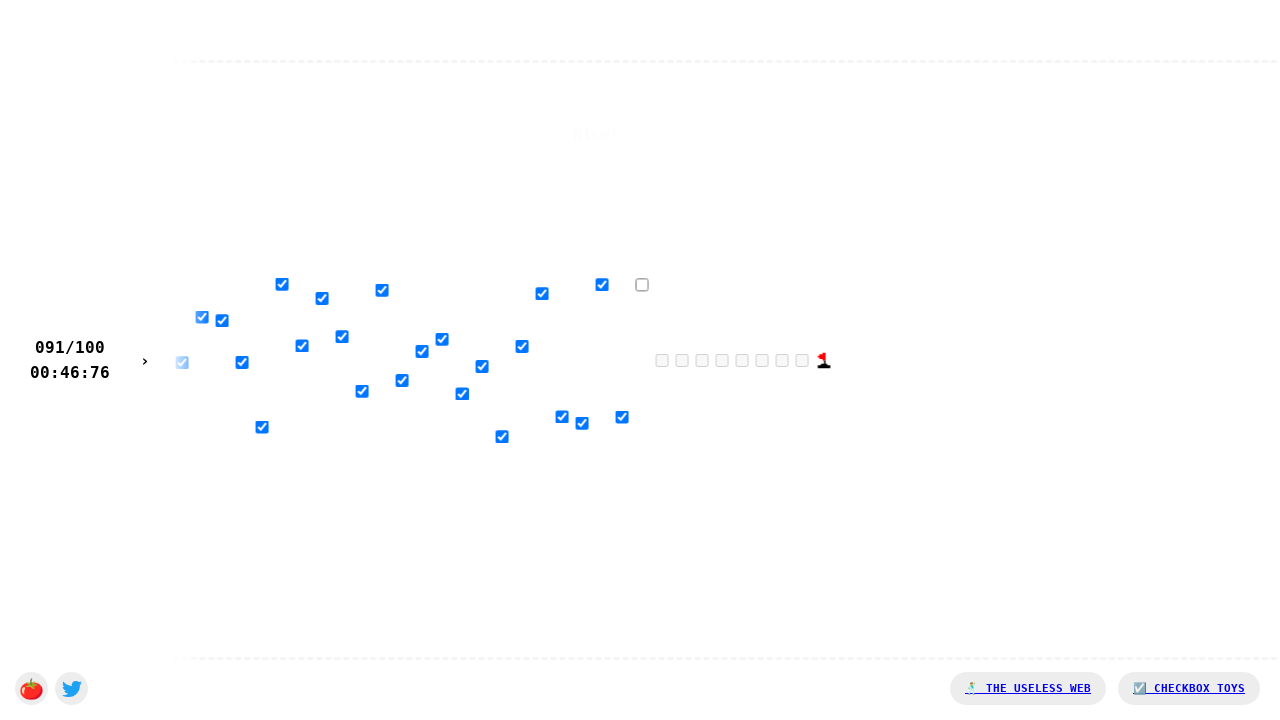

Waited 100ms between checkbox clicks
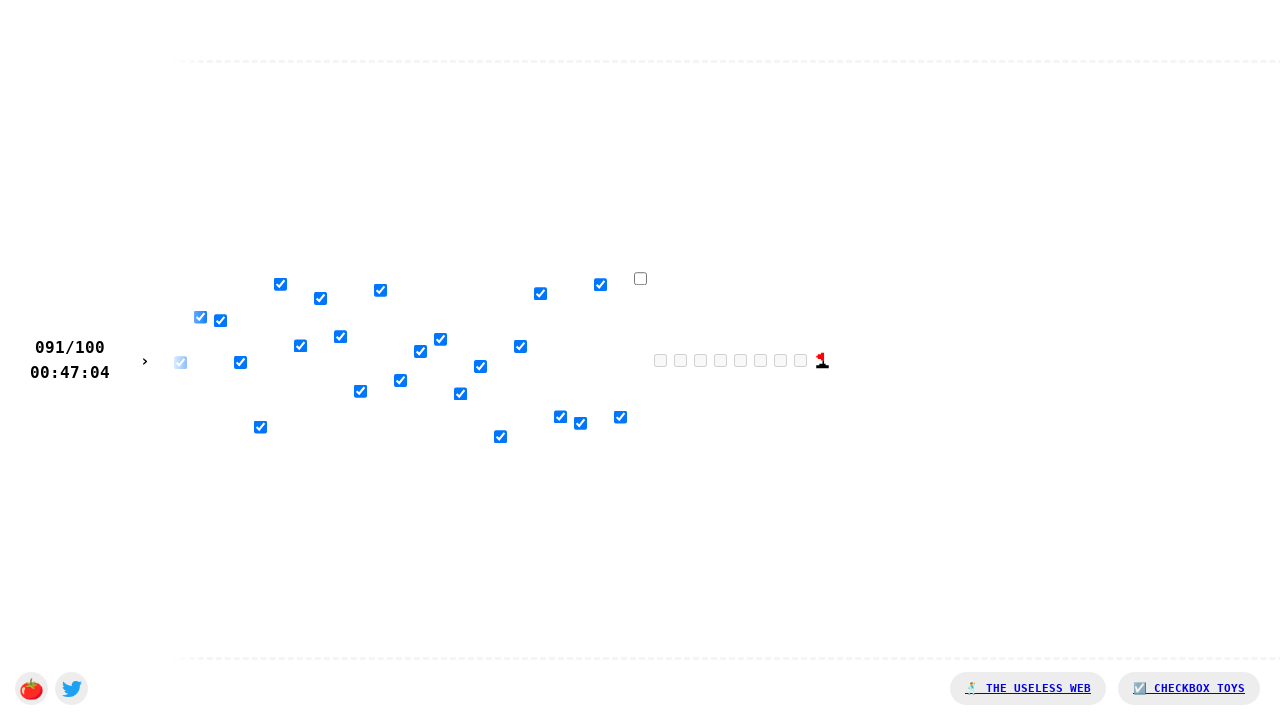

Clicked a checkbox in the race at (640, 278) on input >> nth=91
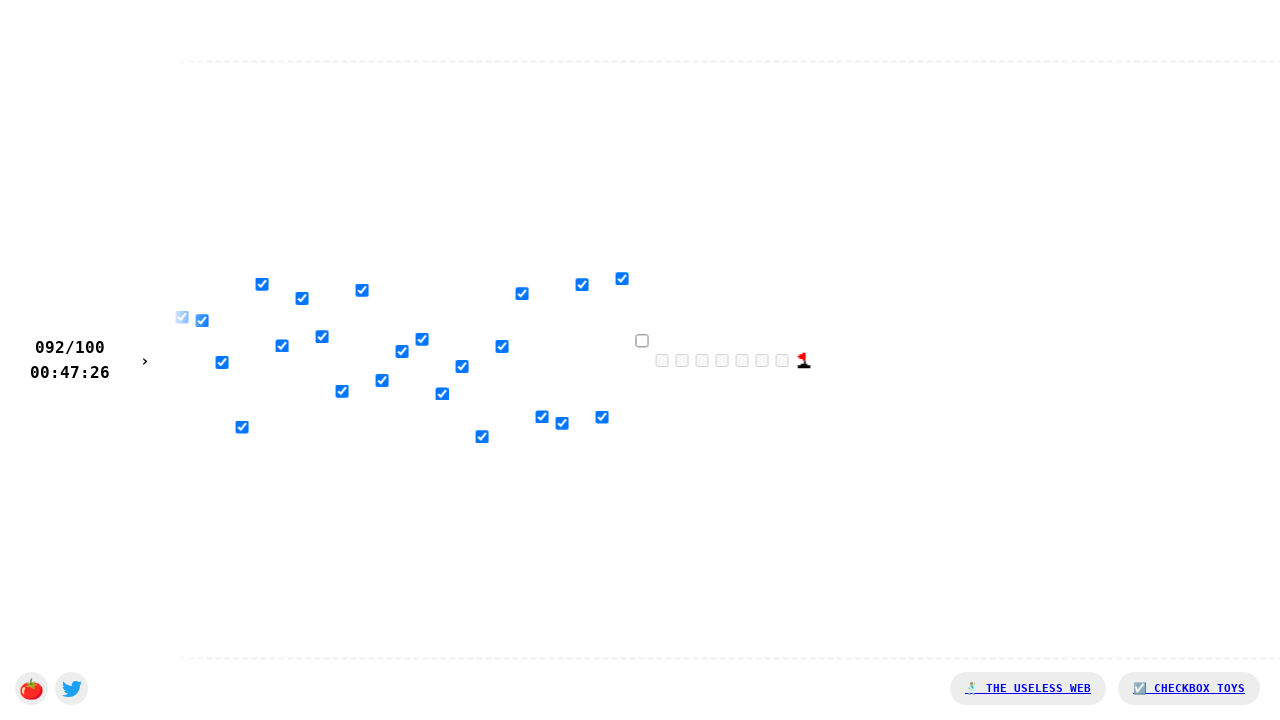

Waited 100ms between checkbox clicks
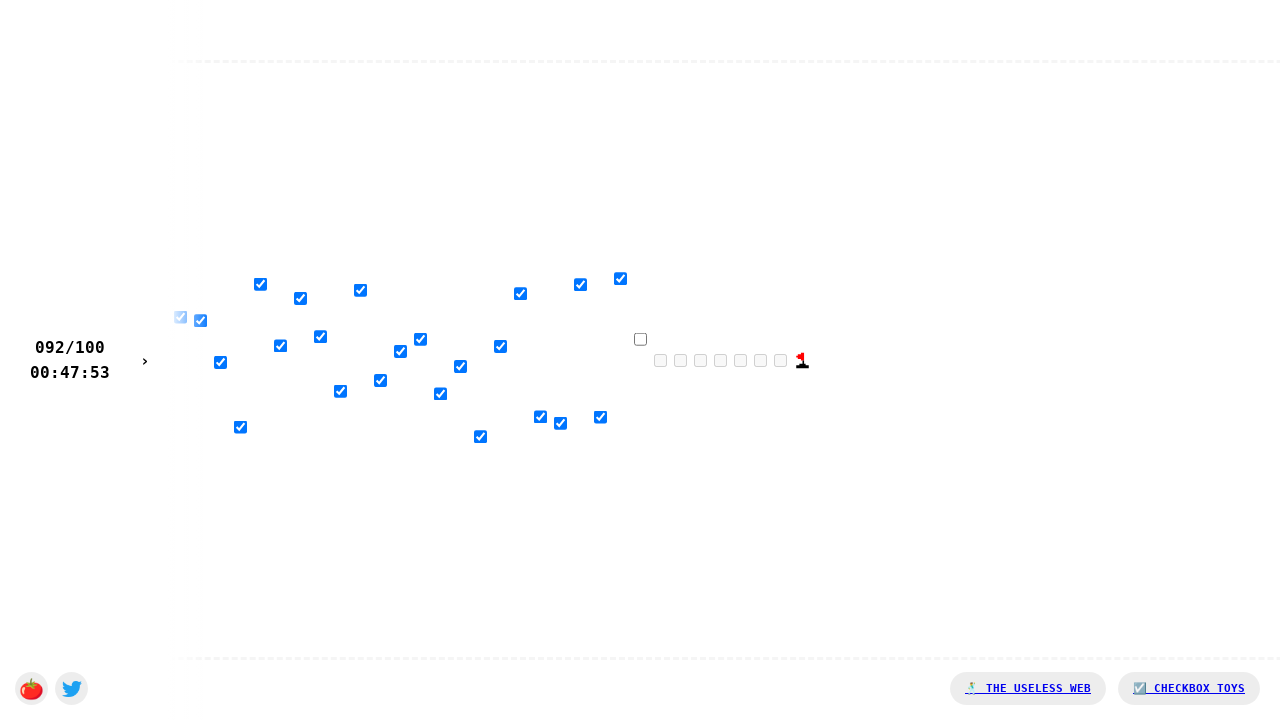

Clicked a checkbox in the race at (640, 339) on input >> nth=92
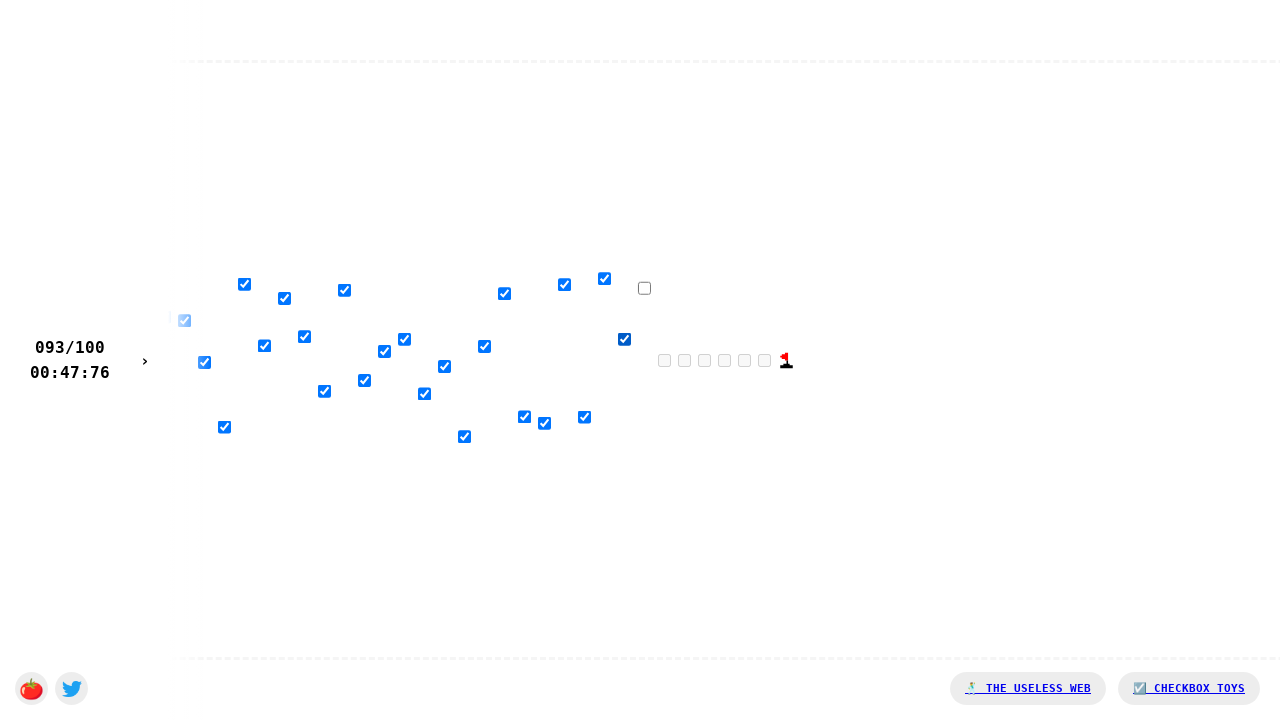

Waited 100ms between checkbox clicks
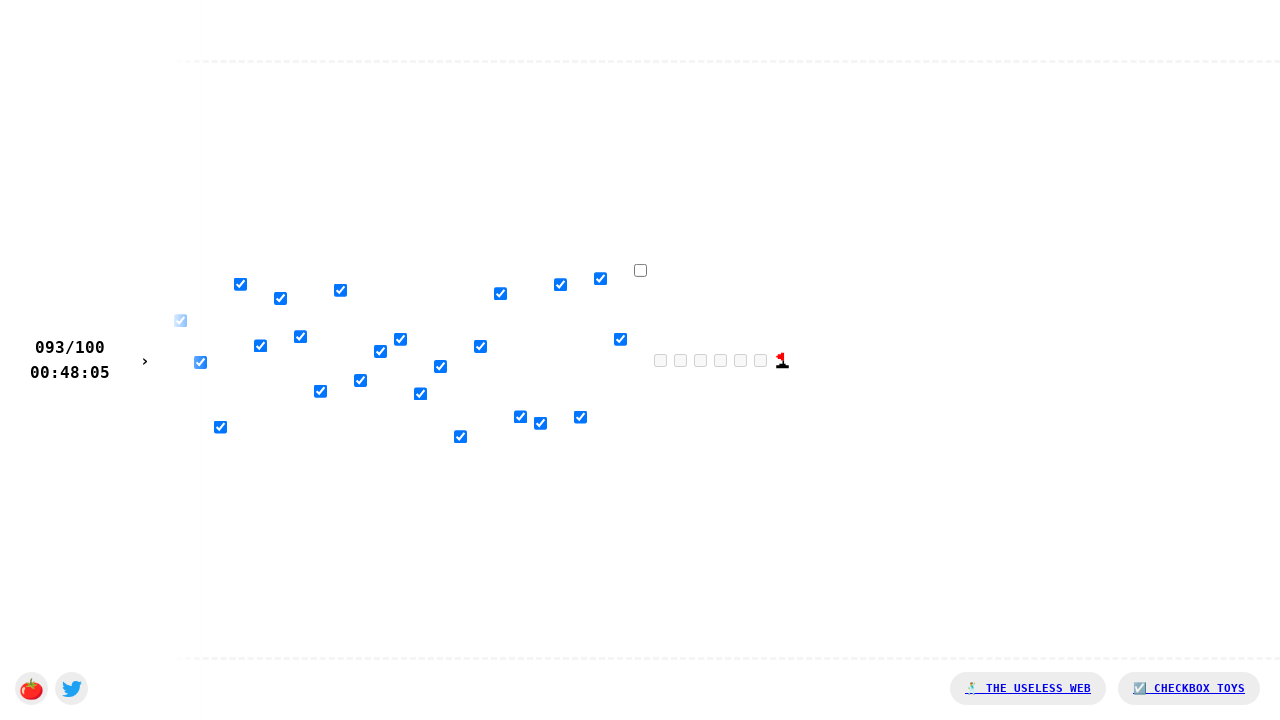

Clicked a checkbox in the race at (640, 270) on input >> nth=93
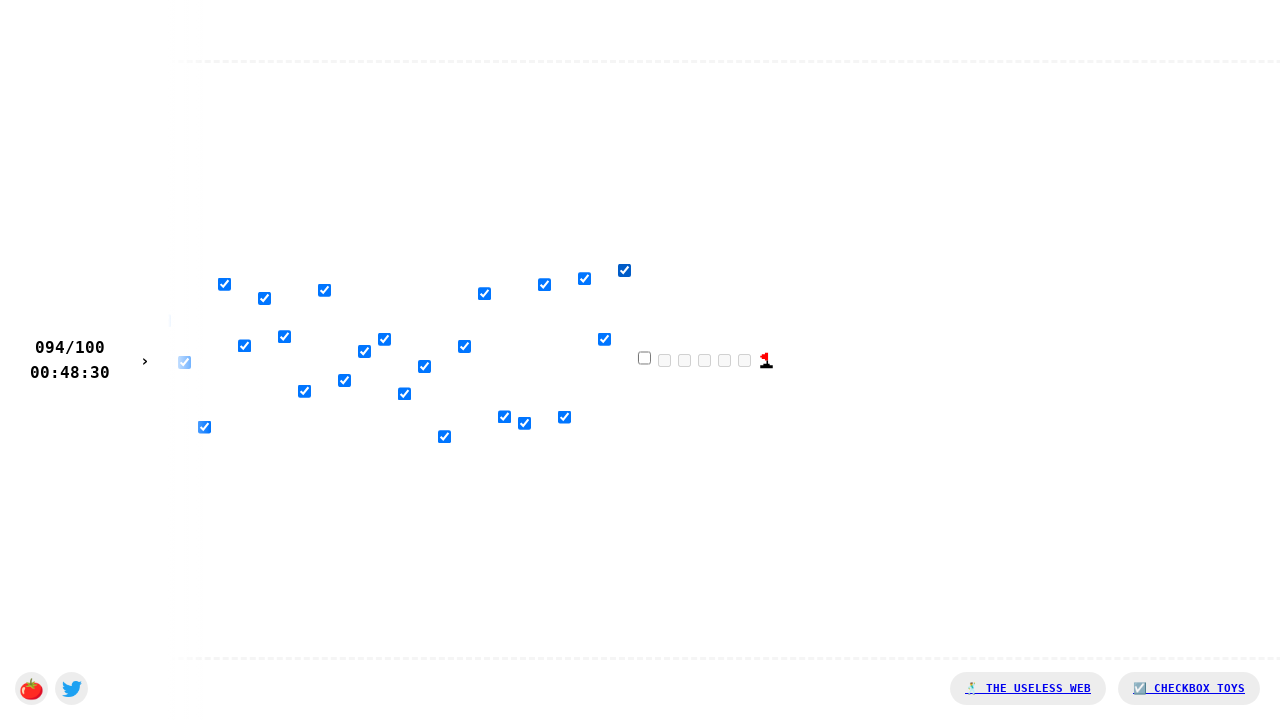

Waited 100ms between checkbox clicks
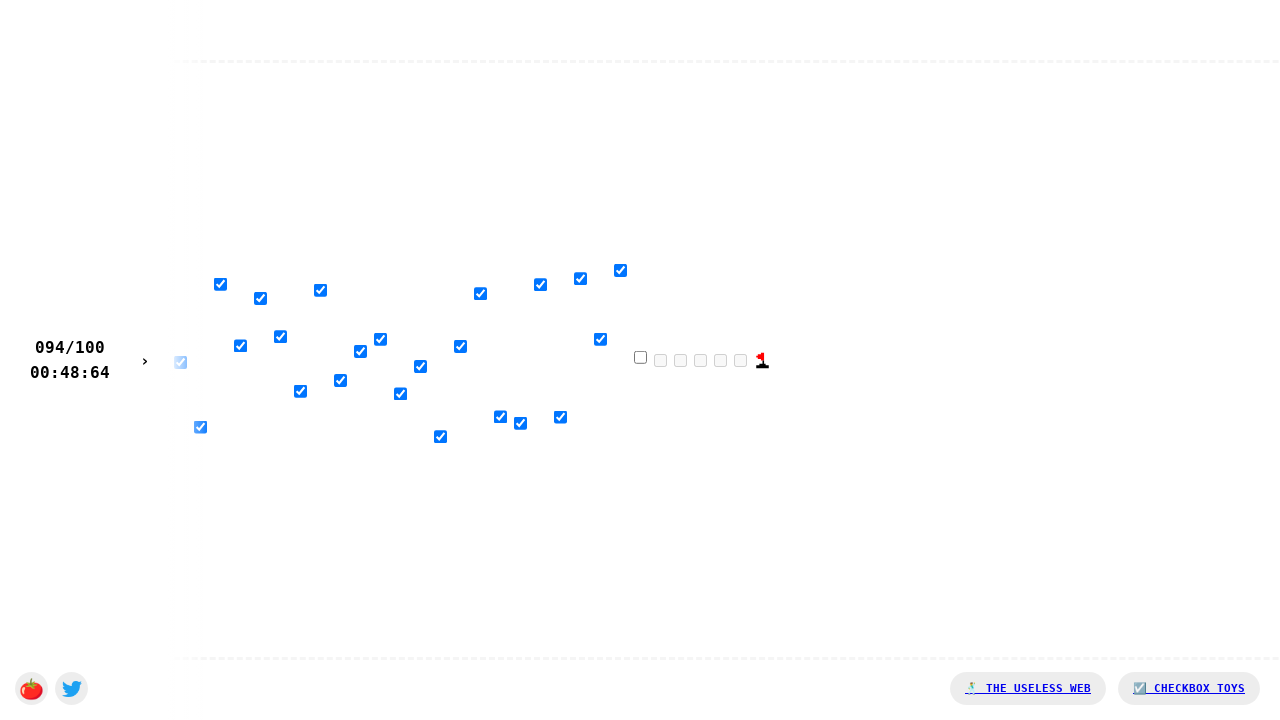

Clicked a checkbox in the race at (640, 357) on input >> nth=94
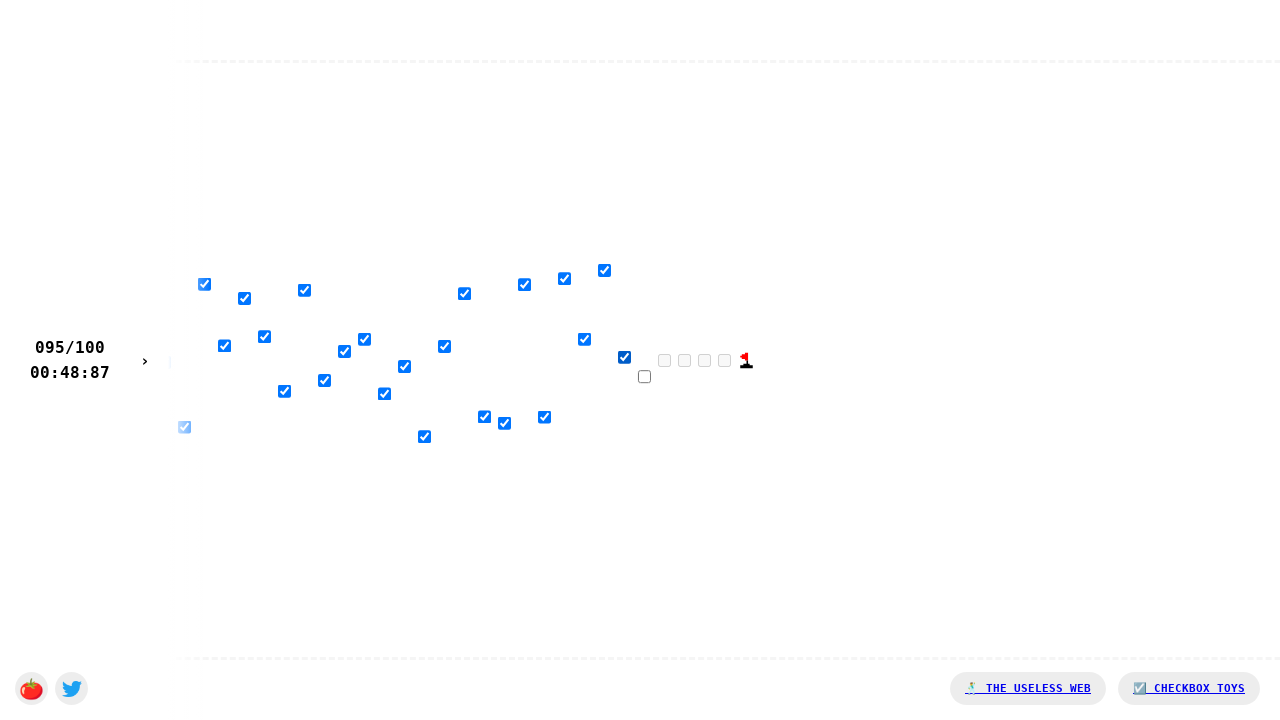

Waited 100ms between checkbox clicks
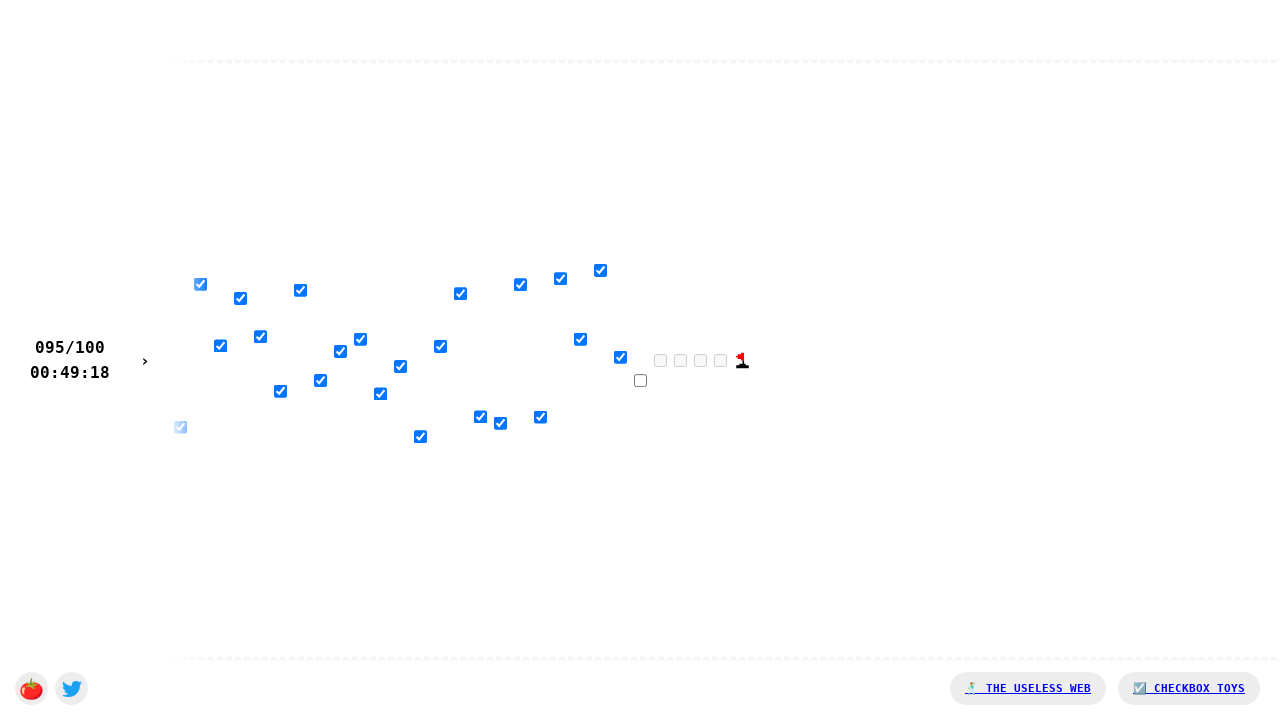

Clicked a checkbox in the race at (640, 380) on input >> nth=95
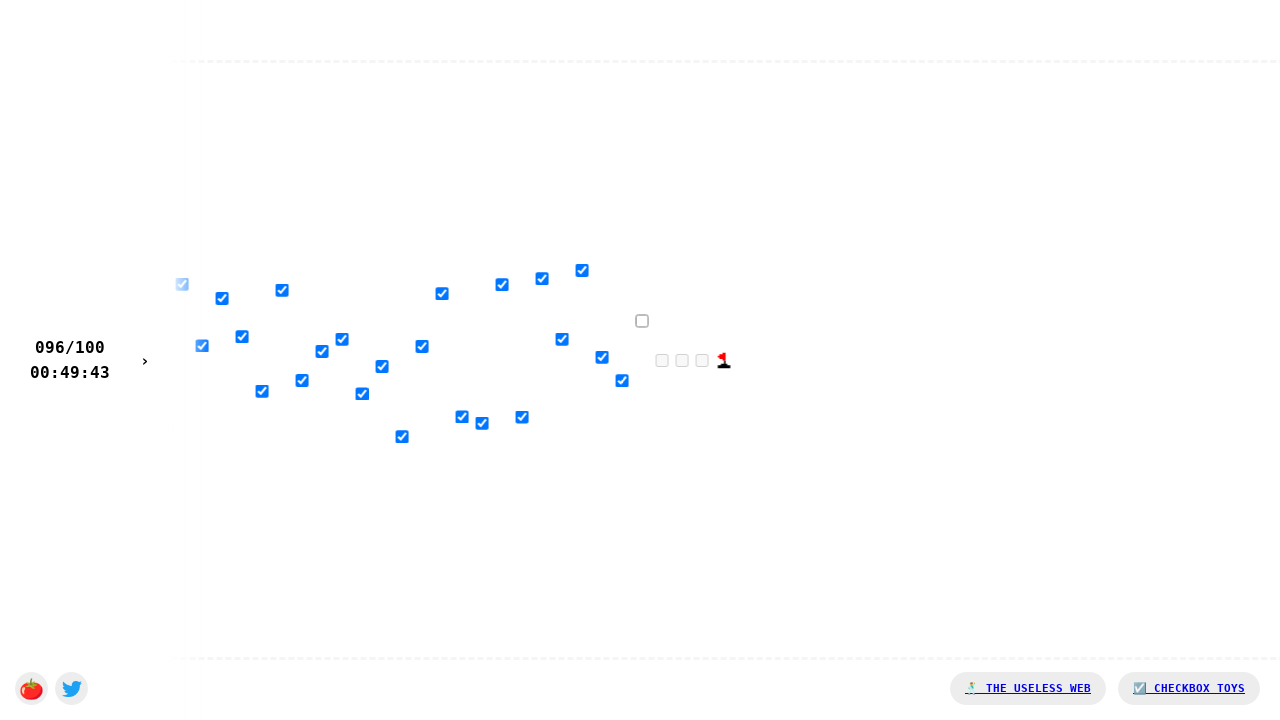

Waited 100ms between checkbox clicks
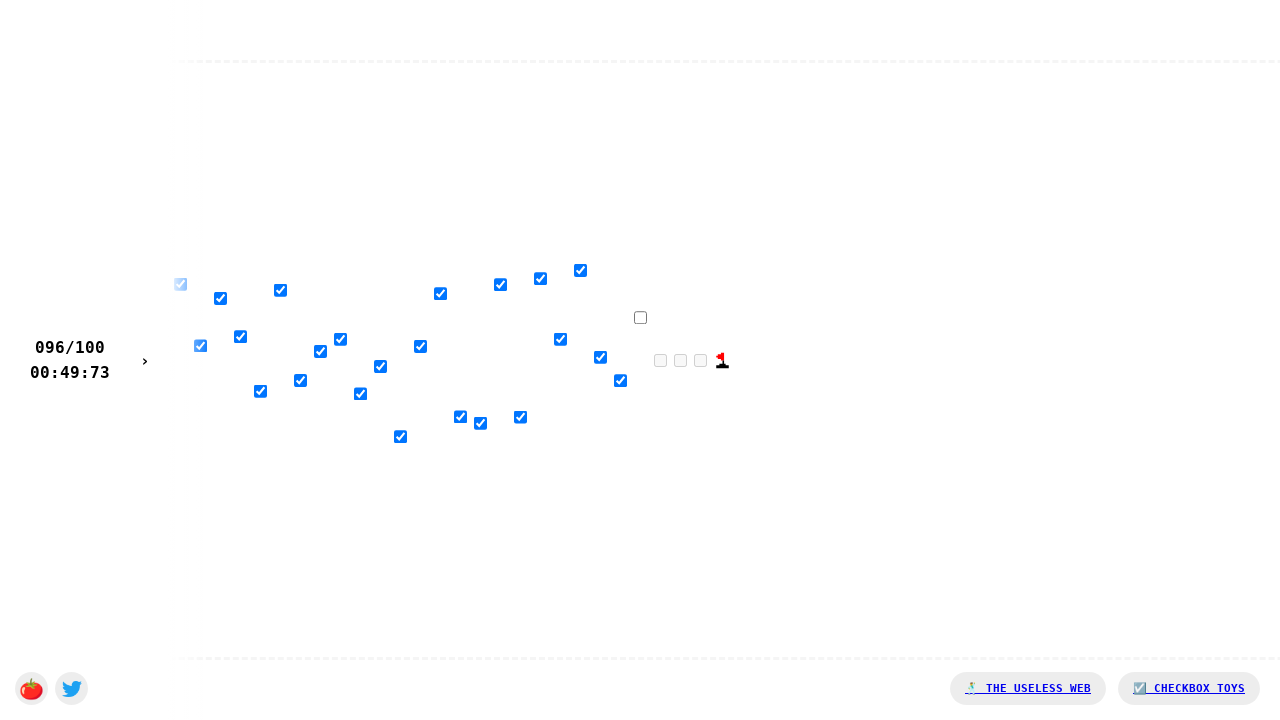

Clicked a checkbox in the race at (640, 317) on input >> nth=96
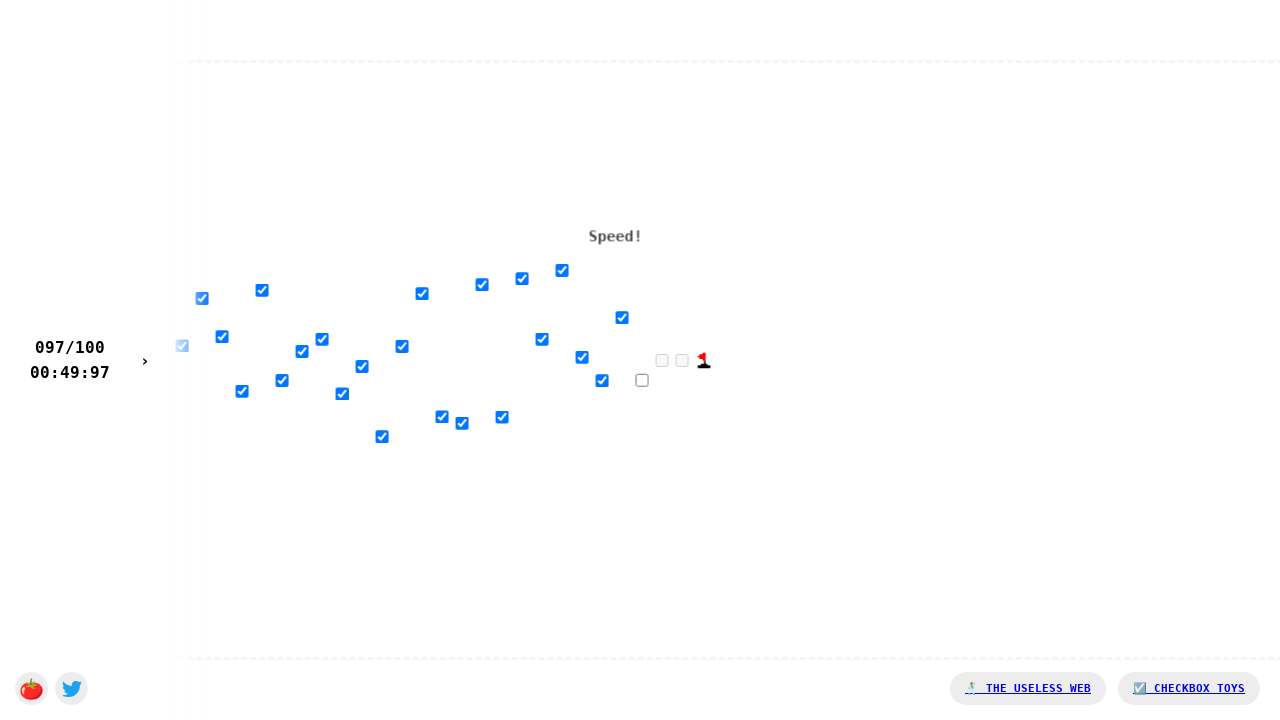

Waited 100ms between checkbox clicks
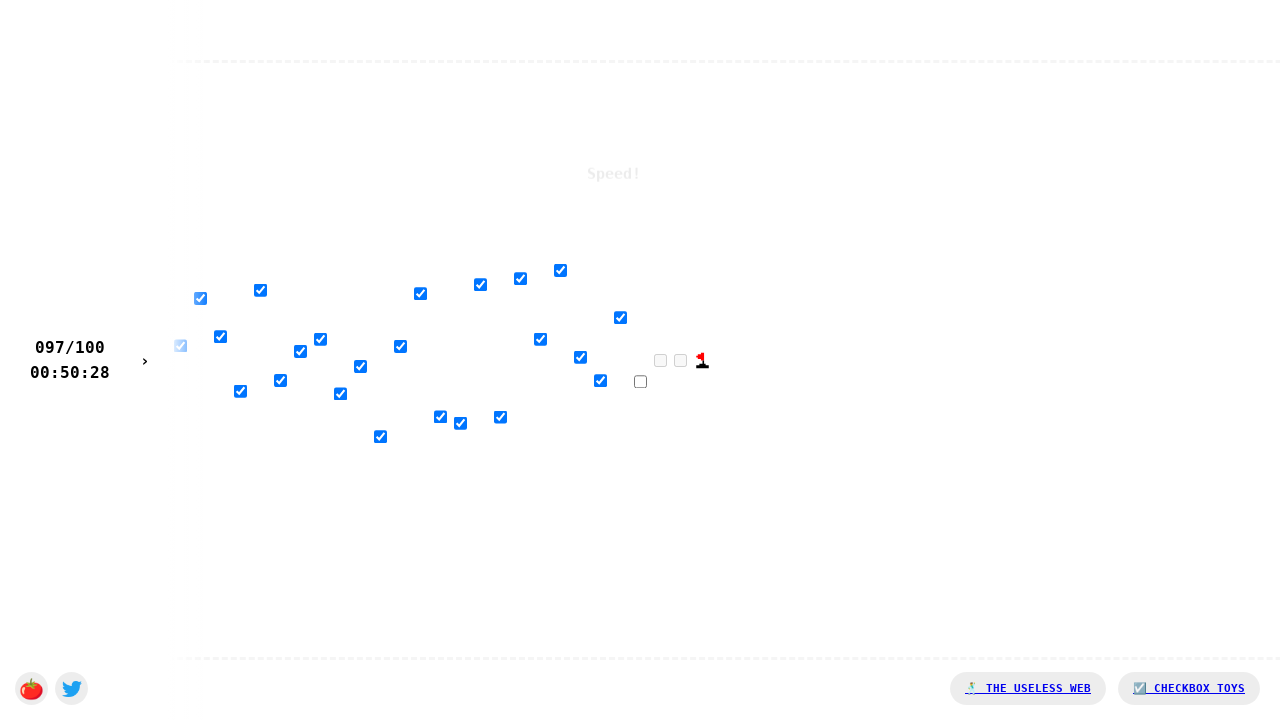

Clicked a checkbox in the race at (640, 381) on input >> nth=97
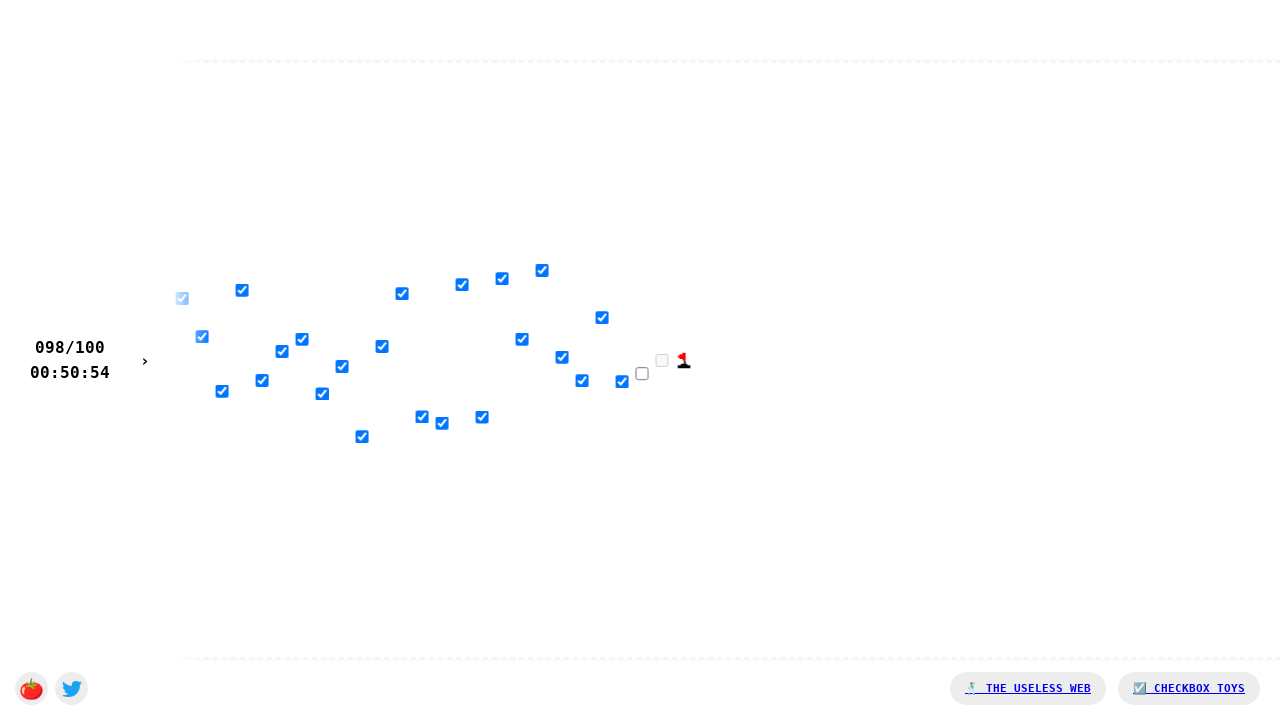

Waited 100ms between checkbox clicks
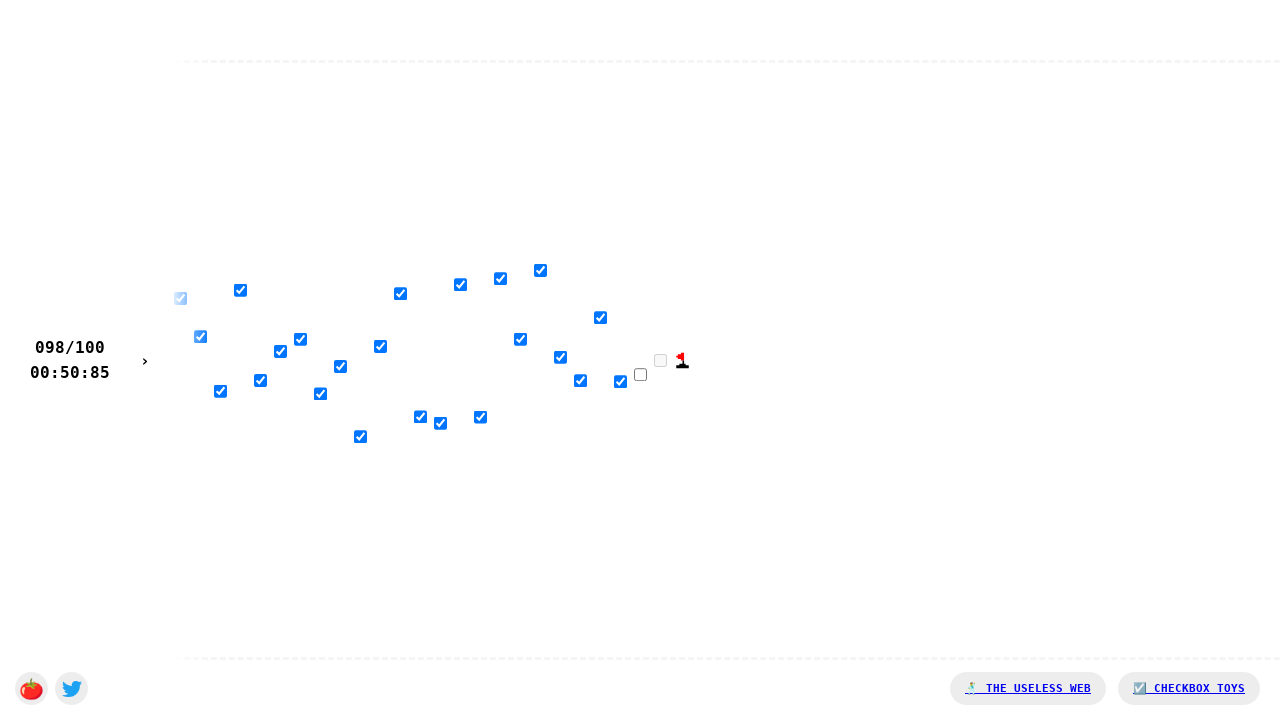

Clicked a checkbox in the race at (640, 374) on input >> nth=98
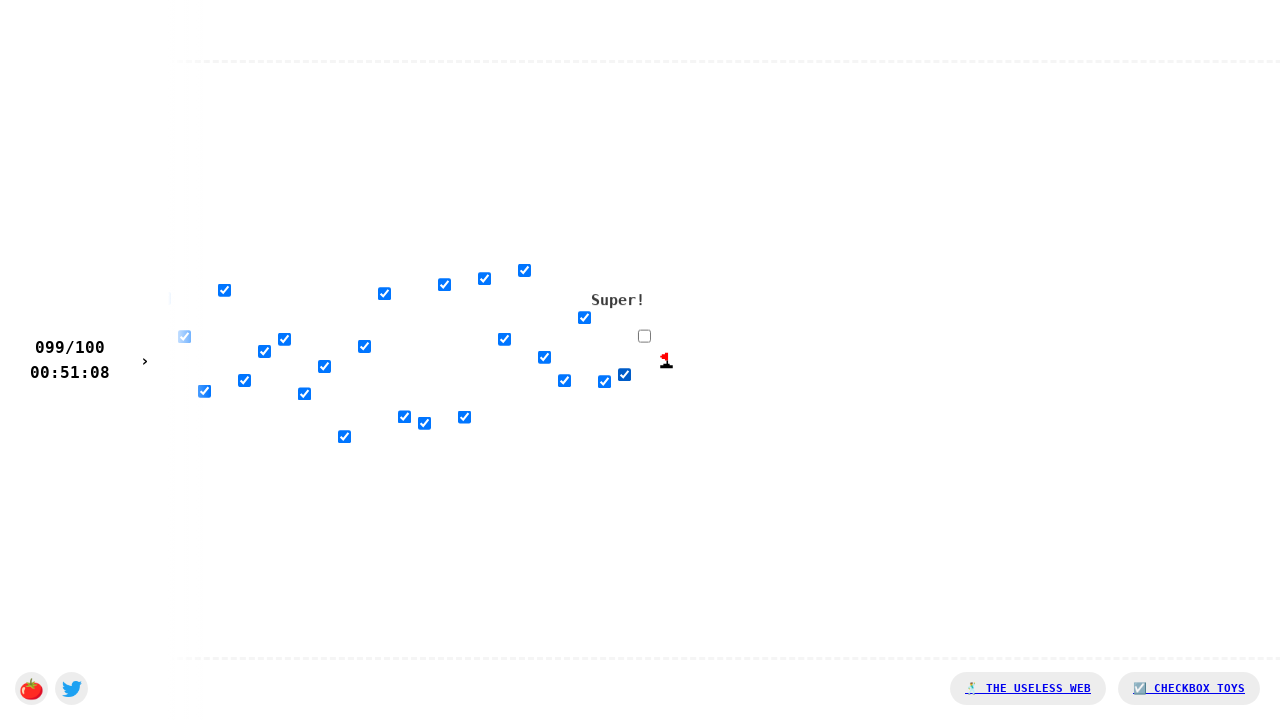

Waited 100ms between checkbox clicks
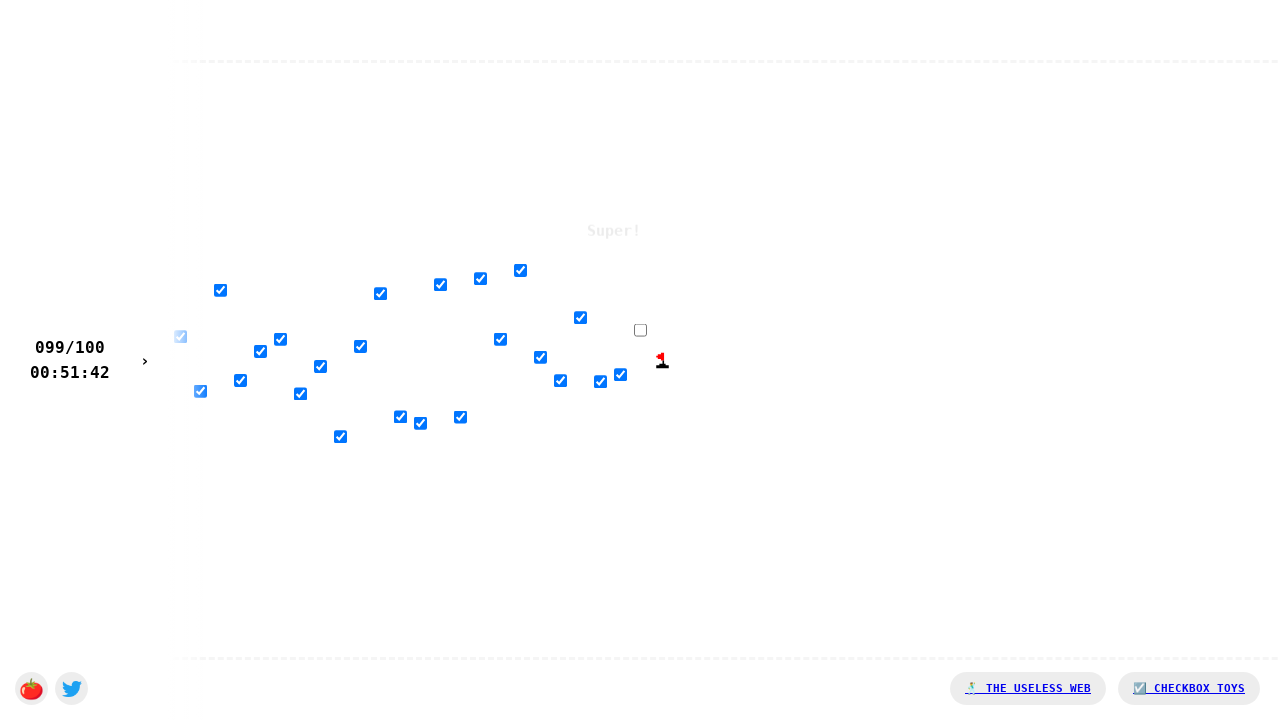

Clicked a checkbox in the race at (640, 330) on input >> nth=99
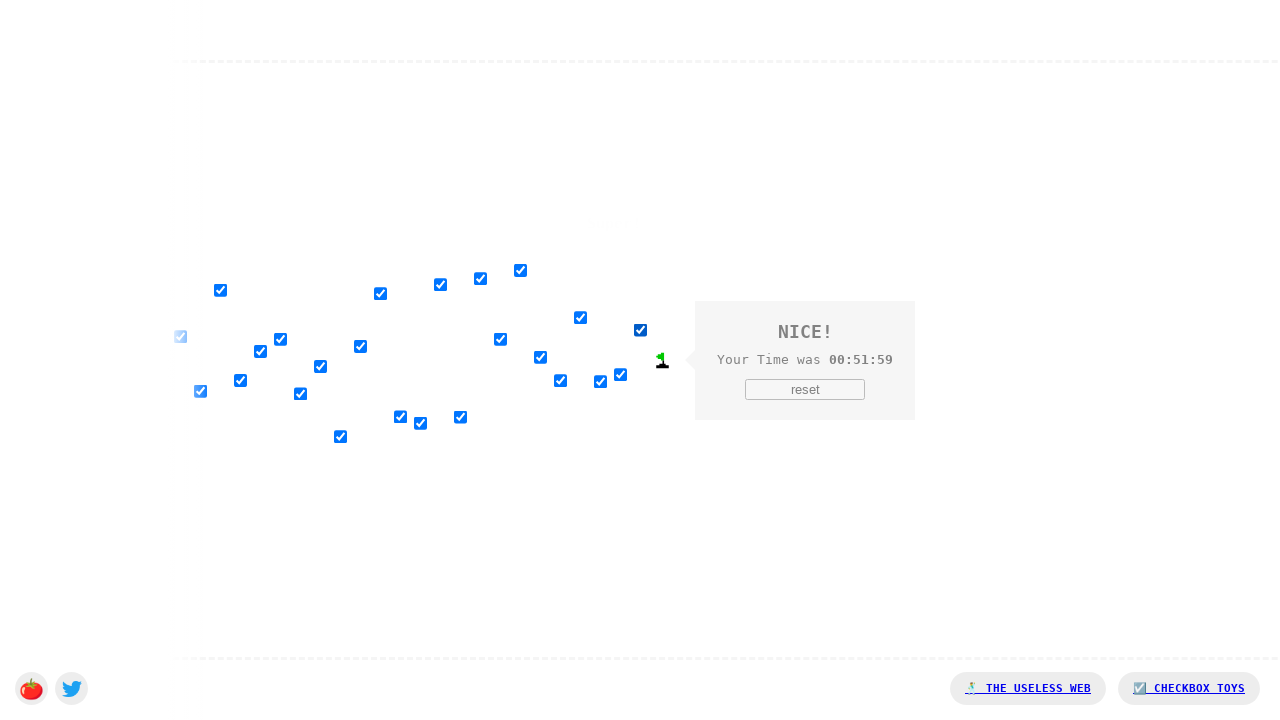

Waited 100ms between checkbox clicks
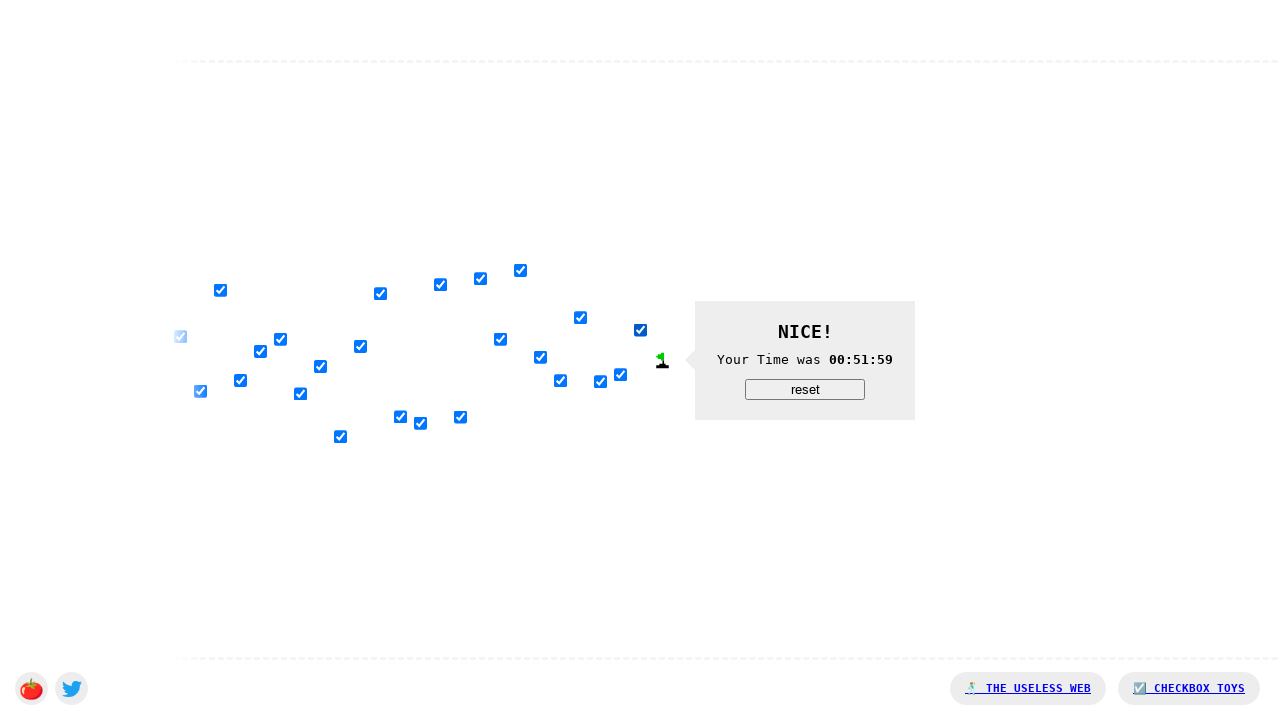

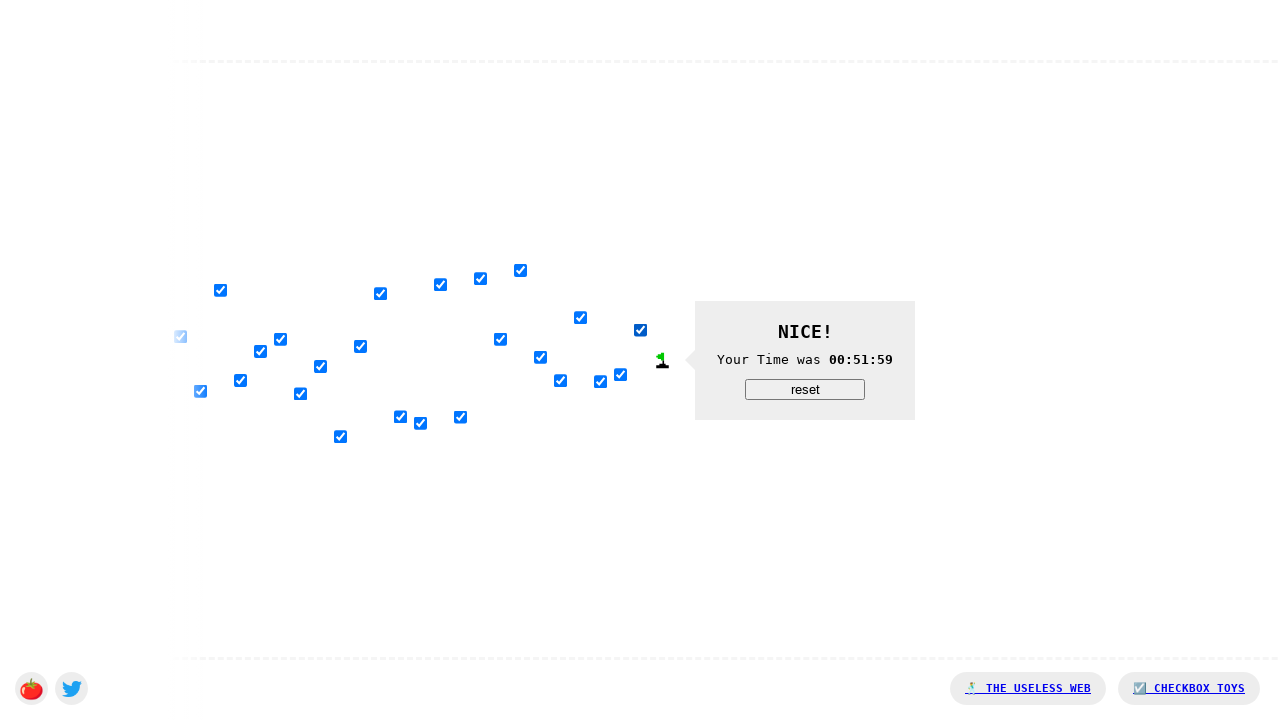